Tests jQuery UI datepicker by navigating through months/years and selecting a specific date

Starting URL: https://jqueryui.com/datepicker/

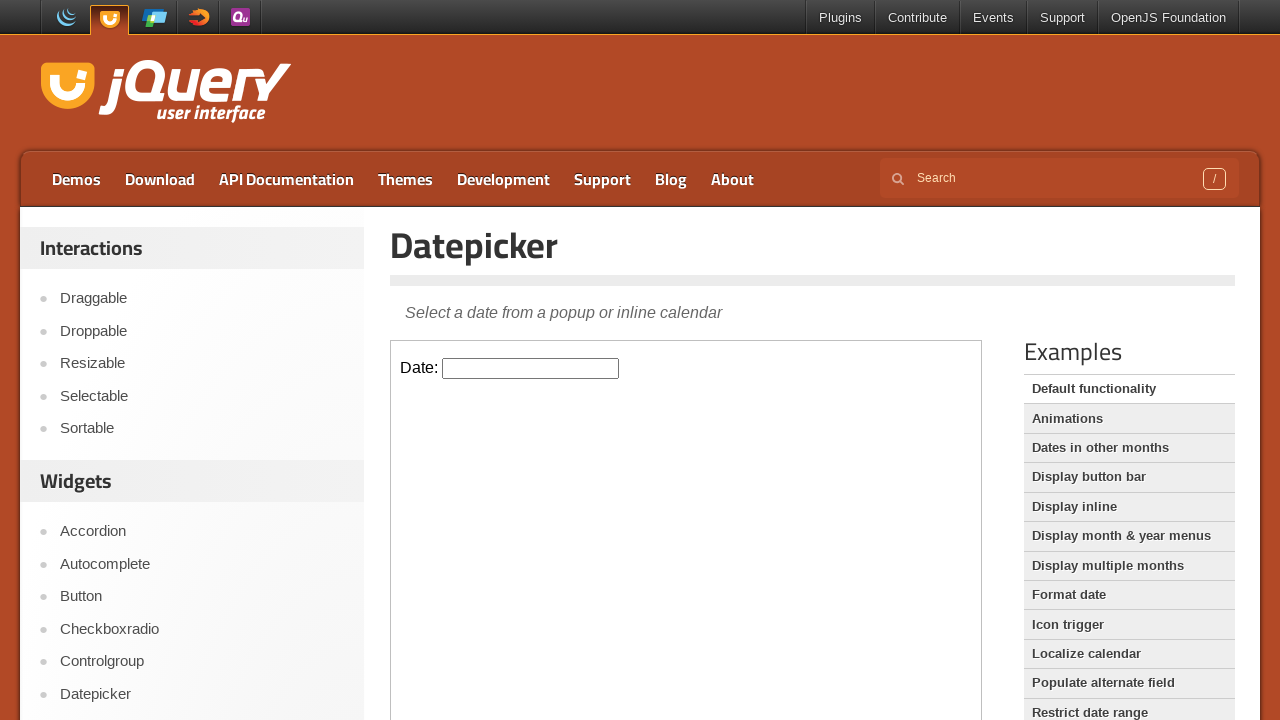

Located iframe and datepicker input element
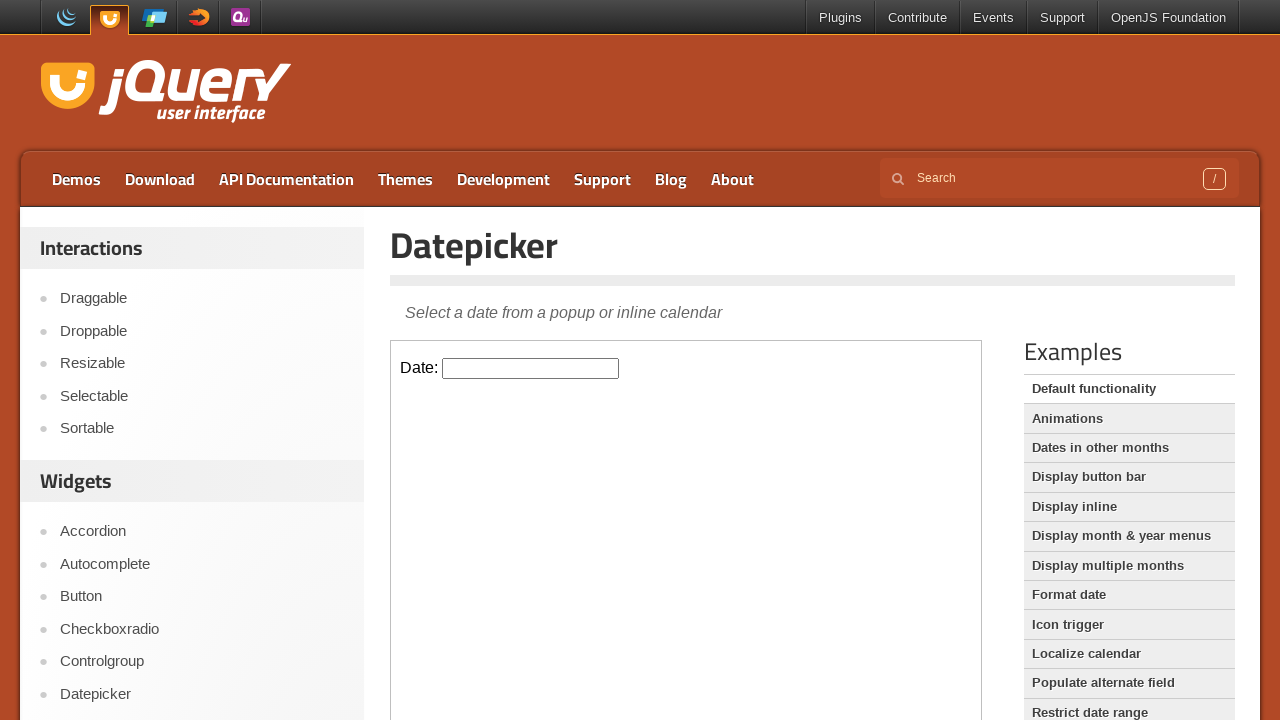

Clicked datepicker input to open calendar at (531, 368) on iframe >> nth=0 >> internal:control=enter-frame >> #datepicker
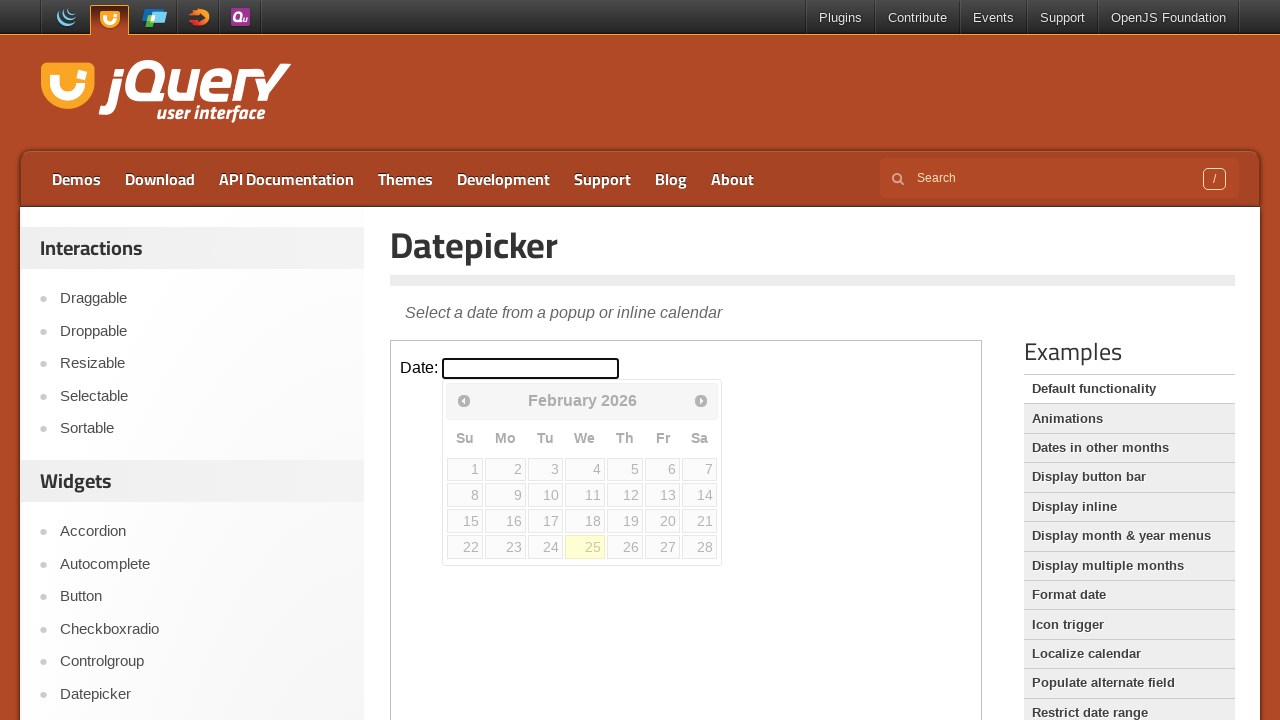

Checked current month: February, current year: 2026
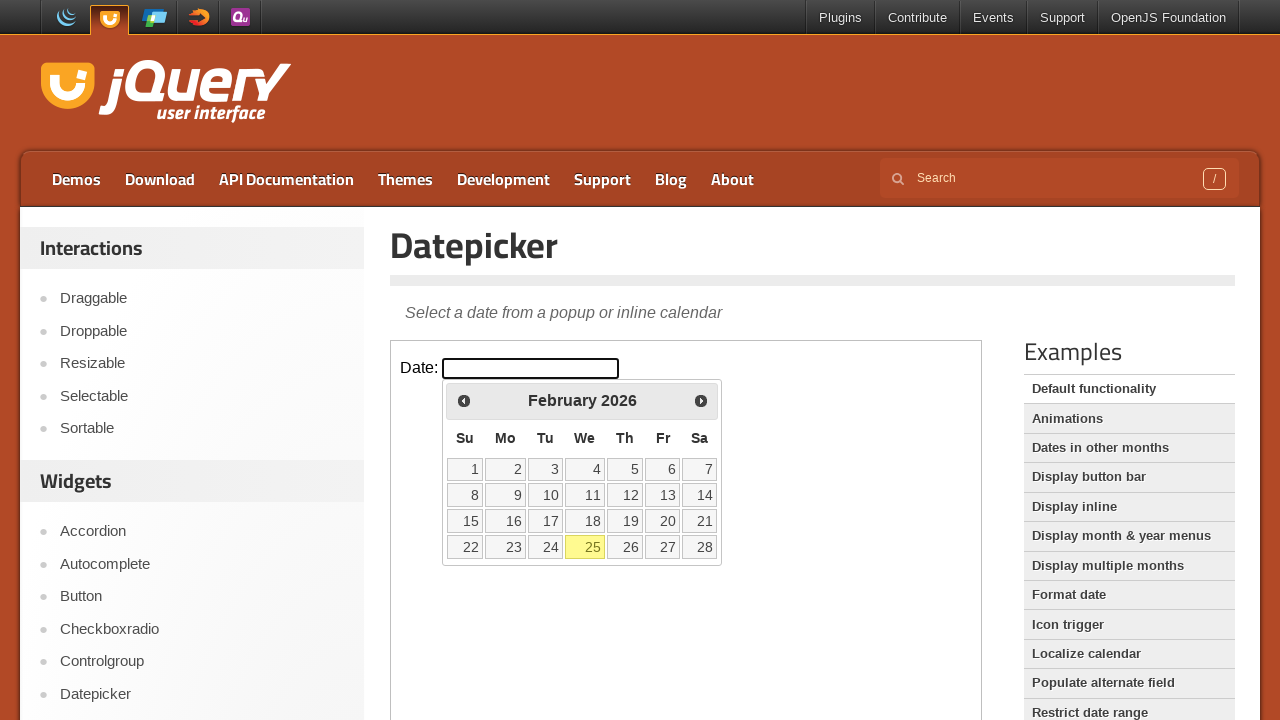

Clicked previous month button to navigate backward at (464, 400) on iframe >> nth=0 >> internal:control=enter-frame >> span.ui-icon.ui-icon-circle-t
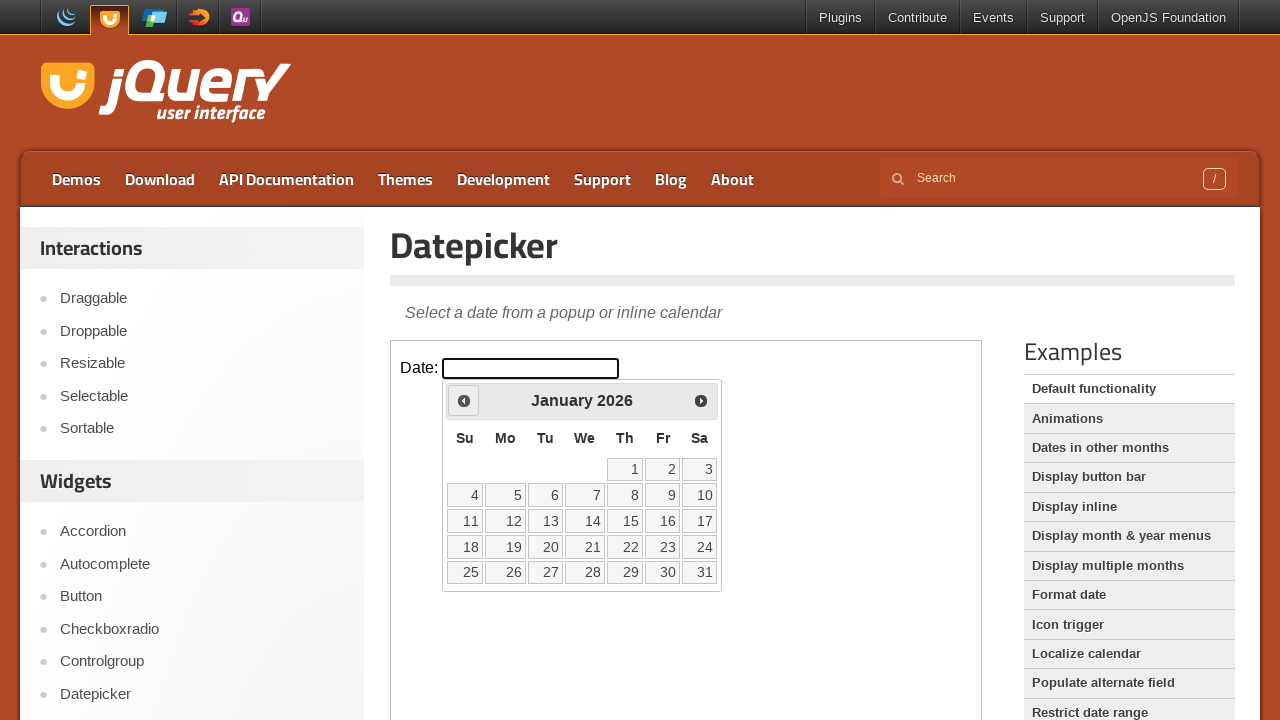

Checked current month: January, current year: 2026
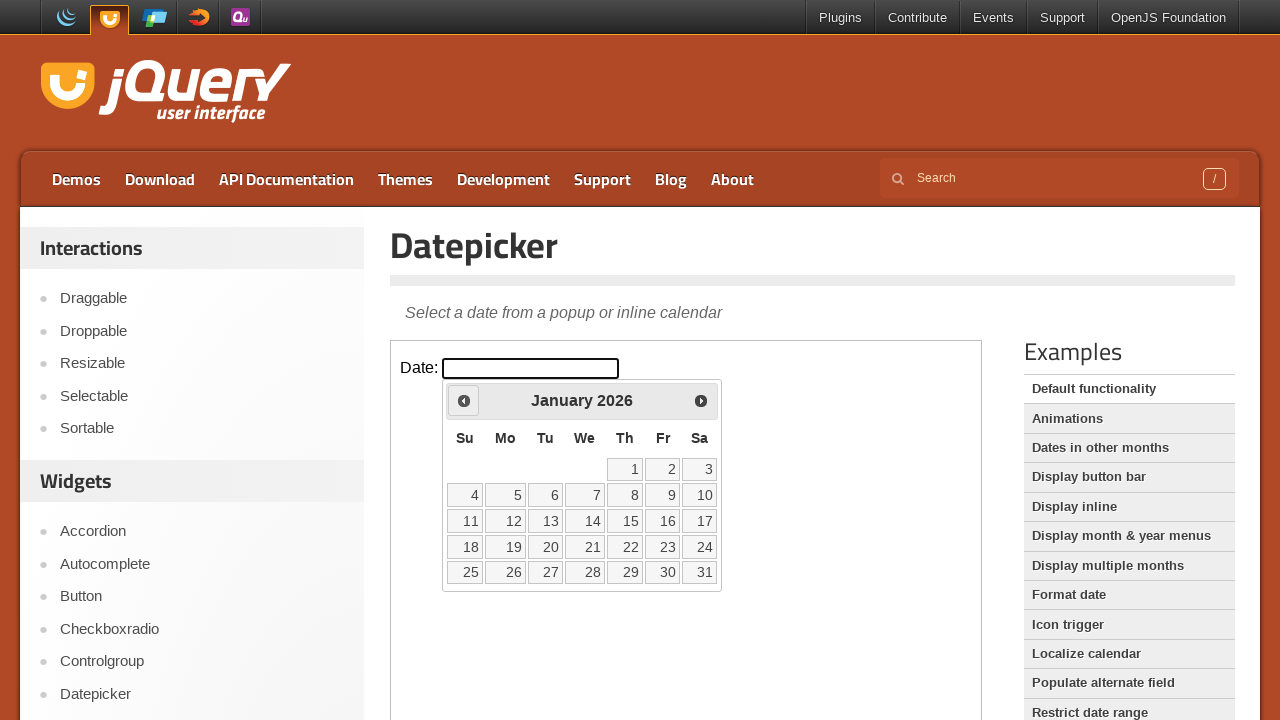

Clicked previous month button to navigate backward at (464, 400) on iframe >> nth=0 >> internal:control=enter-frame >> span.ui-icon.ui-icon-circle-t
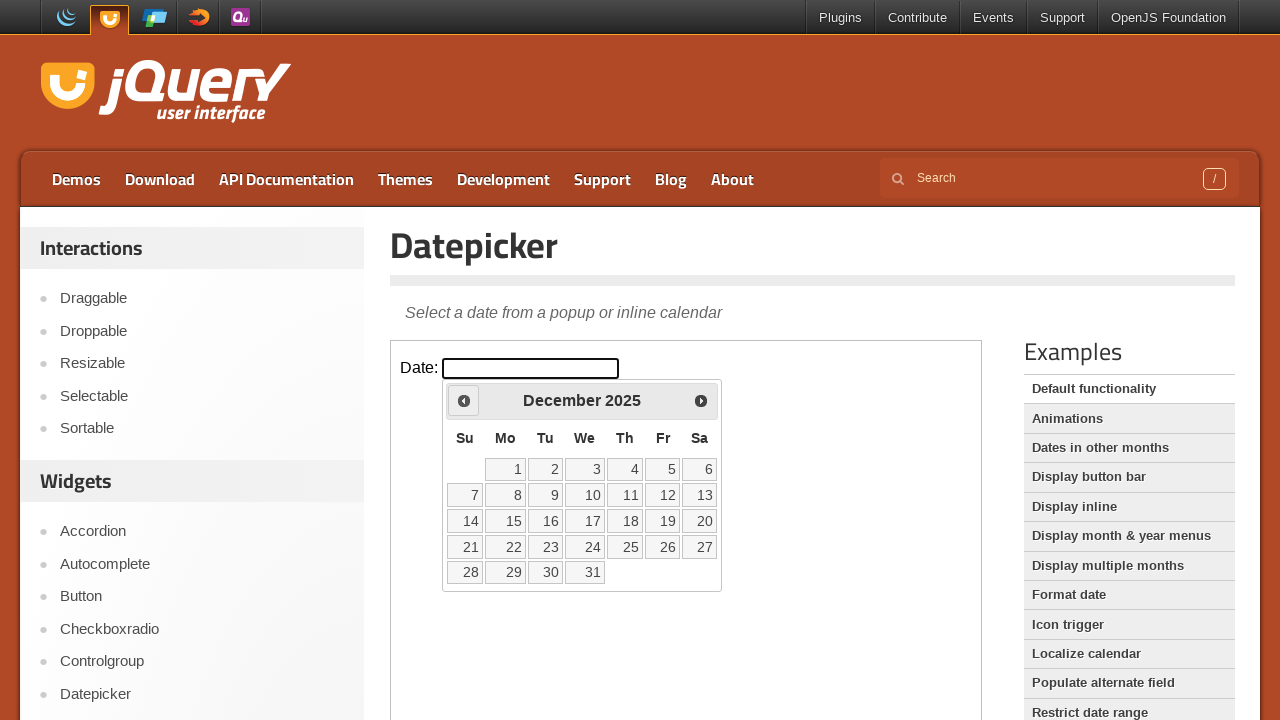

Checked current month: December, current year: 2025
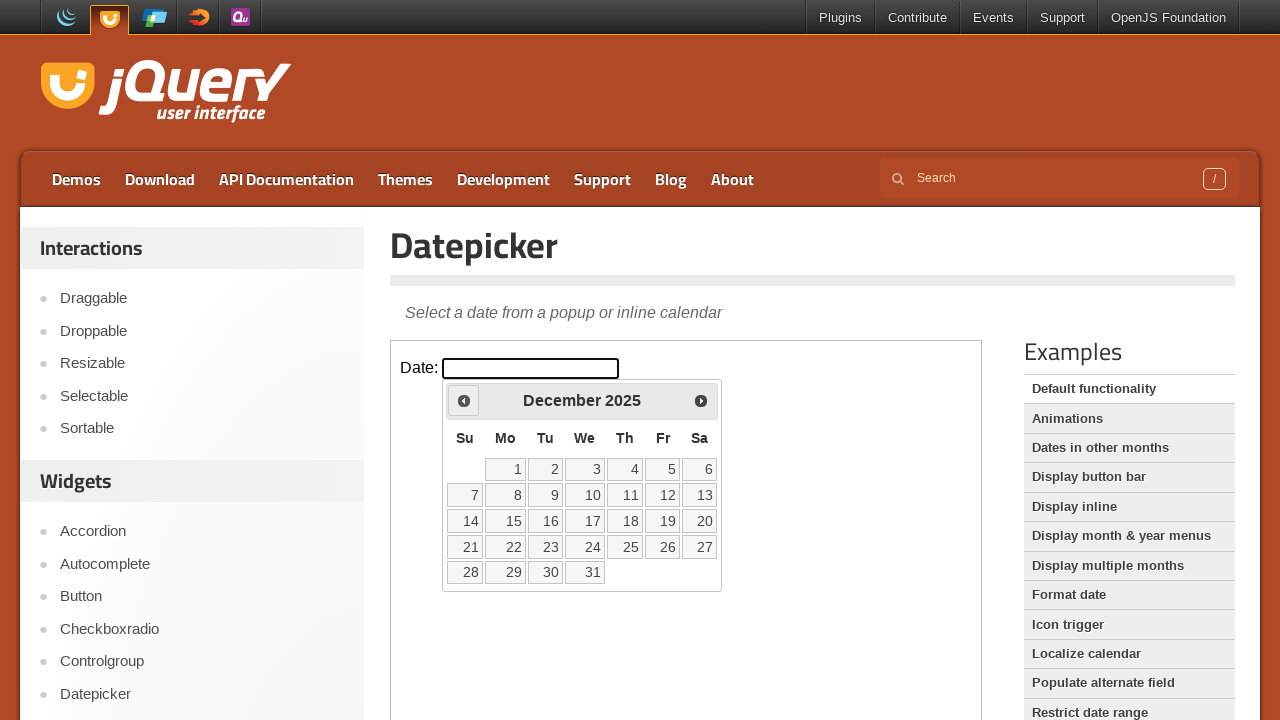

Clicked previous month button to navigate backward at (464, 400) on iframe >> nth=0 >> internal:control=enter-frame >> span.ui-icon.ui-icon-circle-t
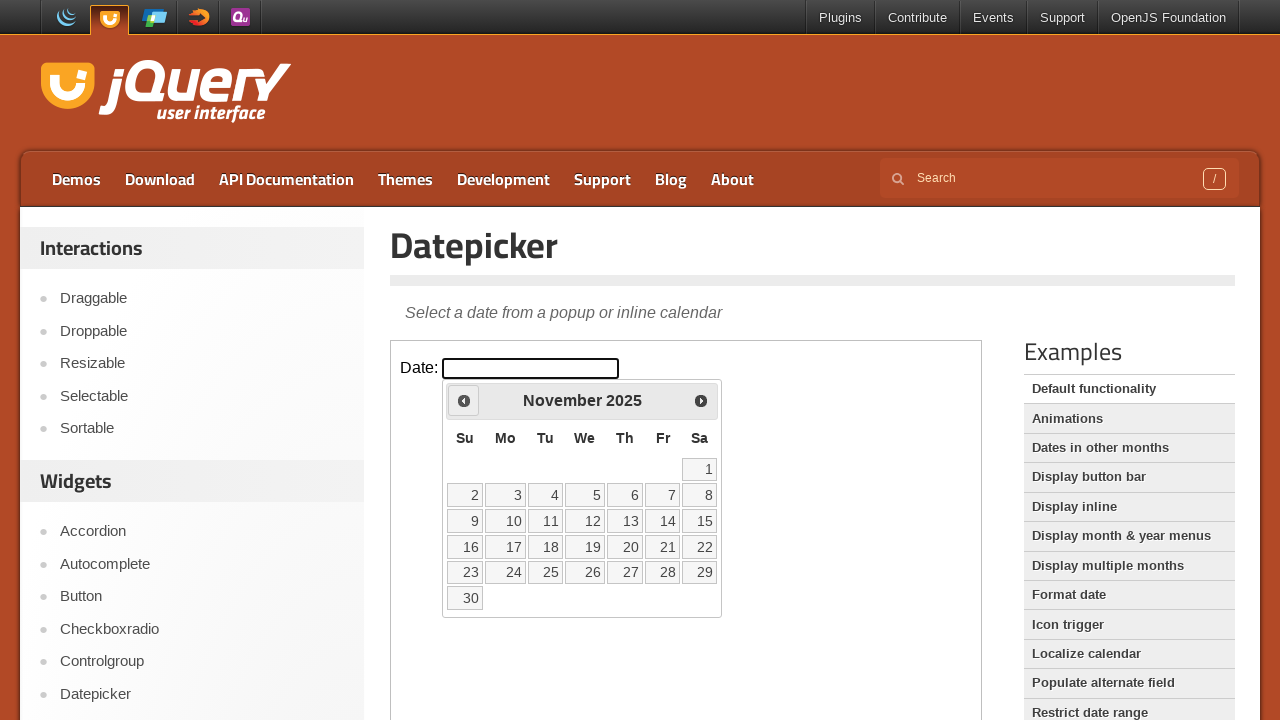

Checked current month: November, current year: 2025
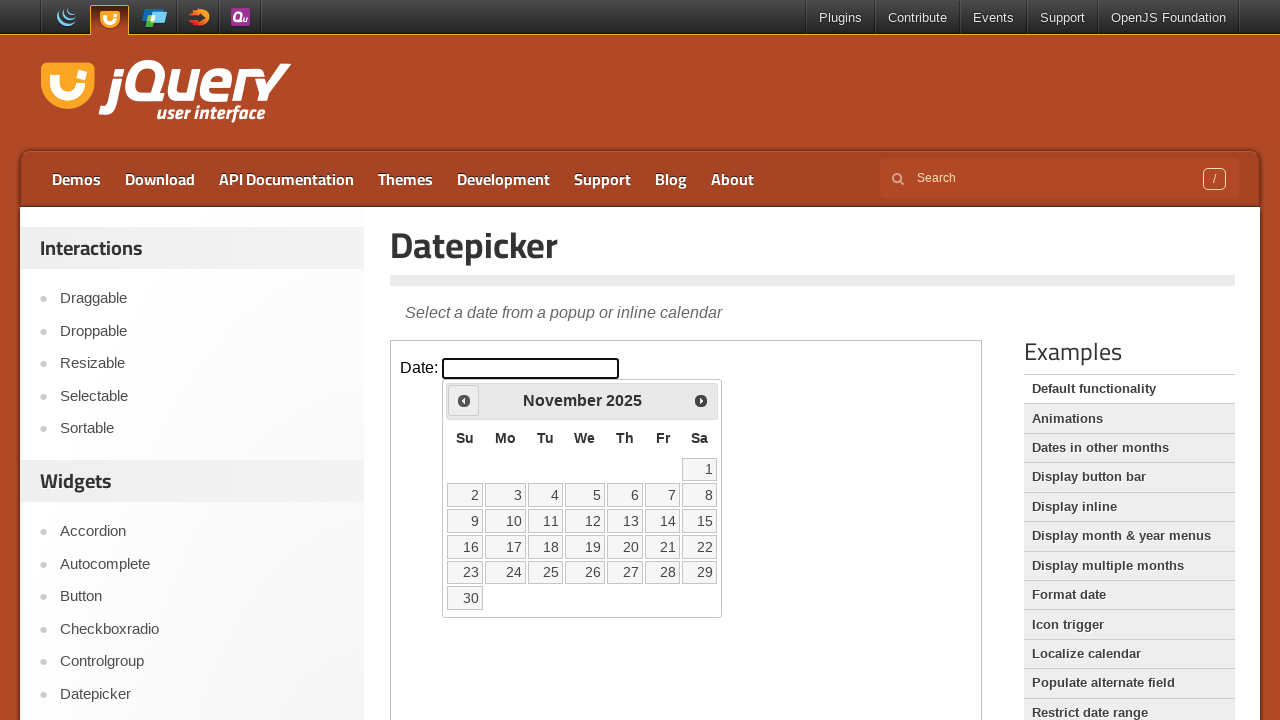

Clicked previous month button to navigate backward at (464, 400) on iframe >> nth=0 >> internal:control=enter-frame >> span.ui-icon.ui-icon-circle-t
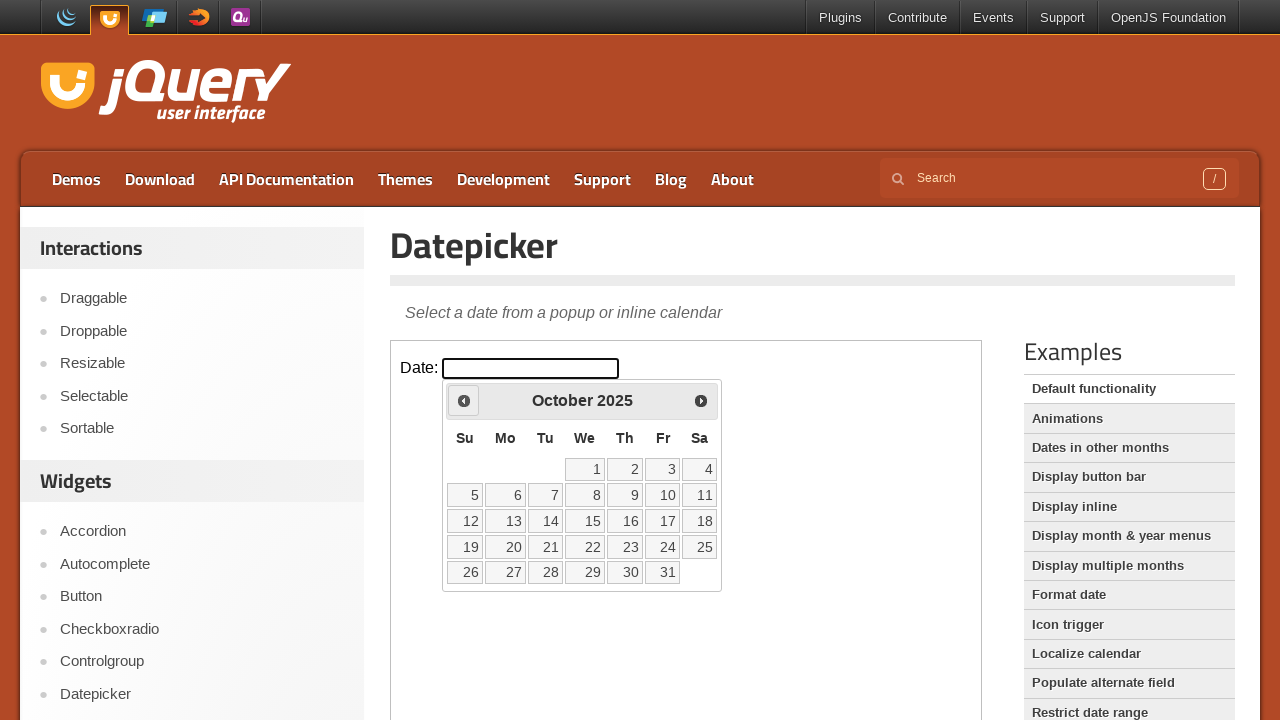

Checked current month: October, current year: 2025
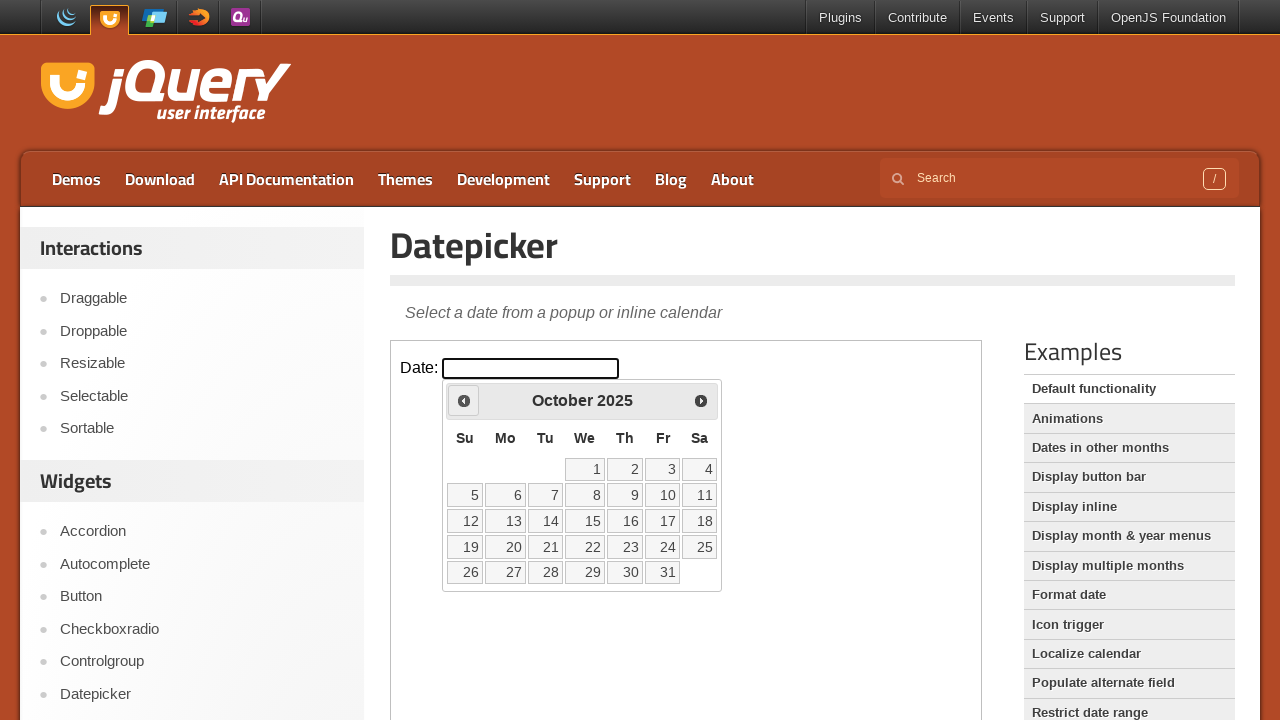

Clicked previous month button to navigate backward at (464, 400) on iframe >> nth=0 >> internal:control=enter-frame >> span.ui-icon.ui-icon-circle-t
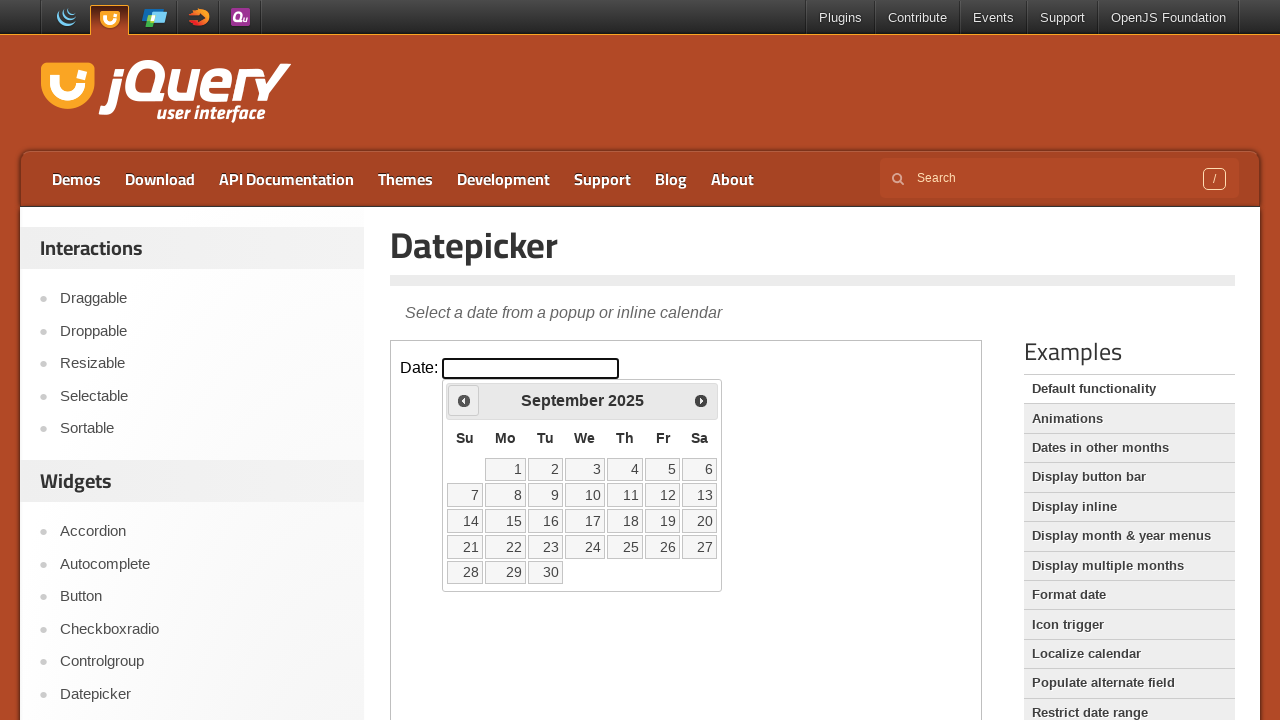

Checked current month: September, current year: 2025
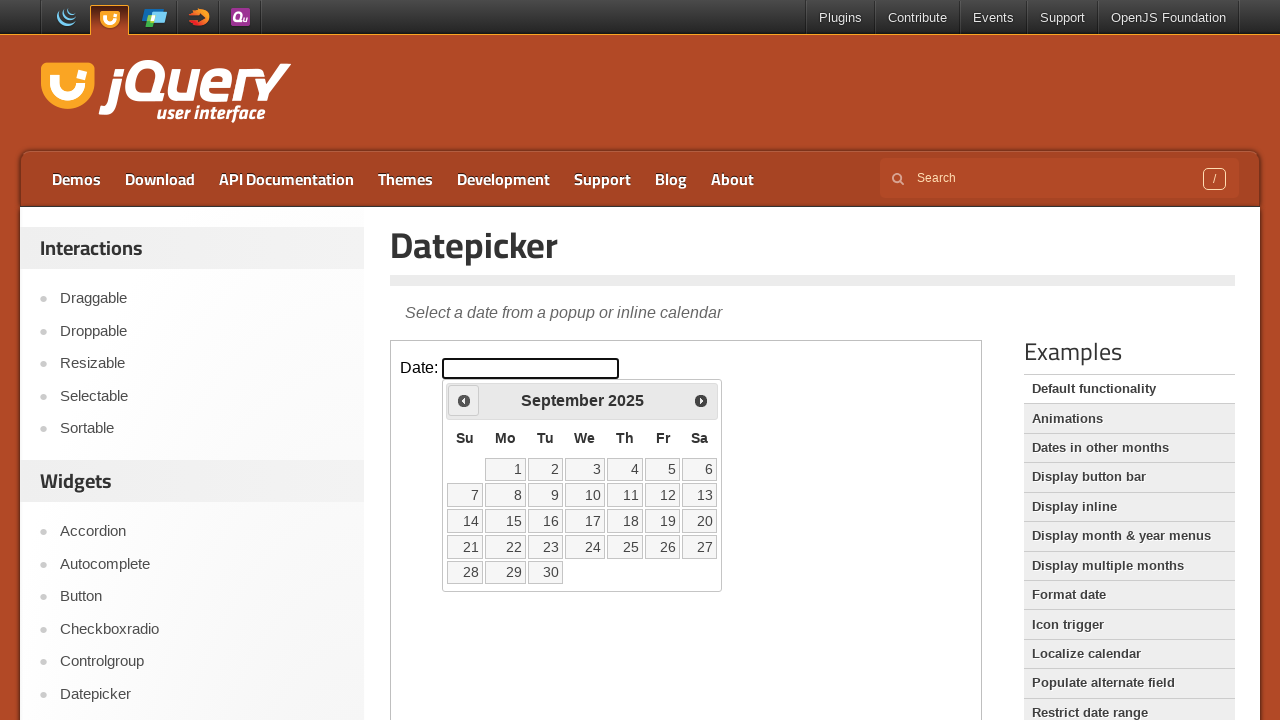

Clicked previous month button to navigate backward at (464, 400) on iframe >> nth=0 >> internal:control=enter-frame >> span.ui-icon.ui-icon-circle-t
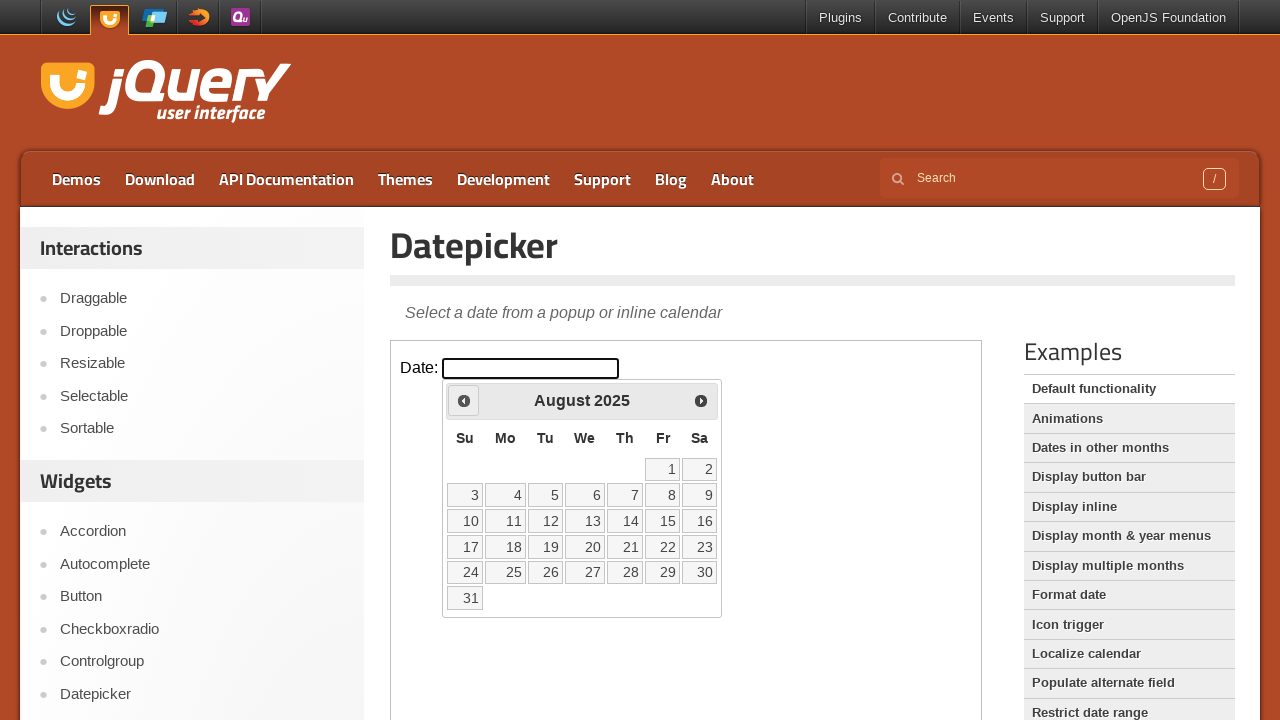

Checked current month: August, current year: 2025
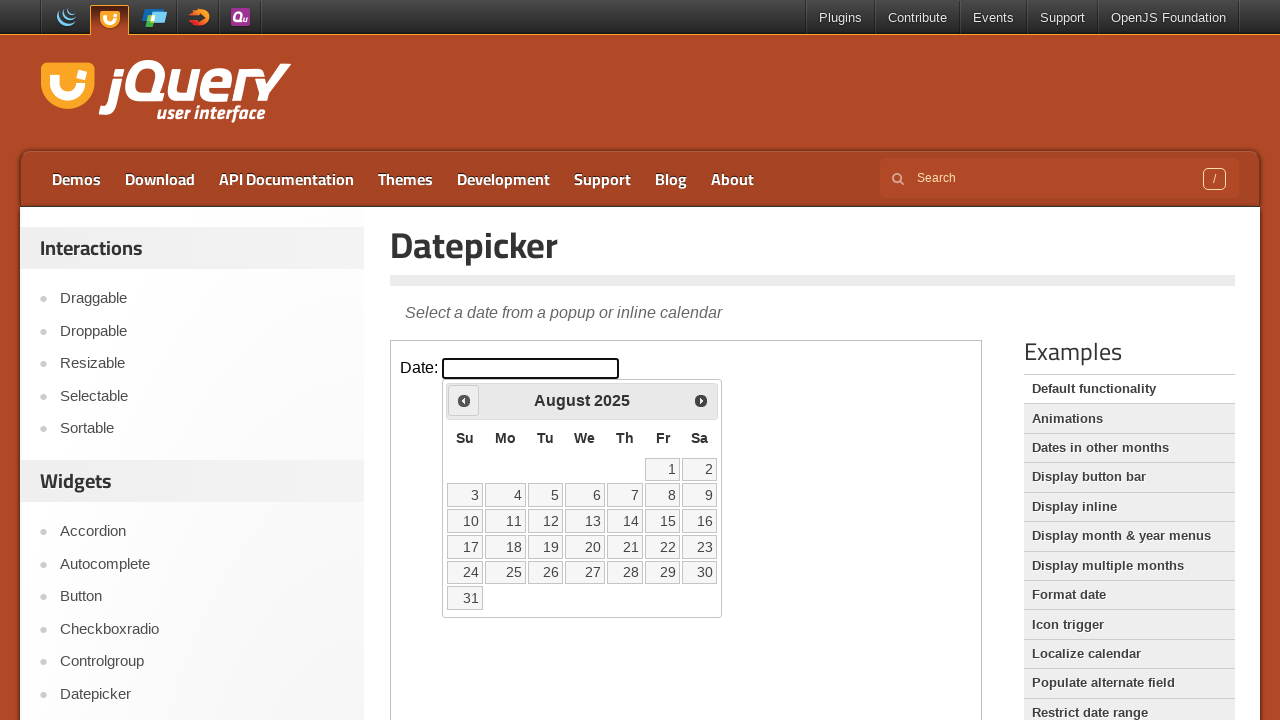

Clicked previous month button to navigate backward at (464, 400) on iframe >> nth=0 >> internal:control=enter-frame >> span.ui-icon.ui-icon-circle-t
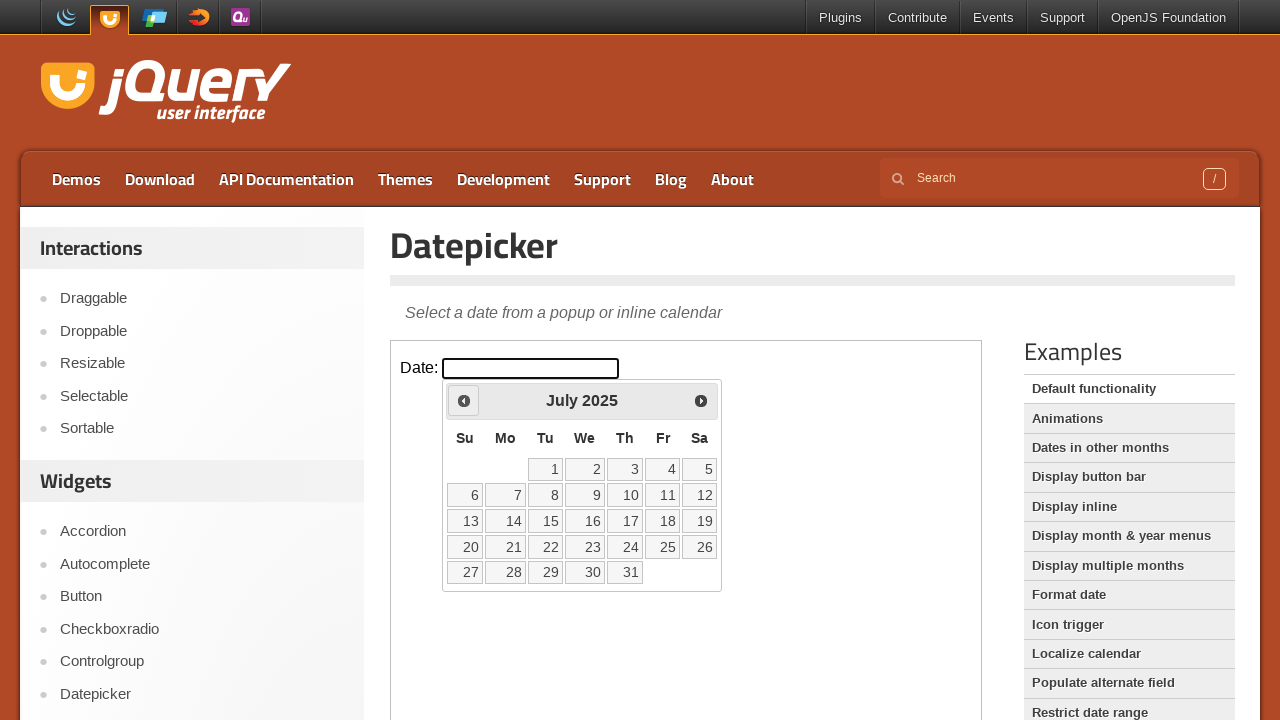

Checked current month: July, current year: 2025
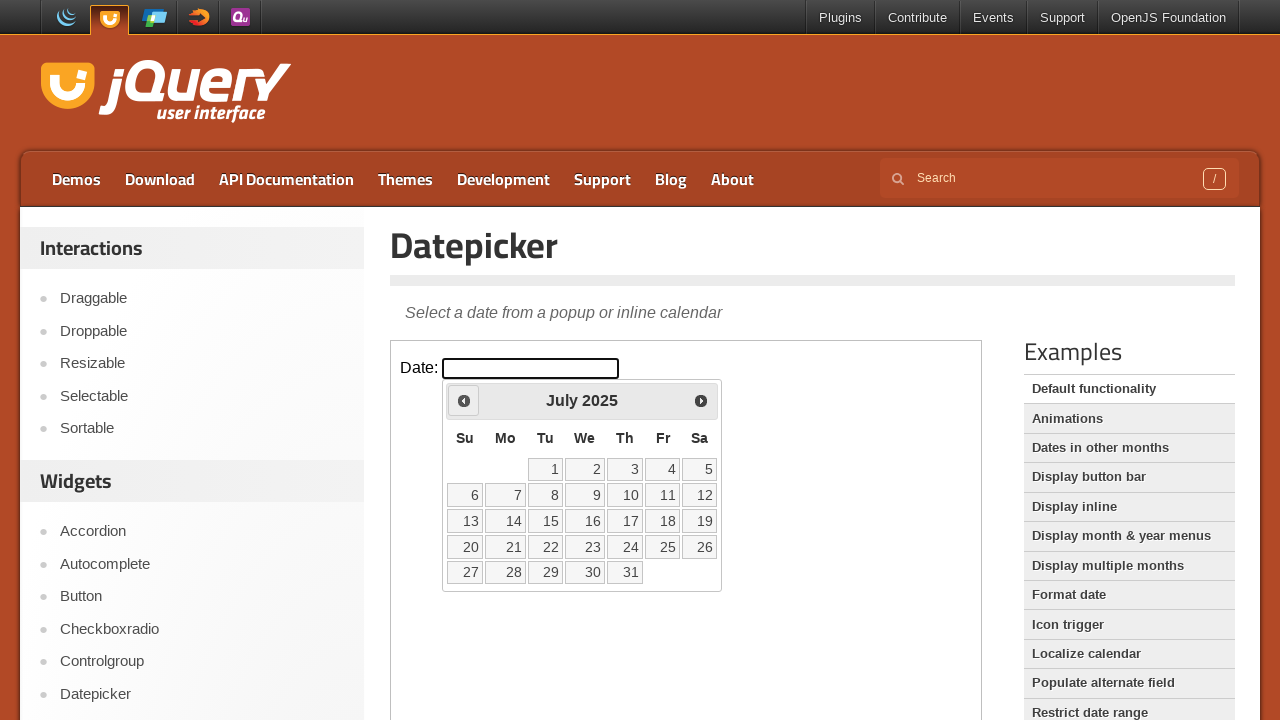

Clicked previous month button to navigate backward at (464, 400) on iframe >> nth=0 >> internal:control=enter-frame >> span.ui-icon.ui-icon-circle-t
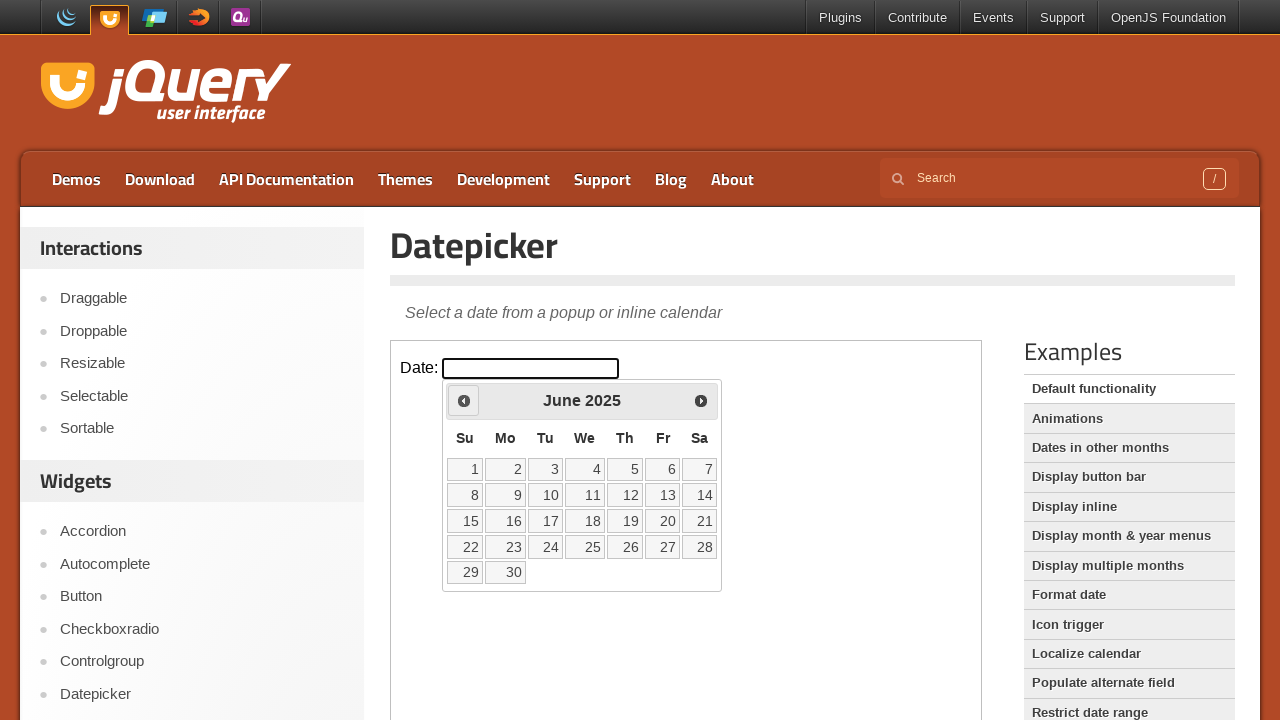

Checked current month: June, current year: 2025
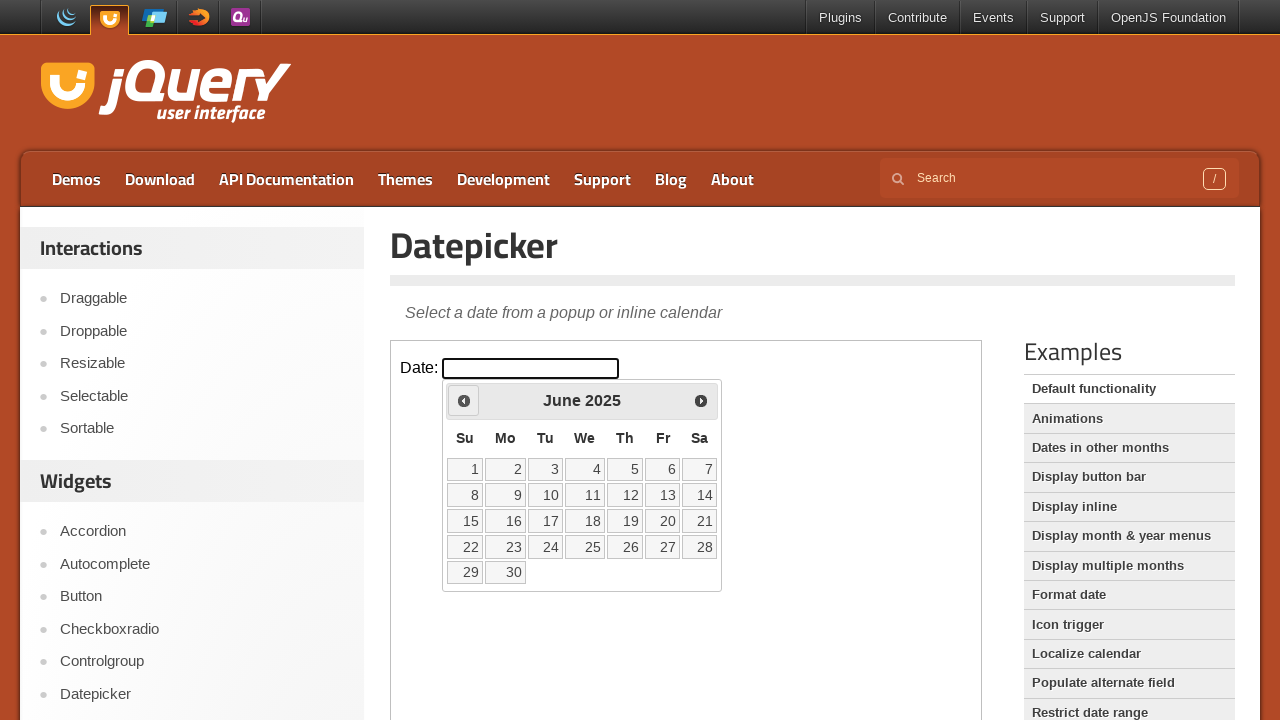

Clicked previous month button to navigate backward at (464, 400) on iframe >> nth=0 >> internal:control=enter-frame >> span.ui-icon.ui-icon-circle-t
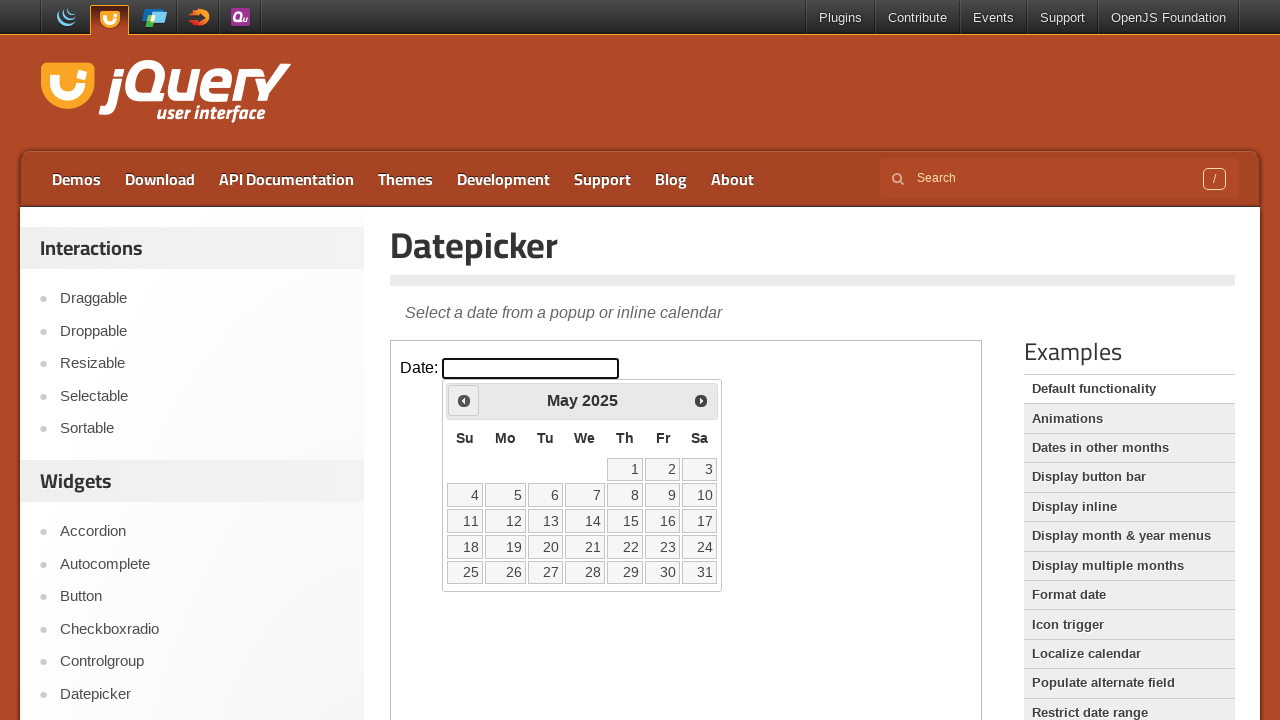

Checked current month: May, current year: 2025
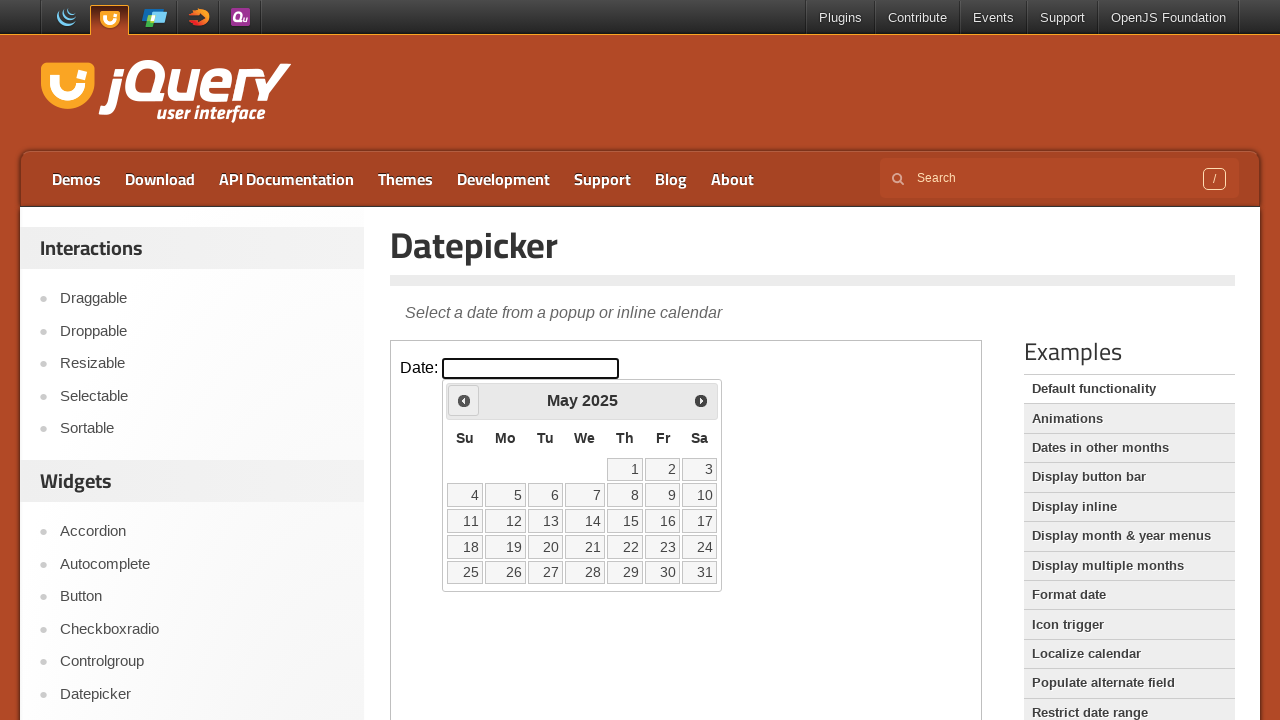

Clicked previous month button to navigate backward at (464, 400) on iframe >> nth=0 >> internal:control=enter-frame >> span.ui-icon.ui-icon-circle-t
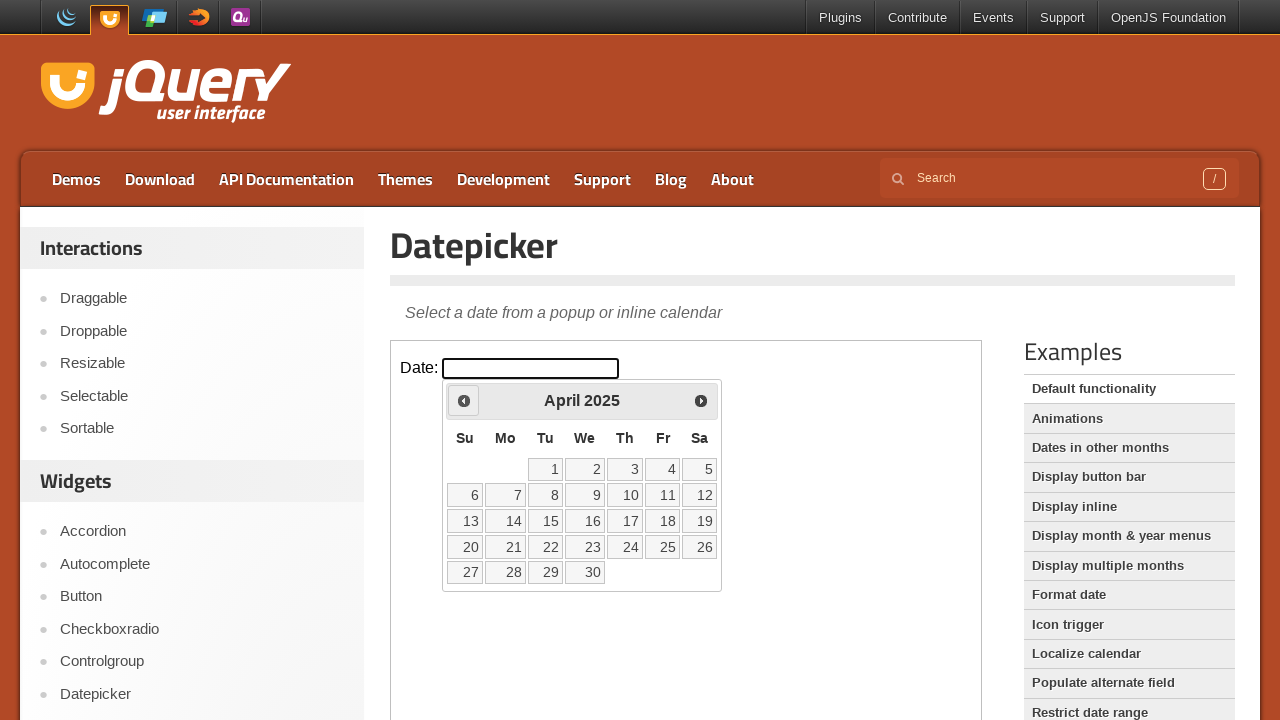

Checked current month: April, current year: 2025
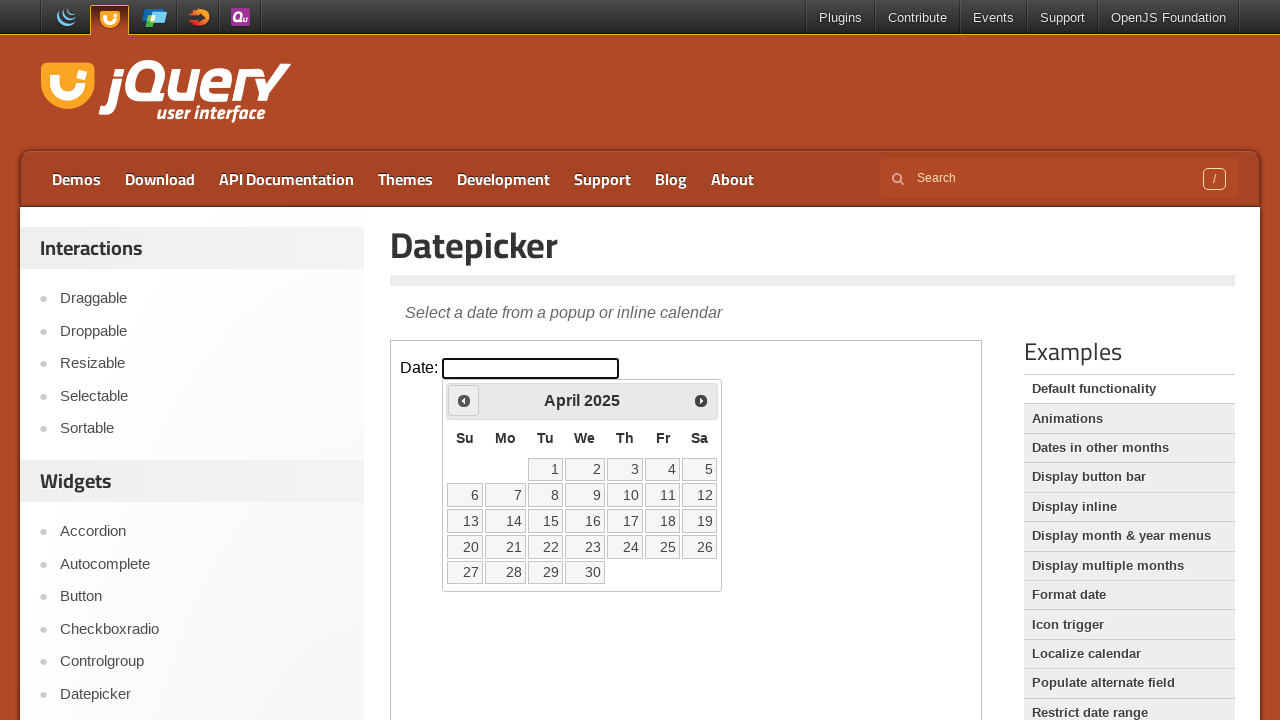

Clicked previous month button to navigate backward at (464, 400) on iframe >> nth=0 >> internal:control=enter-frame >> span.ui-icon.ui-icon-circle-t
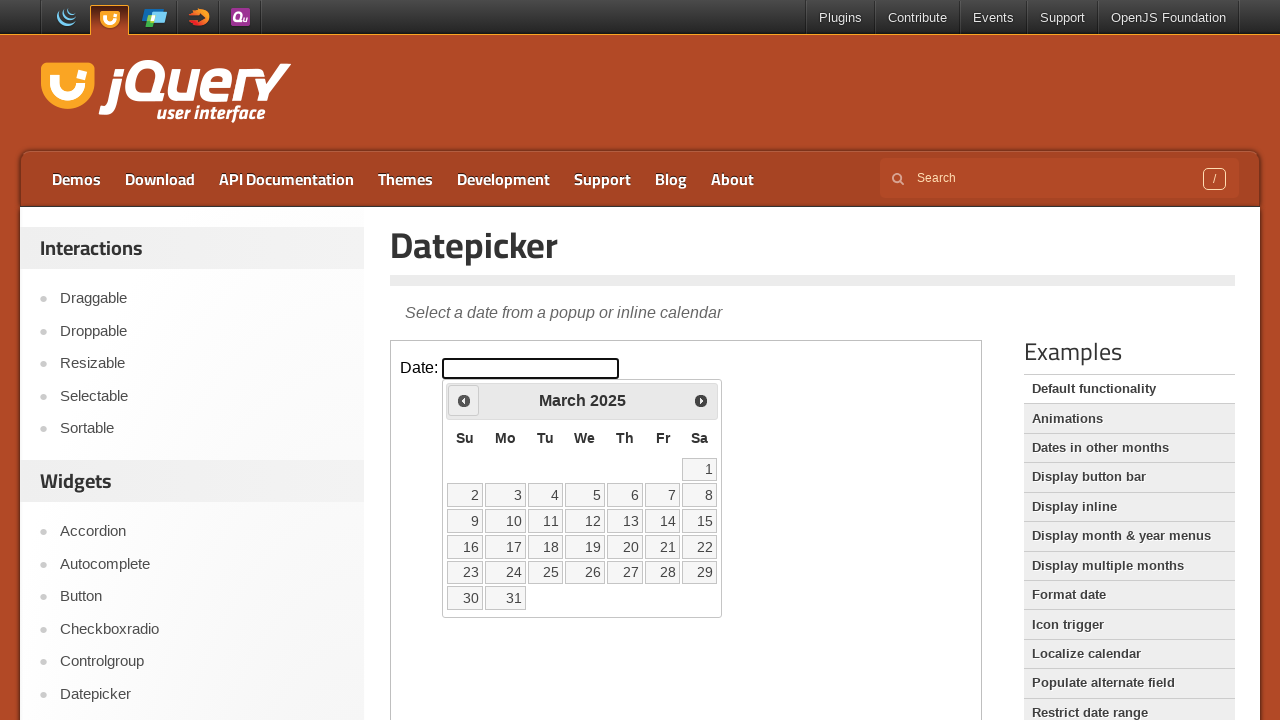

Checked current month: March, current year: 2025
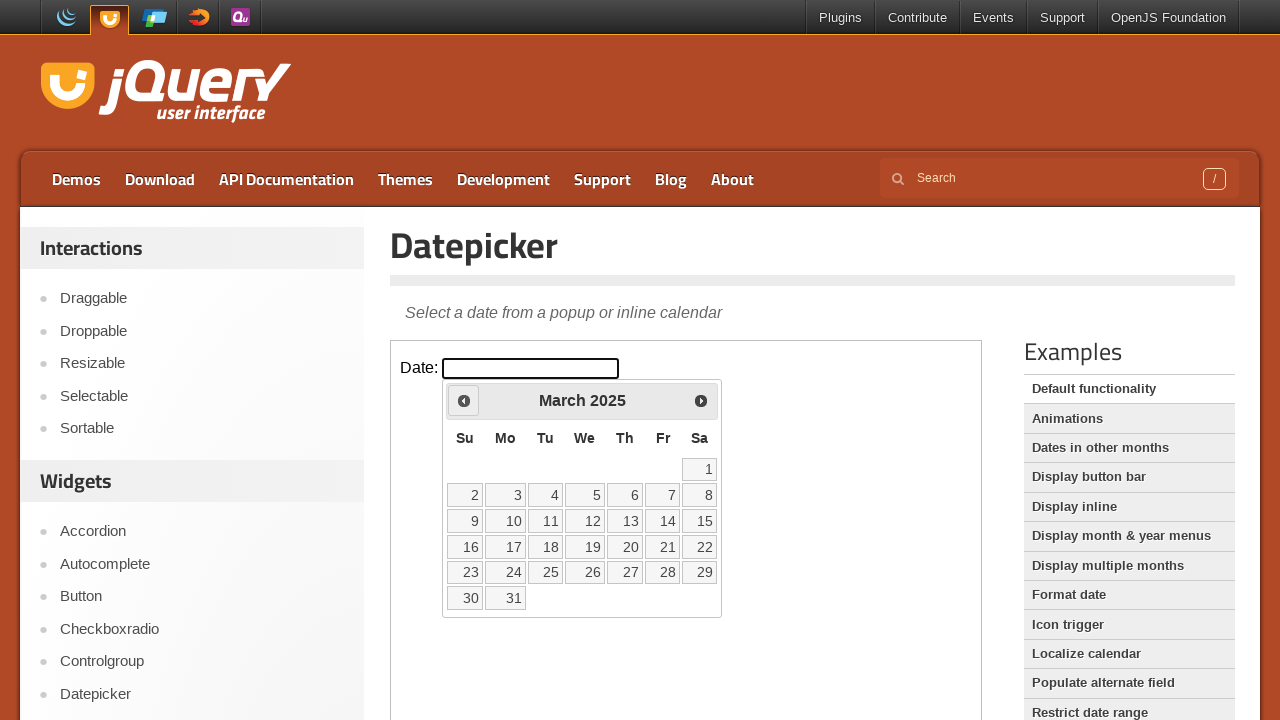

Clicked previous month button to navigate backward at (464, 400) on iframe >> nth=0 >> internal:control=enter-frame >> span.ui-icon.ui-icon-circle-t
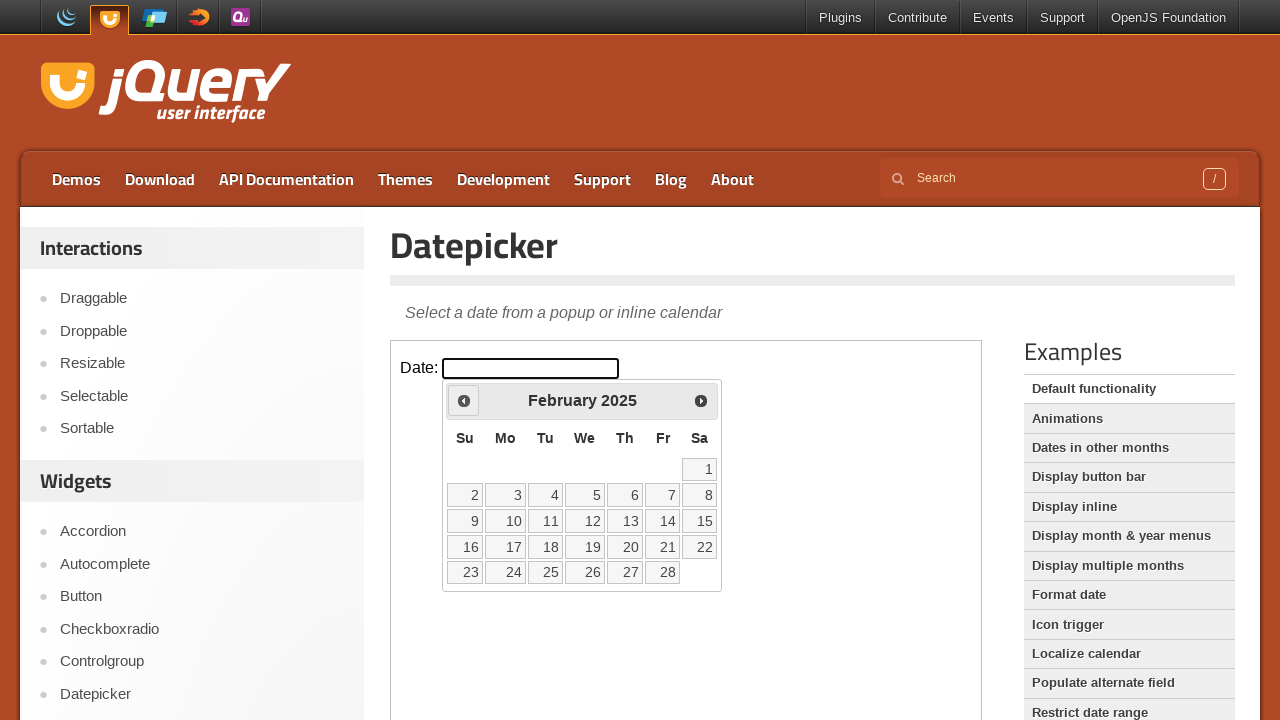

Checked current month: February, current year: 2025
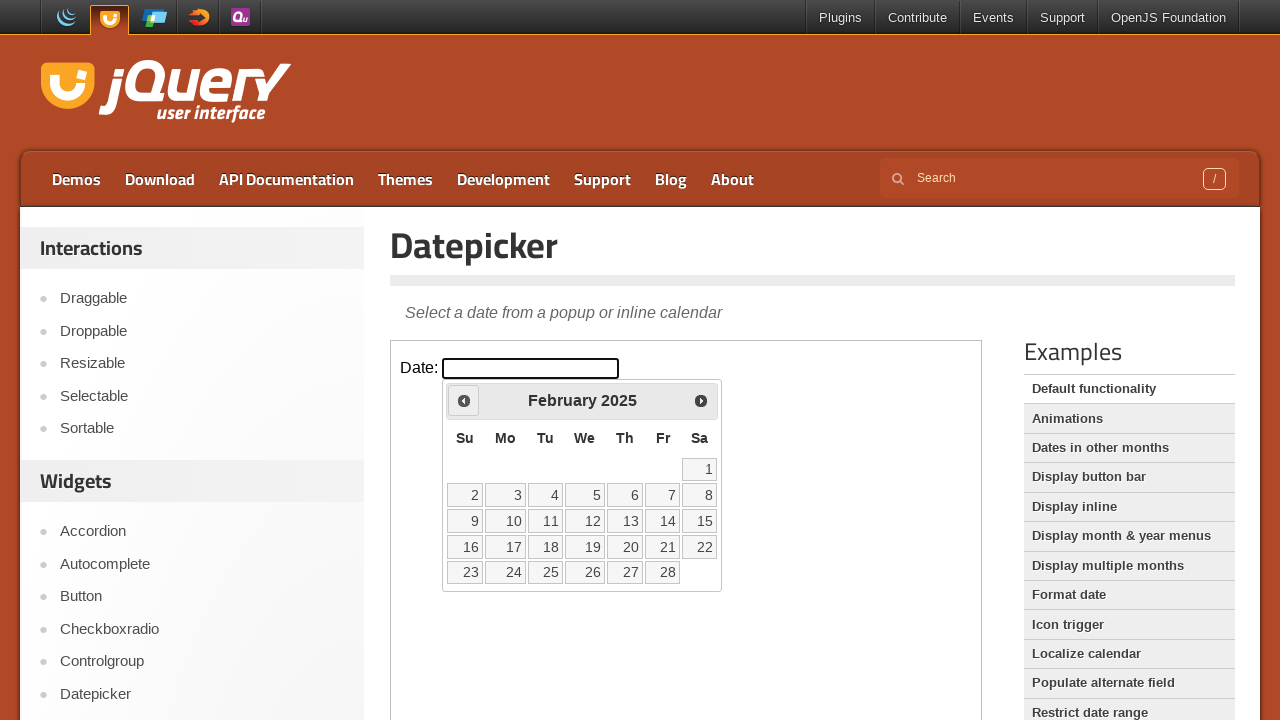

Clicked previous month button to navigate backward at (464, 400) on iframe >> nth=0 >> internal:control=enter-frame >> span.ui-icon.ui-icon-circle-t
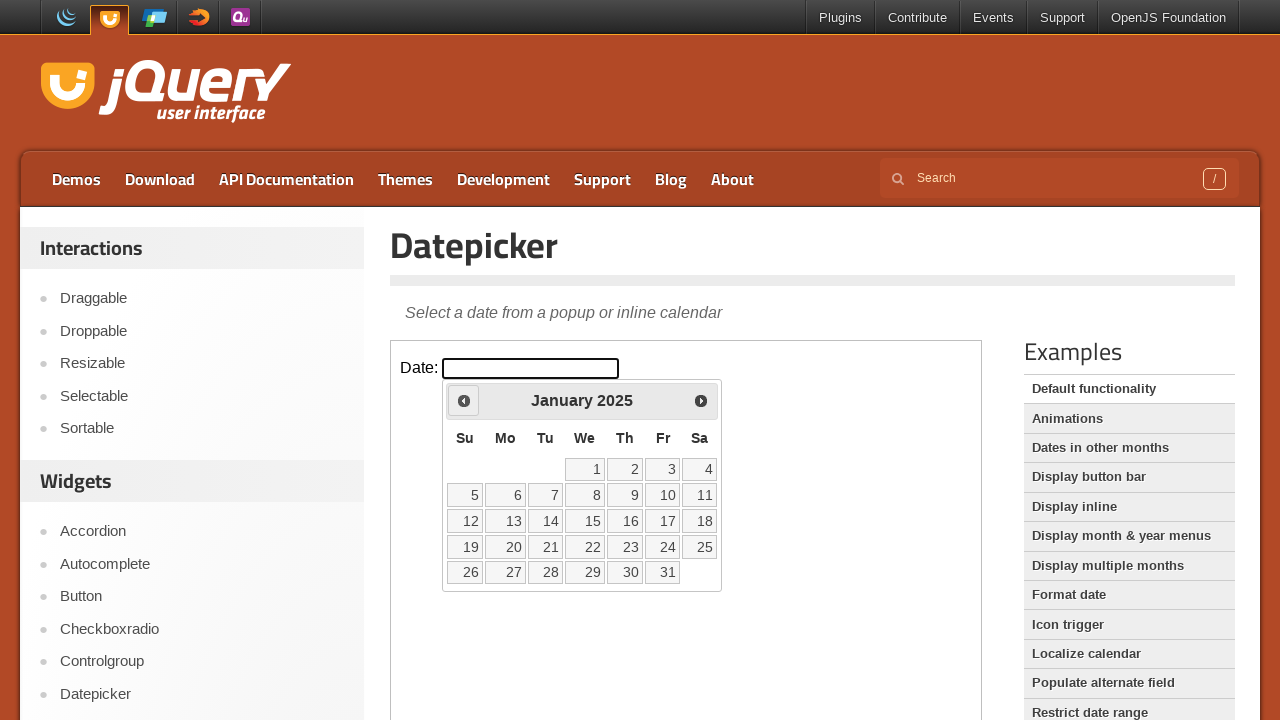

Checked current month: January, current year: 2025
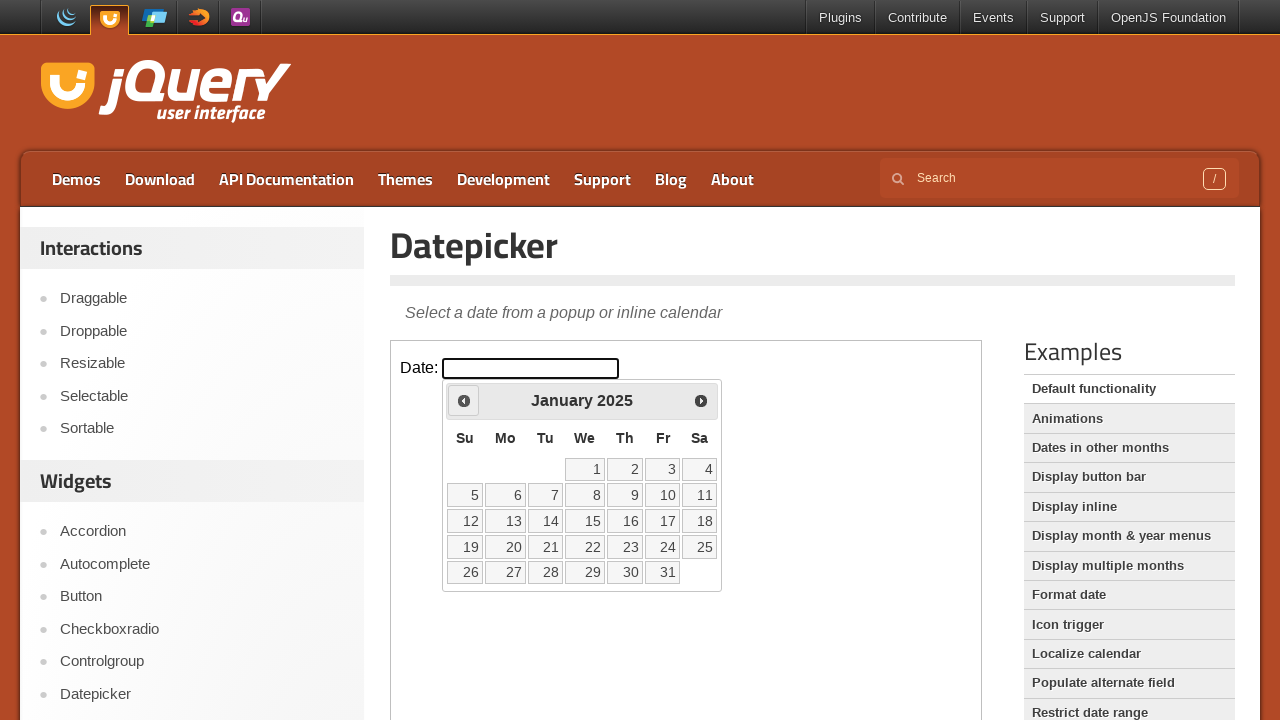

Clicked previous month button to navigate backward at (464, 400) on iframe >> nth=0 >> internal:control=enter-frame >> span.ui-icon.ui-icon-circle-t
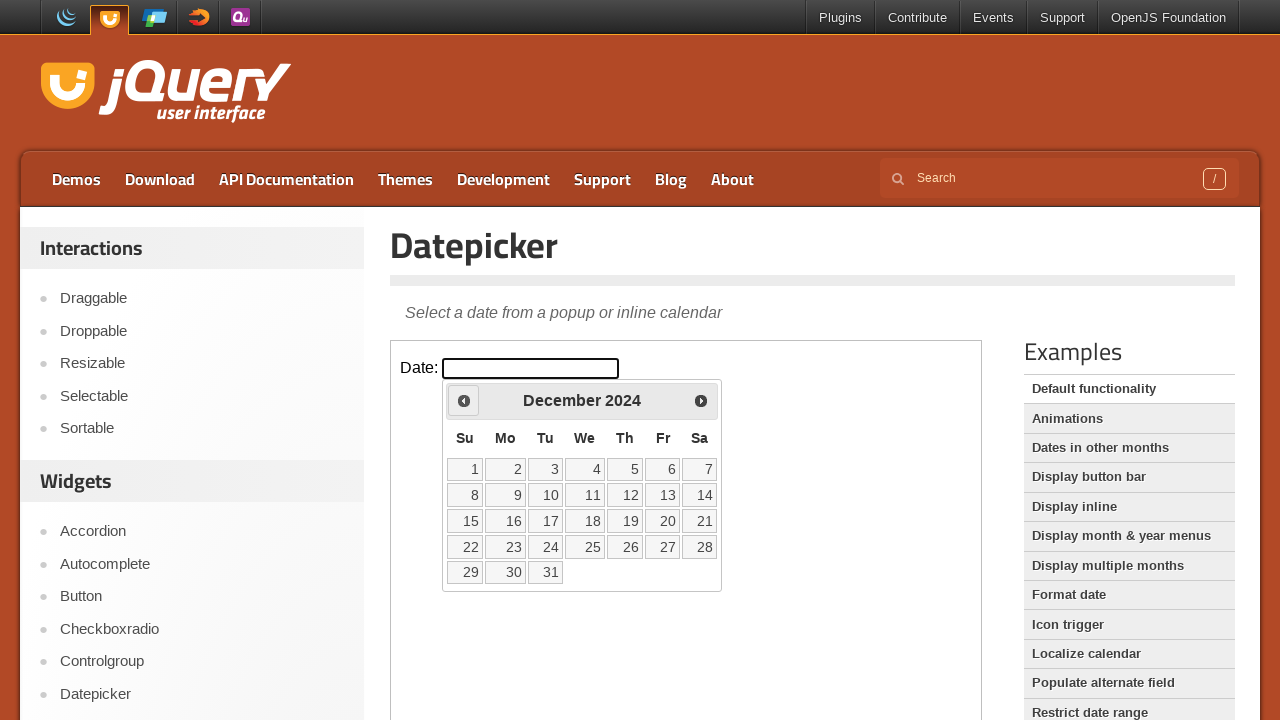

Checked current month: December, current year: 2024
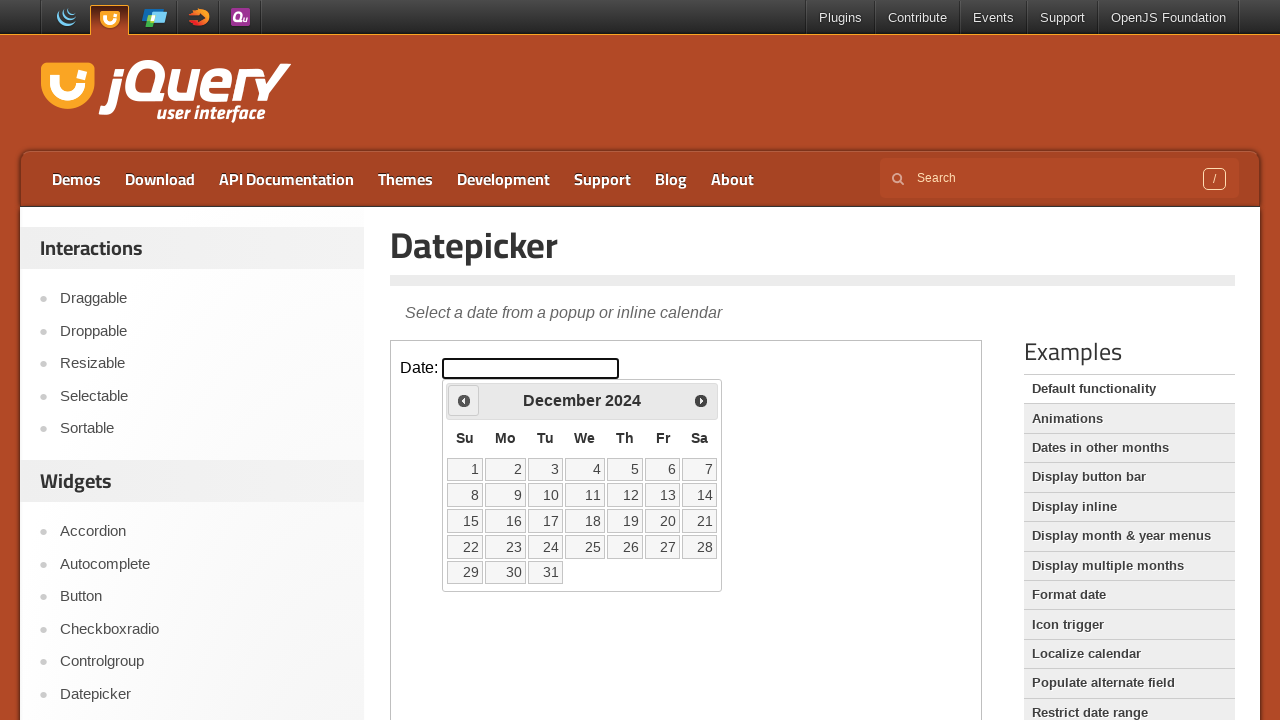

Clicked previous month button to navigate backward at (464, 400) on iframe >> nth=0 >> internal:control=enter-frame >> span.ui-icon.ui-icon-circle-t
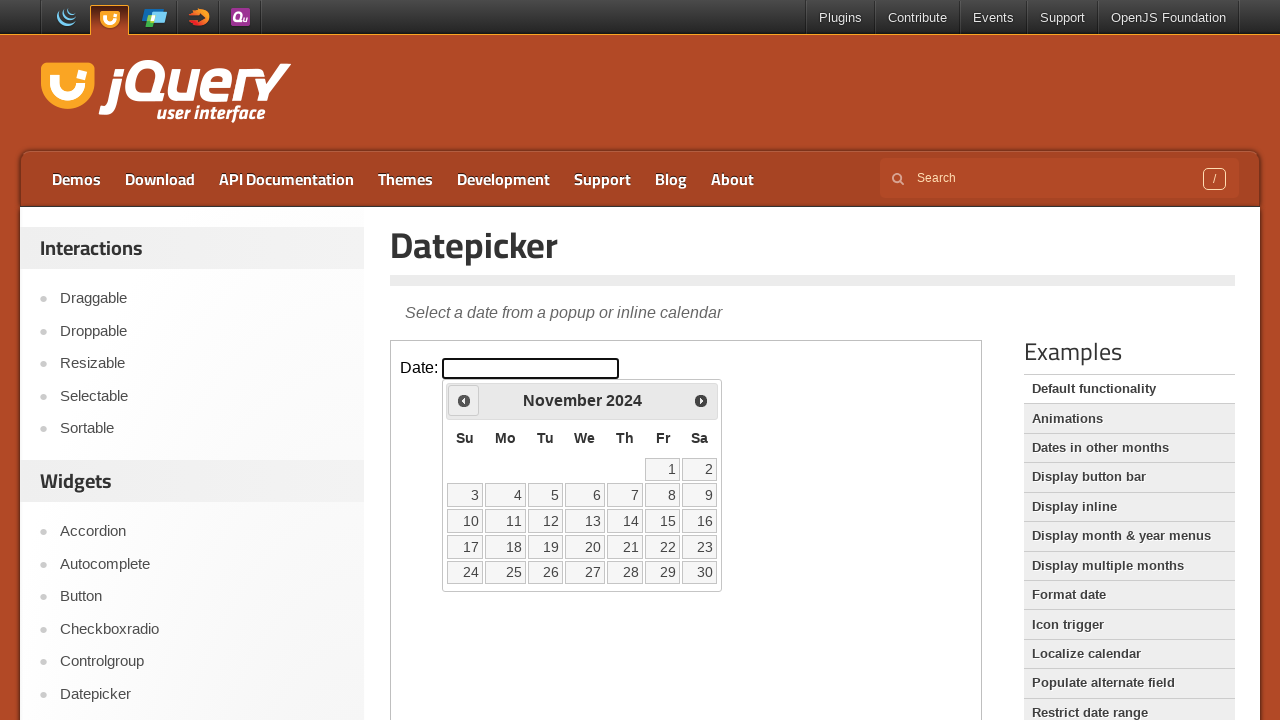

Checked current month: November, current year: 2024
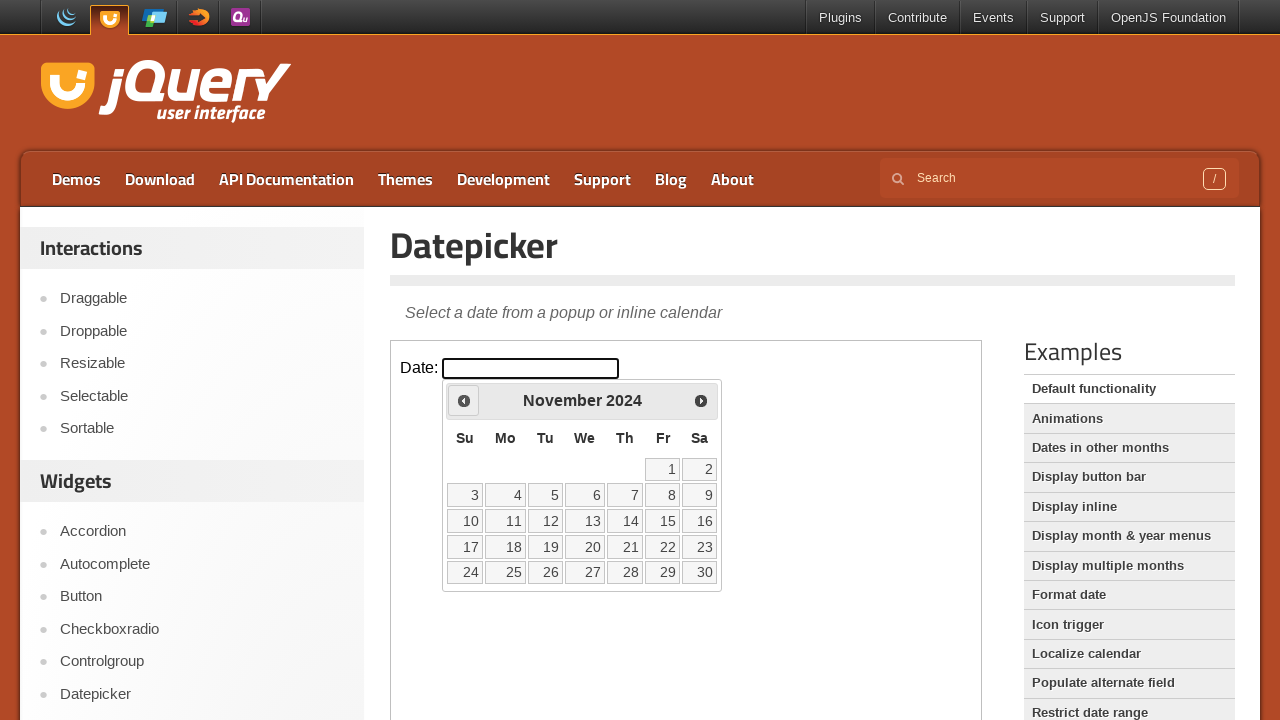

Clicked previous month button to navigate backward at (464, 400) on iframe >> nth=0 >> internal:control=enter-frame >> span.ui-icon.ui-icon-circle-t
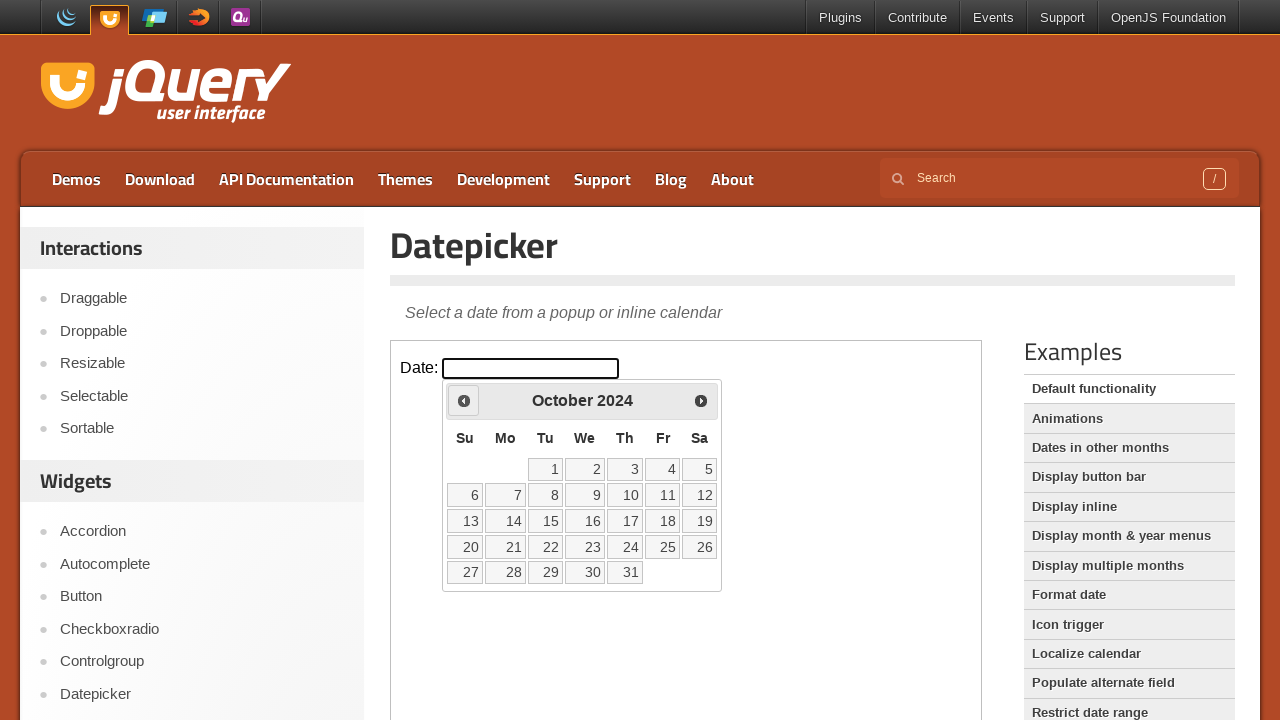

Checked current month: October, current year: 2024
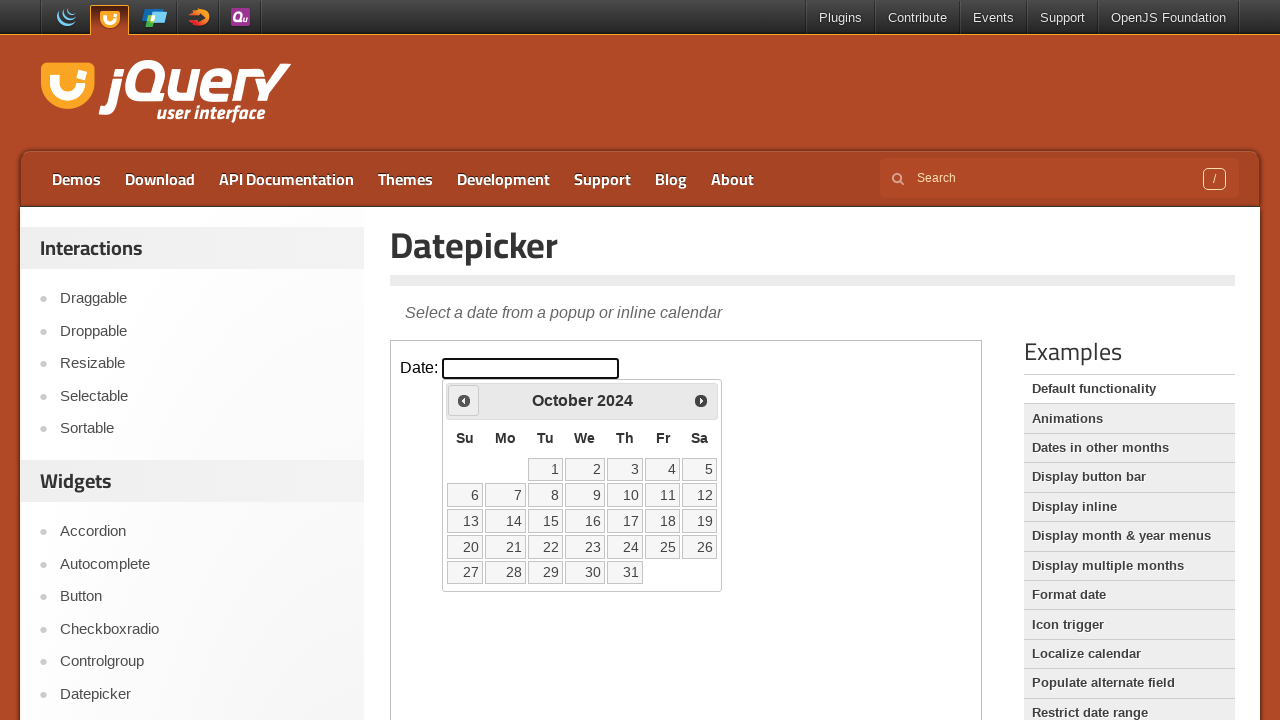

Clicked previous month button to navigate backward at (464, 400) on iframe >> nth=0 >> internal:control=enter-frame >> span.ui-icon.ui-icon-circle-t
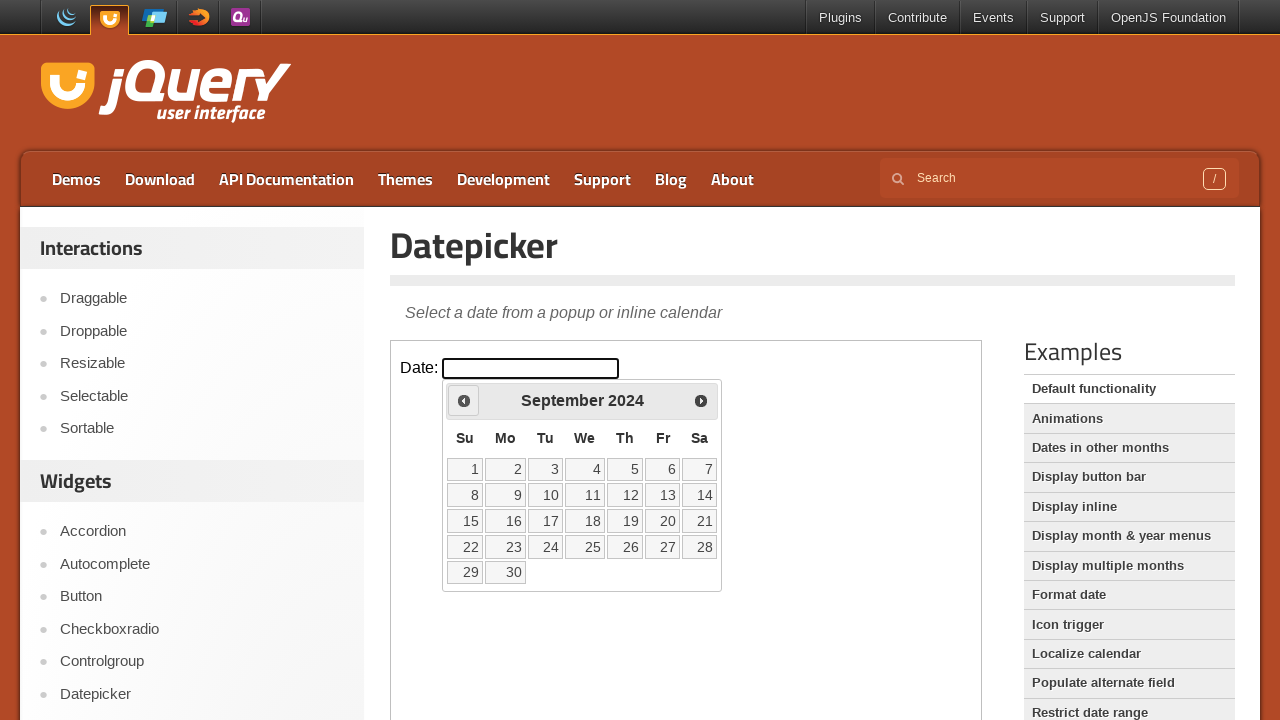

Checked current month: September, current year: 2024
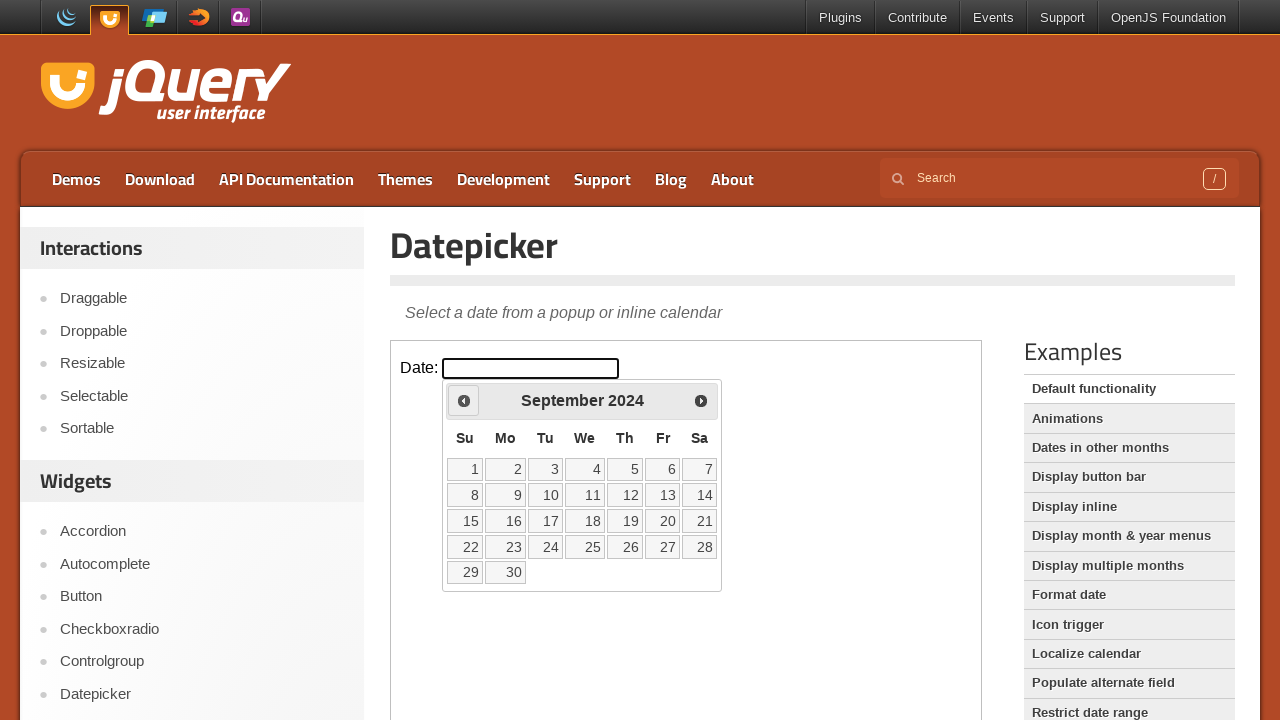

Clicked previous month button to navigate backward at (464, 400) on iframe >> nth=0 >> internal:control=enter-frame >> span.ui-icon.ui-icon-circle-t
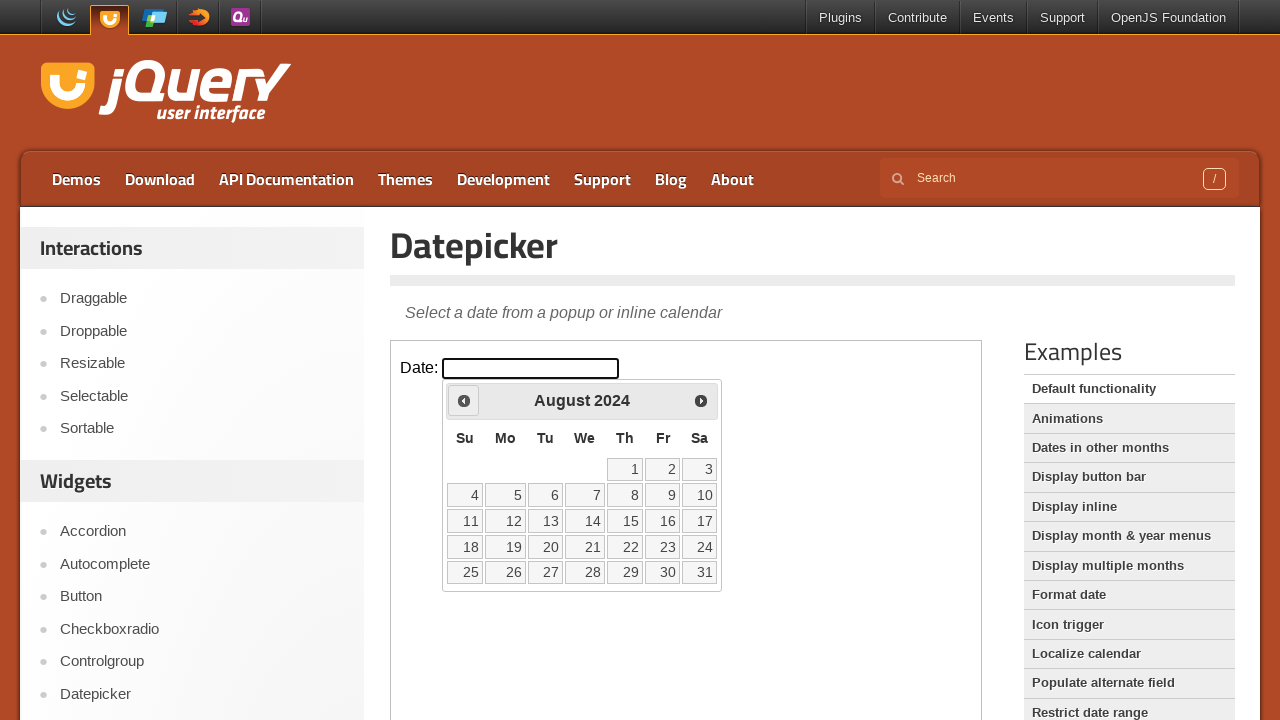

Checked current month: August, current year: 2024
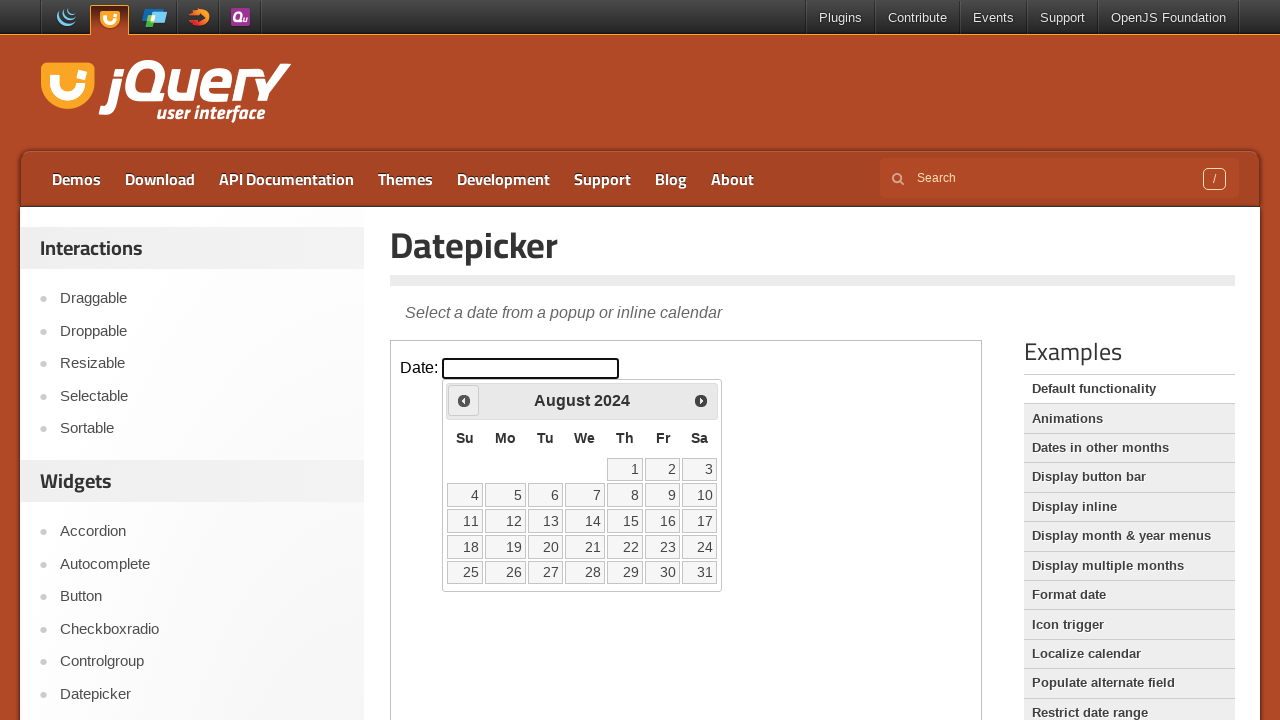

Clicked previous month button to navigate backward at (464, 400) on iframe >> nth=0 >> internal:control=enter-frame >> span.ui-icon.ui-icon-circle-t
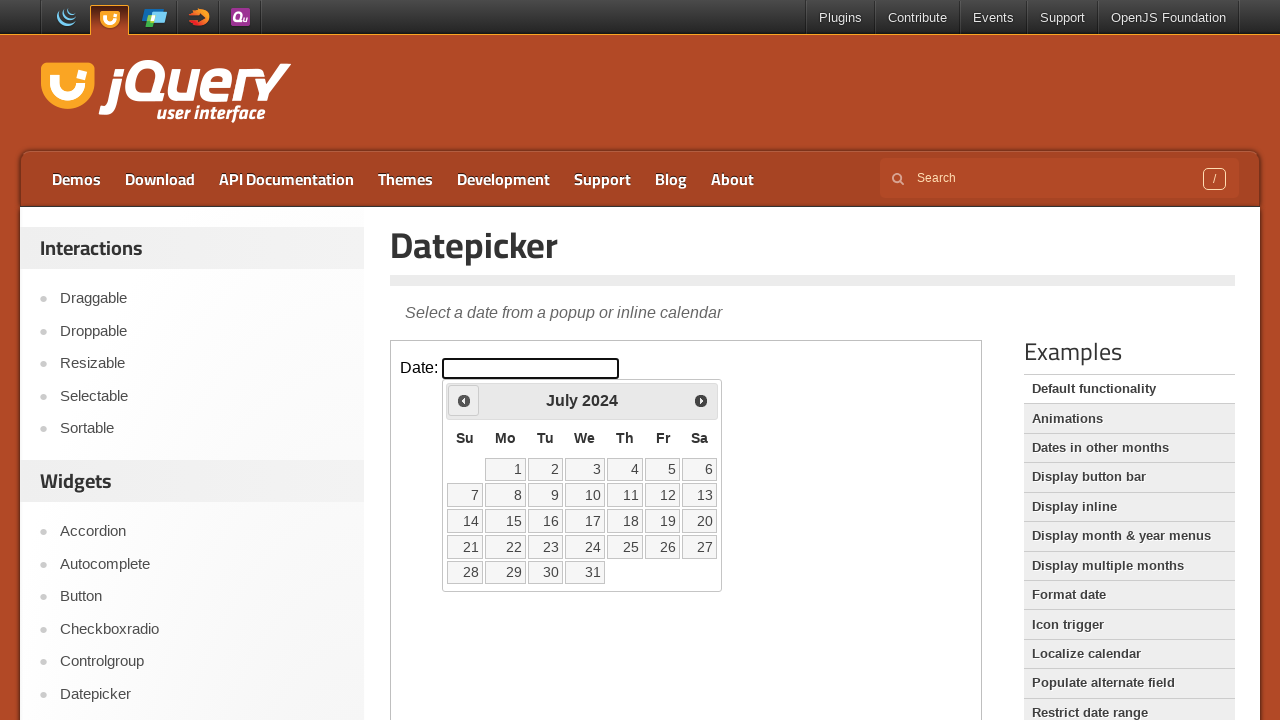

Checked current month: July, current year: 2024
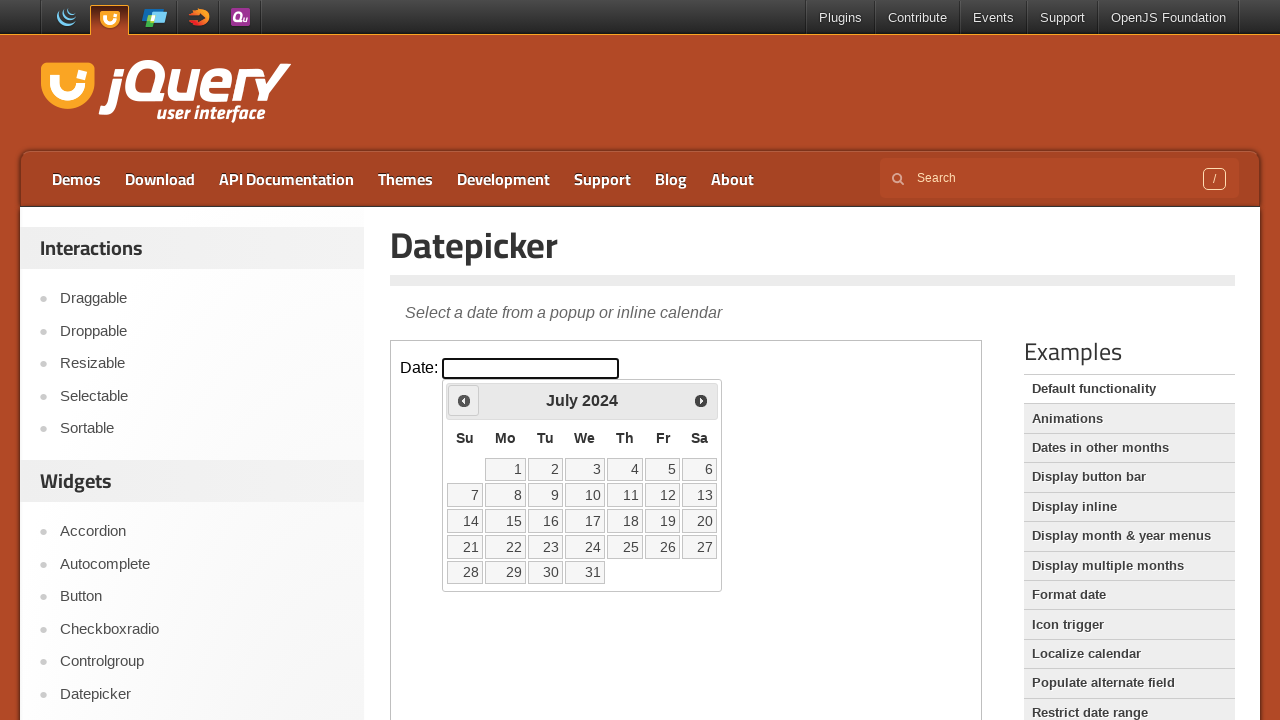

Clicked previous month button to navigate backward at (464, 400) on iframe >> nth=0 >> internal:control=enter-frame >> span.ui-icon.ui-icon-circle-t
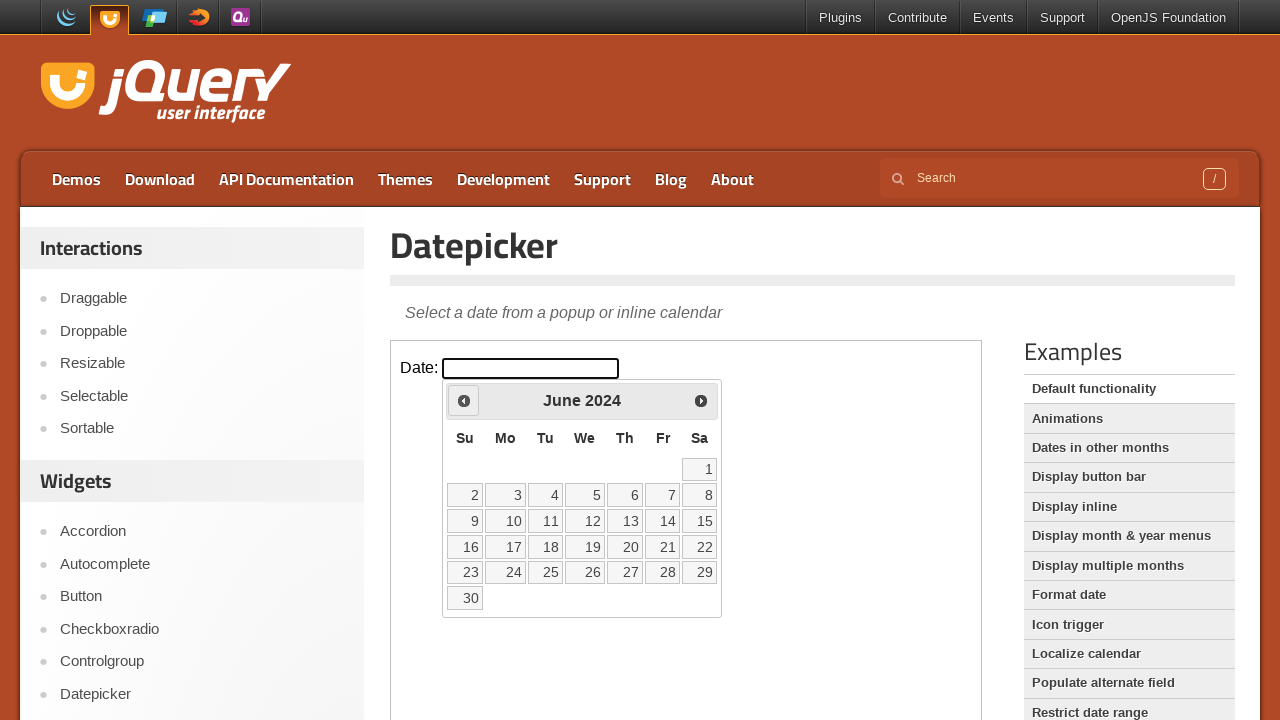

Checked current month: June, current year: 2024
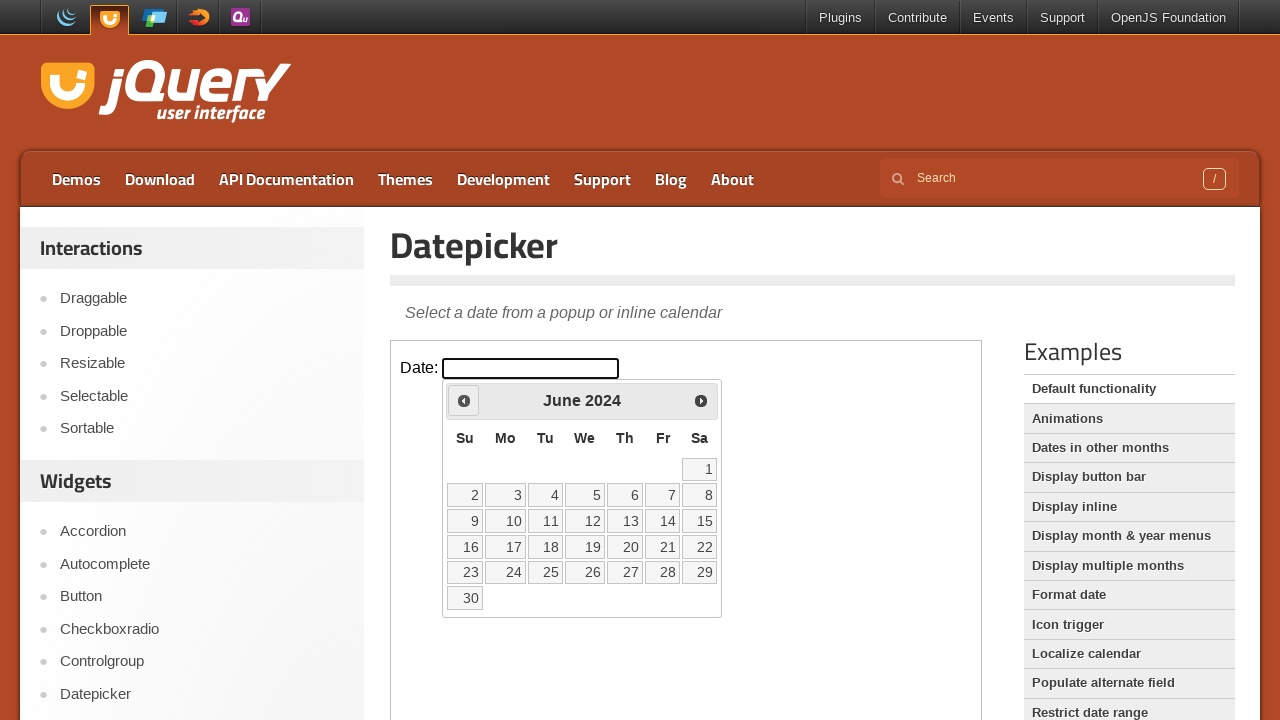

Clicked previous month button to navigate backward at (464, 400) on iframe >> nth=0 >> internal:control=enter-frame >> span.ui-icon.ui-icon-circle-t
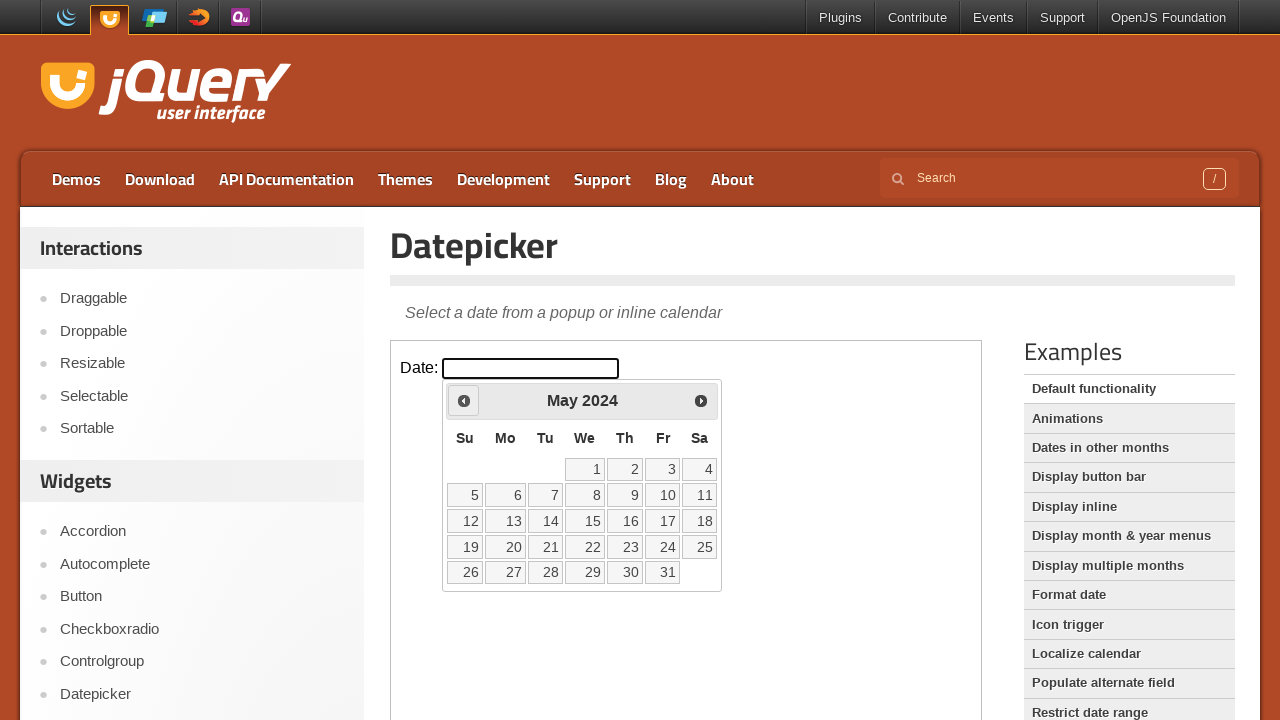

Checked current month: May, current year: 2024
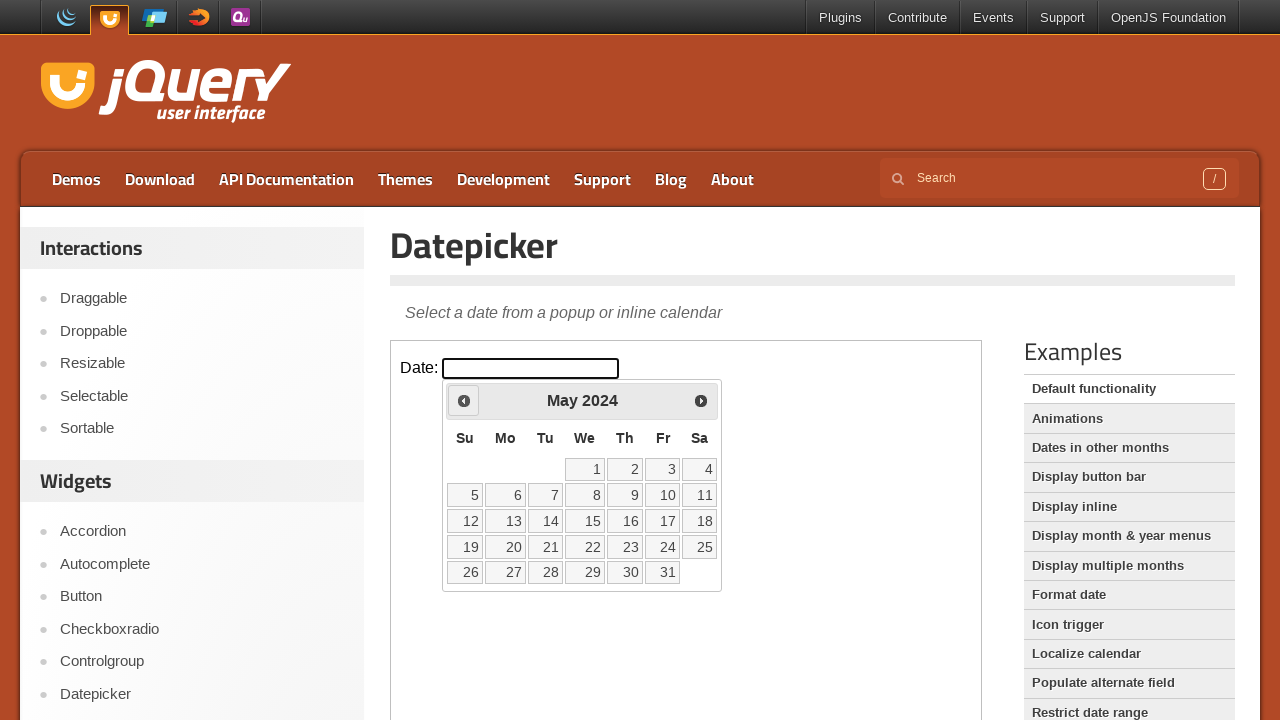

Clicked previous month button to navigate backward at (464, 400) on iframe >> nth=0 >> internal:control=enter-frame >> span.ui-icon.ui-icon-circle-t
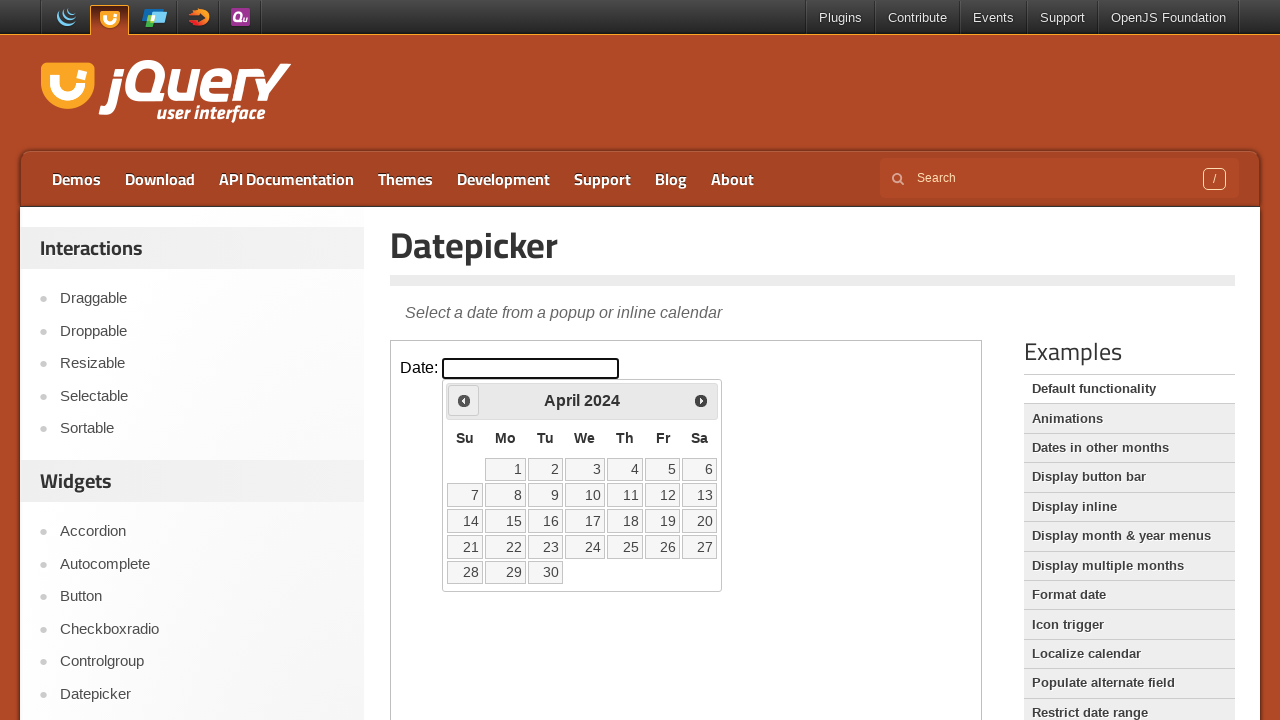

Checked current month: April, current year: 2024
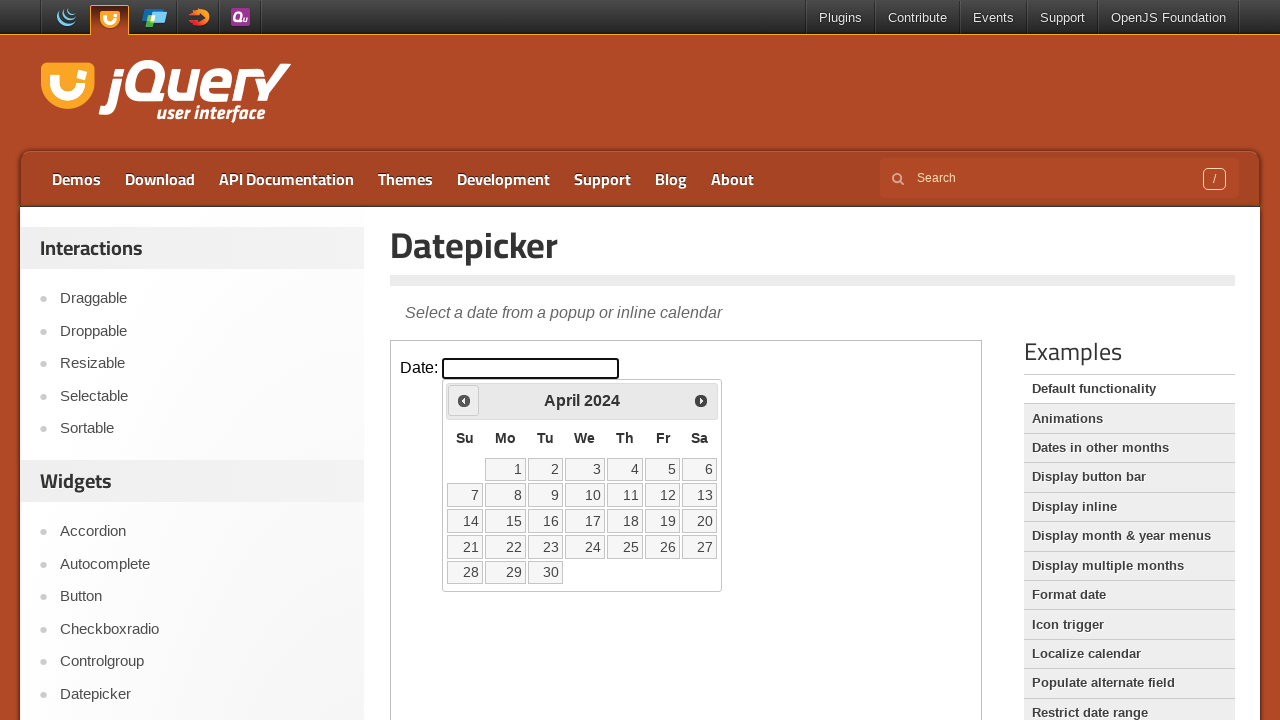

Clicked previous month button to navigate backward at (464, 400) on iframe >> nth=0 >> internal:control=enter-frame >> span.ui-icon.ui-icon-circle-t
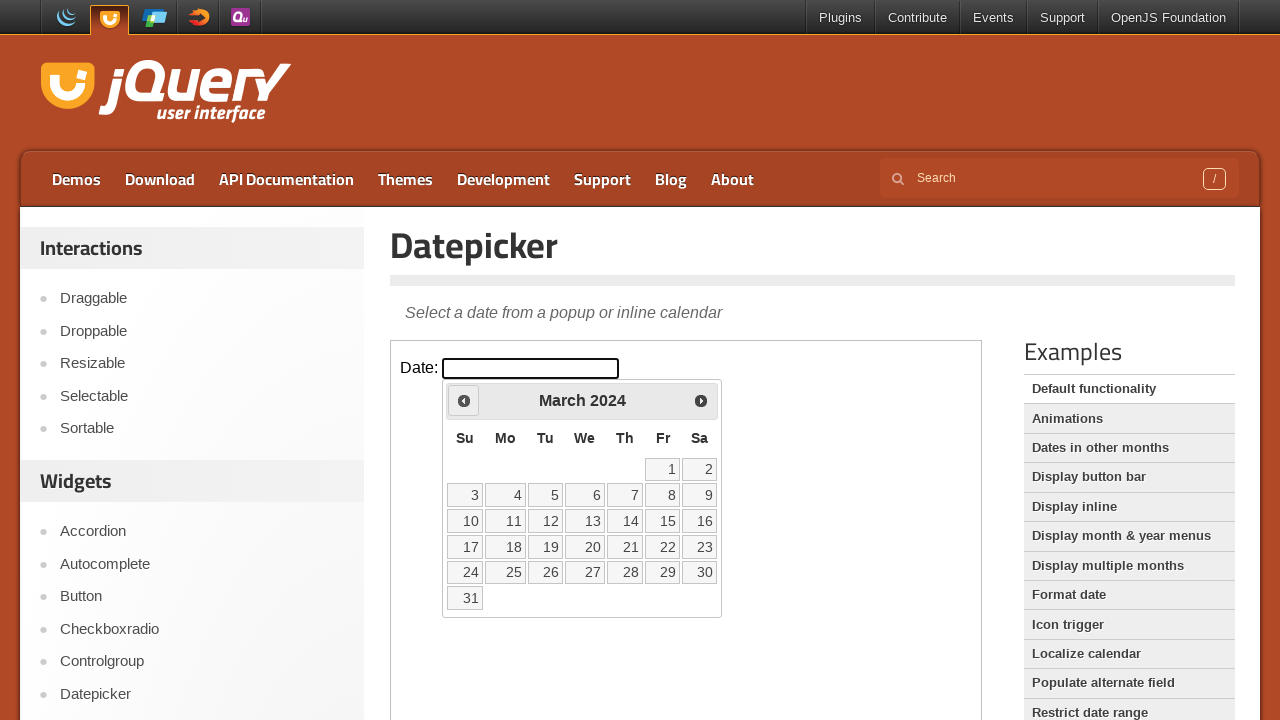

Checked current month: March, current year: 2024
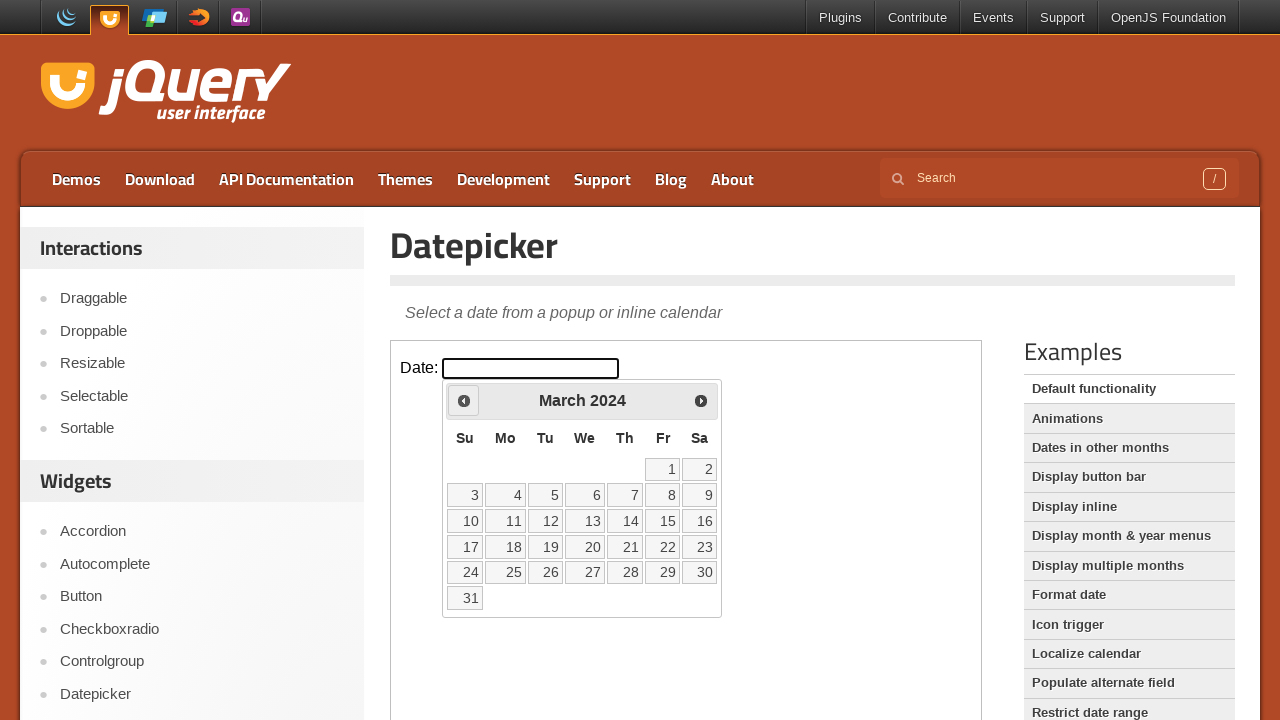

Clicked previous month button to navigate backward at (464, 400) on iframe >> nth=0 >> internal:control=enter-frame >> span.ui-icon.ui-icon-circle-t
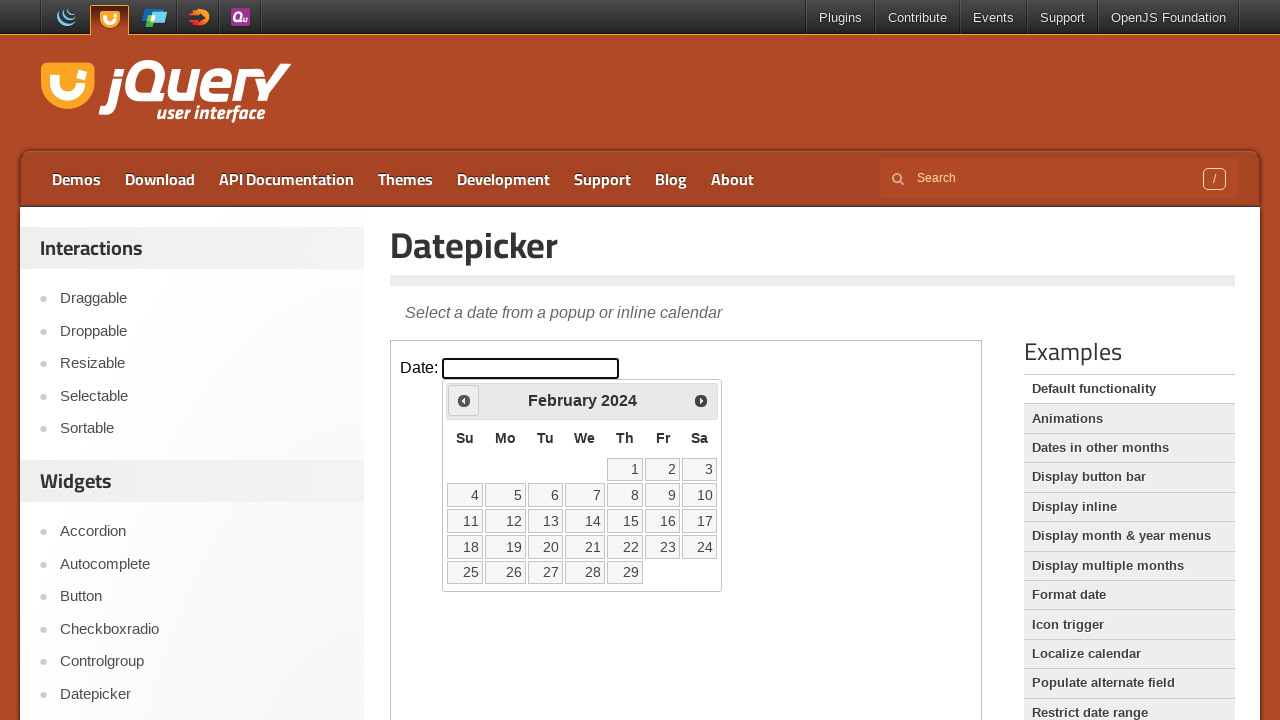

Checked current month: February, current year: 2024
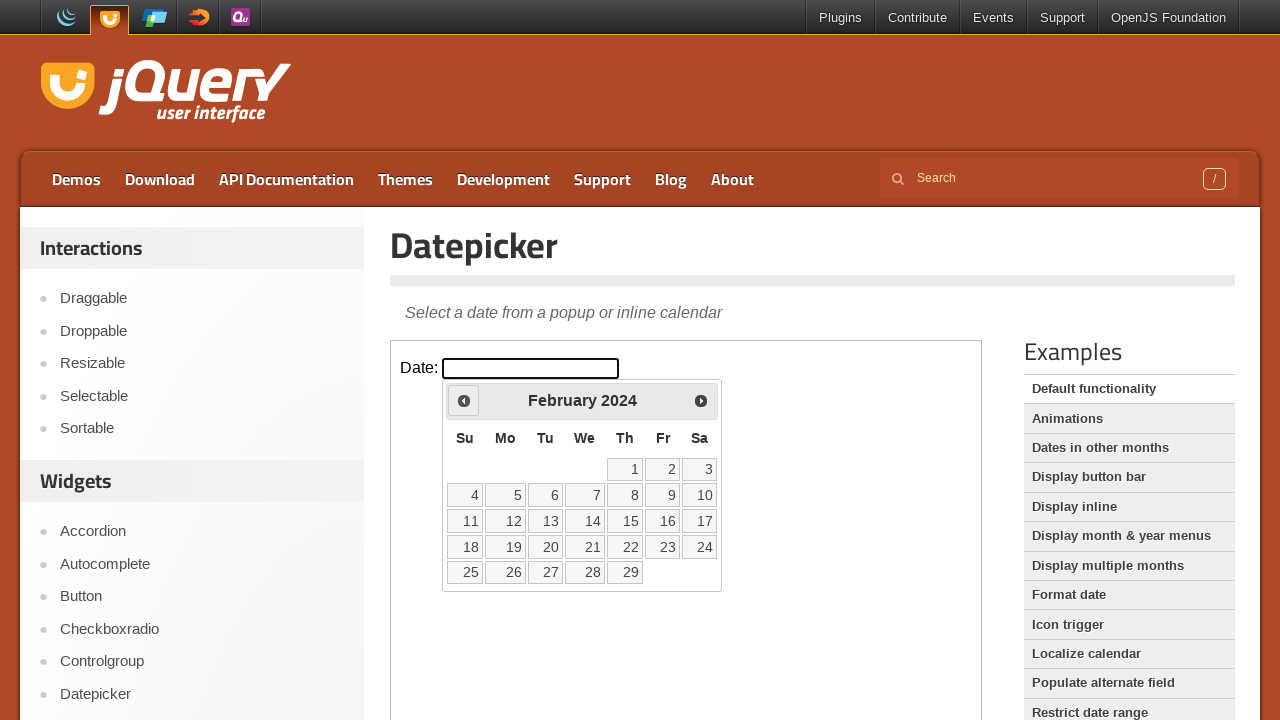

Clicked previous month button to navigate backward at (464, 400) on iframe >> nth=0 >> internal:control=enter-frame >> span.ui-icon.ui-icon-circle-t
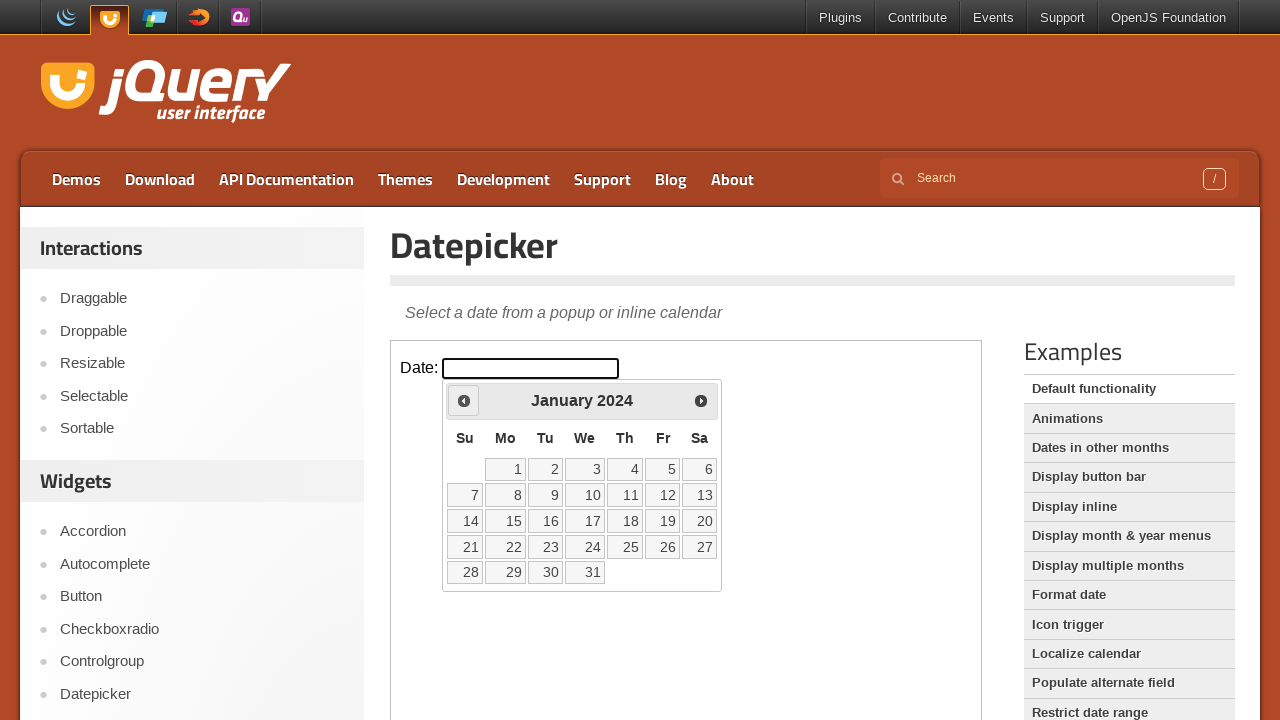

Checked current month: January, current year: 2024
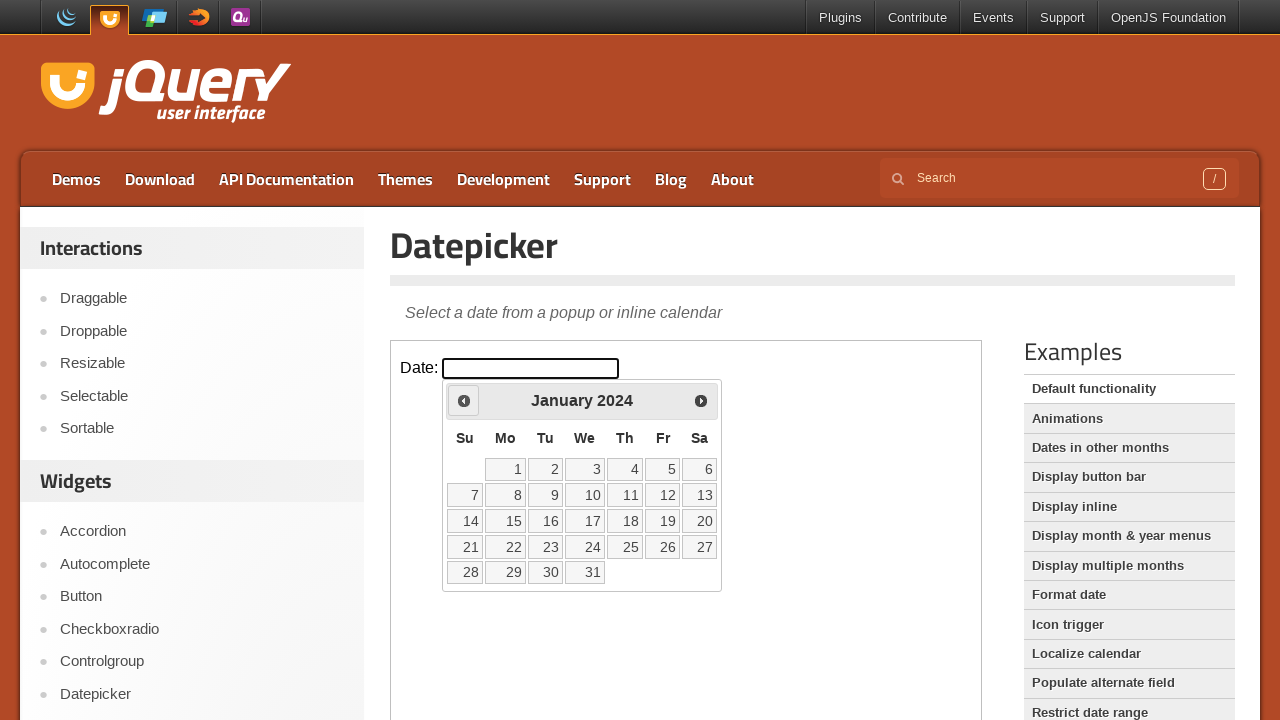

Clicked previous month button to navigate backward at (464, 400) on iframe >> nth=0 >> internal:control=enter-frame >> span.ui-icon.ui-icon-circle-t
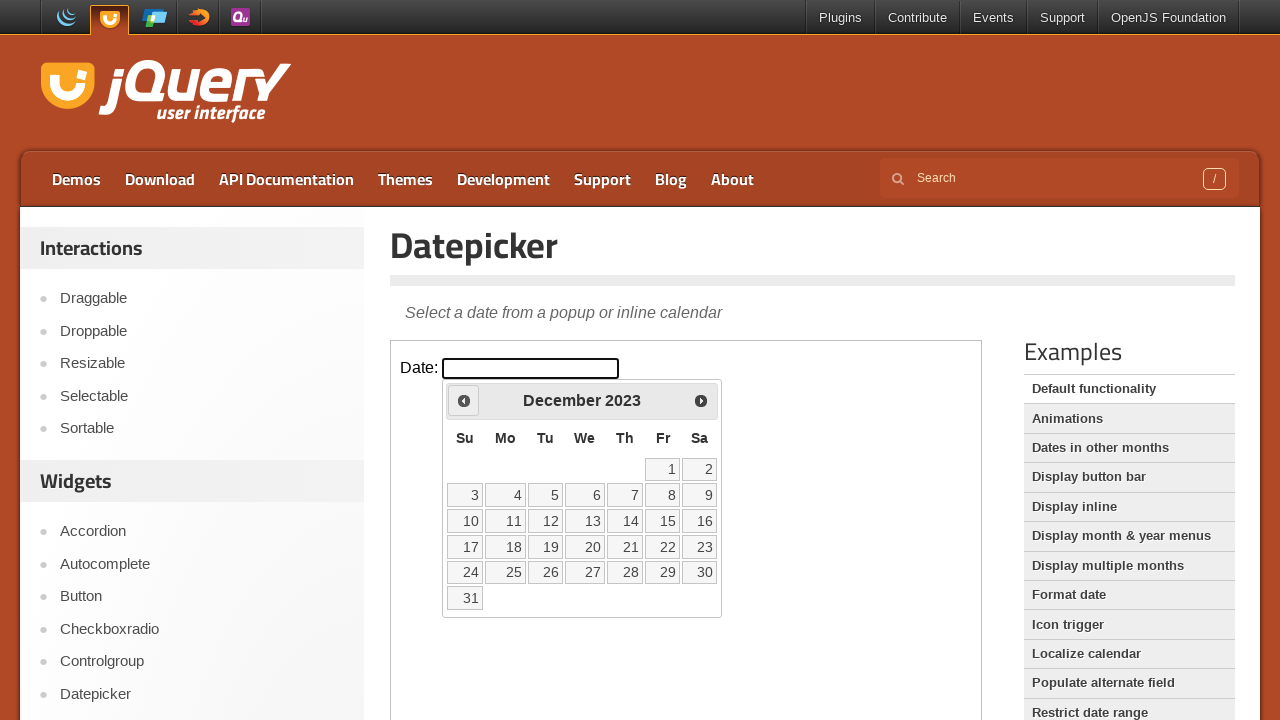

Checked current month: December, current year: 2023
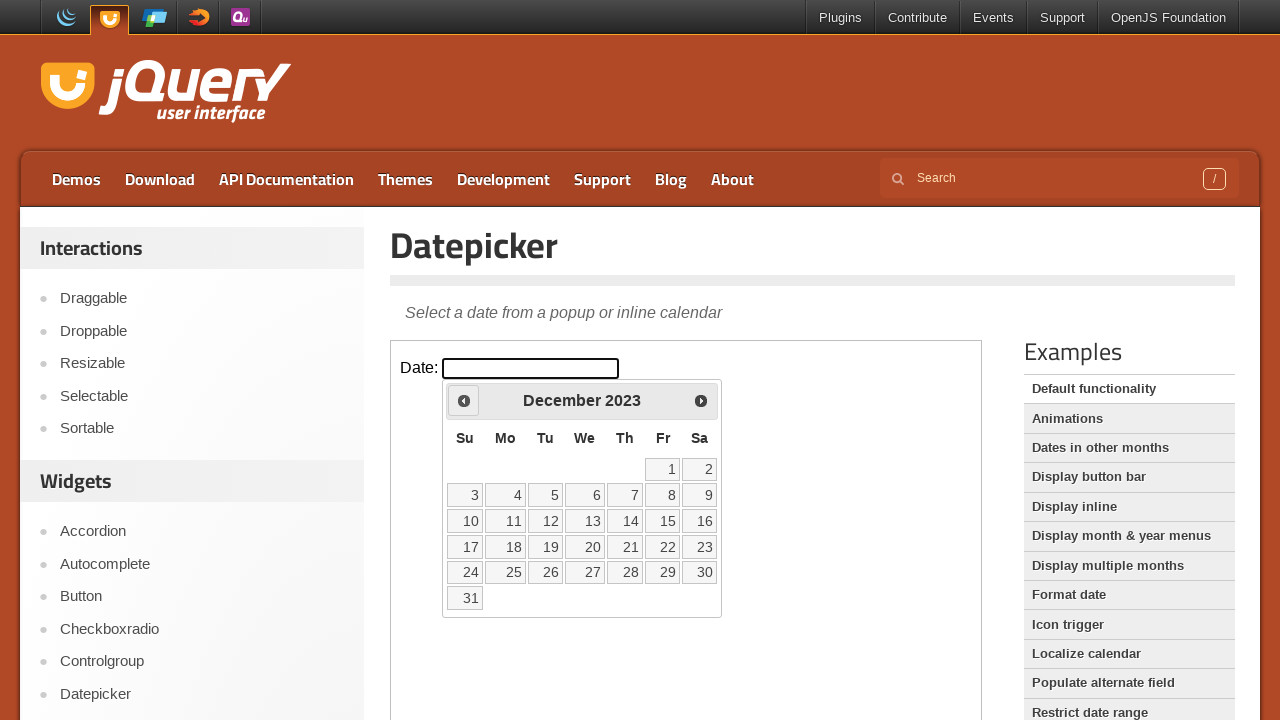

Clicked previous month button to navigate backward at (464, 400) on iframe >> nth=0 >> internal:control=enter-frame >> span.ui-icon.ui-icon-circle-t
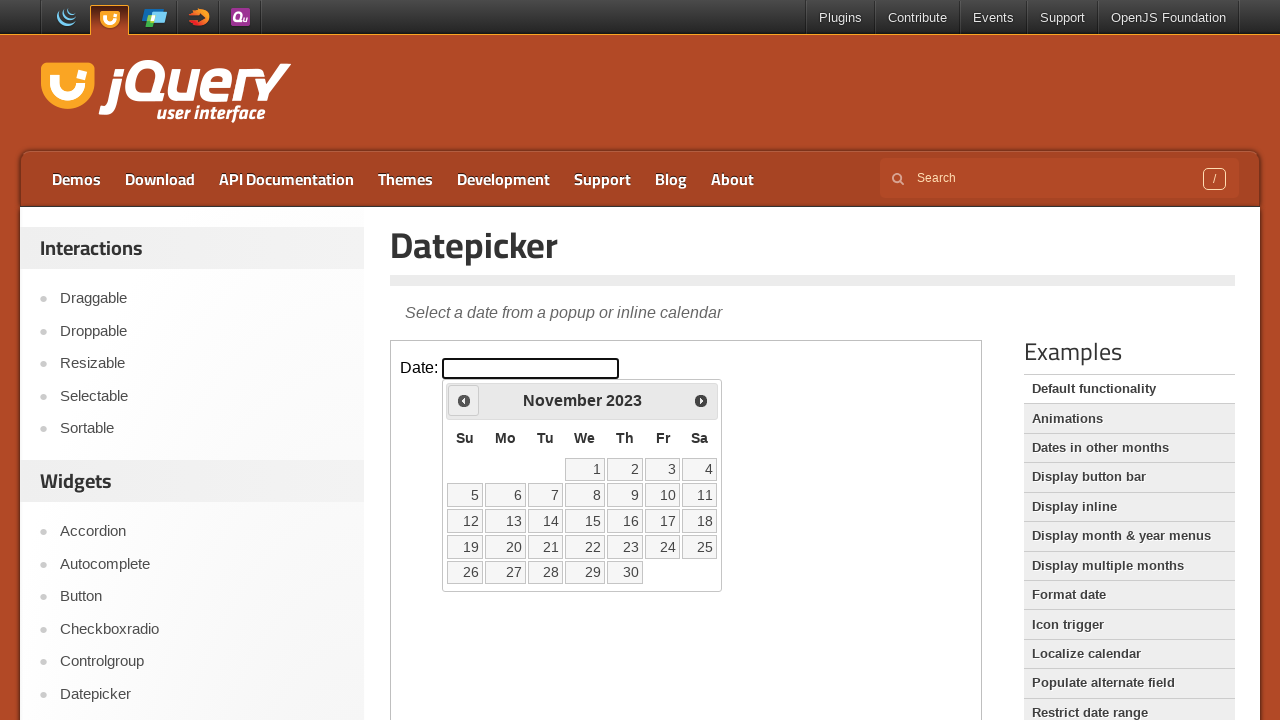

Checked current month: November, current year: 2023
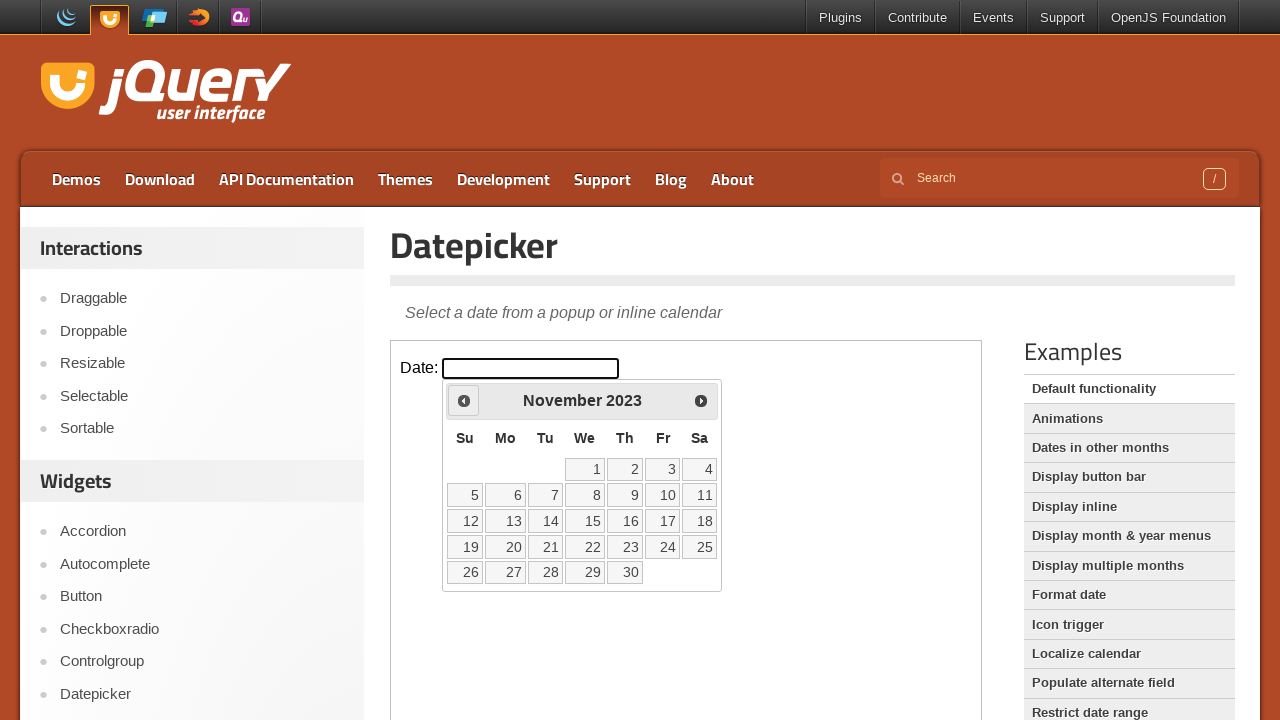

Clicked previous month button to navigate backward at (464, 400) on iframe >> nth=0 >> internal:control=enter-frame >> span.ui-icon.ui-icon-circle-t
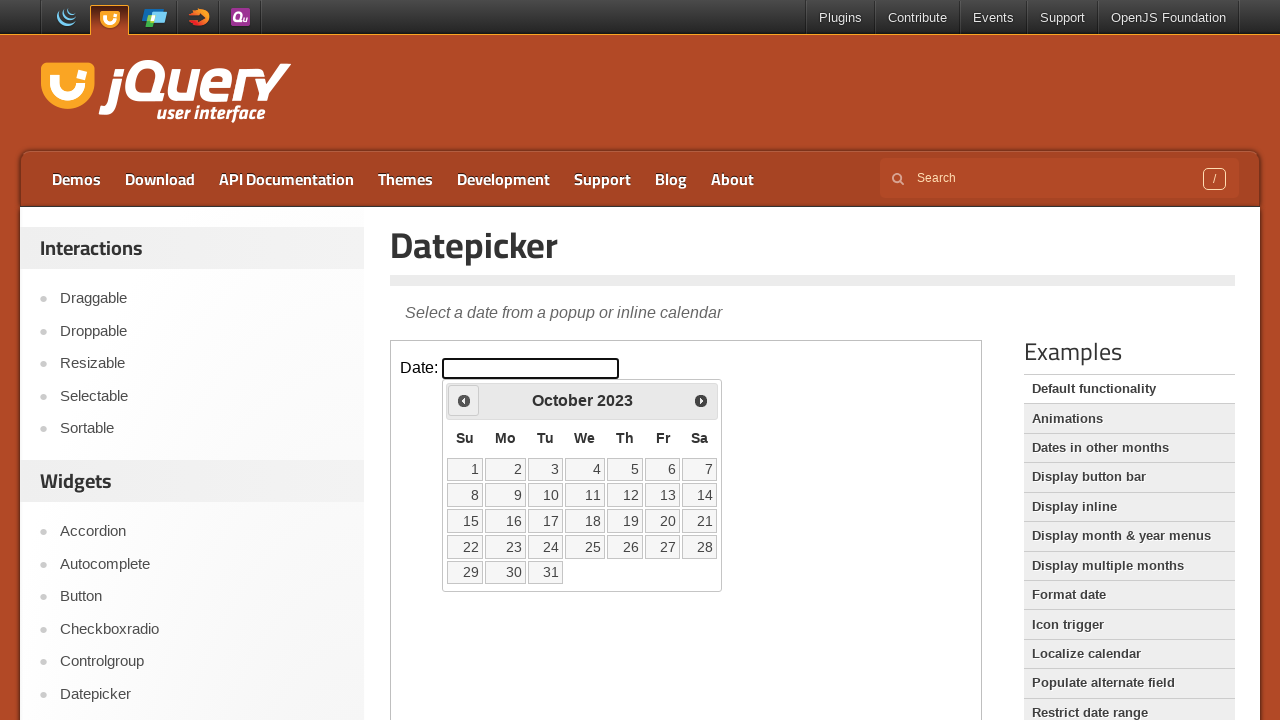

Checked current month: October, current year: 2023
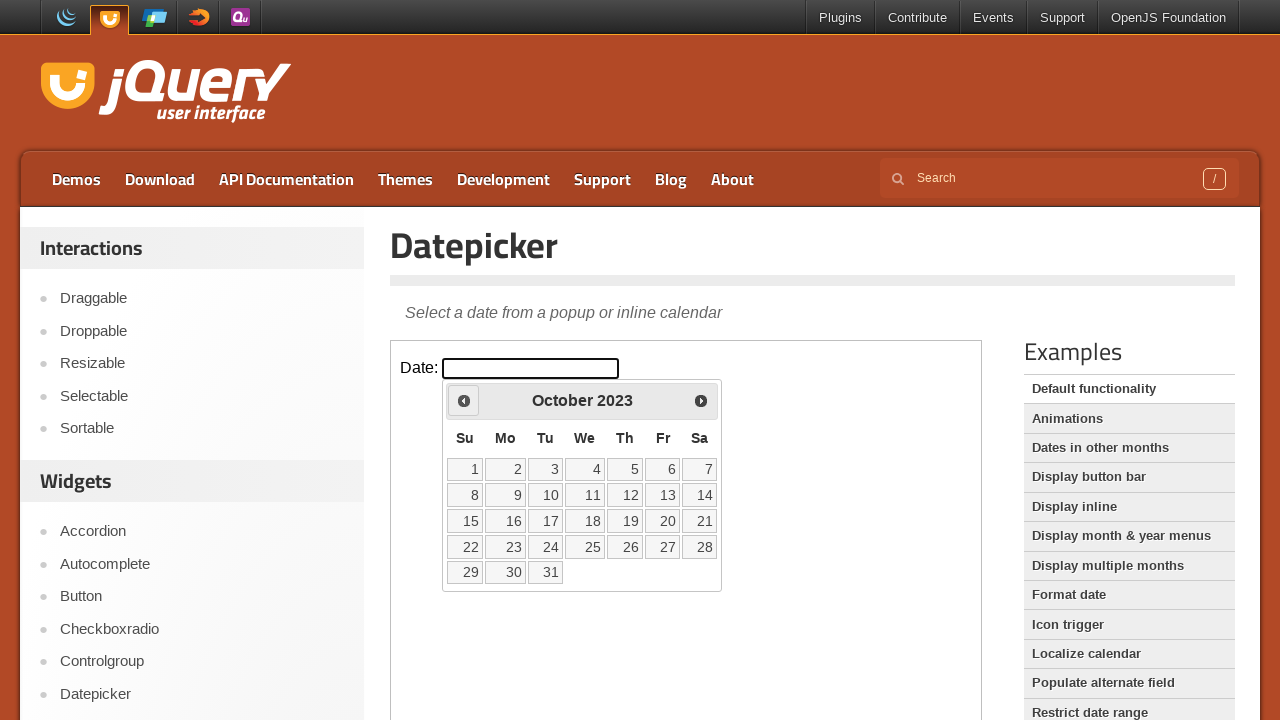

Clicked previous month button to navigate backward at (464, 400) on iframe >> nth=0 >> internal:control=enter-frame >> span.ui-icon.ui-icon-circle-t
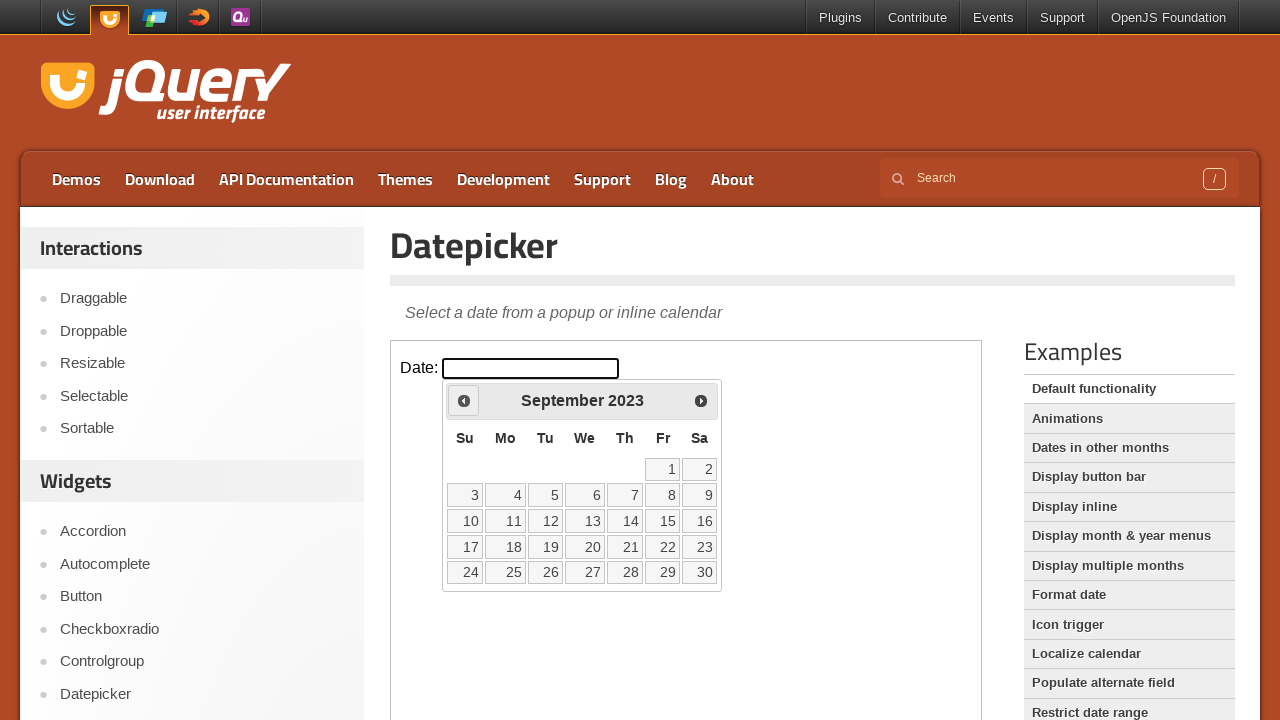

Checked current month: September, current year: 2023
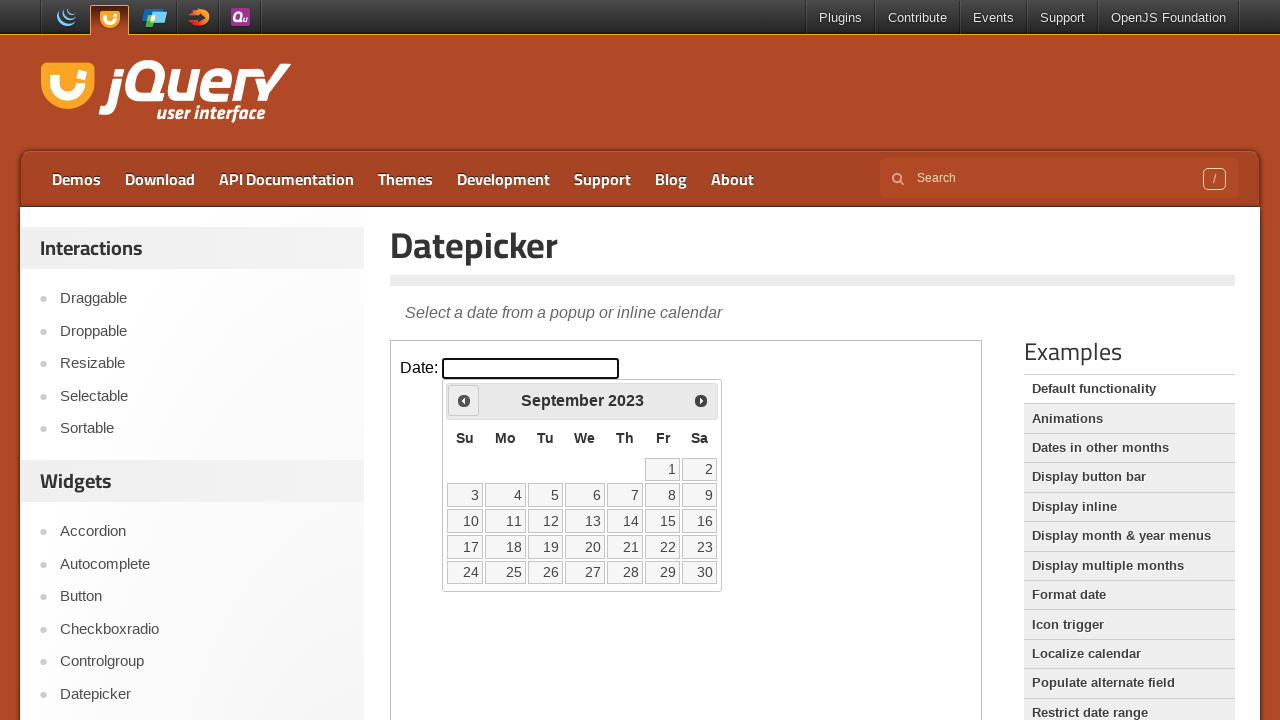

Clicked previous month button to navigate backward at (464, 400) on iframe >> nth=0 >> internal:control=enter-frame >> span.ui-icon.ui-icon-circle-t
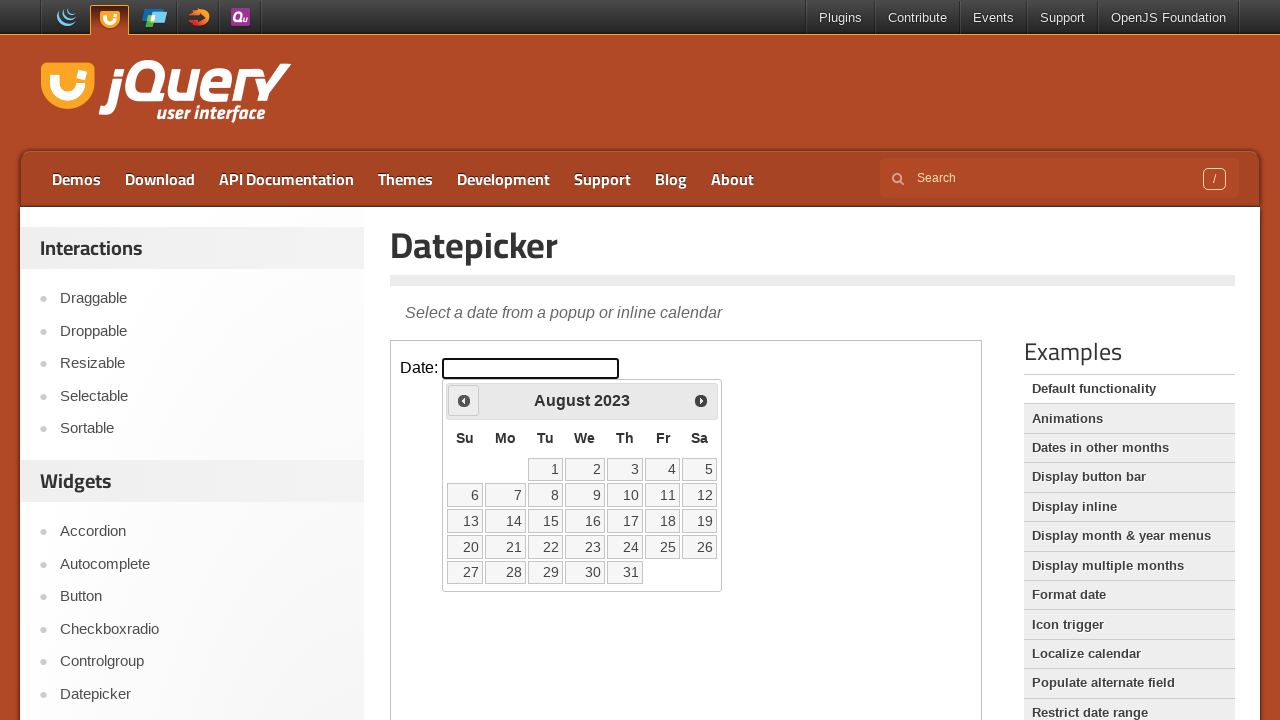

Checked current month: August, current year: 2023
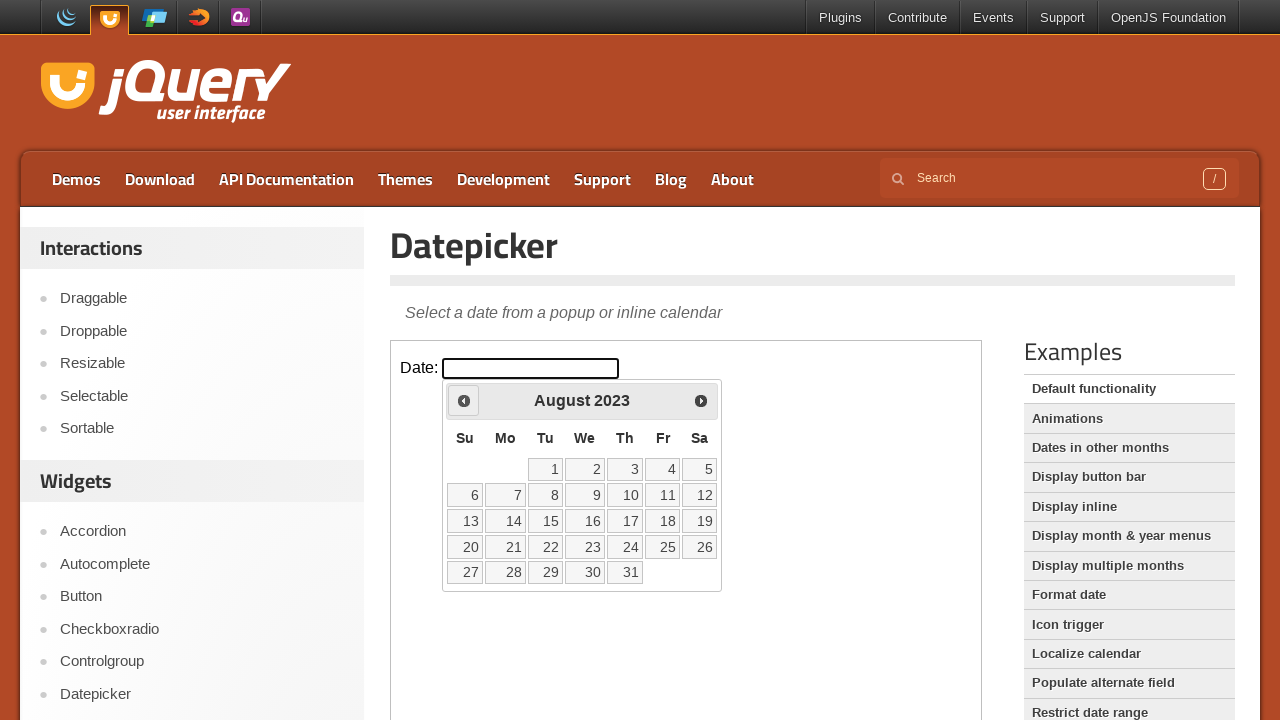

Clicked previous month button to navigate backward at (464, 400) on iframe >> nth=0 >> internal:control=enter-frame >> span.ui-icon.ui-icon-circle-t
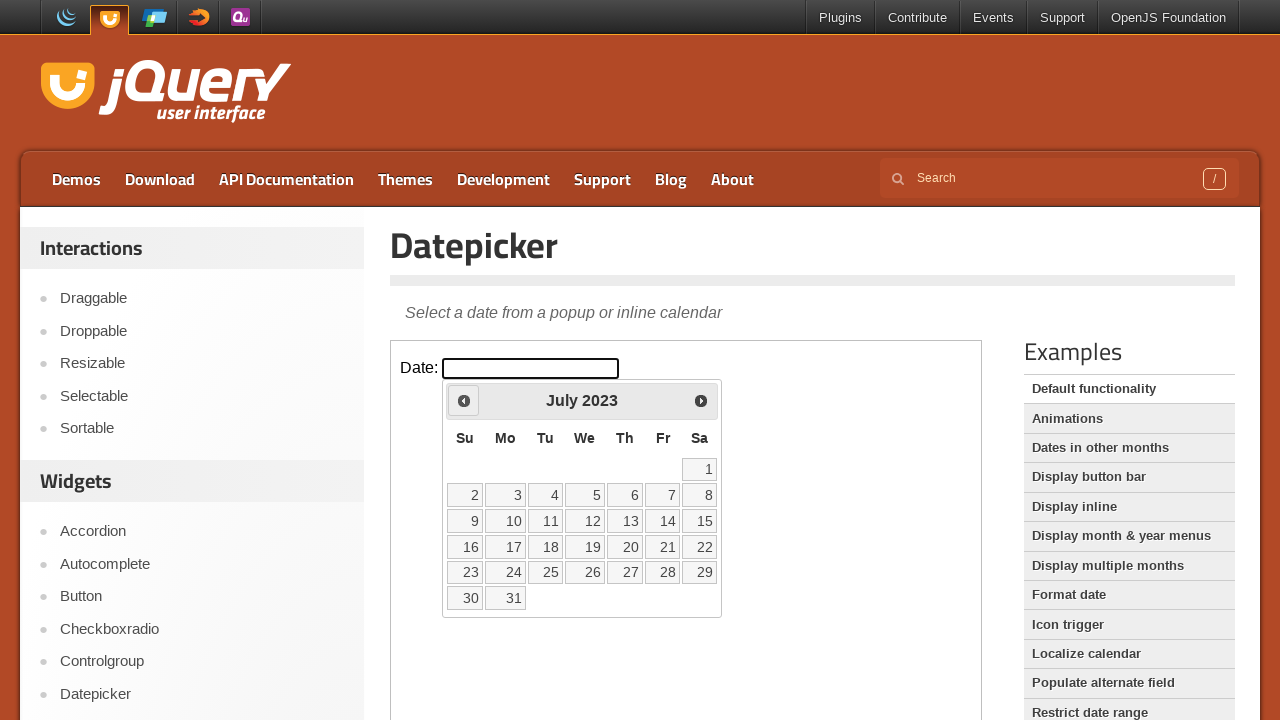

Checked current month: July, current year: 2023
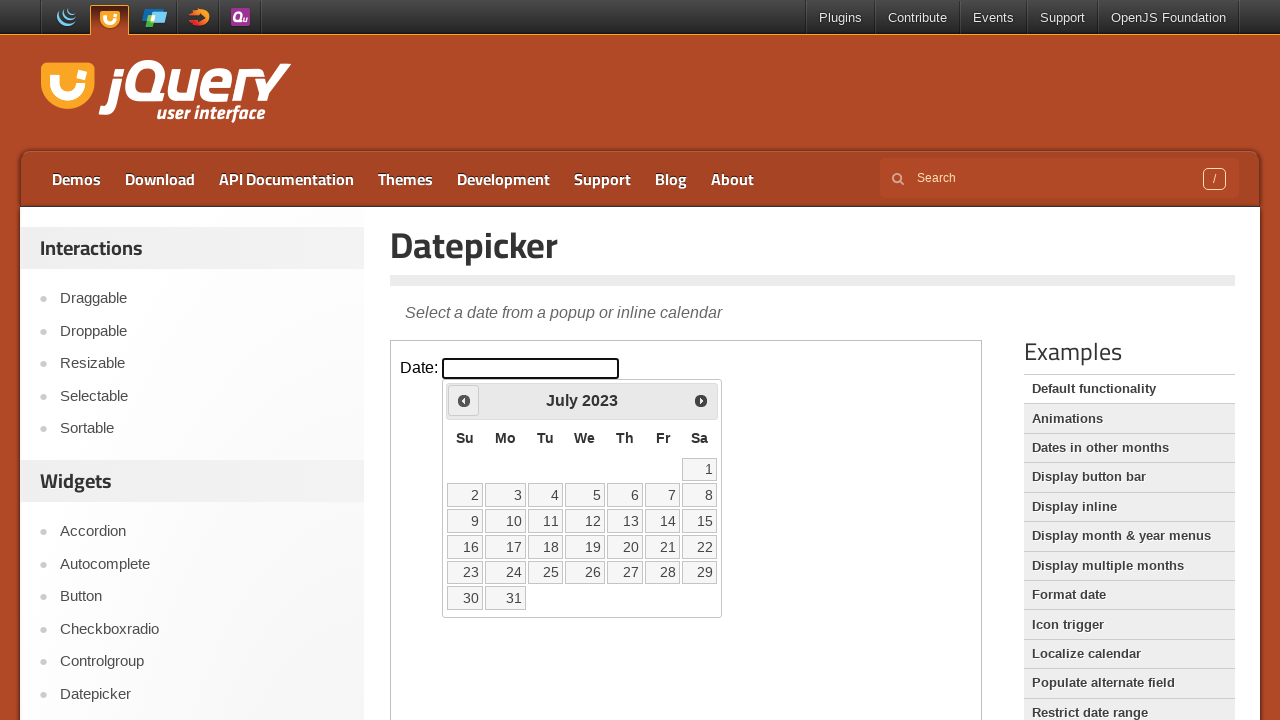

Clicked previous month button to navigate backward at (464, 400) on iframe >> nth=0 >> internal:control=enter-frame >> span.ui-icon.ui-icon-circle-t
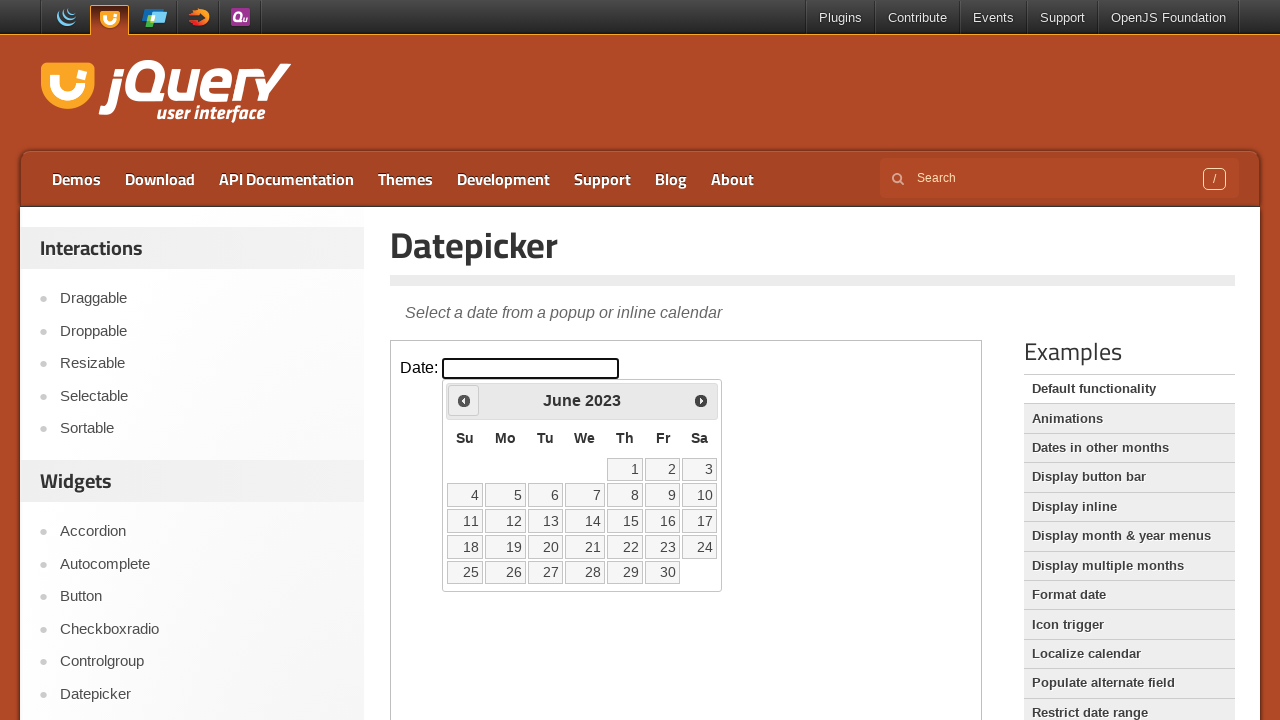

Checked current month: June, current year: 2023
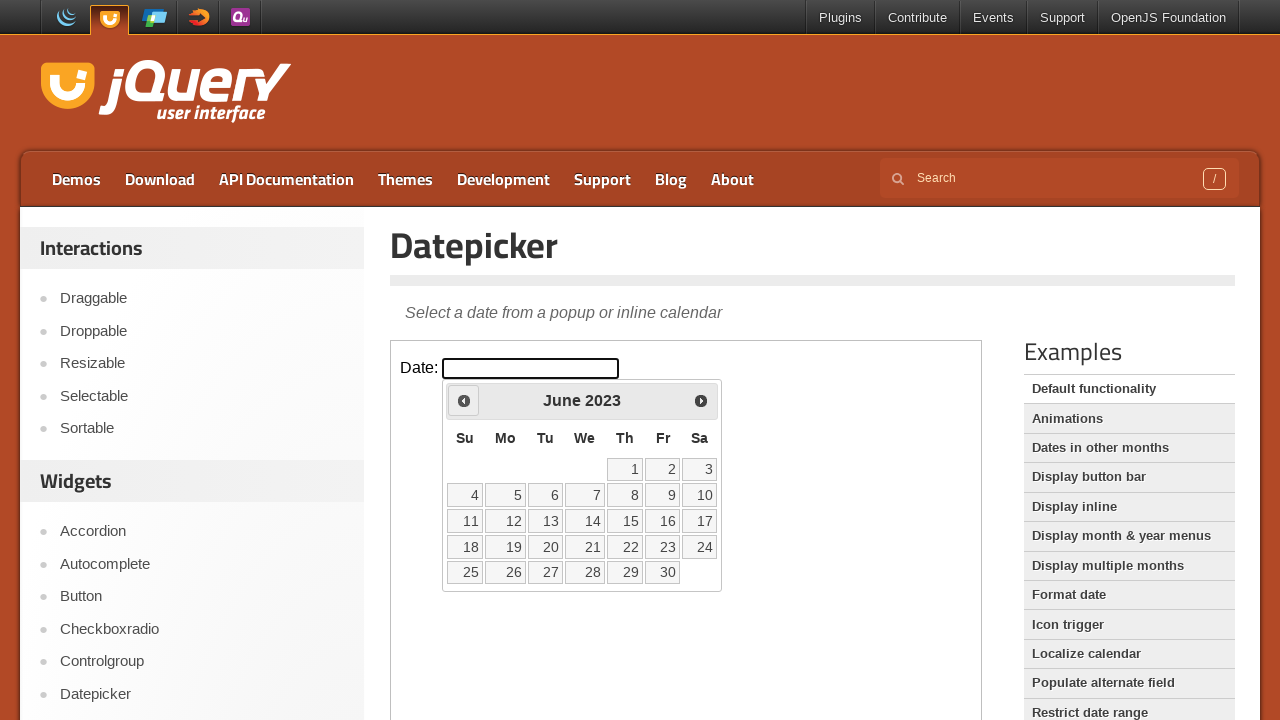

Clicked previous month button to navigate backward at (464, 400) on iframe >> nth=0 >> internal:control=enter-frame >> span.ui-icon.ui-icon-circle-t
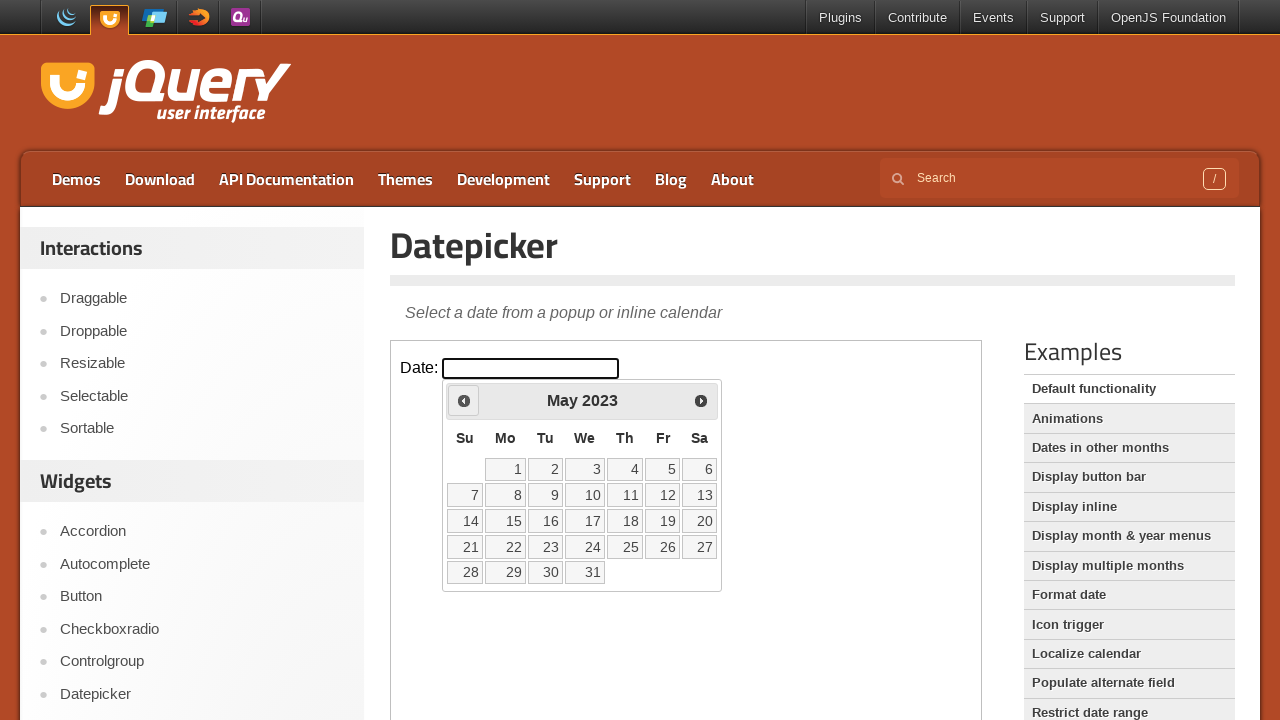

Checked current month: May, current year: 2023
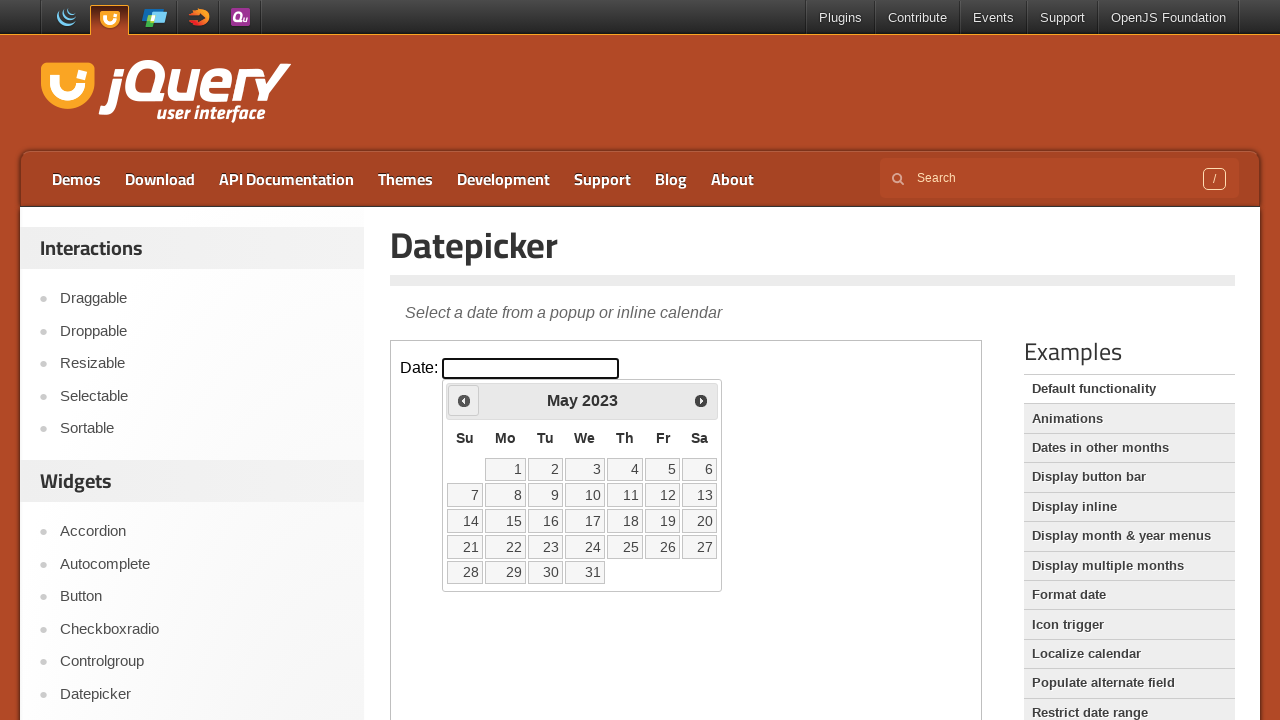

Clicked previous month button to navigate backward at (464, 400) on iframe >> nth=0 >> internal:control=enter-frame >> span.ui-icon.ui-icon-circle-t
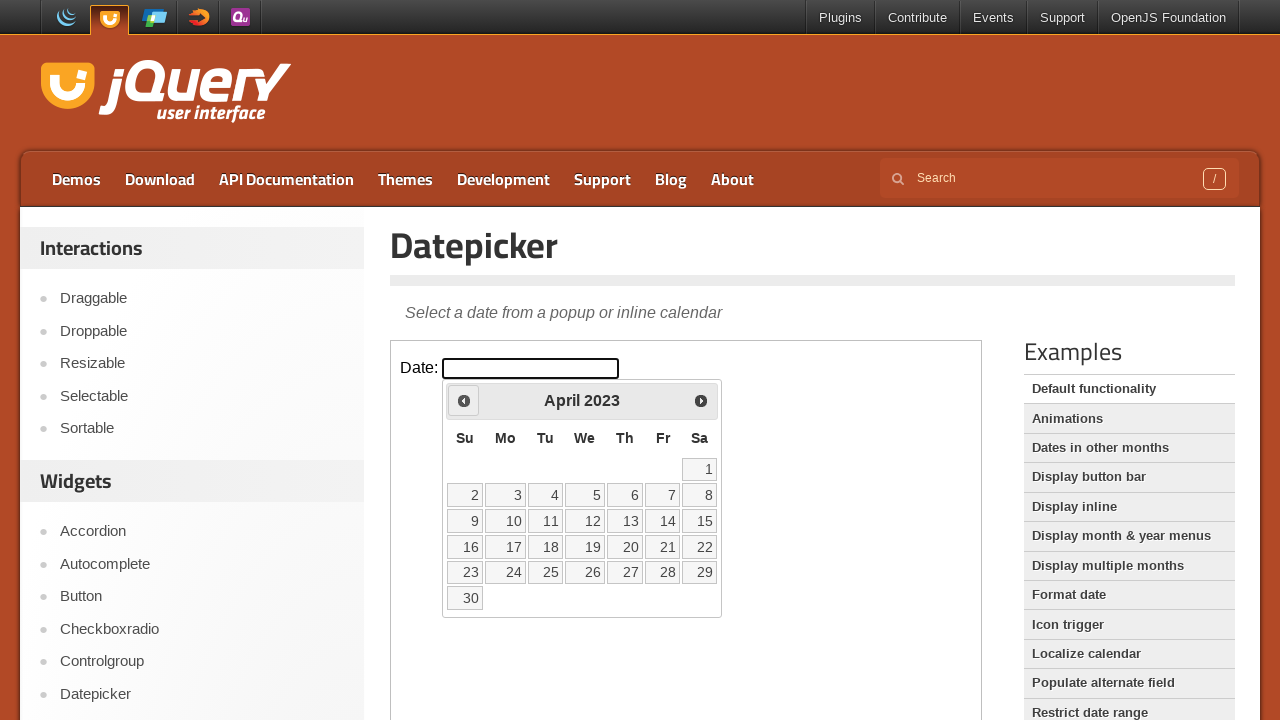

Checked current month: April, current year: 2023
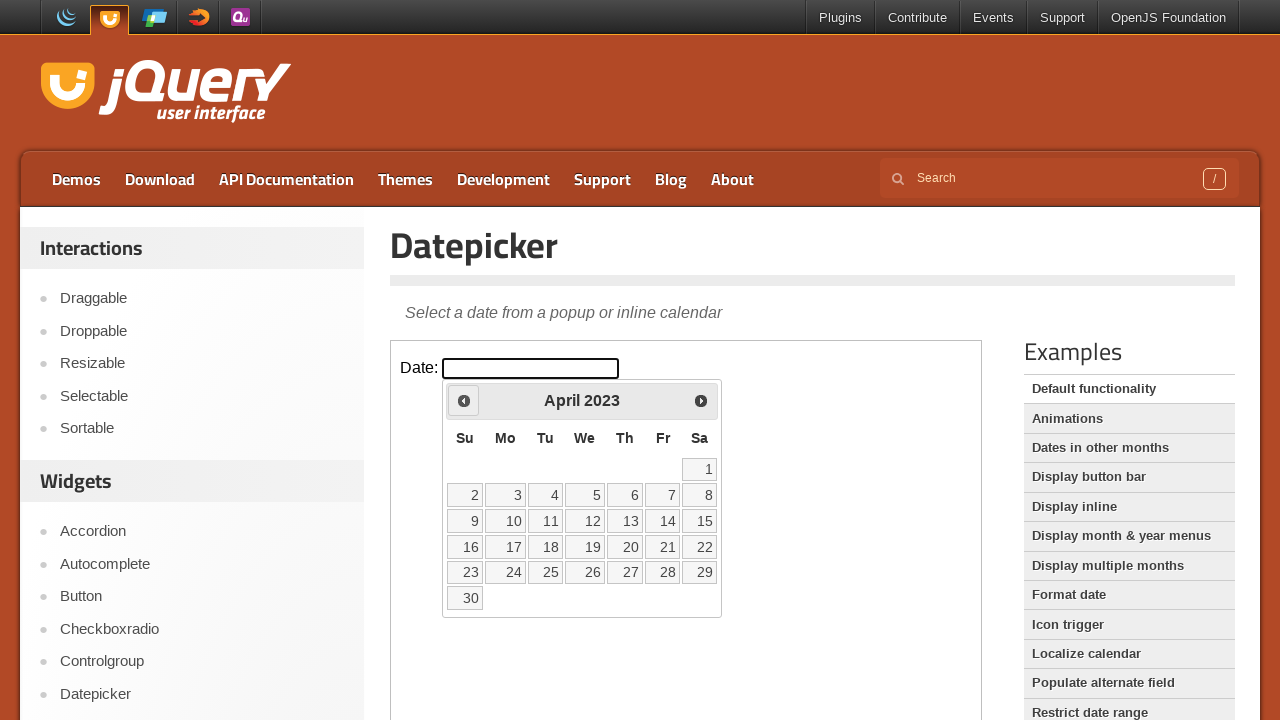

Clicked previous month button to navigate backward at (464, 400) on iframe >> nth=0 >> internal:control=enter-frame >> span.ui-icon.ui-icon-circle-t
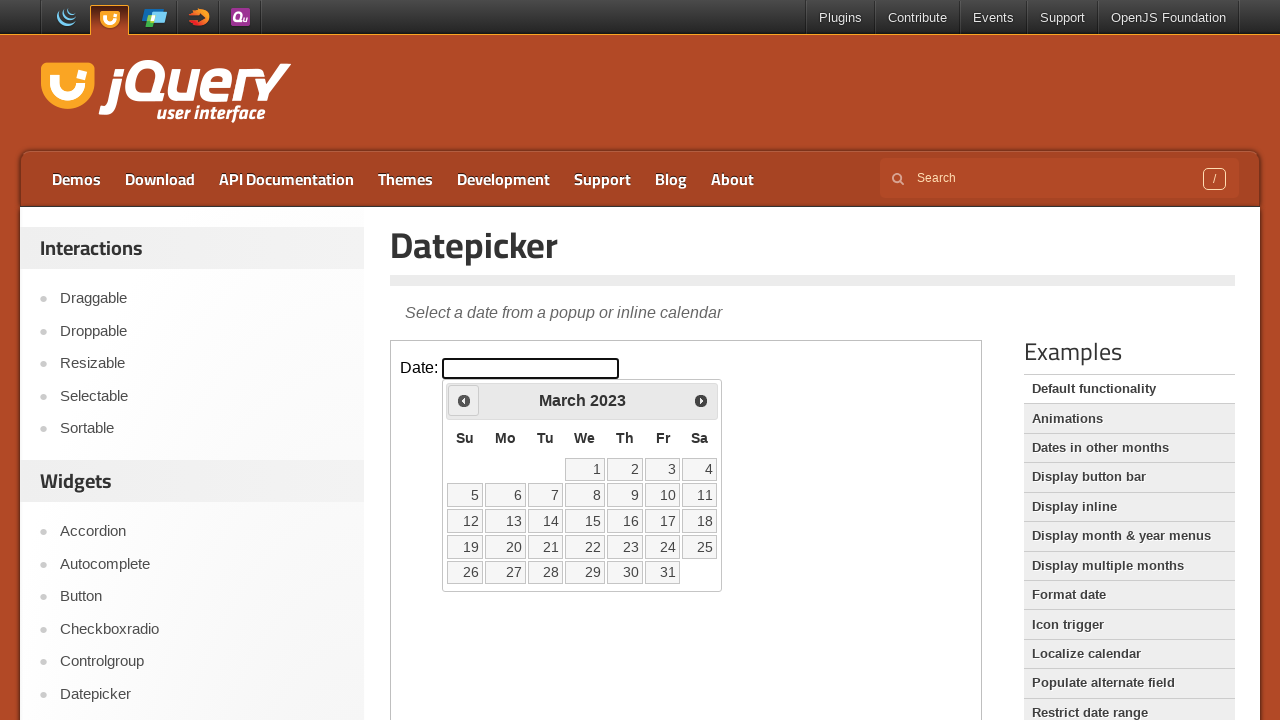

Checked current month: March, current year: 2023
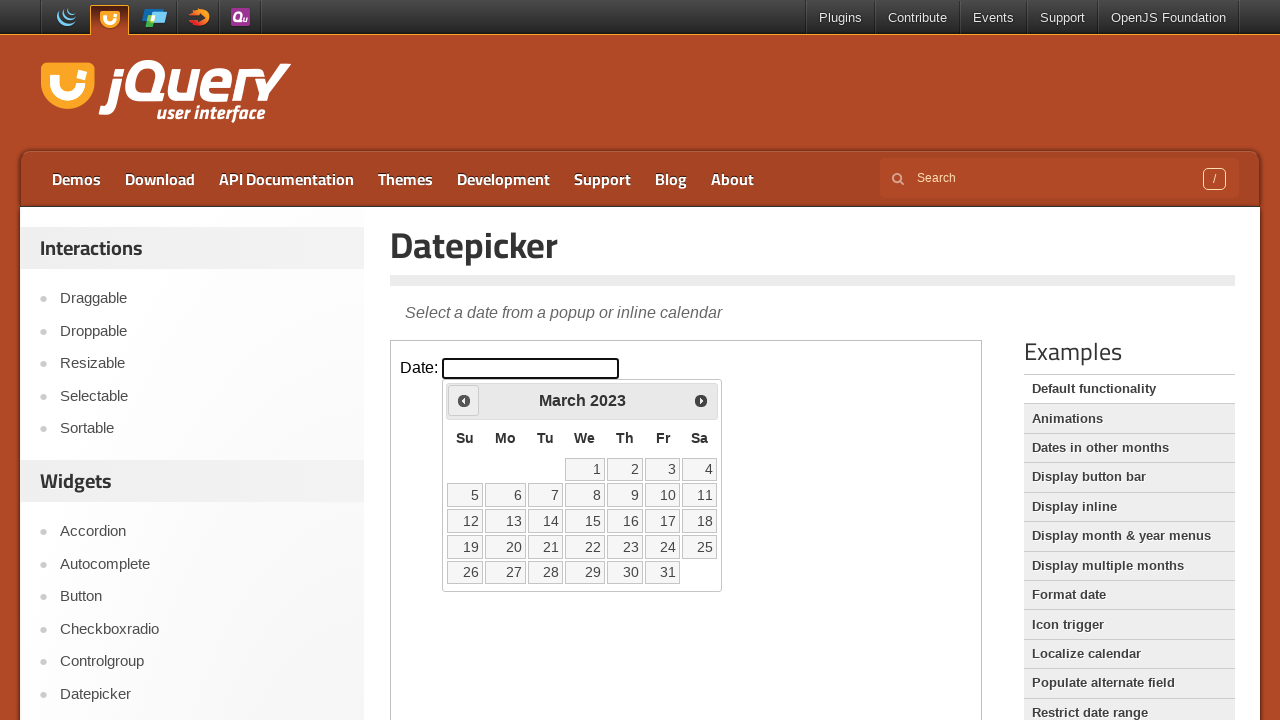

Clicked previous month button to navigate backward at (464, 400) on iframe >> nth=0 >> internal:control=enter-frame >> span.ui-icon.ui-icon-circle-t
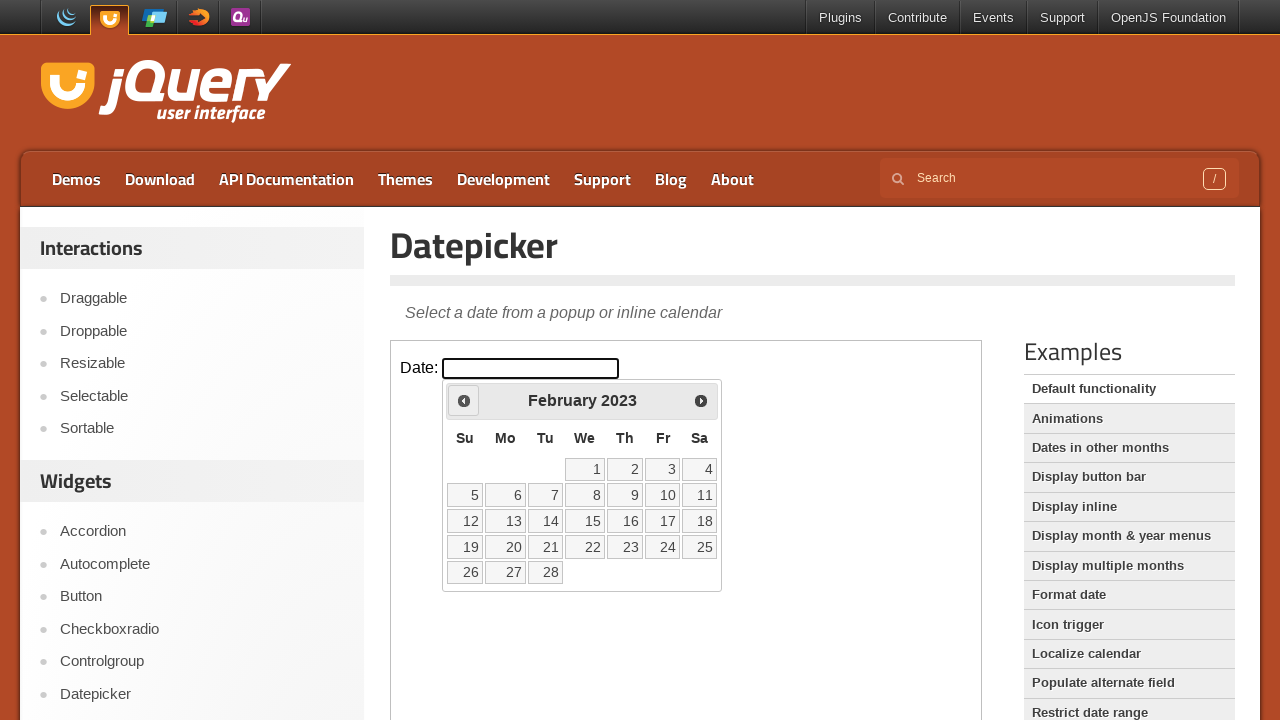

Checked current month: February, current year: 2023
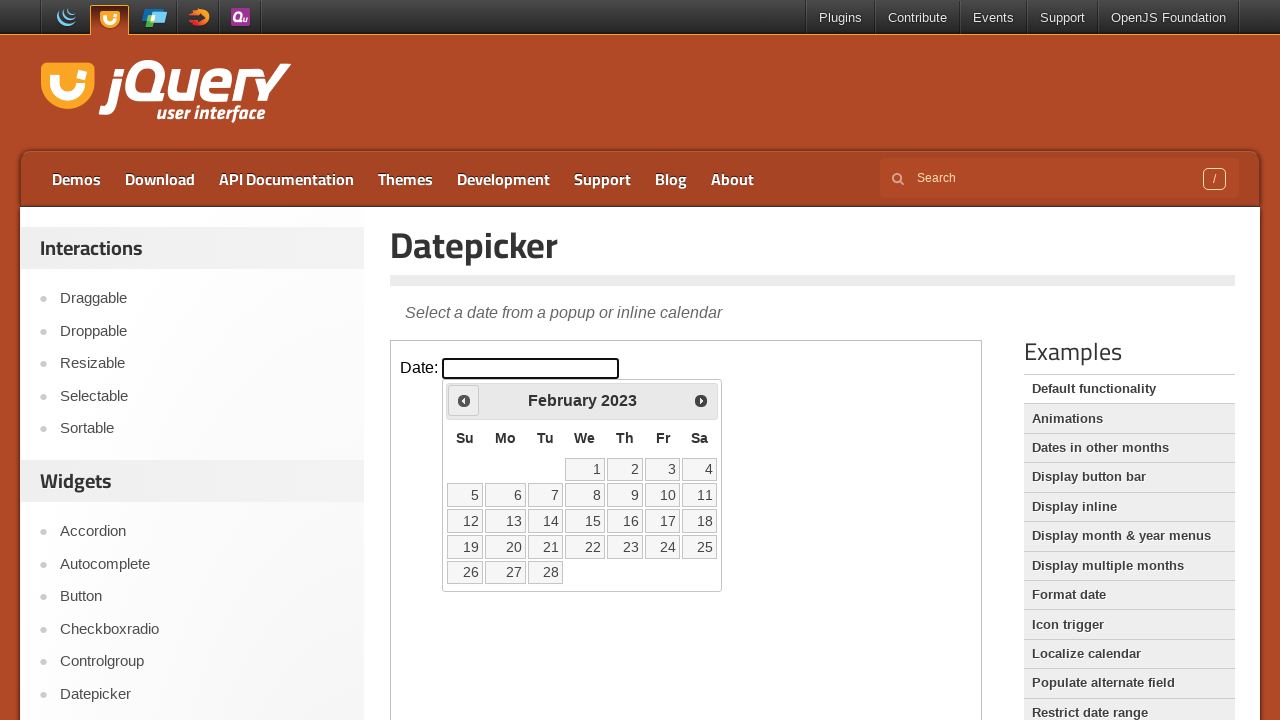

Clicked previous month button to navigate backward at (464, 400) on iframe >> nth=0 >> internal:control=enter-frame >> span.ui-icon.ui-icon-circle-t
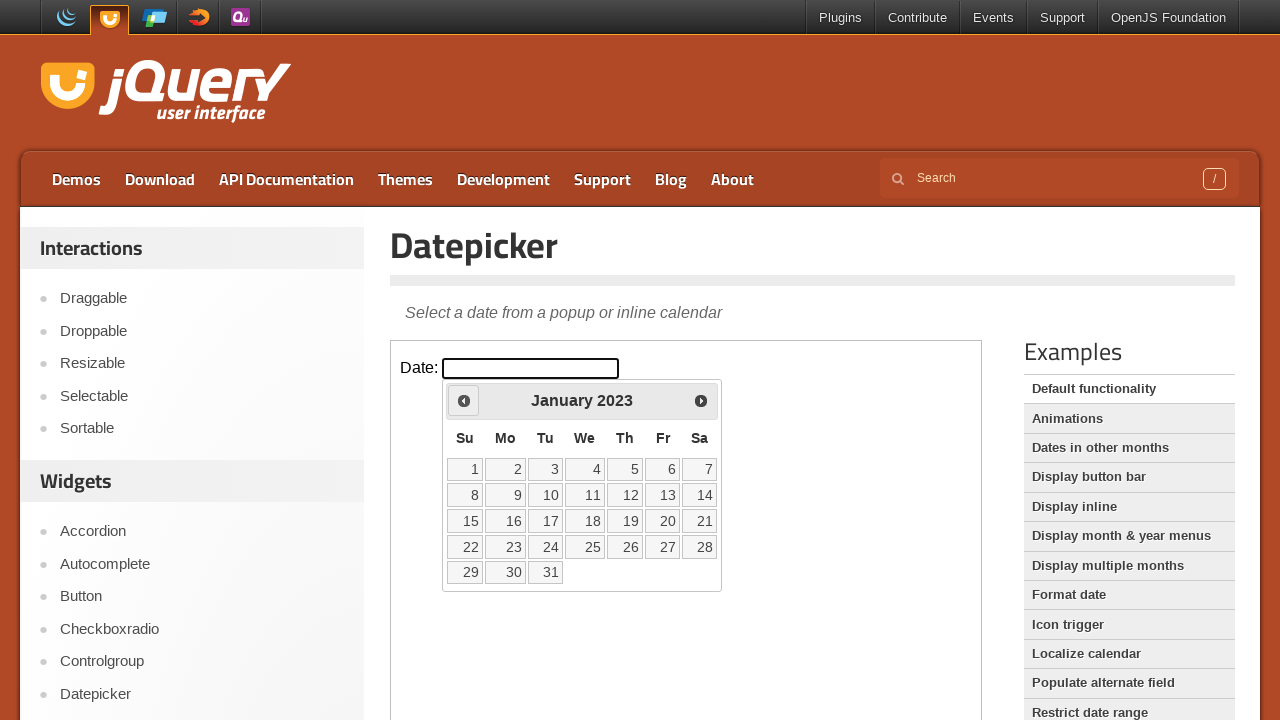

Checked current month: January, current year: 2023
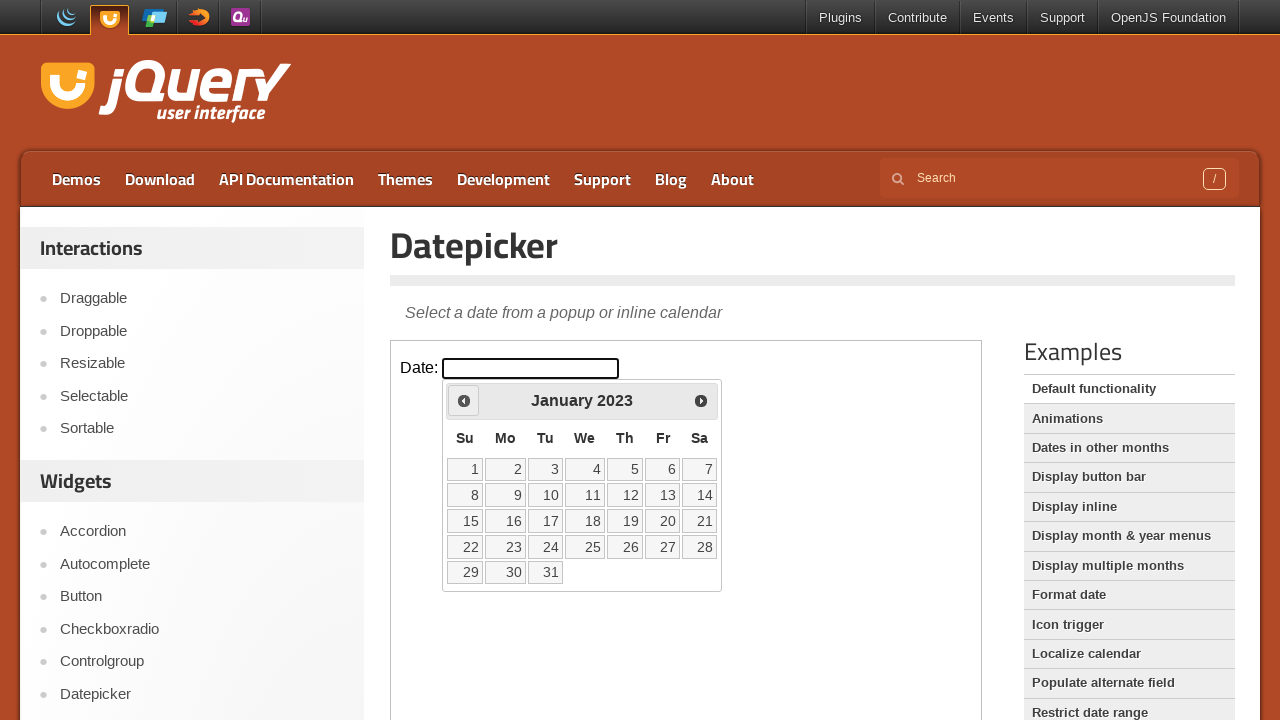

Clicked previous month button to navigate backward at (464, 400) on iframe >> nth=0 >> internal:control=enter-frame >> span.ui-icon.ui-icon-circle-t
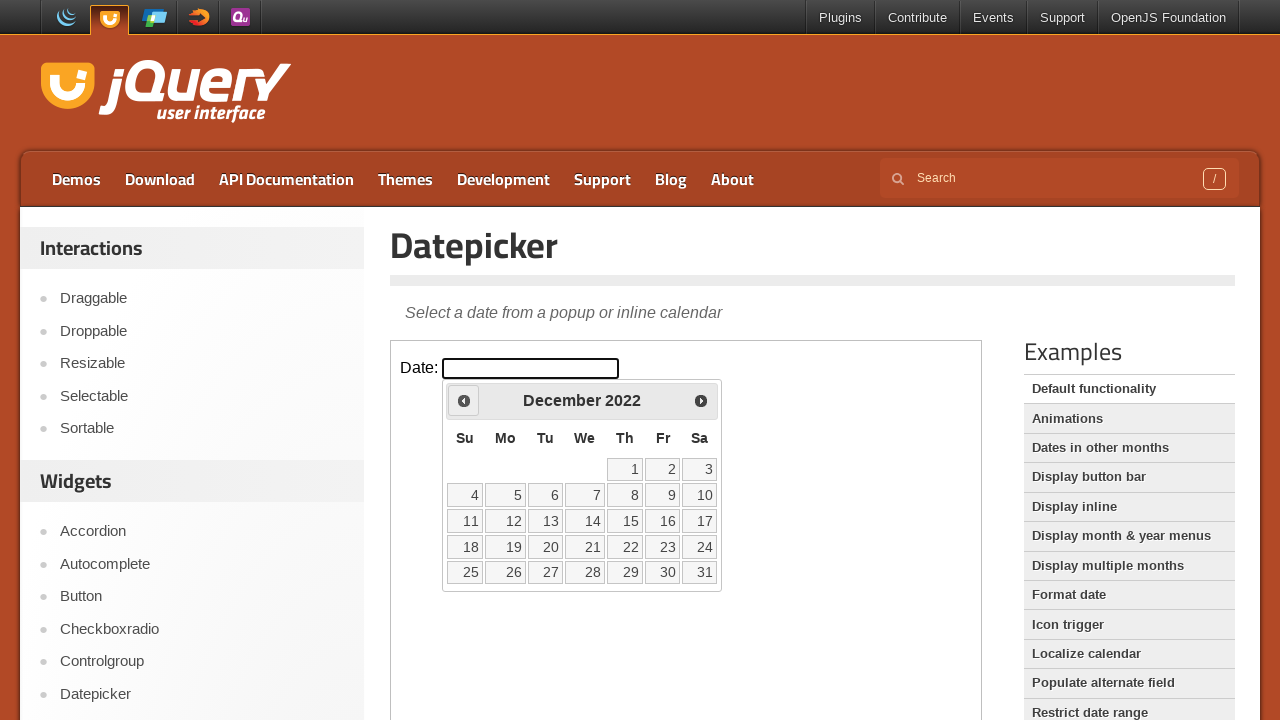

Checked current month: December, current year: 2022
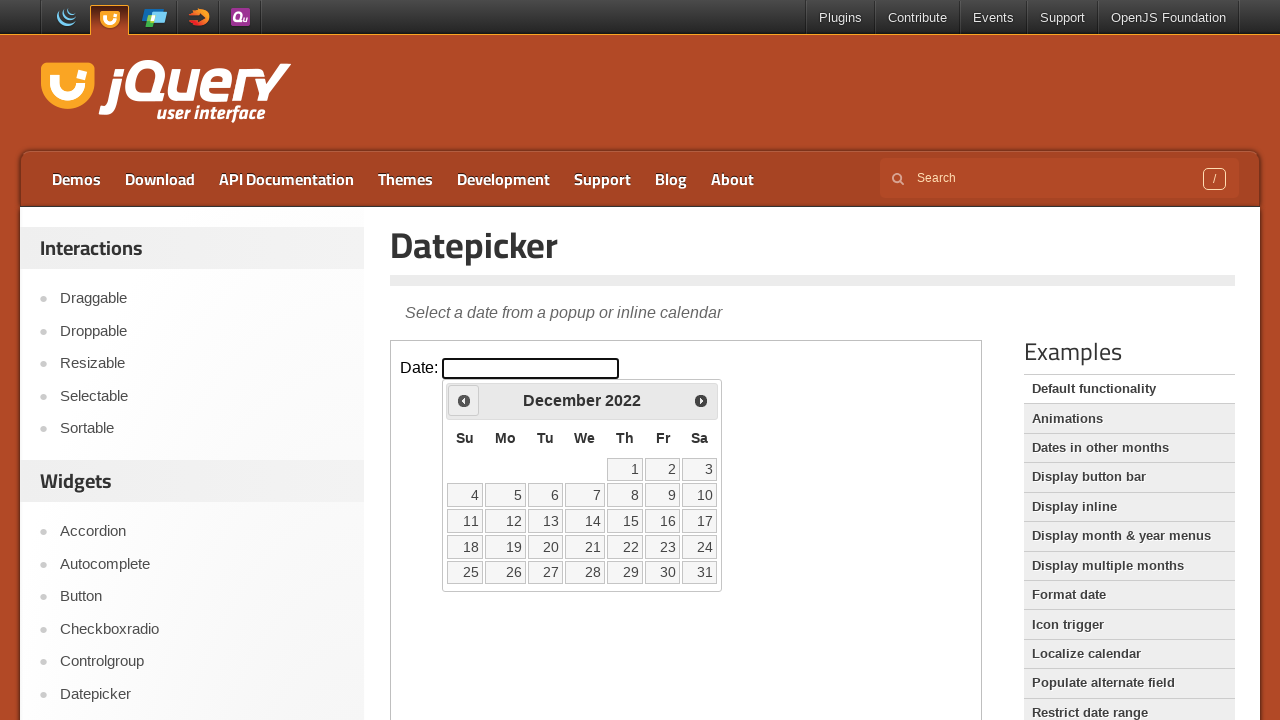

Clicked previous month button to navigate backward at (464, 400) on iframe >> nth=0 >> internal:control=enter-frame >> span.ui-icon.ui-icon-circle-t
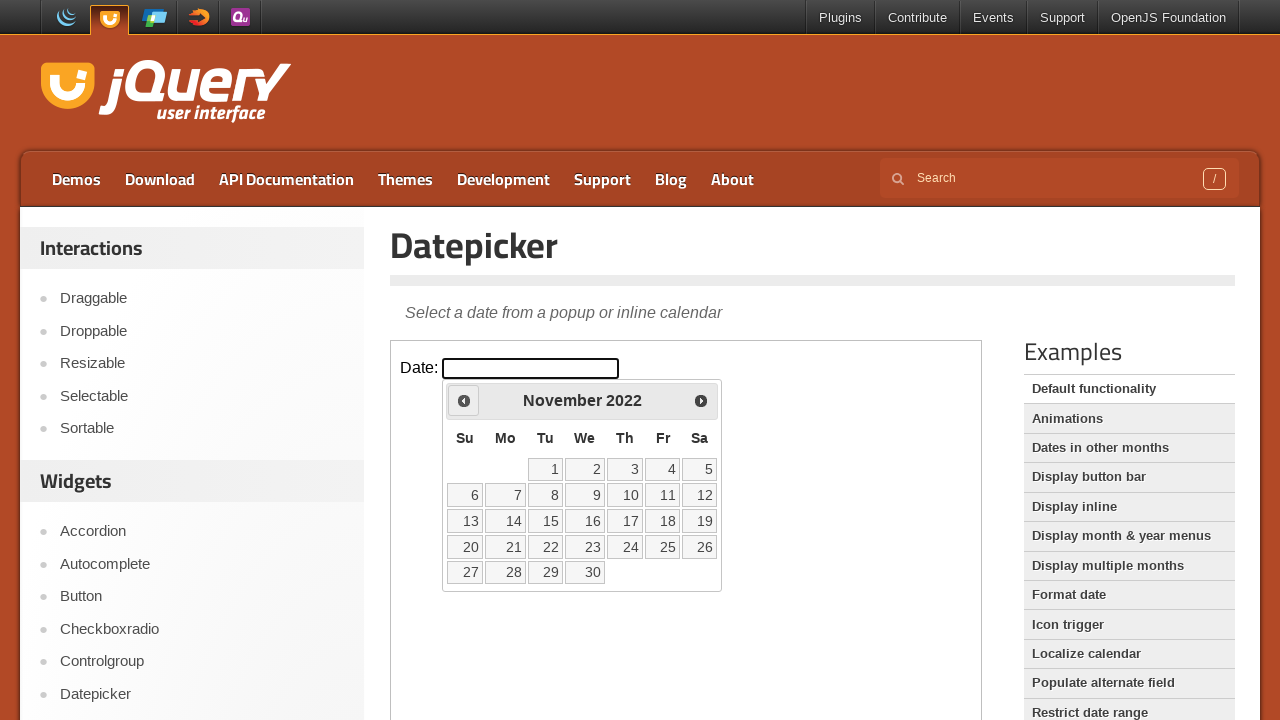

Checked current month: November, current year: 2022
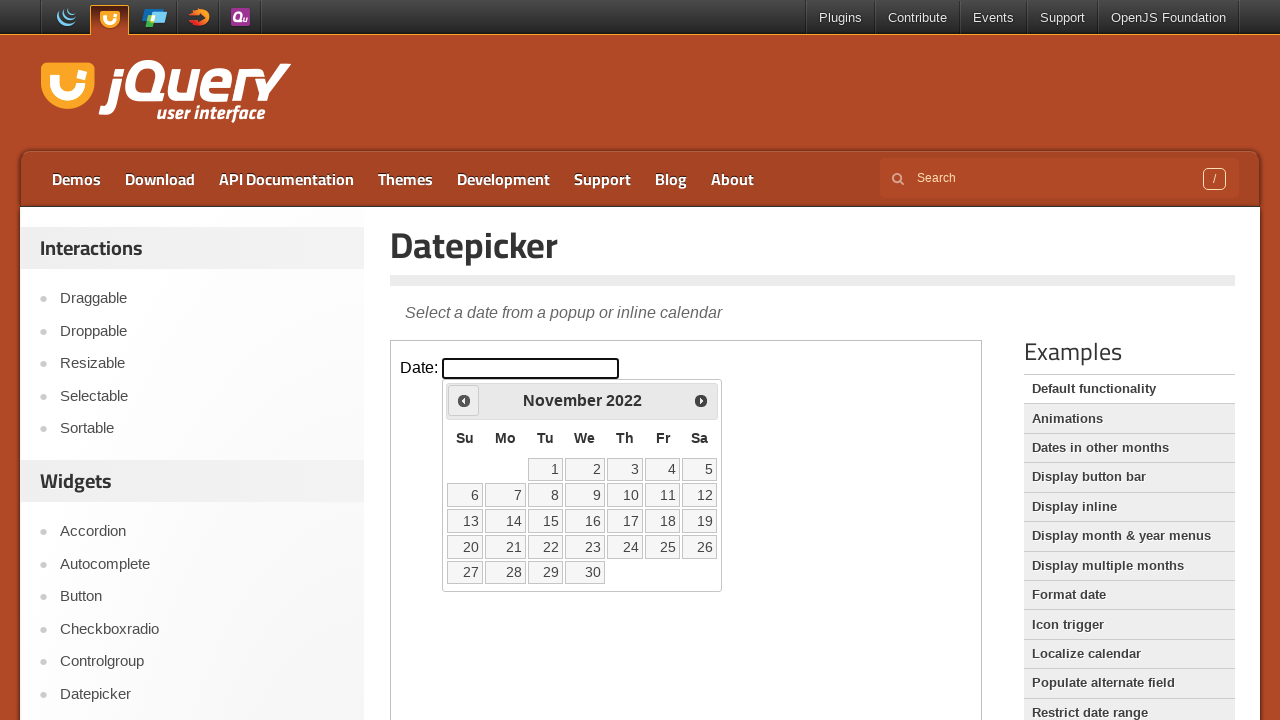

Clicked previous month button to navigate backward at (464, 400) on iframe >> nth=0 >> internal:control=enter-frame >> span.ui-icon.ui-icon-circle-t
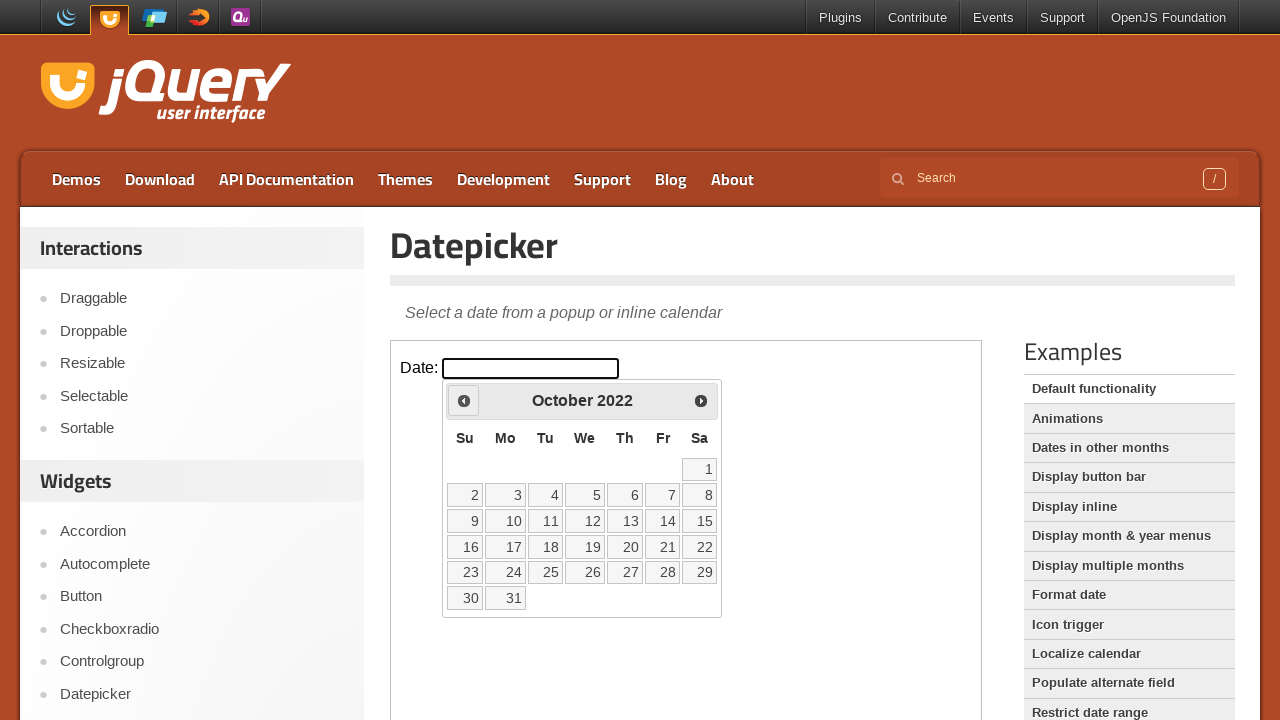

Checked current month: October, current year: 2022
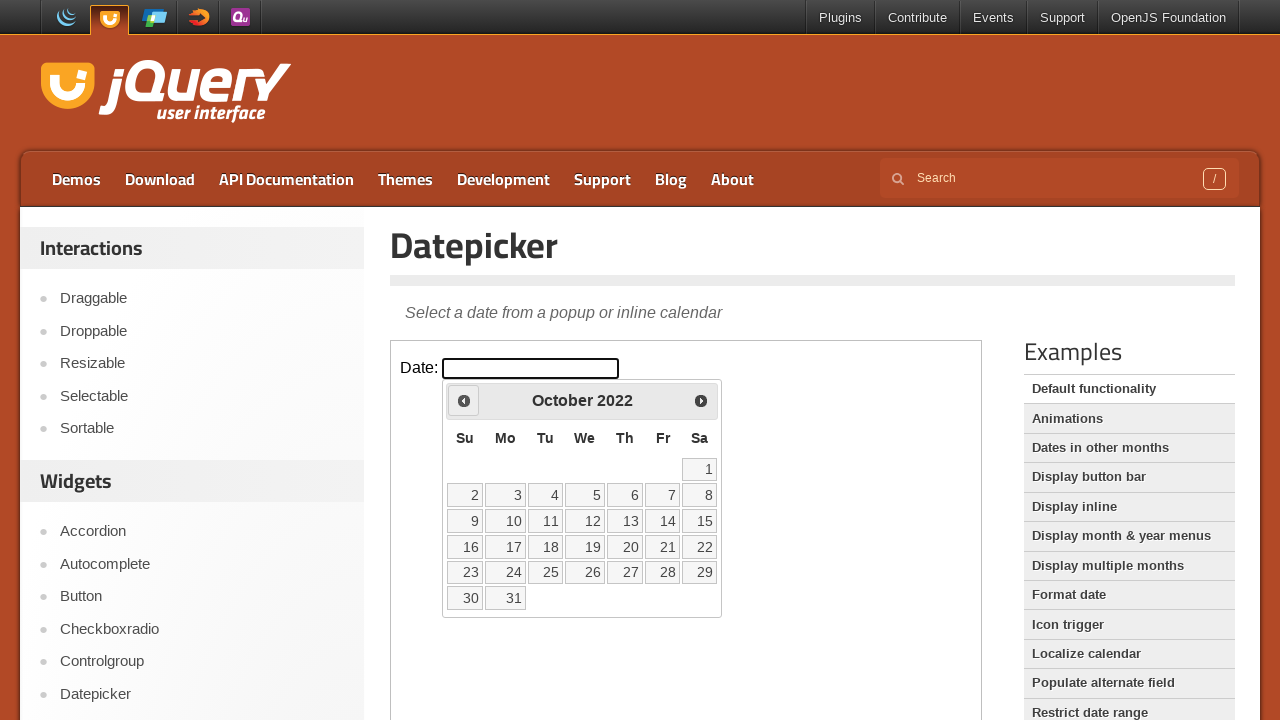

Clicked previous month button to navigate backward at (464, 400) on iframe >> nth=0 >> internal:control=enter-frame >> span.ui-icon.ui-icon-circle-t
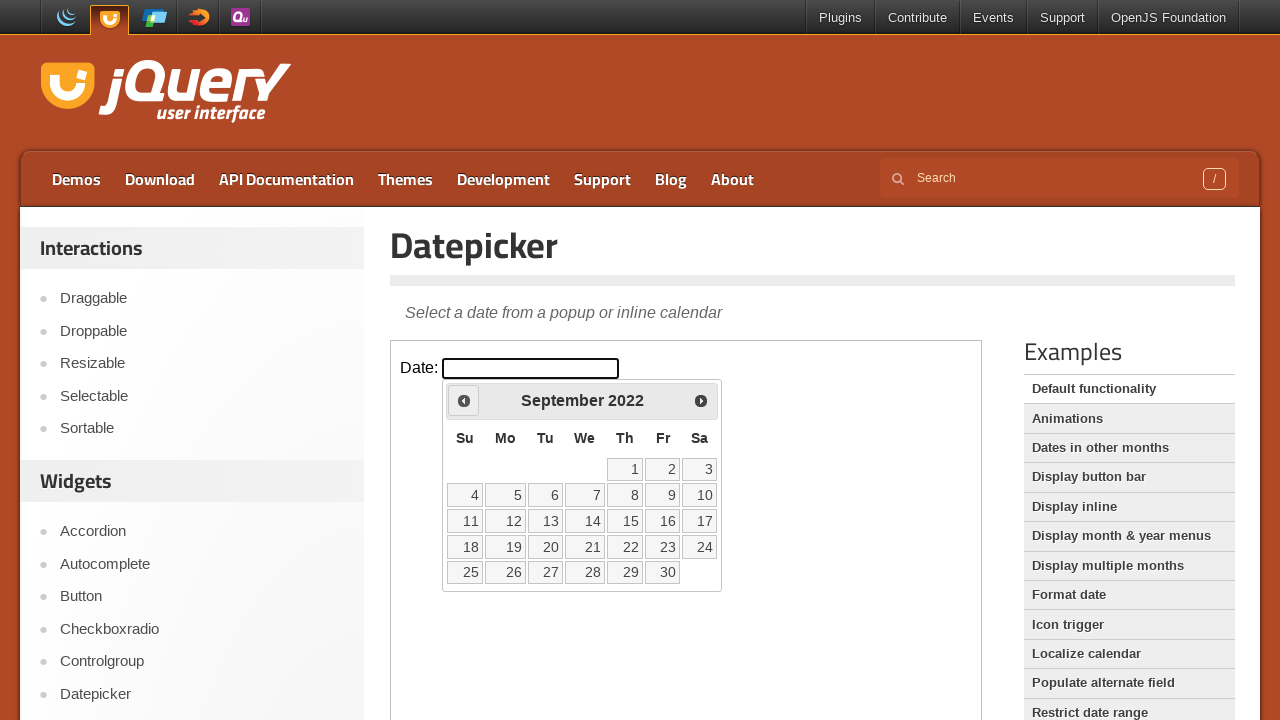

Checked current month: September, current year: 2022
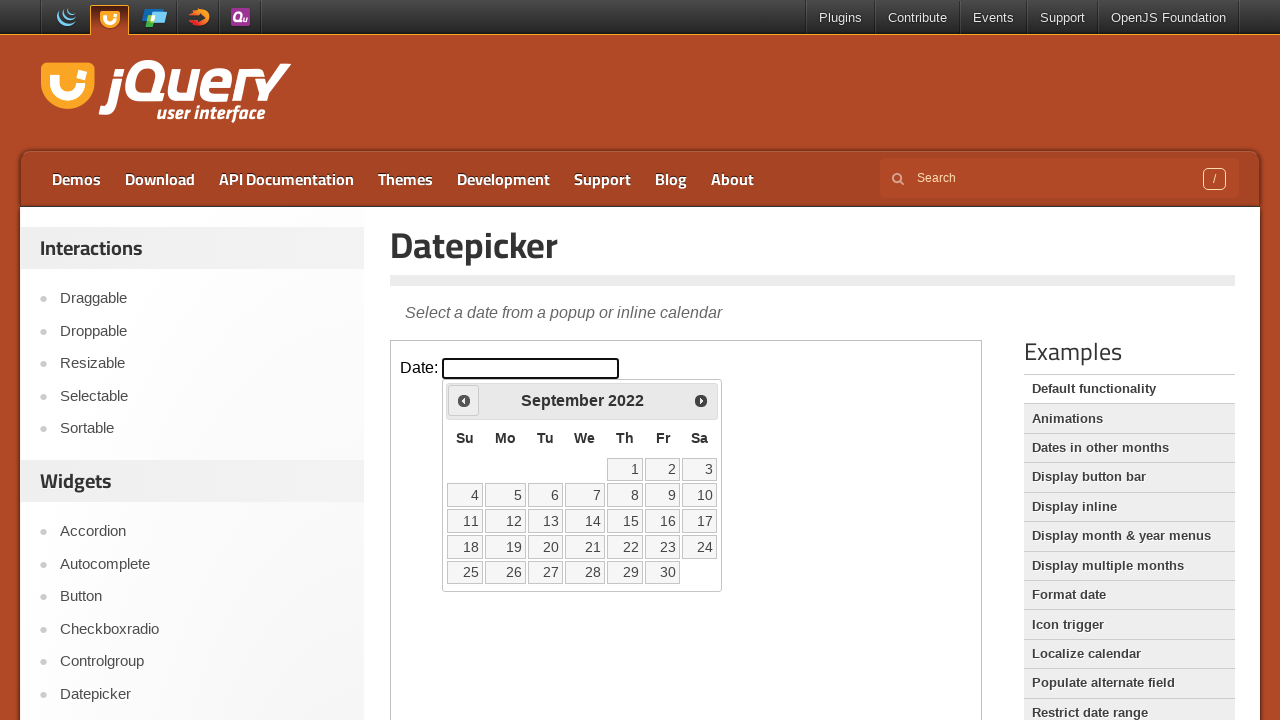

Clicked previous month button to navigate backward at (464, 400) on iframe >> nth=0 >> internal:control=enter-frame >> span.ui-icon.ui-icon-circle-t
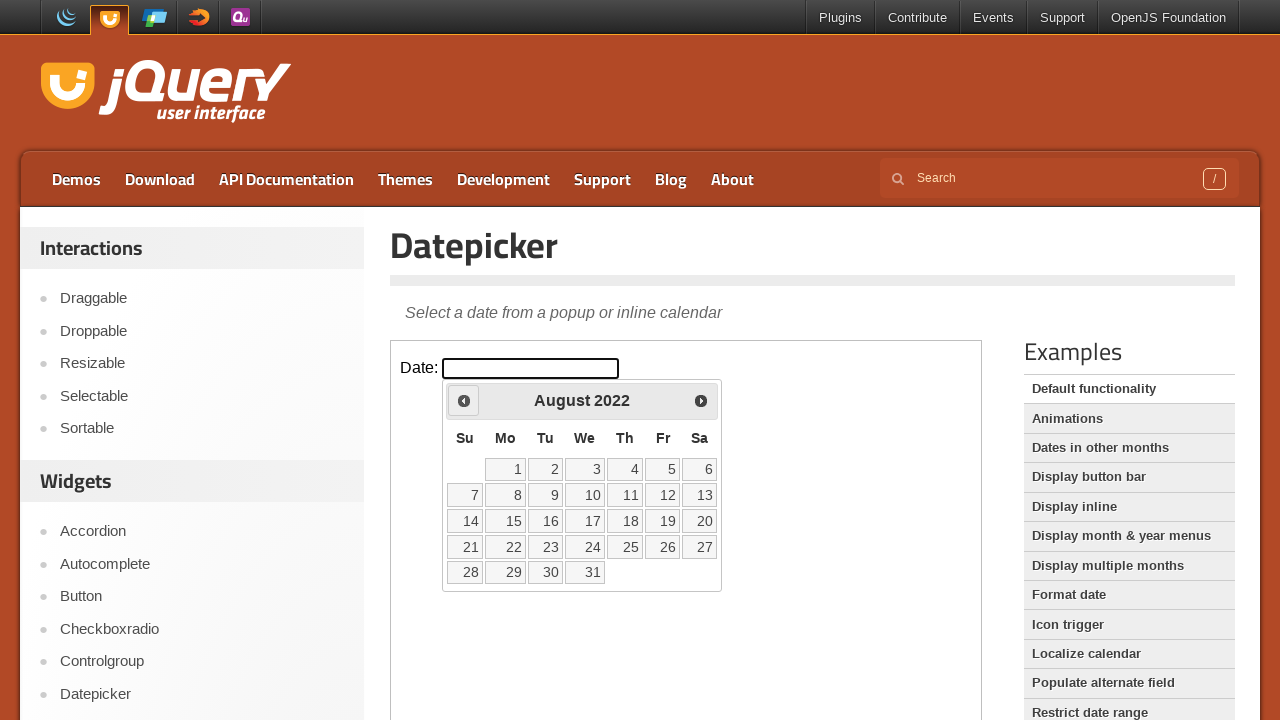

Checked current month: August, current year: 2022
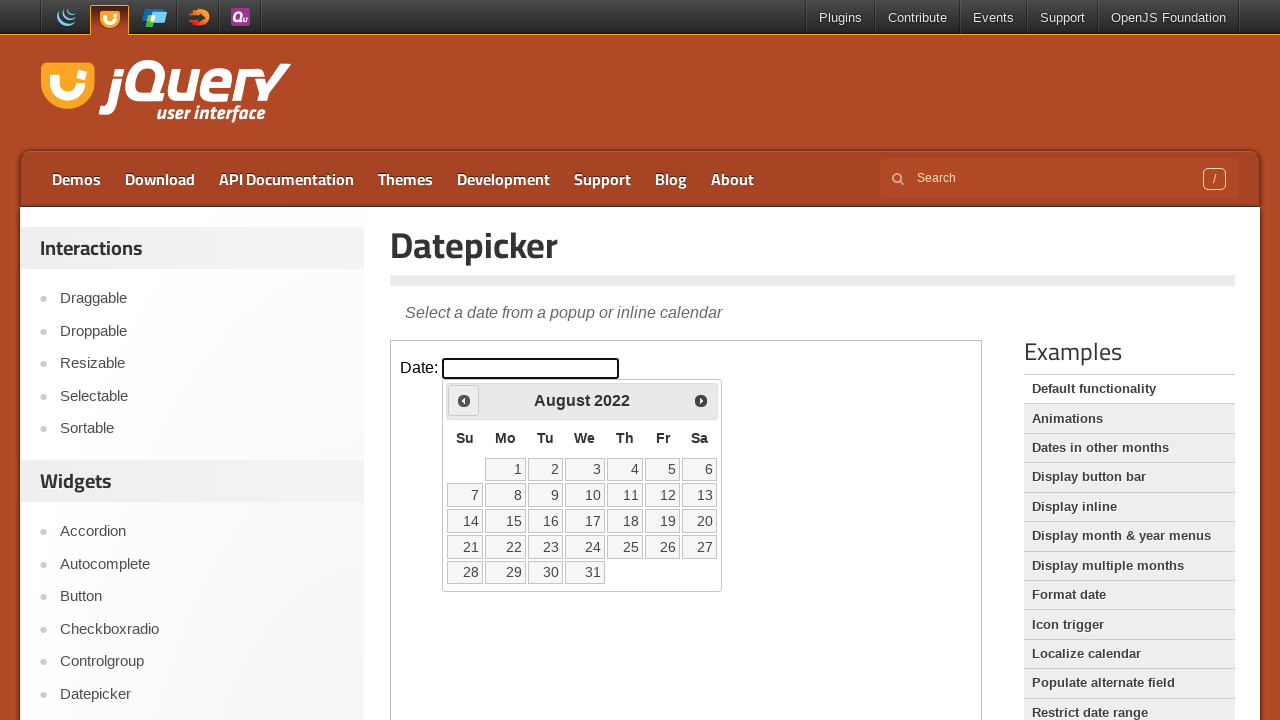

Clicked previous month button to navigate backward at (464, 400) on iframe >> nth=0 >> internal:control=enter-frame >> span.ui-icon.ui-icon-circle-t
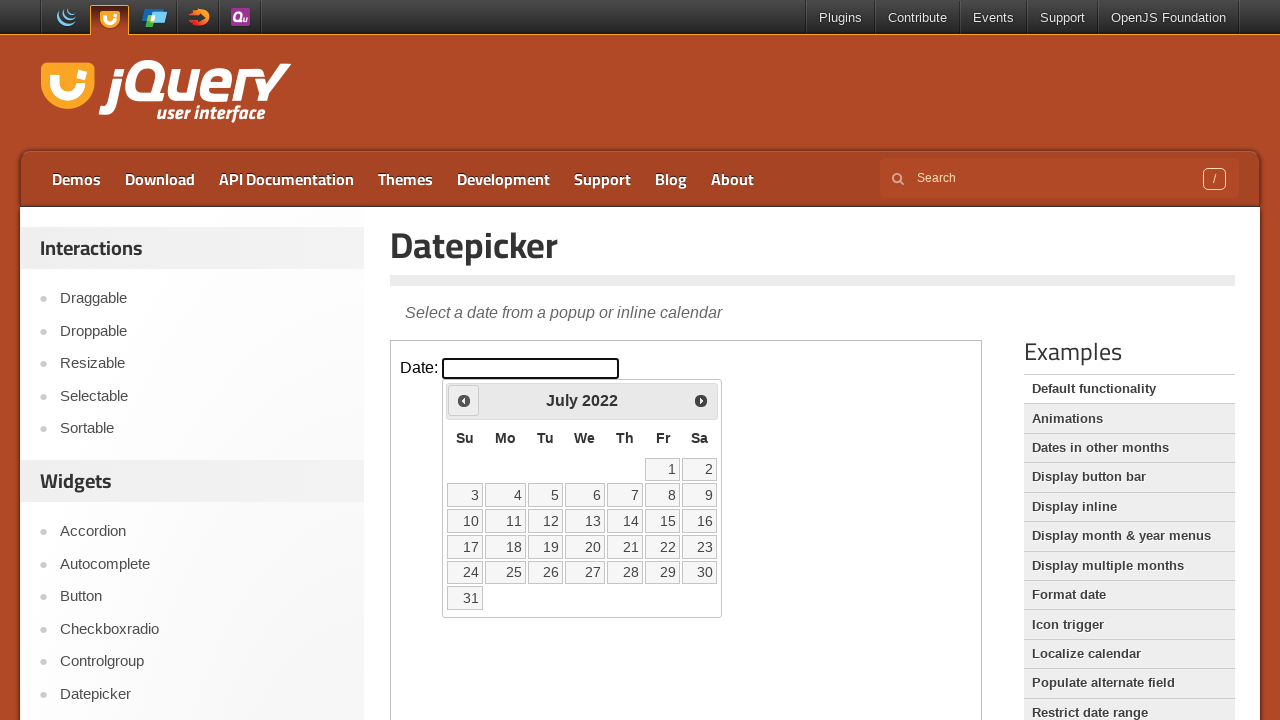

Checked current month: July, current year: 2022
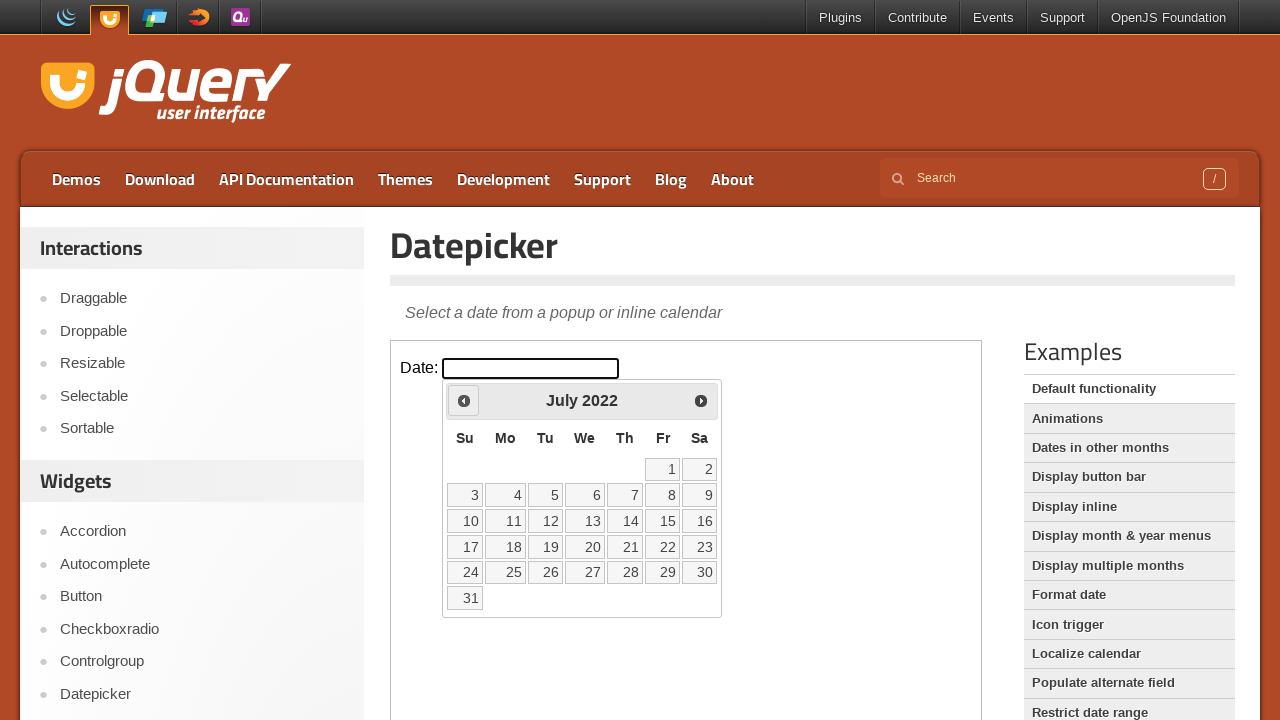

Clicked previous month button to navigate backward at (464, 400) on iframe >> nth=0 >> internal:control=enter-frame >> span.ui-icon.ui-icon-circle-t
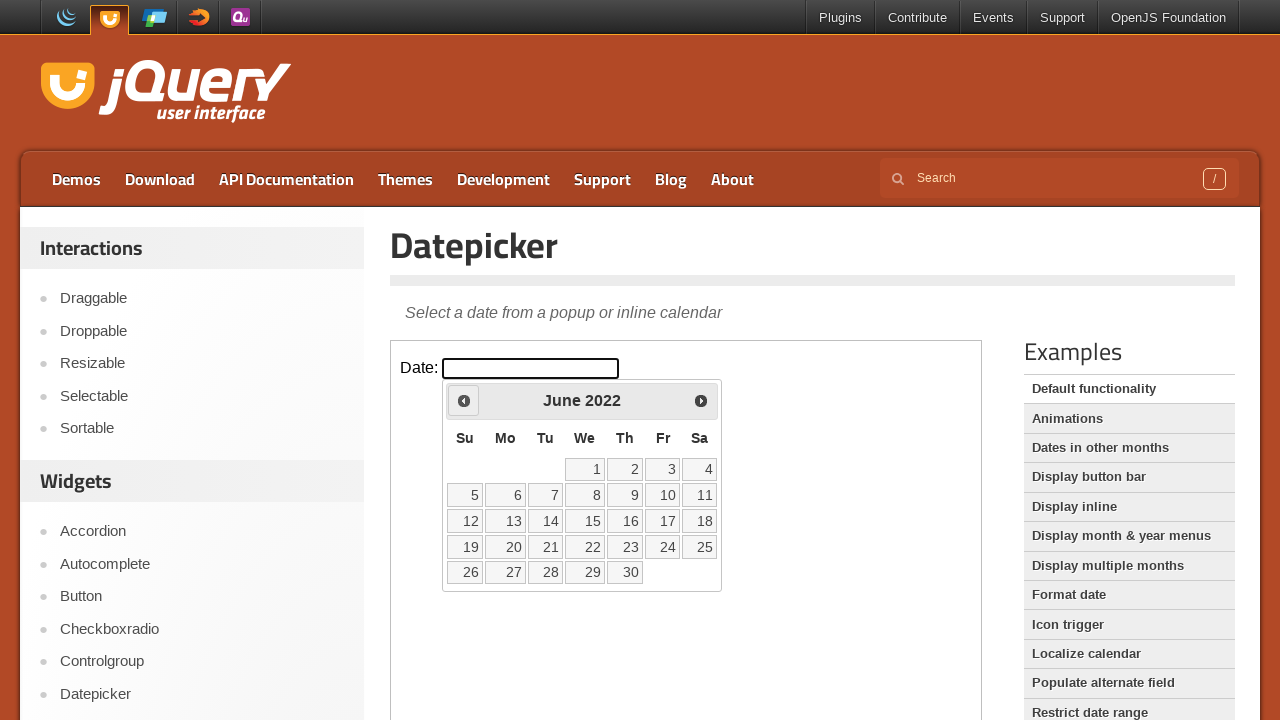

Checked current month: June, current year: 2022
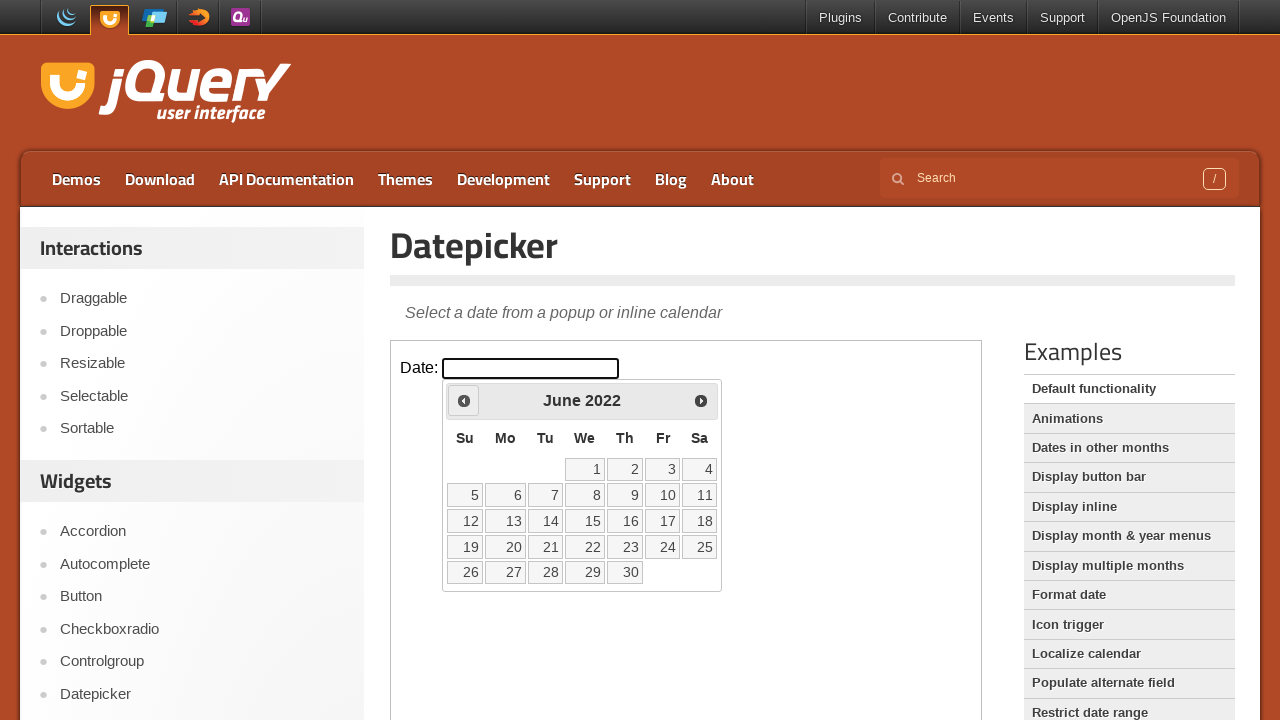

Clicked previous month button to navigate backward at (464, 400) on iframe >> nth=0 >> internal:control=enter-frame >> span.ui-icon.ui-icon-circle-t
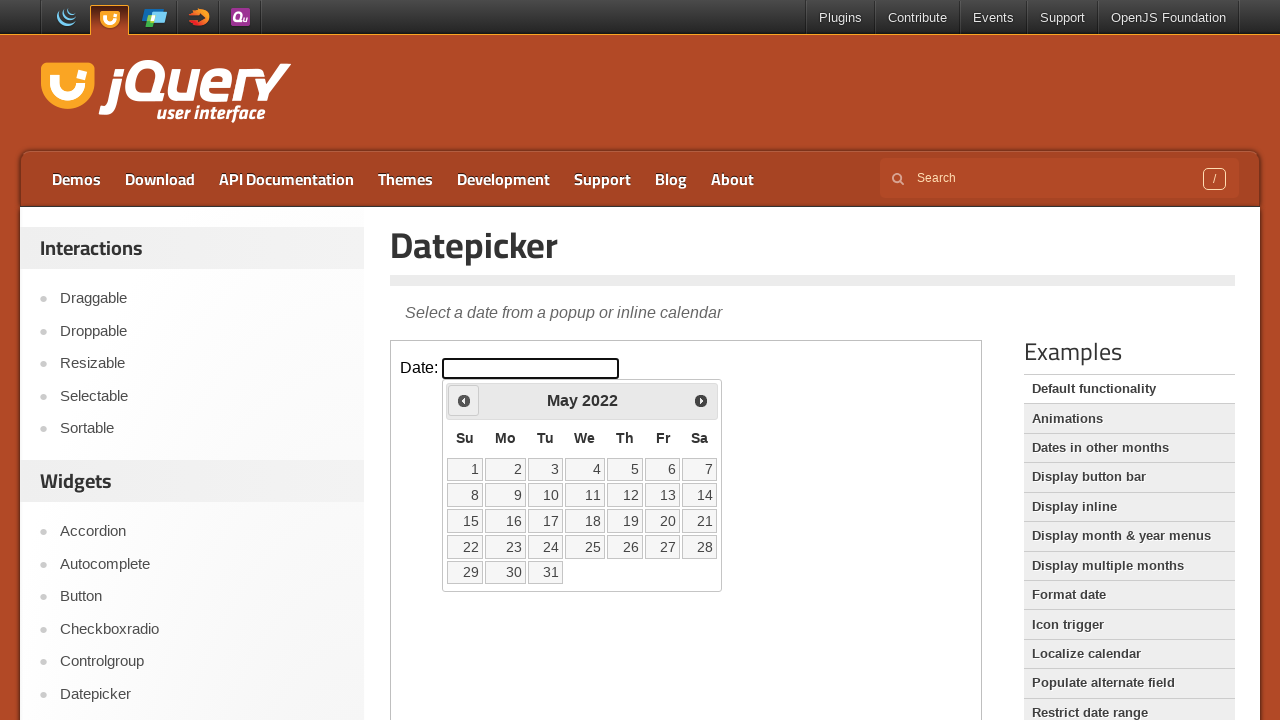

Checked current month: May, current year: 2022
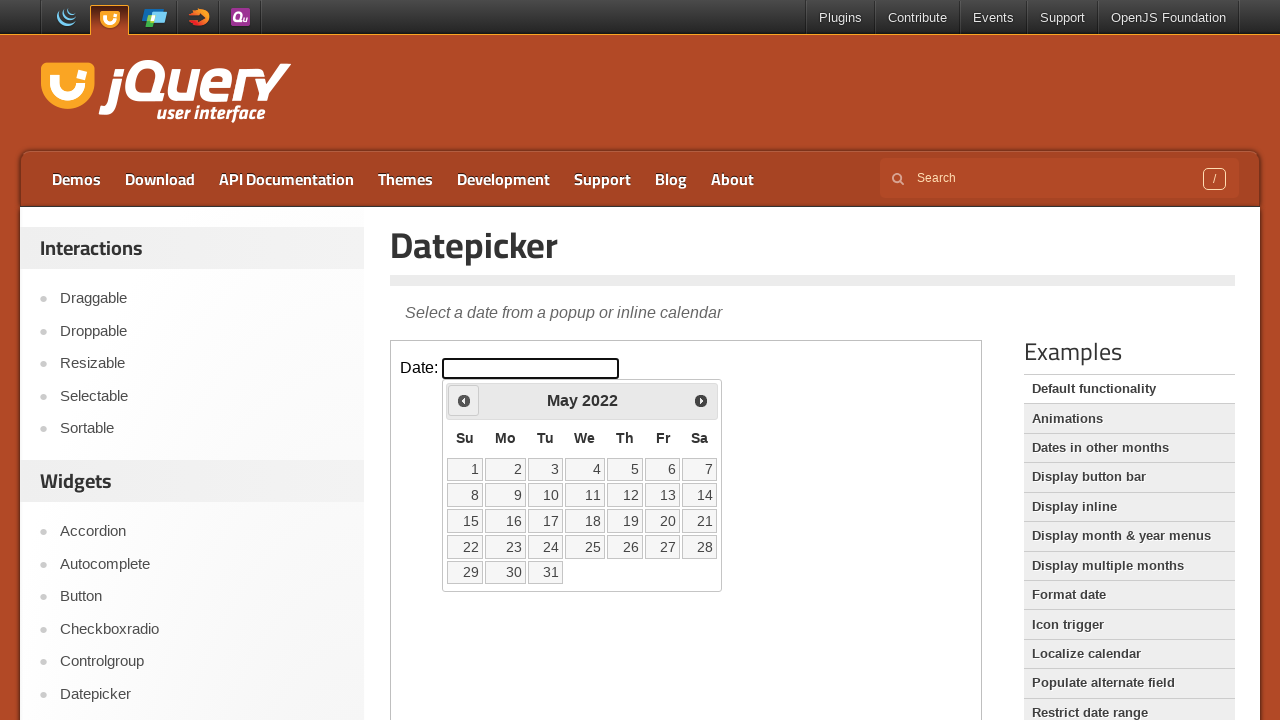

Clicked previous month button to navigate backward at (464, 400) on iframe >> nth=0 >> internal:control=enter-frame >> span.ui-icon.ui-icon-circle-t
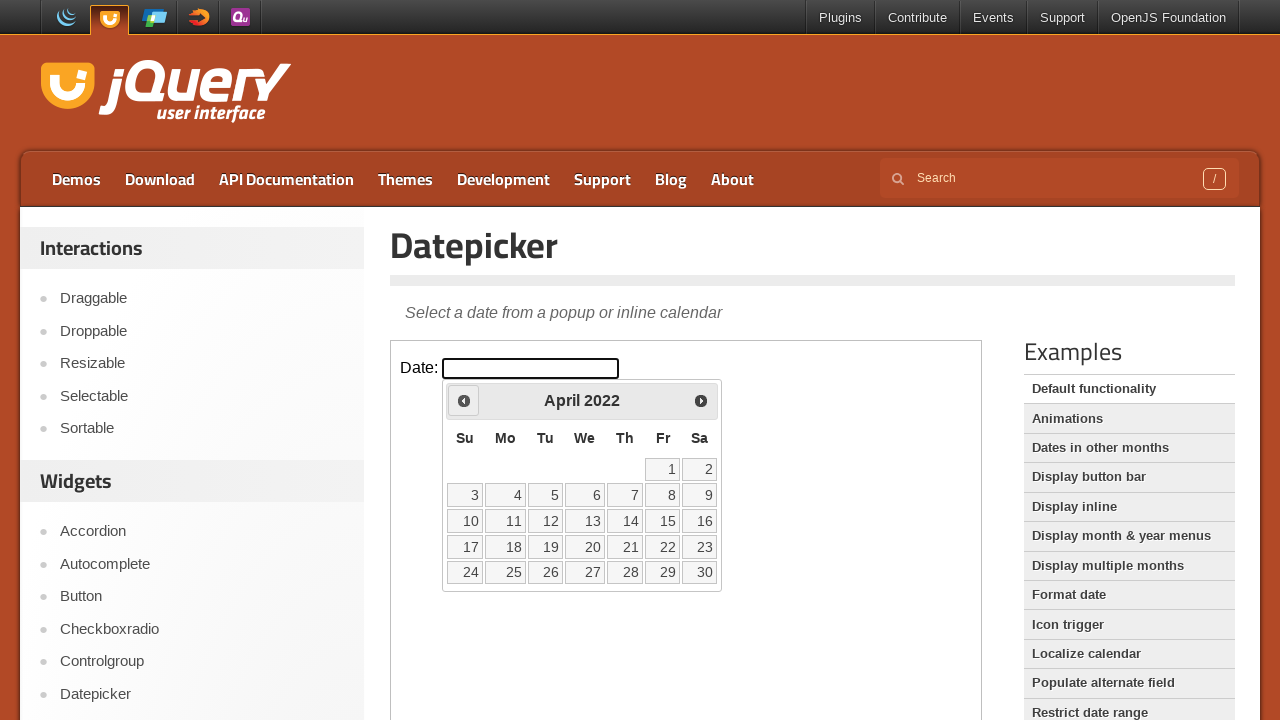

Checked current month: April, current year: 2022
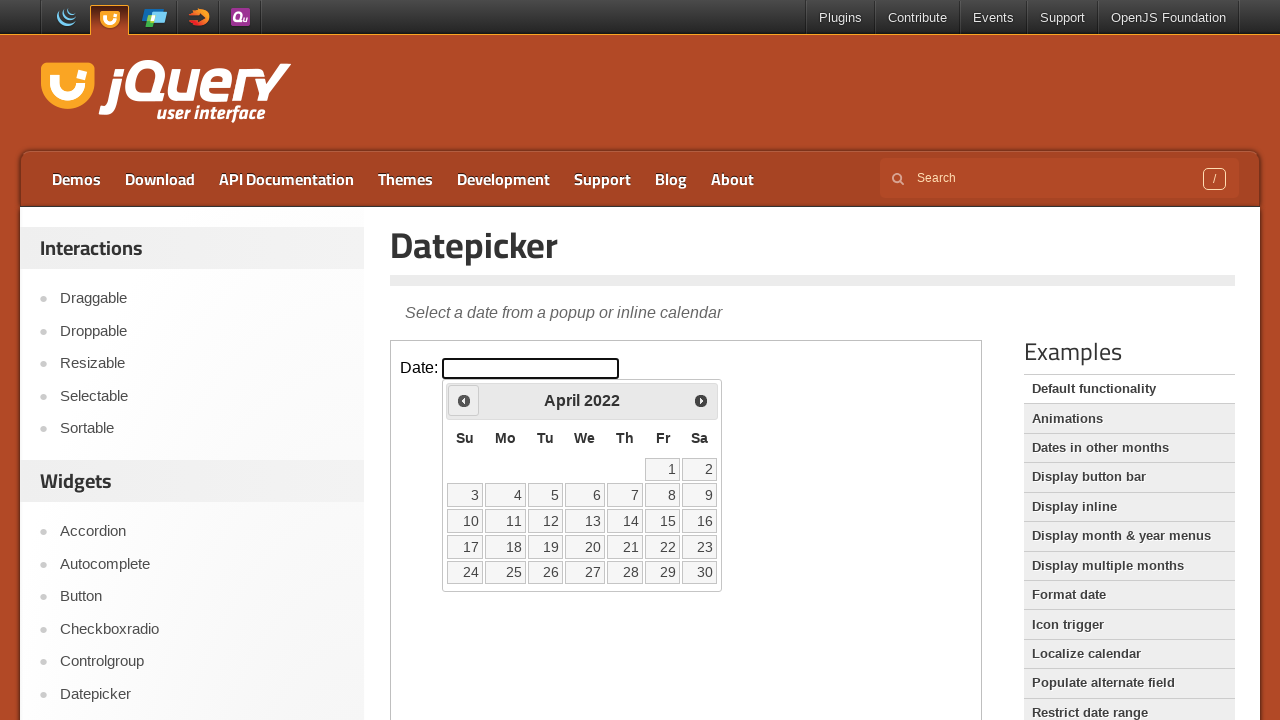

Clicked previous month button to navigate backward at (464, 400) on iframe >> nth=0 >> internal:control=enter-frame >> span.ui-icon.ui-icon-circle-t
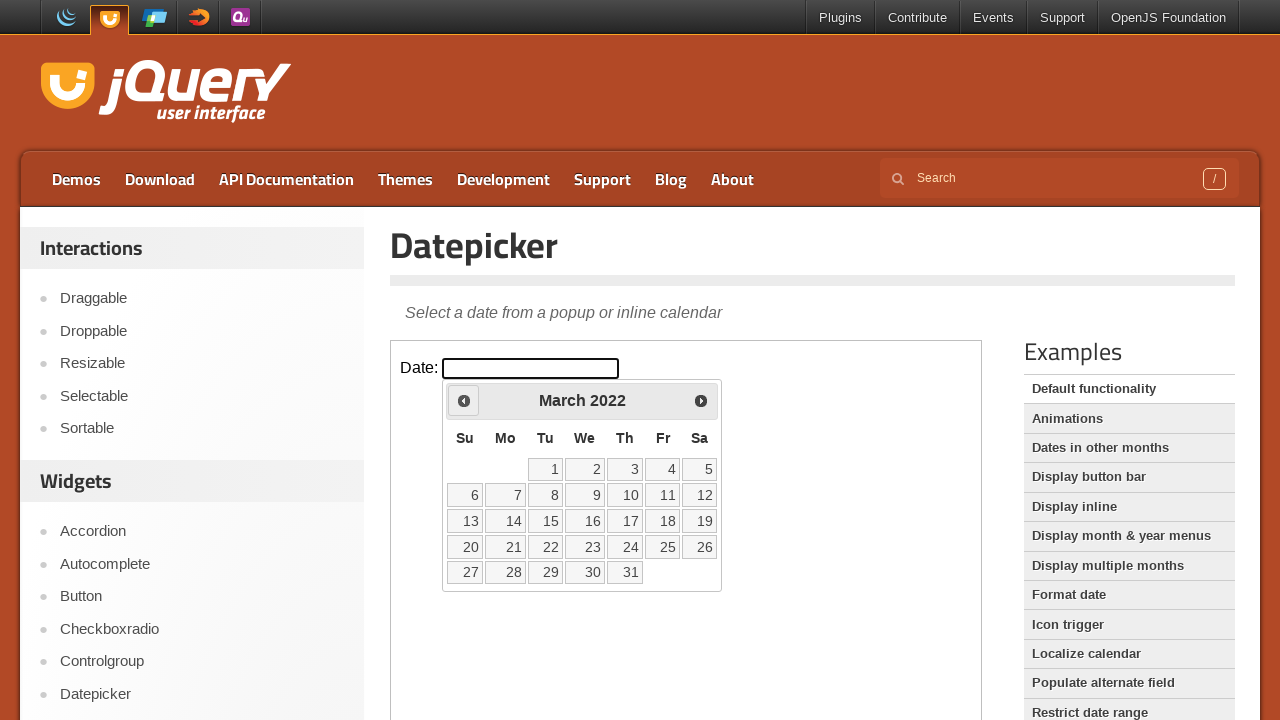

Checked current month: March, current year: 2022
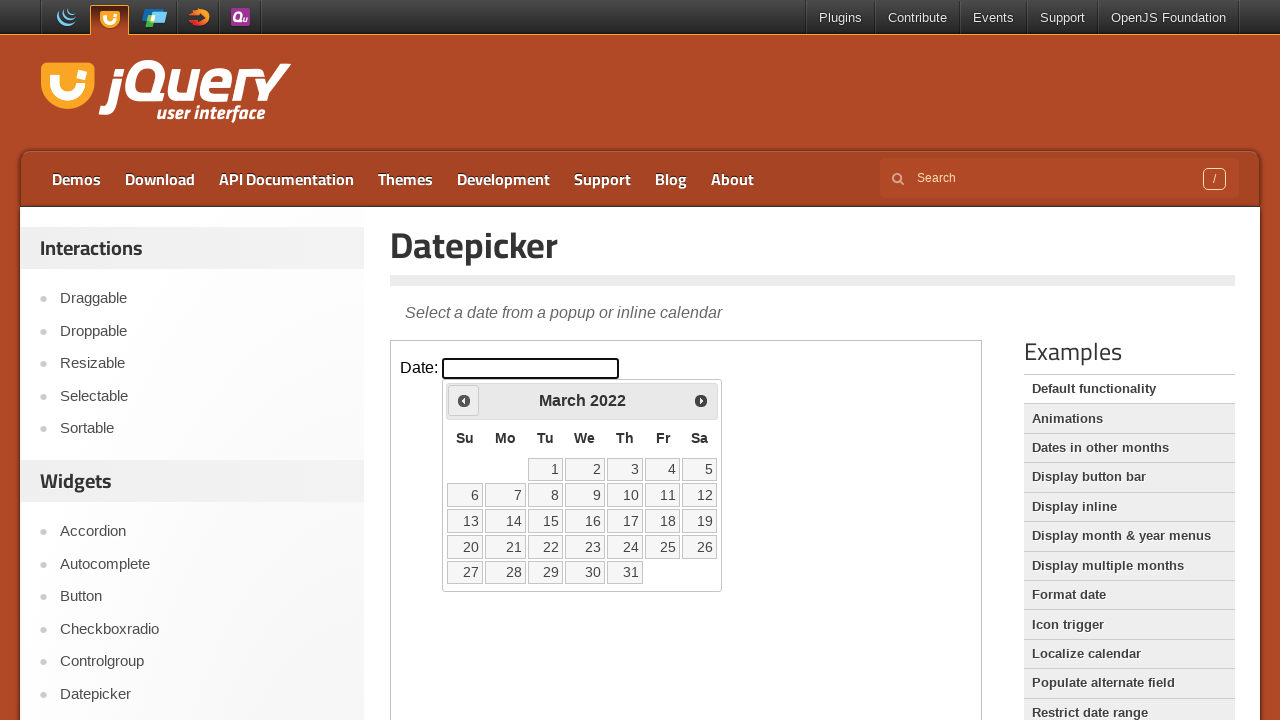

Clicked previous month button to navigate backward at (464, 400) on iframe >> nth=0 >> internal:control=enter-frame >> span.ui-icon.ui-icon-circle-t
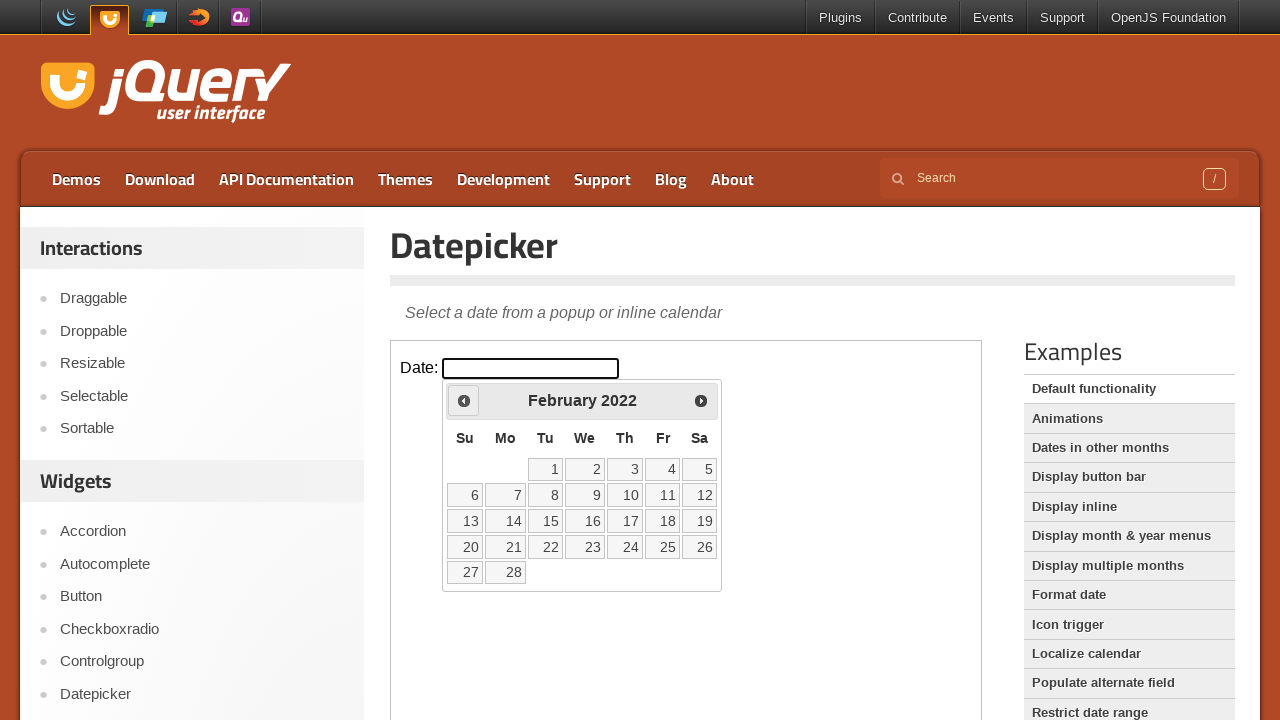

Checked current month: February, current year: 2022
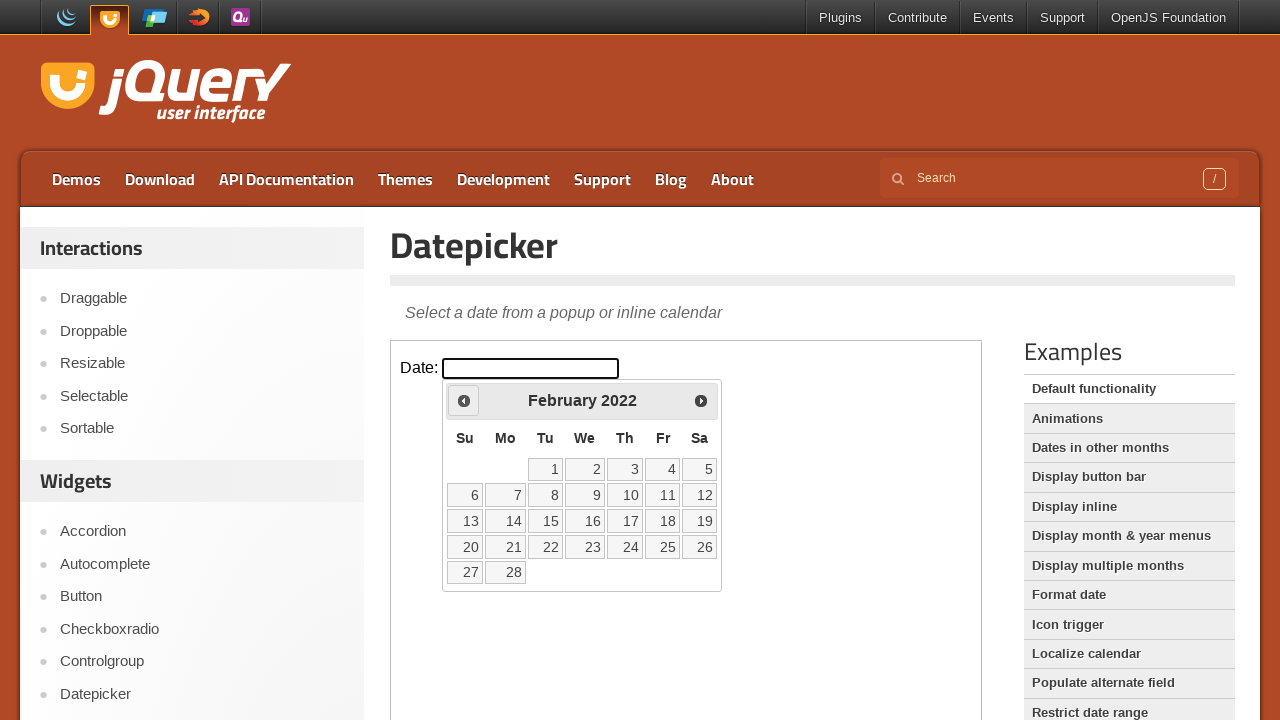

Clicked previous month button to navigate backward at (464, 400) on iframe >> nth=0 >> internal:control=enter-frame >> span.ui-icon.ui-icon-circle-t
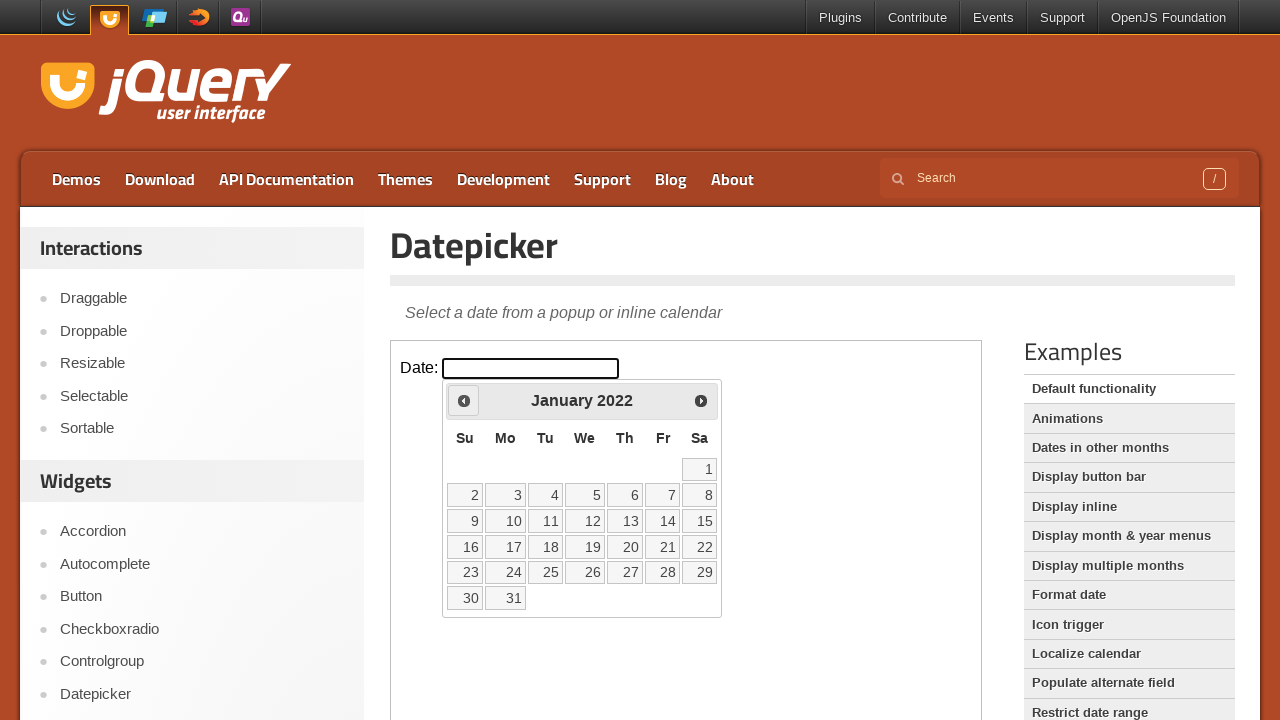

Checked current month: January, current year: 2022
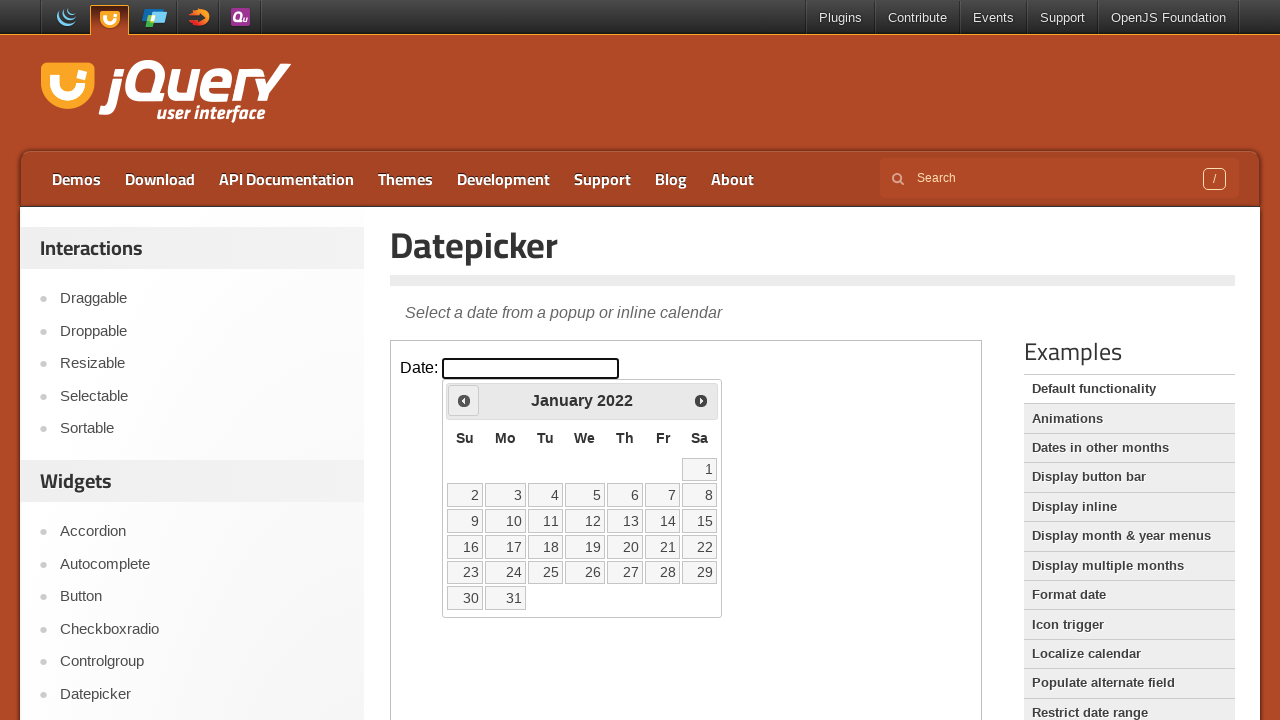

Clicked previous month button to navigate backward at (464, 400) on iframe >> nth=0 >> internal:control=enter-frame >> span.ui-icon.ui-icon-circle-t
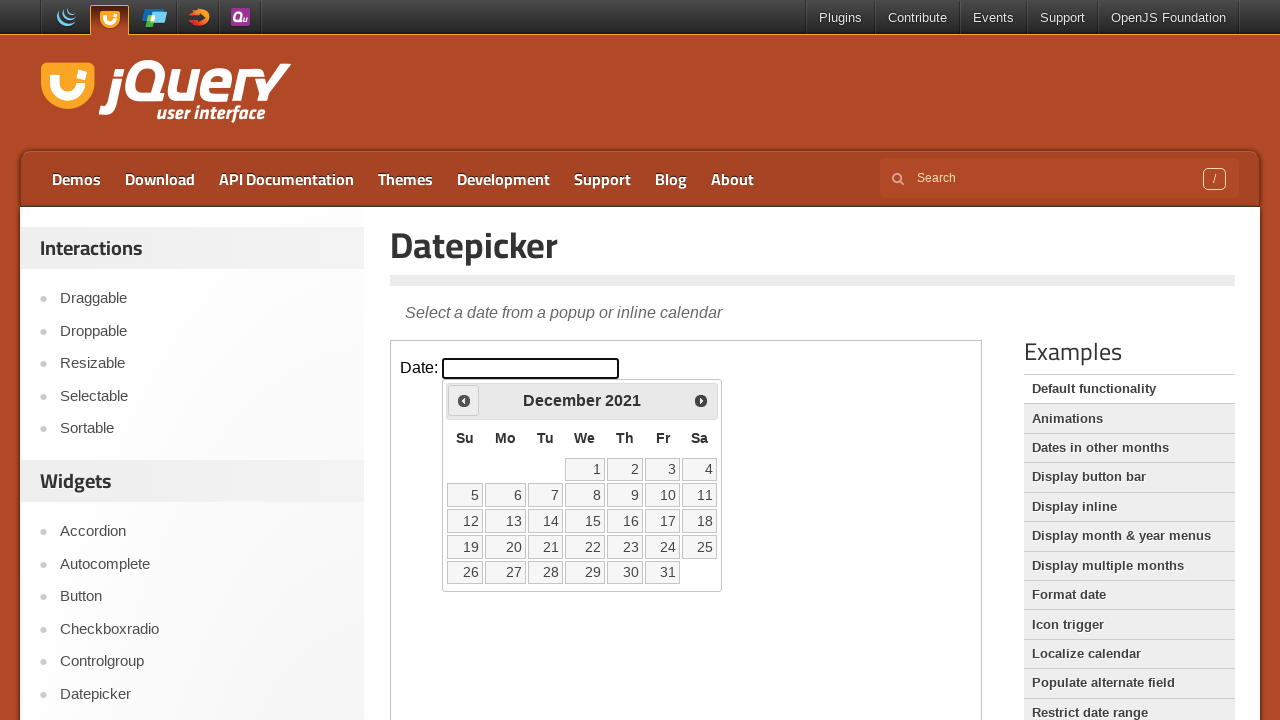

Checked current month: December, current year: 2021
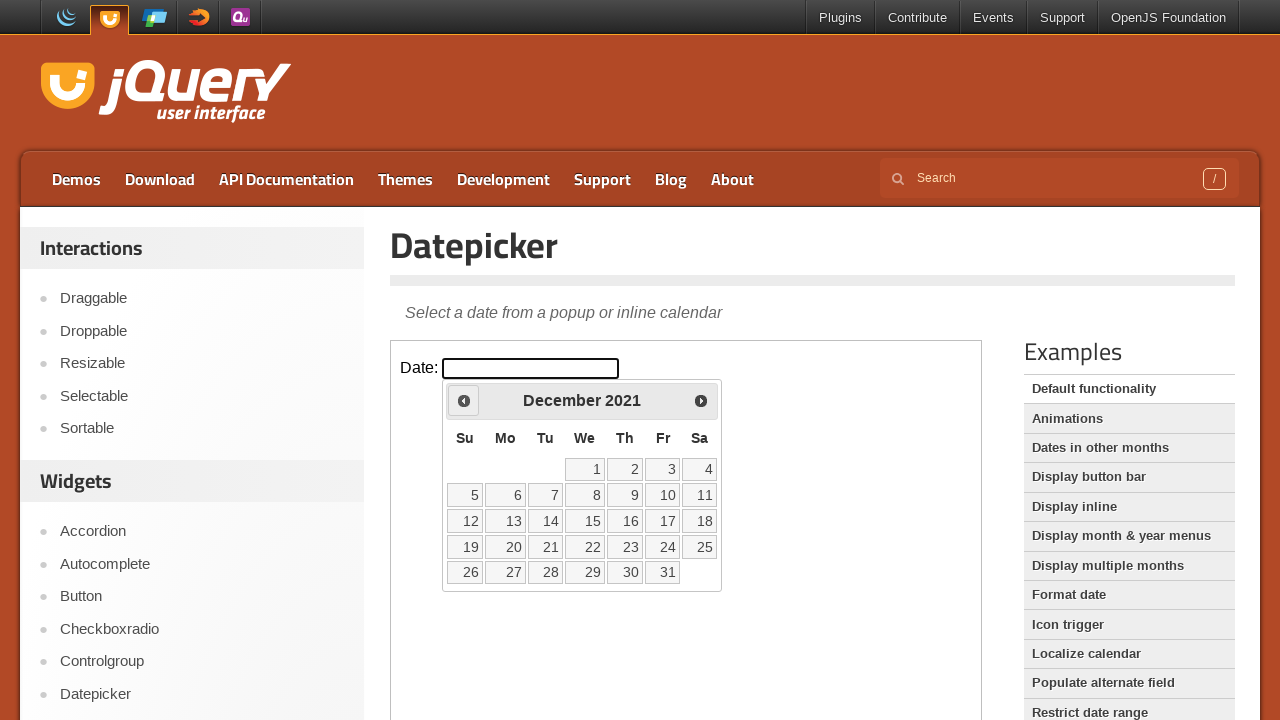

Clicked previous month button to navigate backward at (464, 400) on iframe >> nth=0 >> internal:control=enter-frame >> span.ui-icon.ui-icon-circle-t
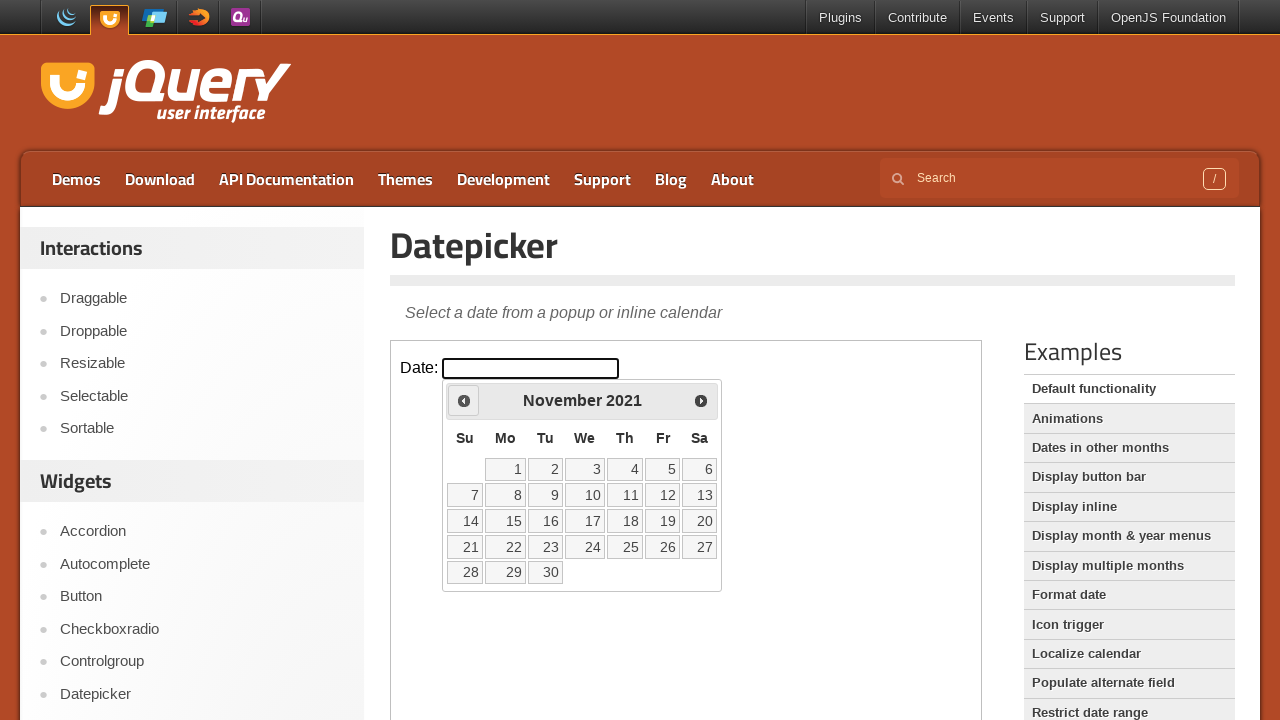

Checked current month: November, current year: 2021
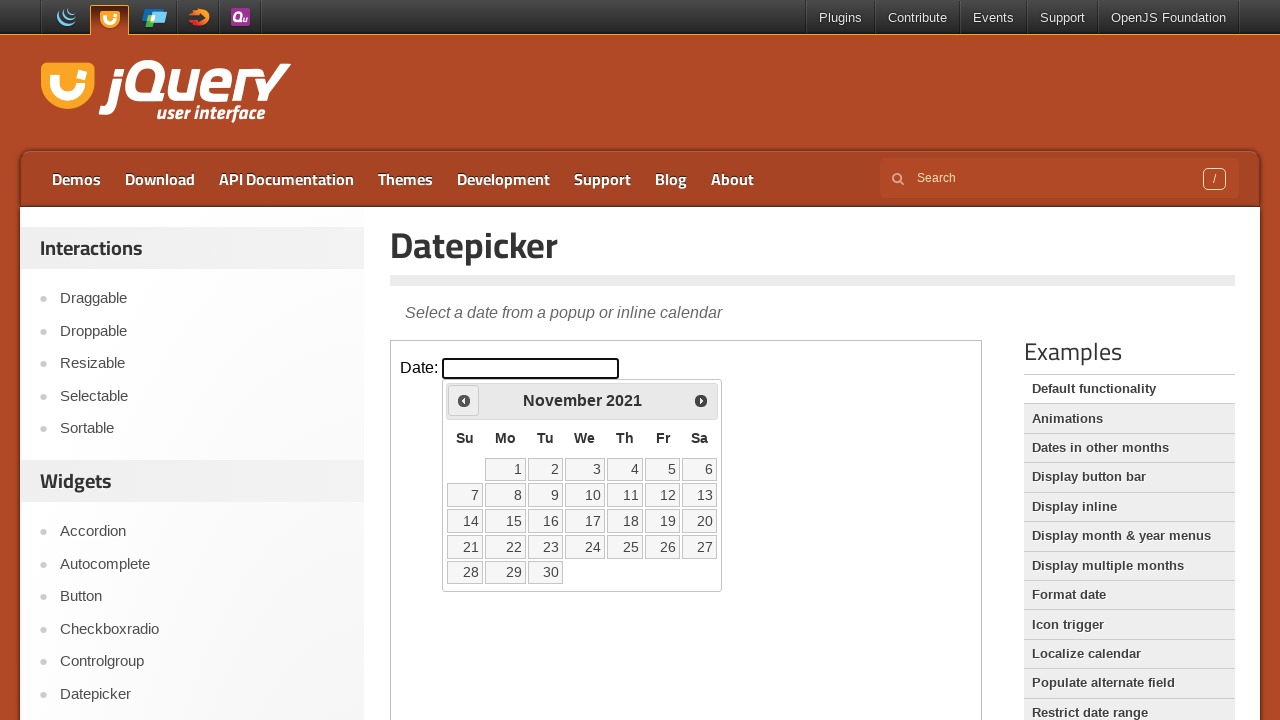

Clicked previous month button to navigate backward at (464, 400) on iframe >> nth=0 >> internal:control=enter-frame >> span.ui-icon.ui-icon-circle-t
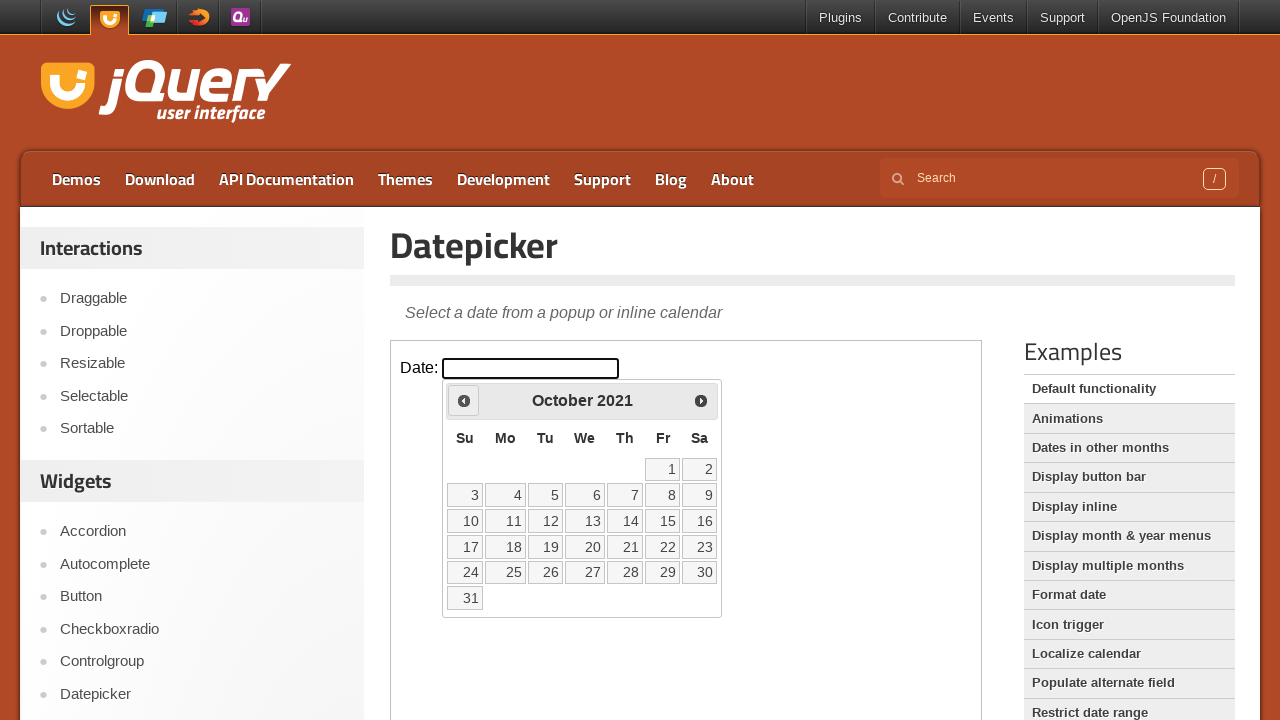

Checked current month: October, current year: 2021
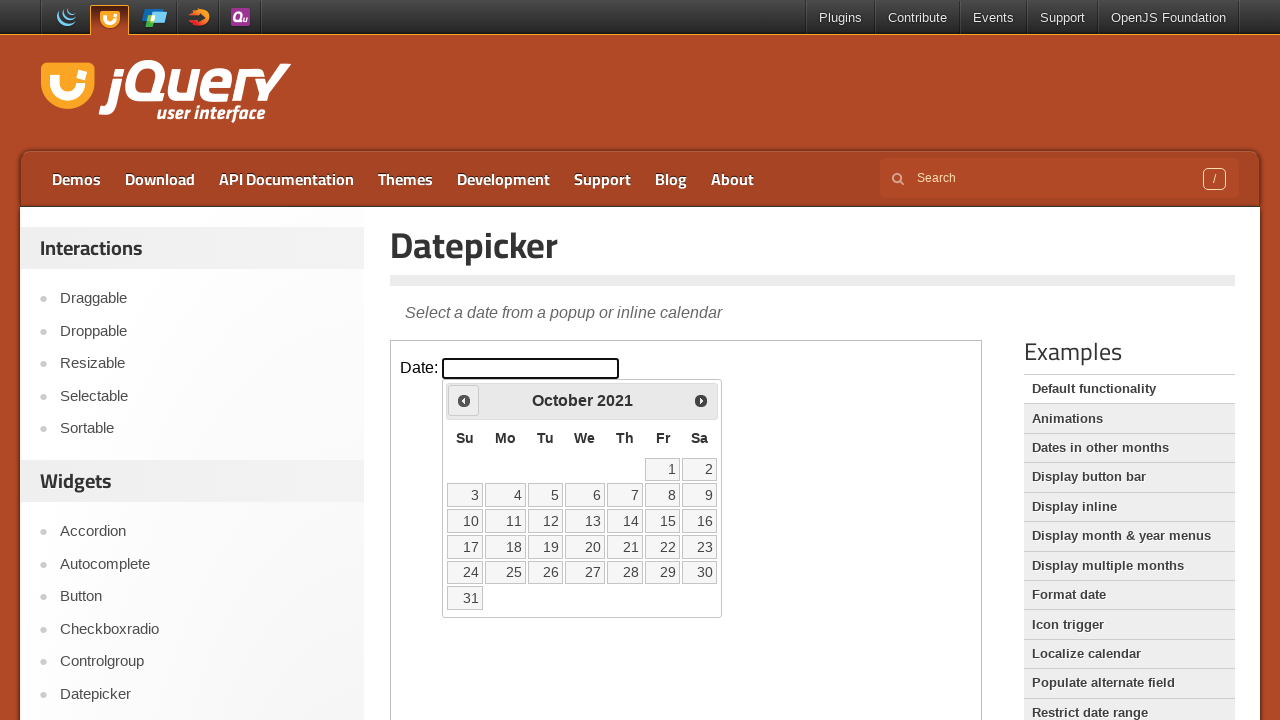

Clicked previous month button to navigate backward at (464, 400) on iframe >> nth=0 >> internal:control=enter-frame >> span.ui-icon.ui-icon-circle-t
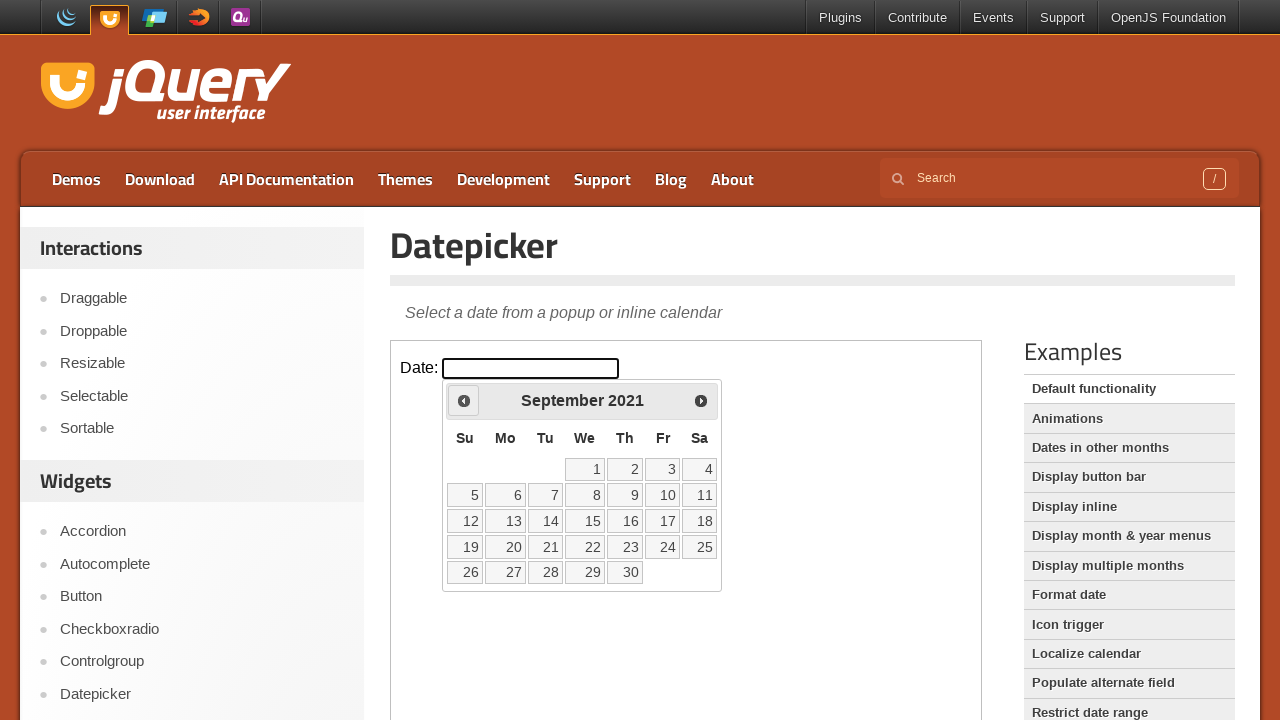

Checked current month: September, current year: 2021
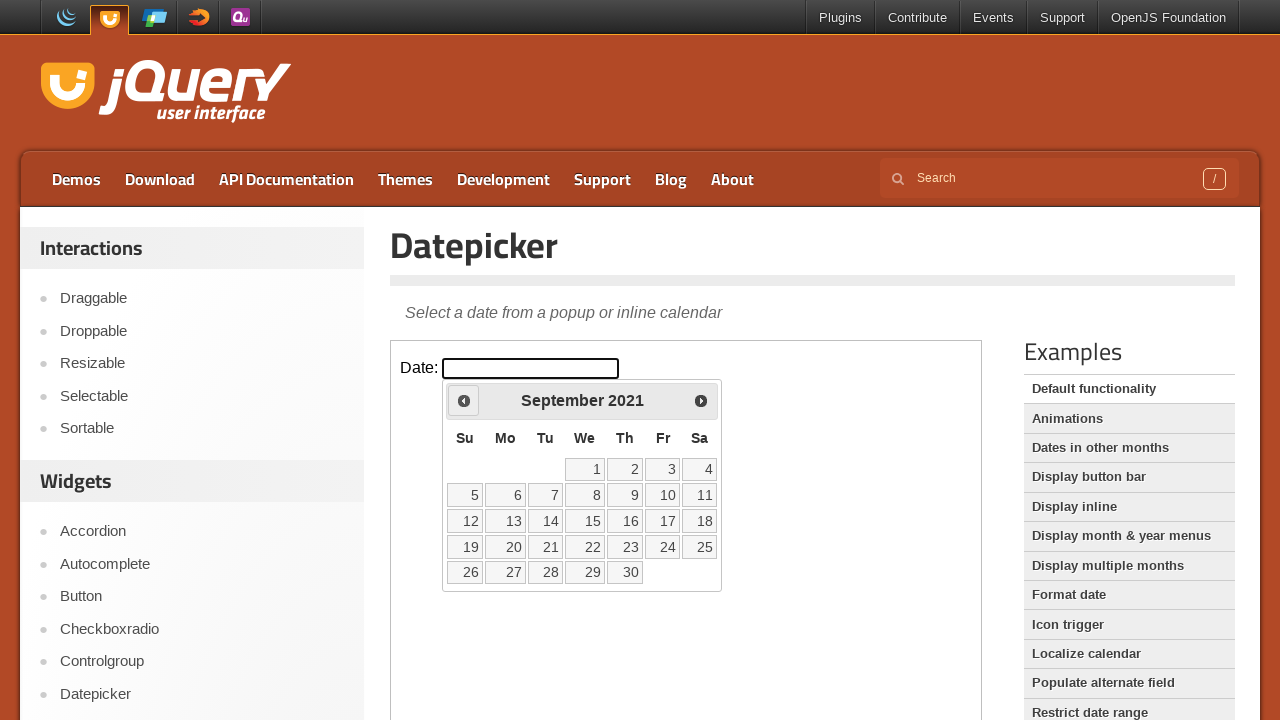

Clicked previous month button to navigate backward at (464, 400) on iframe >> nth=0 >> internal:control=enter-frame >> span.ui-icon.ui-icon-circle-t
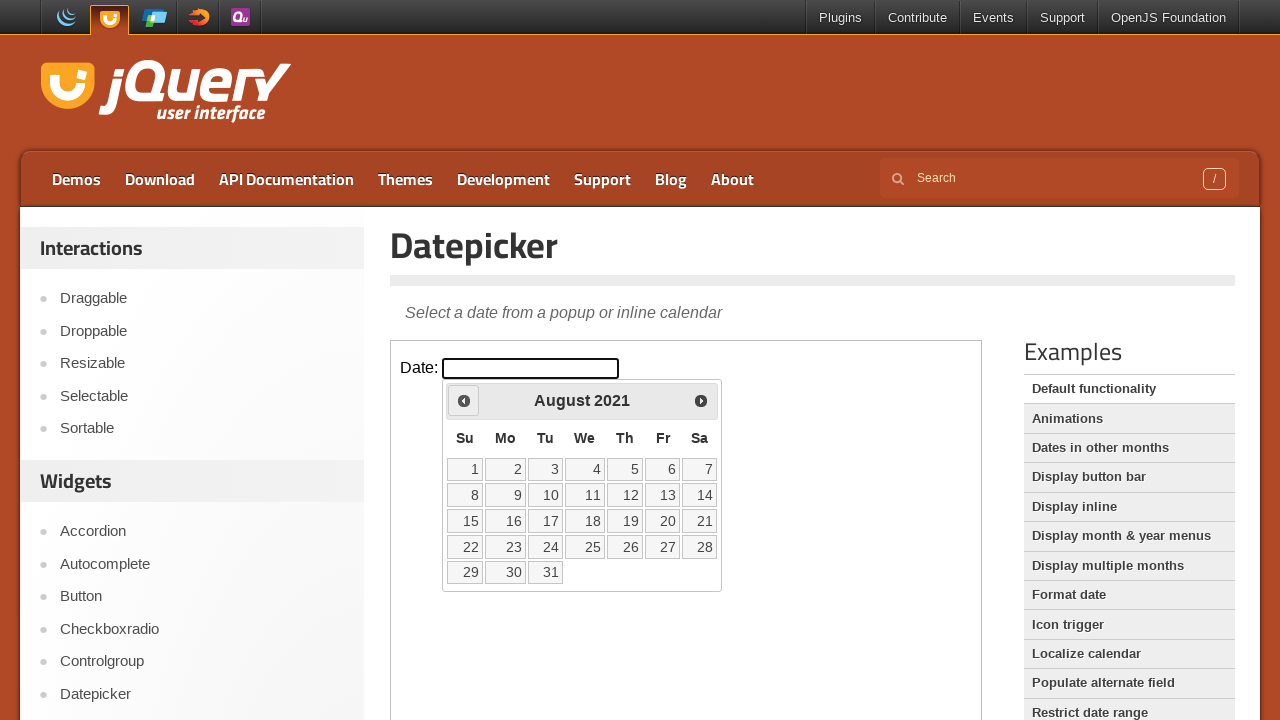

Checked current month: August, current year: 2021
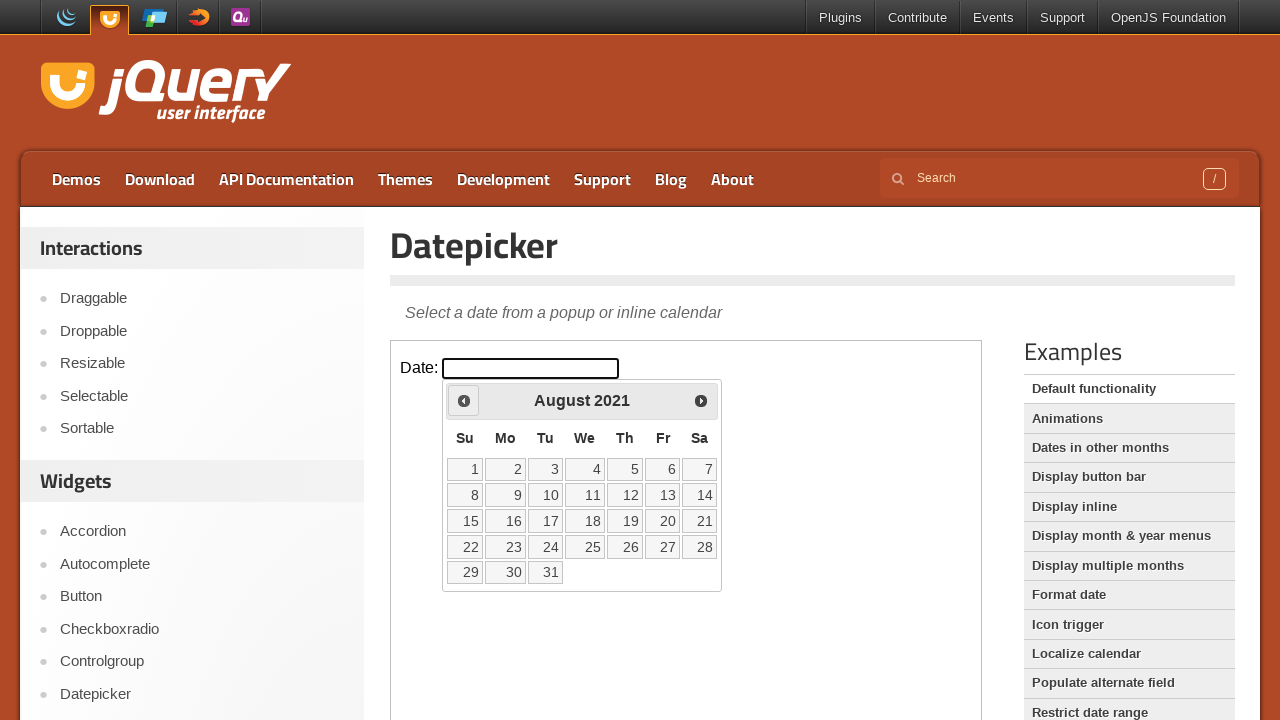

Clicked previous month button to navigate backward at (464, 400) on iframe >> nth=0 >> internal:control=enter-frame >> span.ui-icon.ui-icon-circle-t
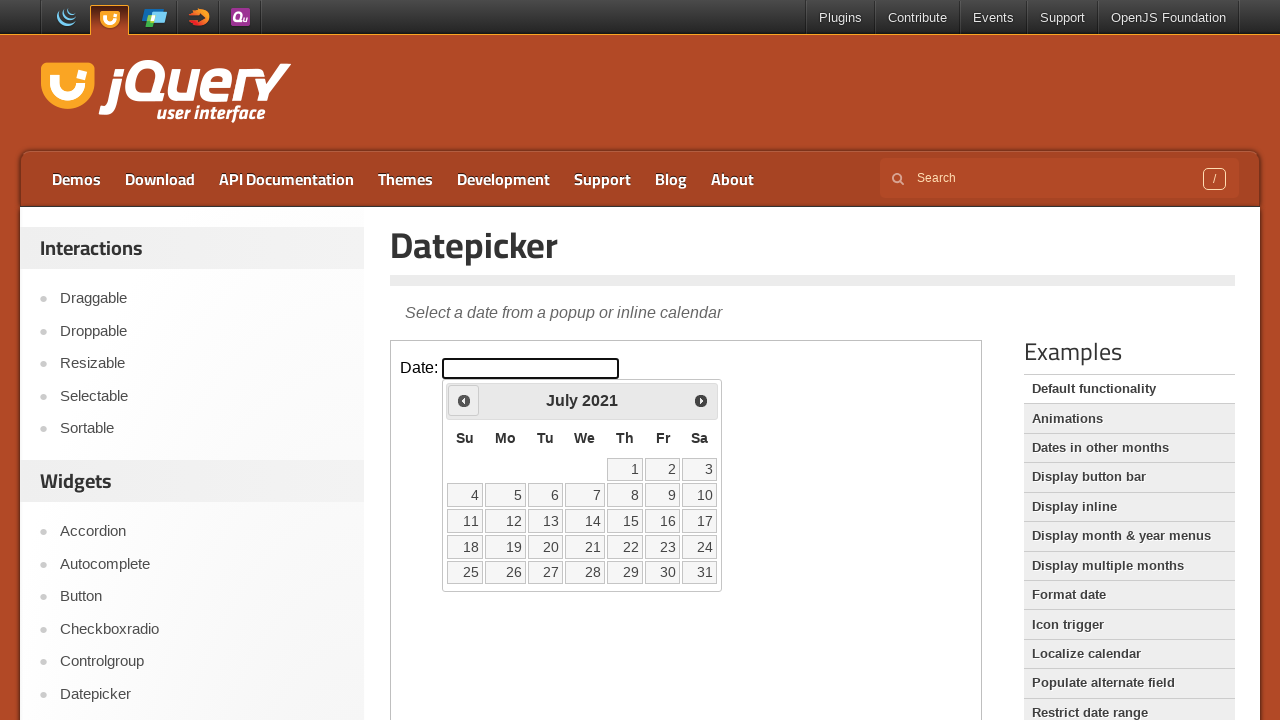

Checked current month: July, current year: 2021
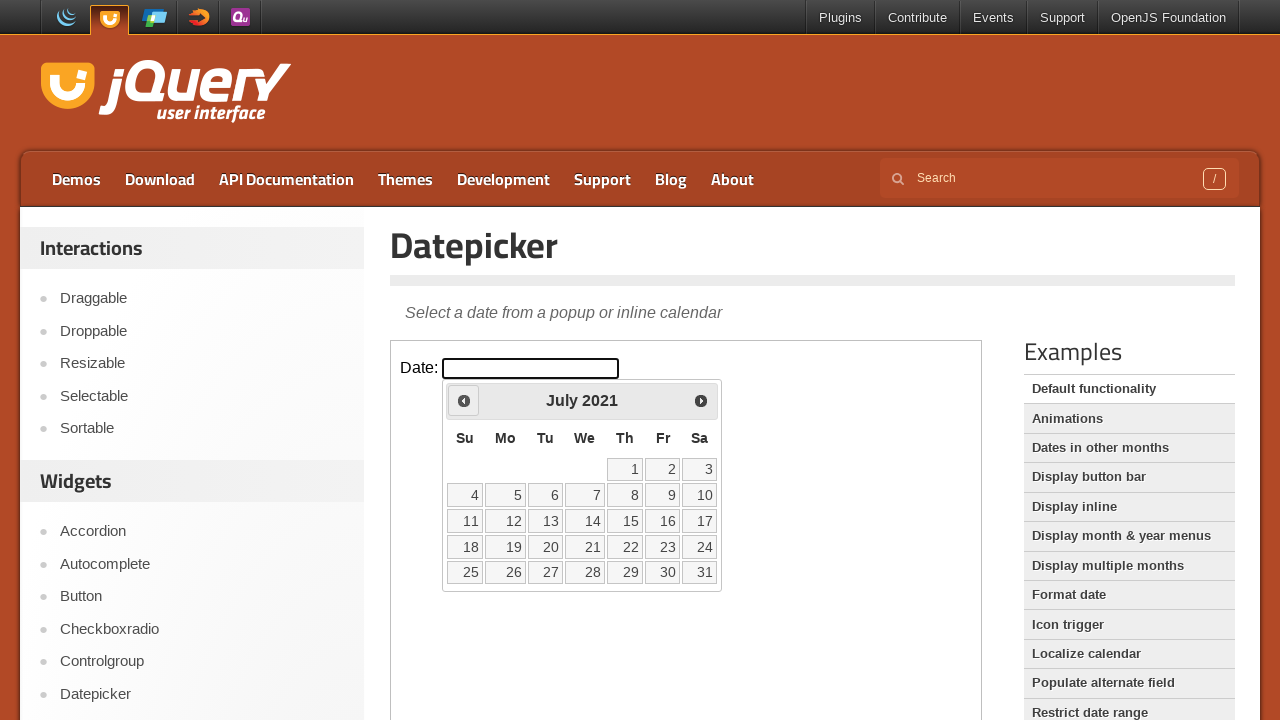

Clicked previous month button to navigate backward at (464, 400) on iframe >> nth=0 >> internal:control=enter-frame >> span.ui-icon.ui-icon-circle-t
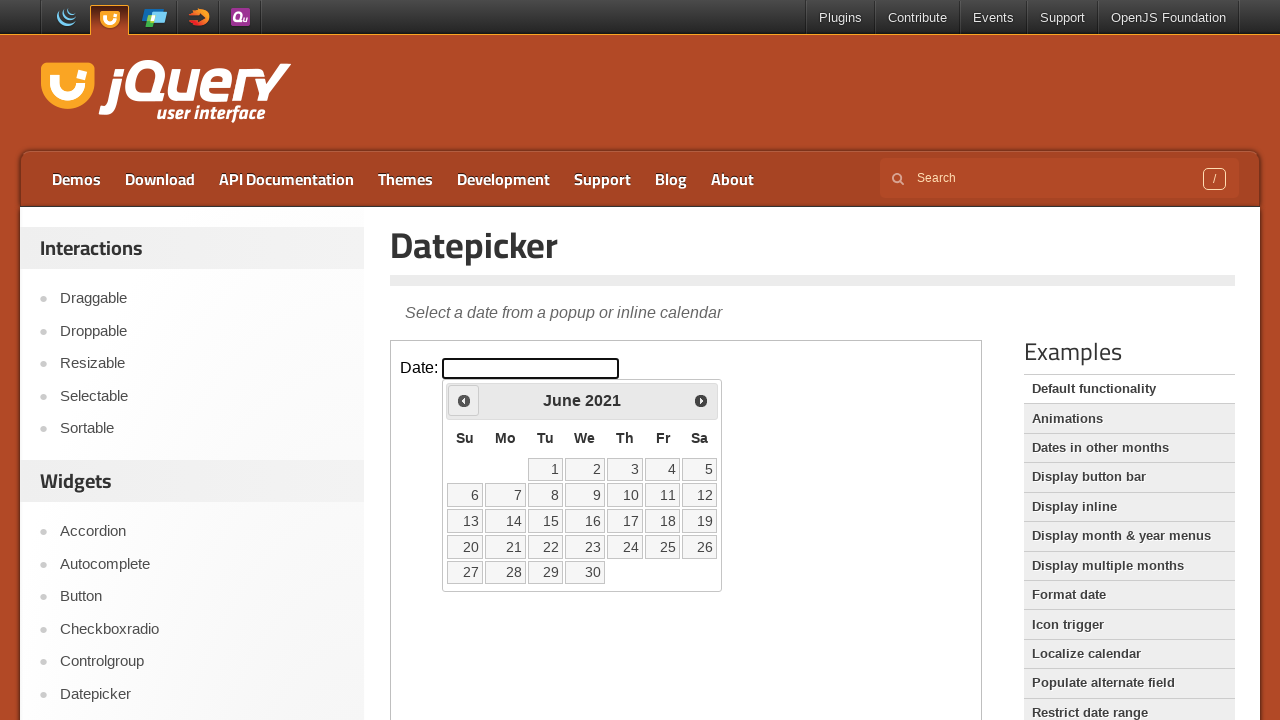

Checked current month: June, current year: 2021
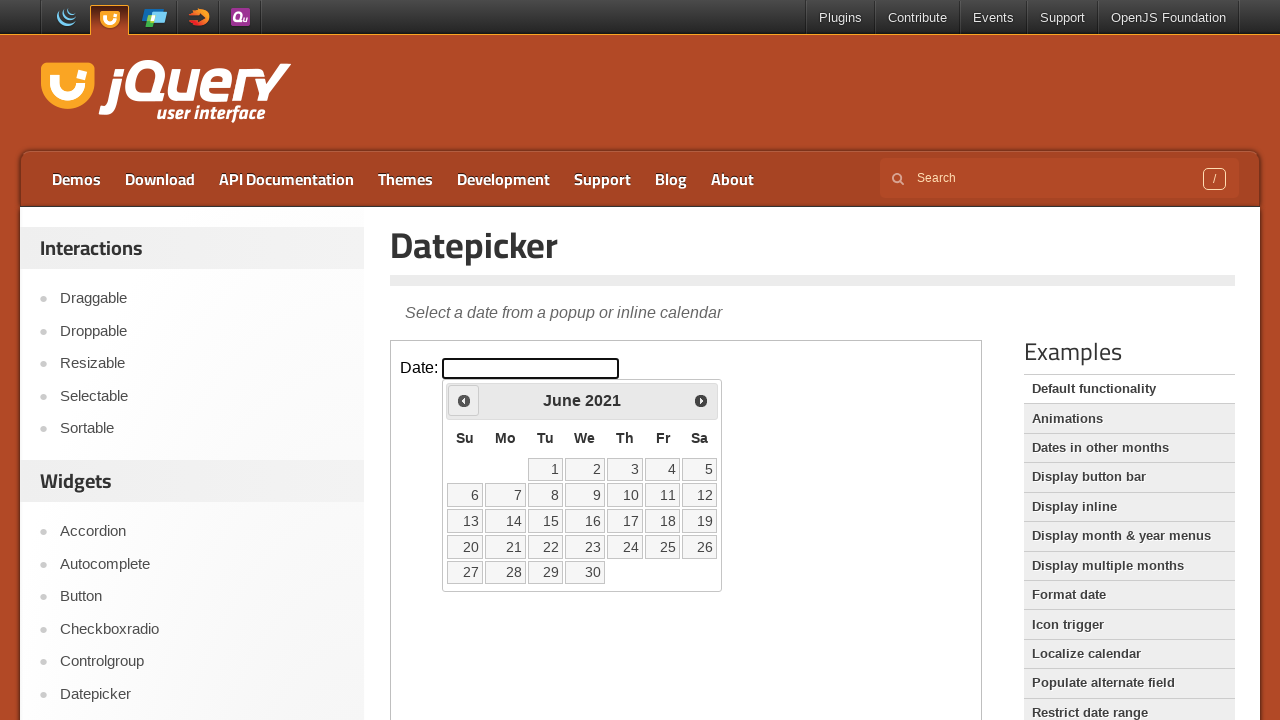

Clicked previous month button to navigate backward at (464, 400) on iframe >> nth=0 >> internal:control=enter-frame >> span.ui-icon.ui-icon-circle-t
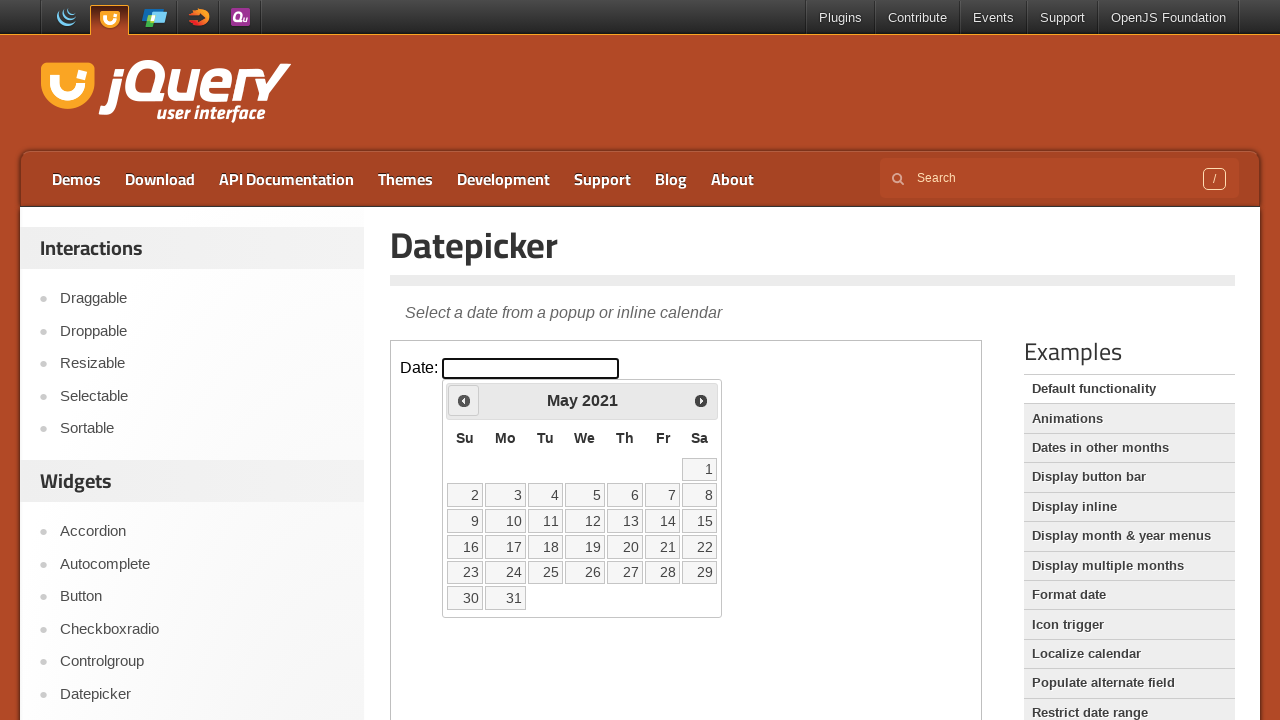

Checked current month: May, current year: 2021
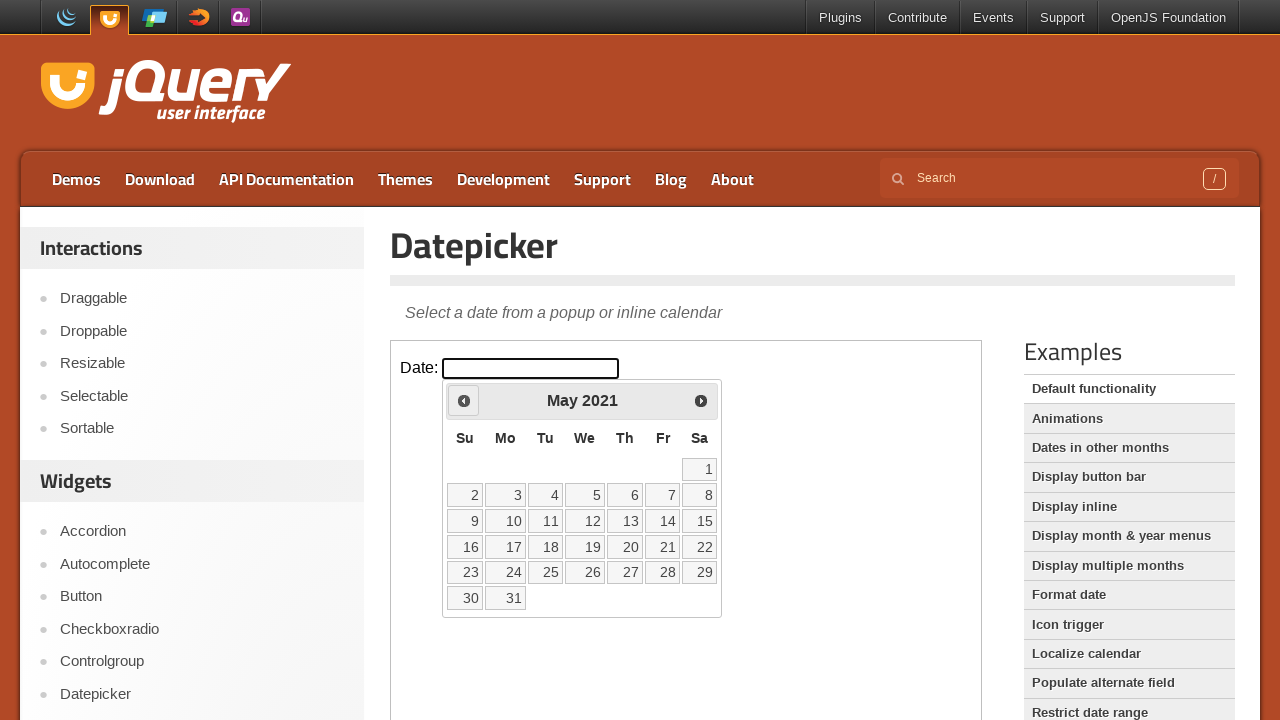

Clicked previous month button to navigate backward at (464, 400) on iframe >> nth=0 >> internal:control=enter-frame >> span.ui-icon.ui-icon-circle-t
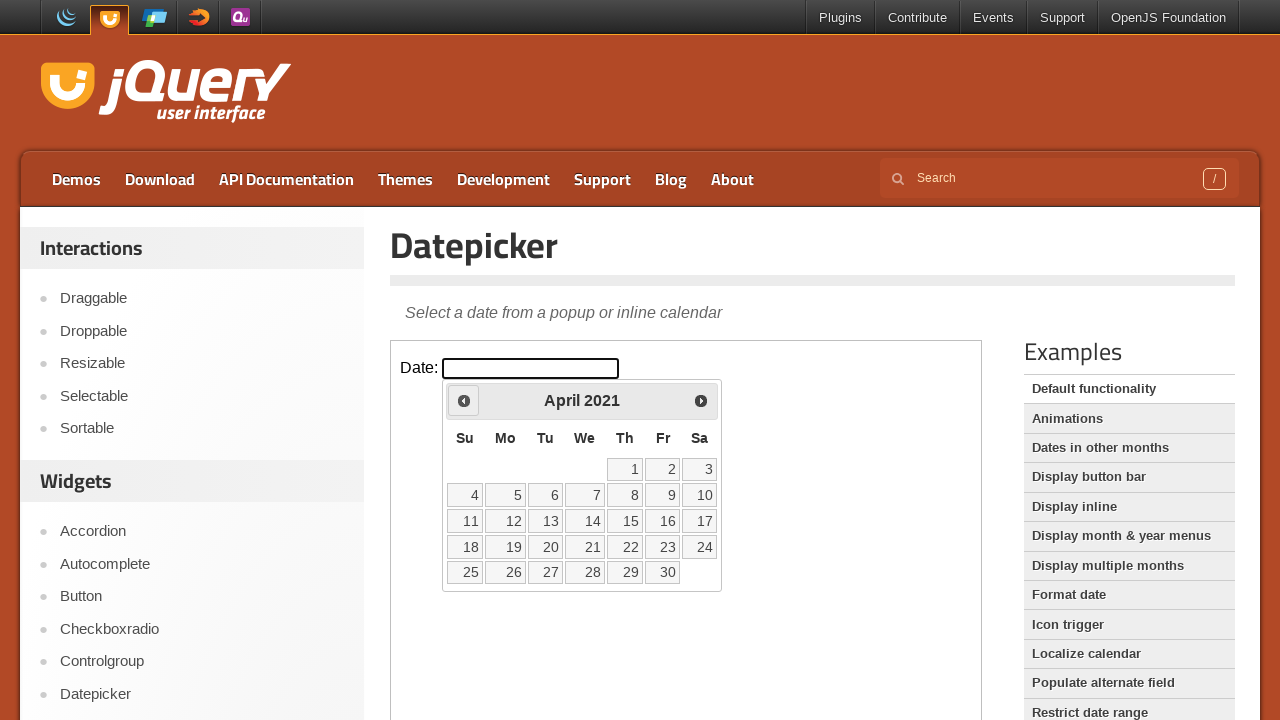

Checked current month: April, current year: 2021
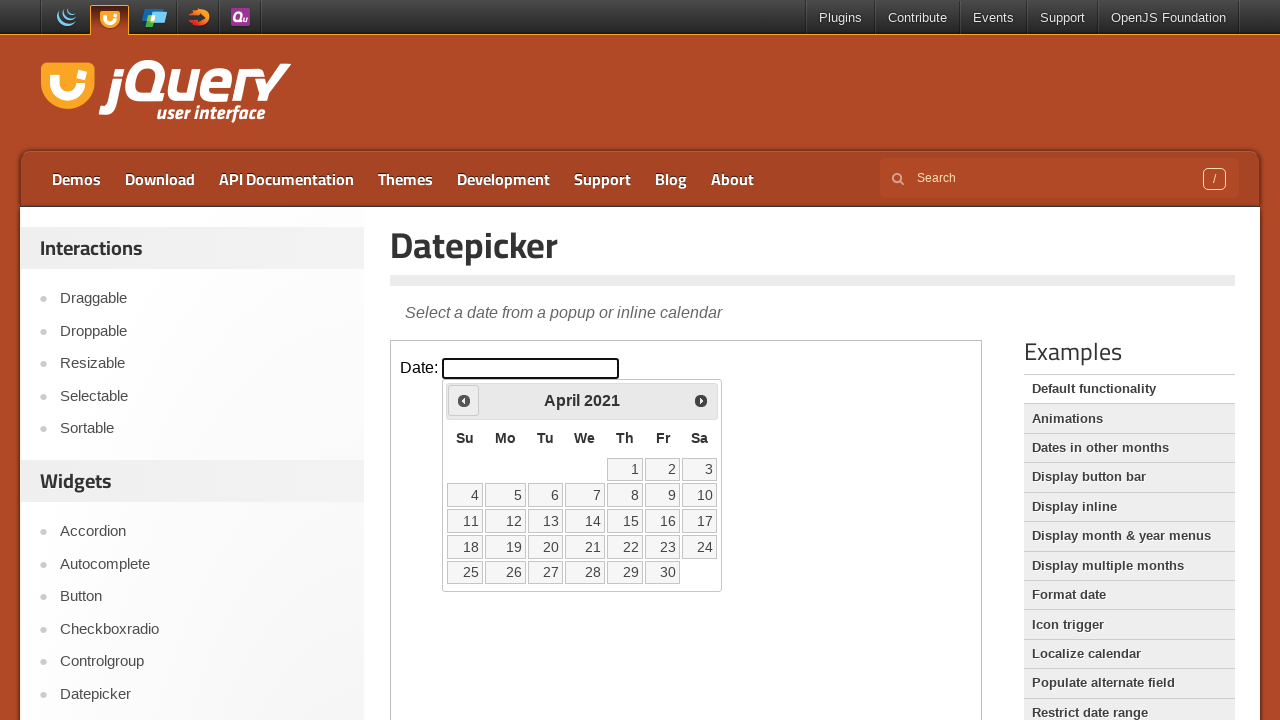

Clicked previous month button to navigate backward at (464, 400) on iframe >> nth=0 >> internal:control=enter-frame >> span.ui-icon.ui-icon-circle-t
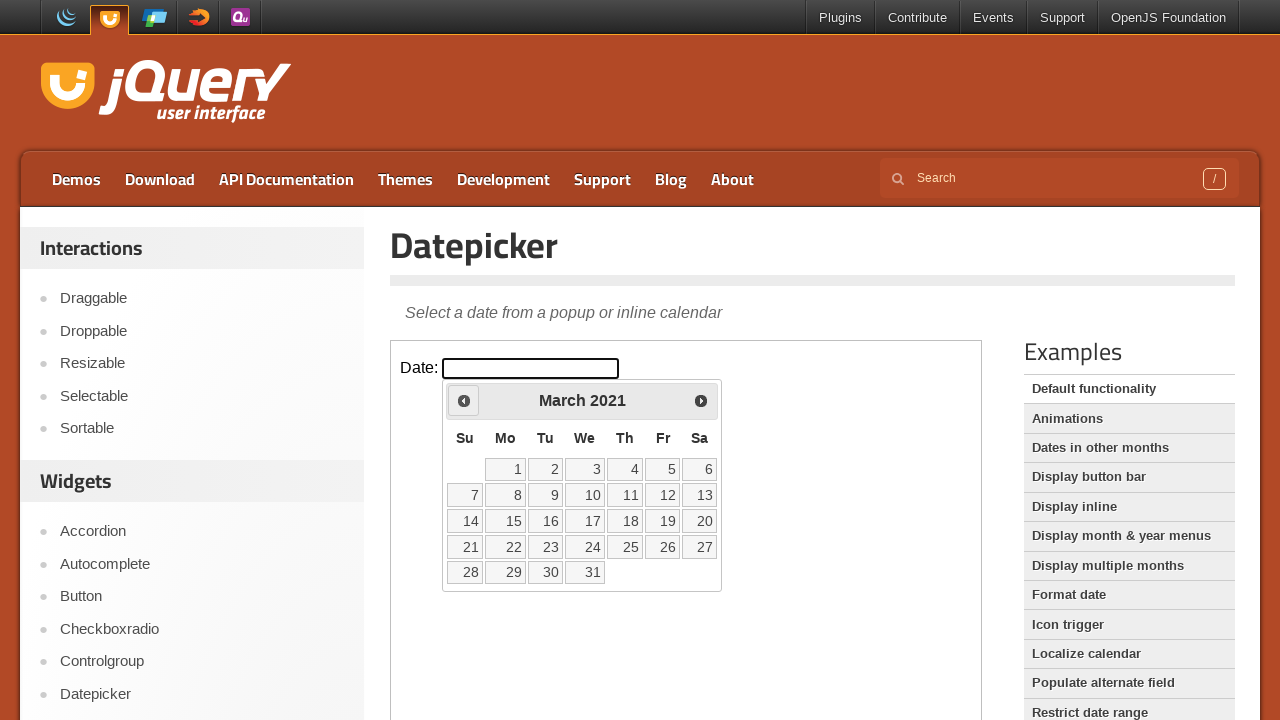

Checked current month: March, current year: 2021
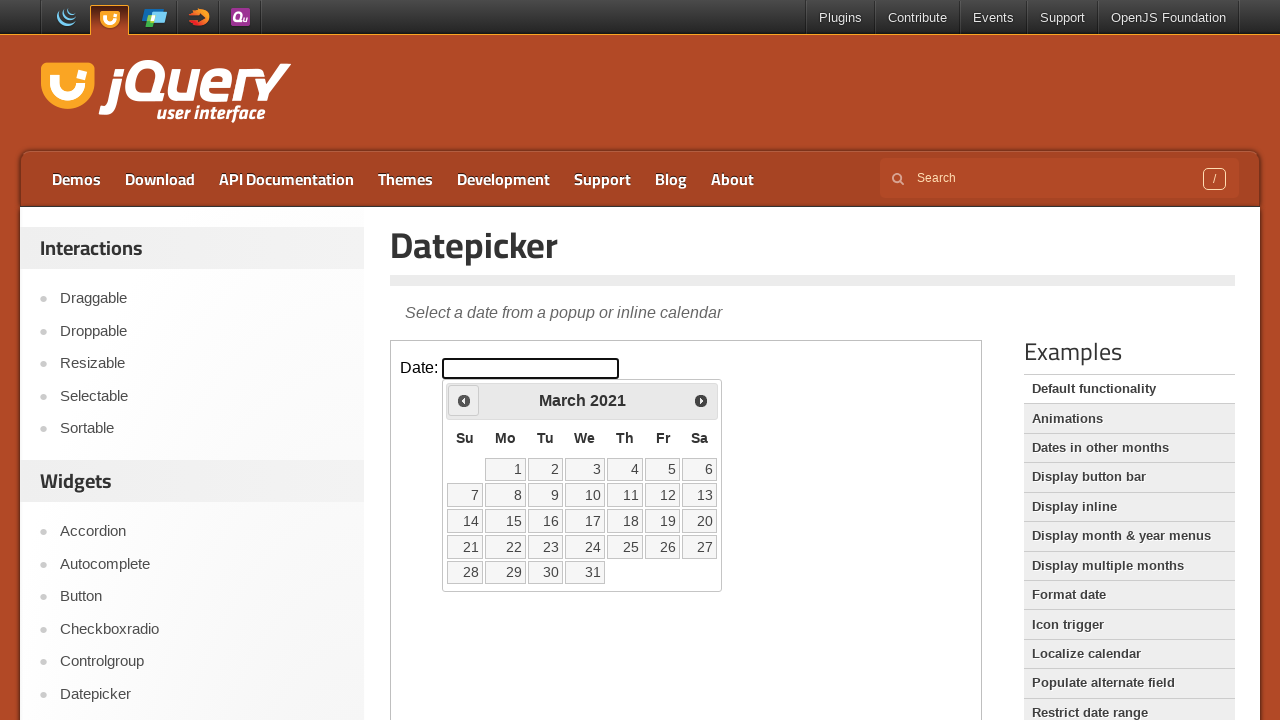

Clicked previous month button to navigate backward at (464, 400) on iframe >> nth=0 >> internal:control=enter-frame >> span.ui-icon.ui-icon-circle-t
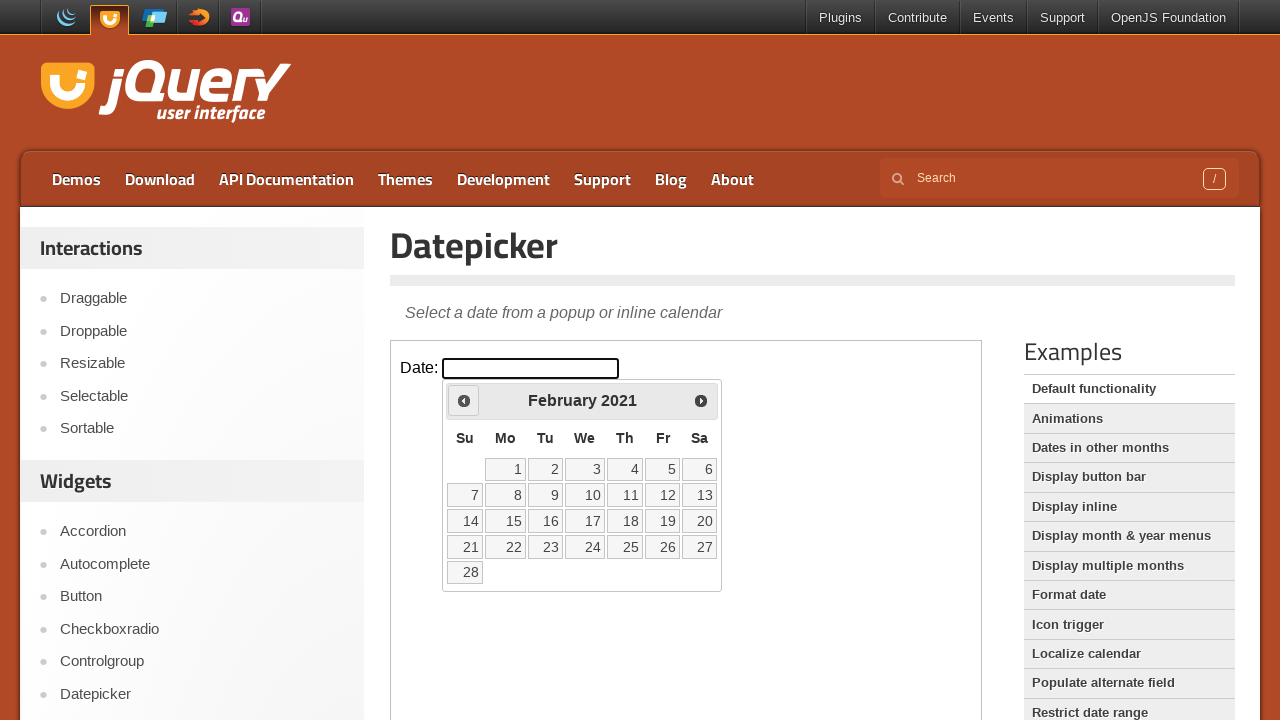

Checked current month: February, current year: 2021
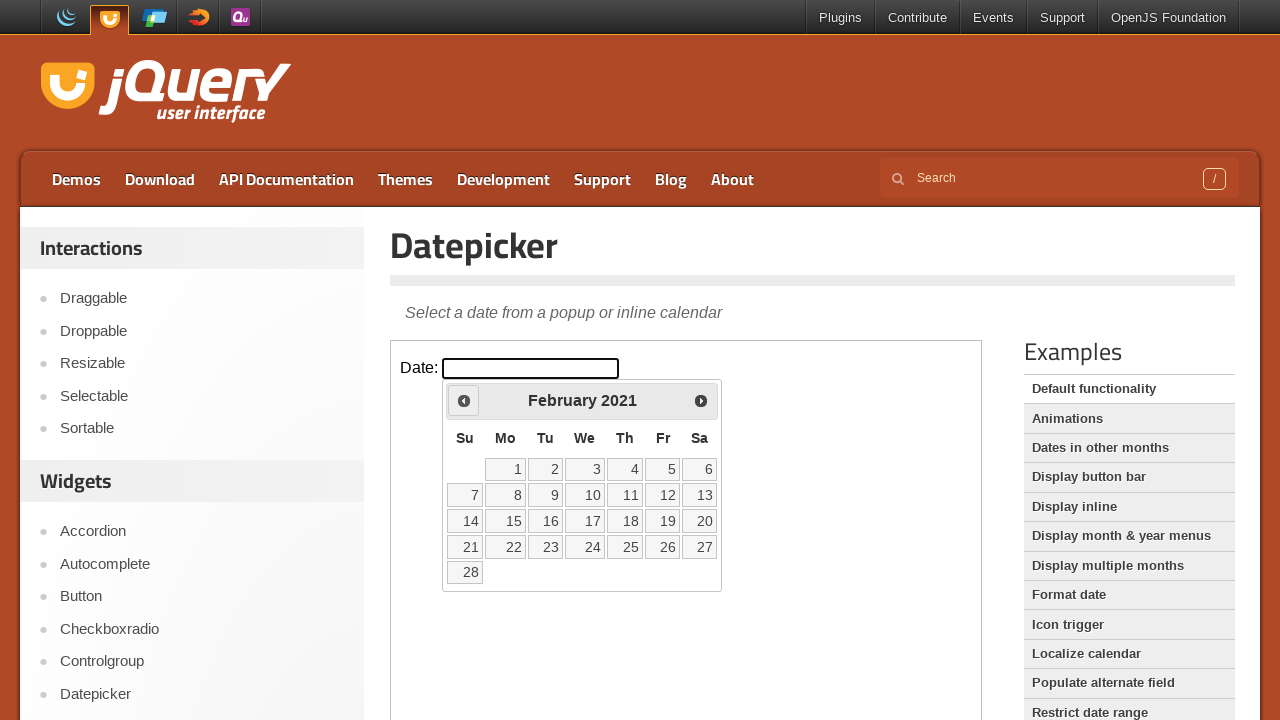

Clicked previous month button to navigate backward at (464, 400) on iframe >> nth=0 >> internal:control=enter-frame >> span.ui-icon.ui-icon-circle-t
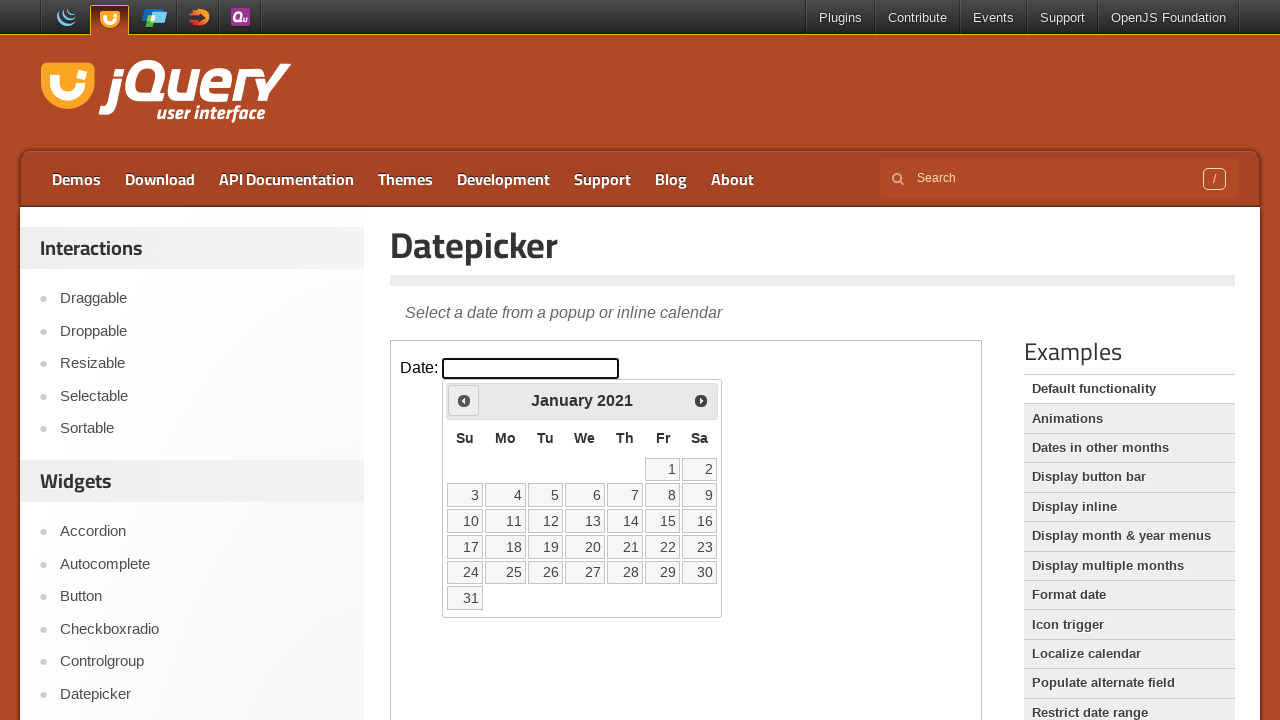

Checked current month: January, current year: 2021
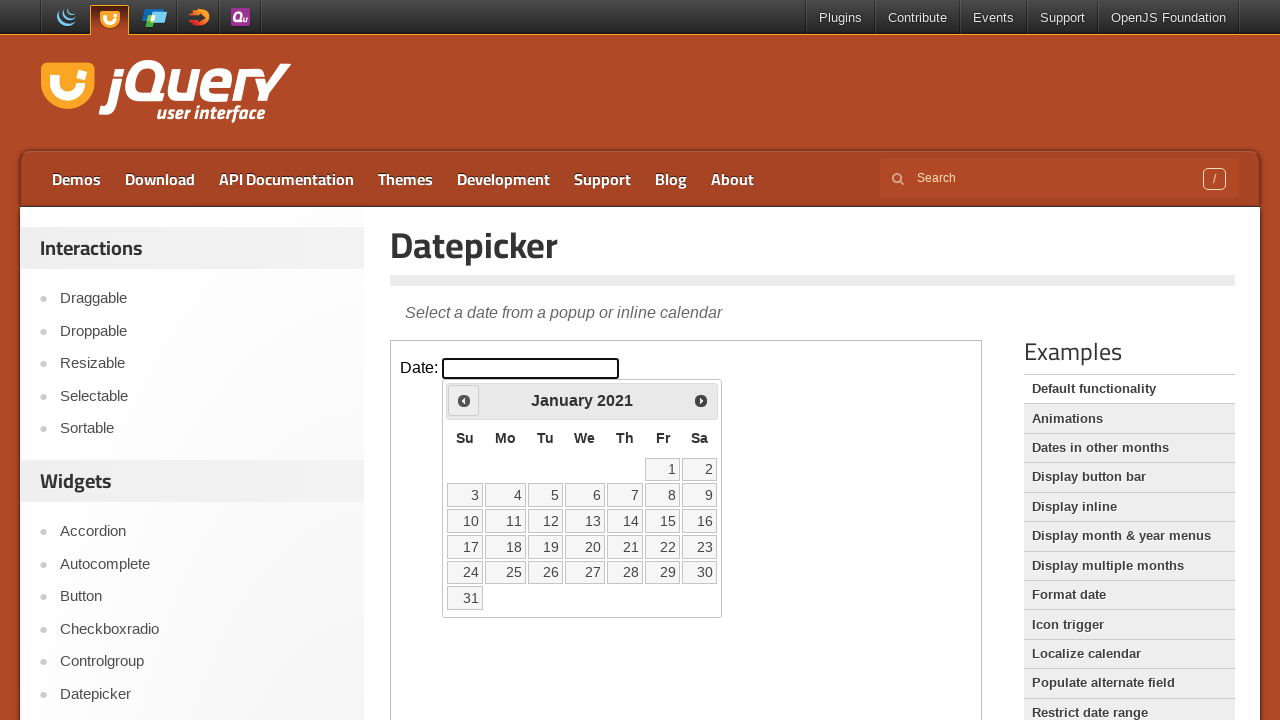

Clicked previous month button to navigate backward at (464, 400) on iframe >> nth=0 >> internal:control=enter-frame >> span.ui-icon.ui-icon-circle-t
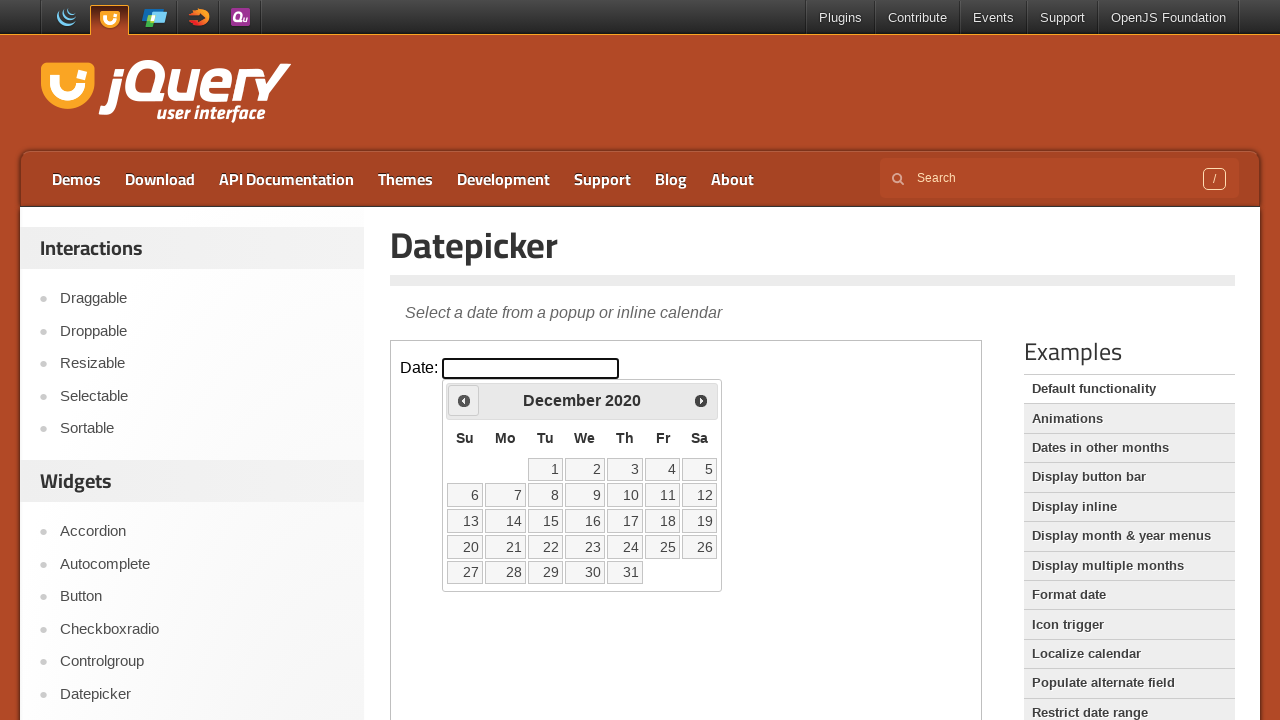

Checked current month: December, current year: 2020
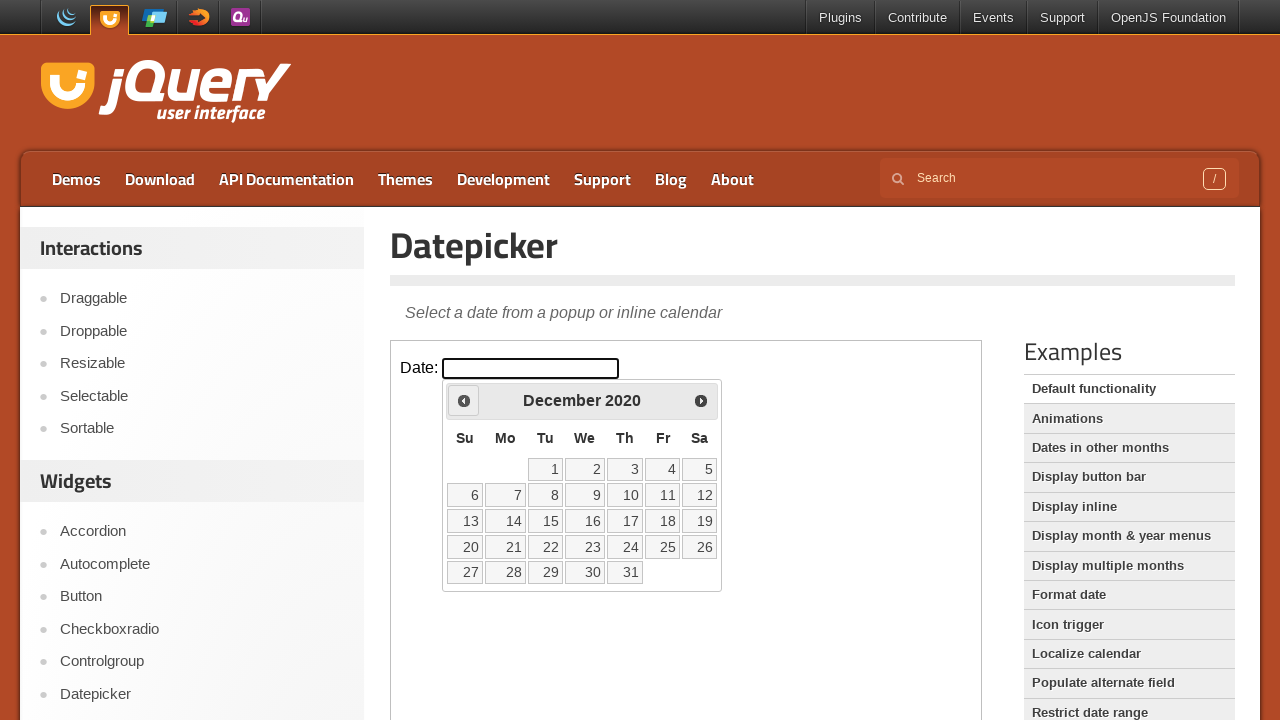

Clicked previous month button to navigate backward at (464, 400) on iframe >> nth=0 >> internal:control=enter-frame >> span.ui-icon.ui-icon-circle-t
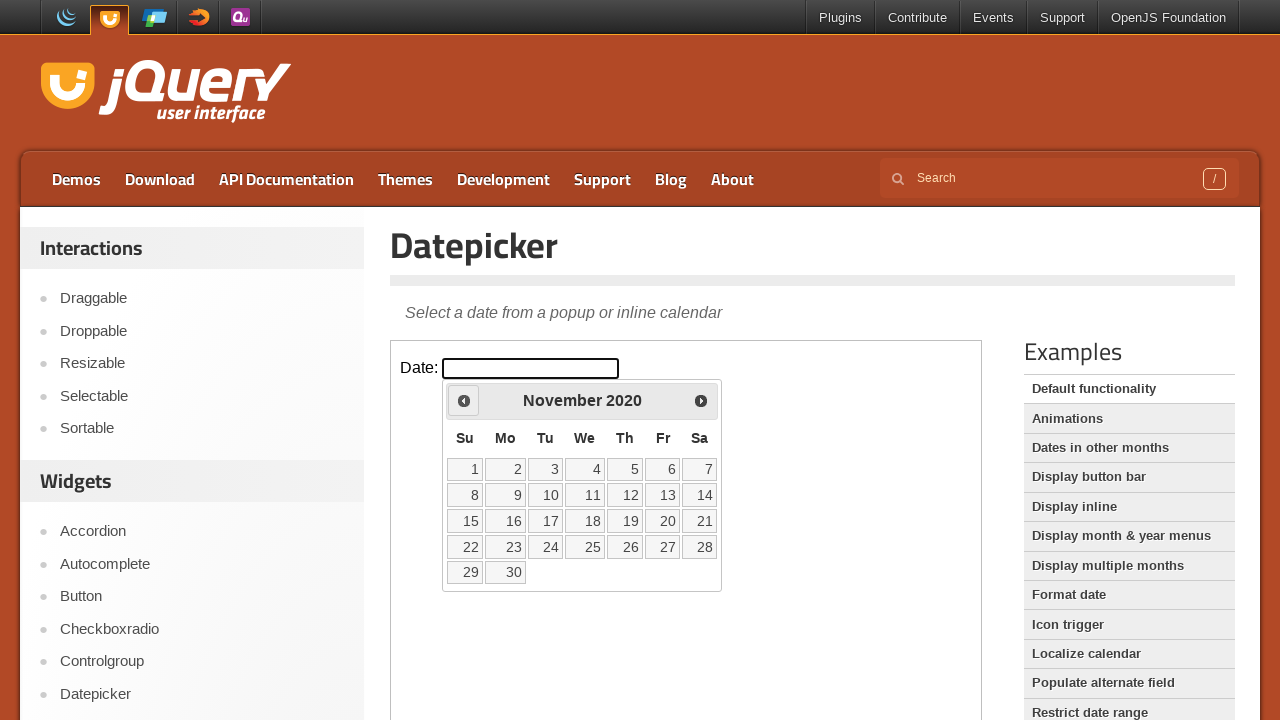

Checked current month: November, current year: 2020
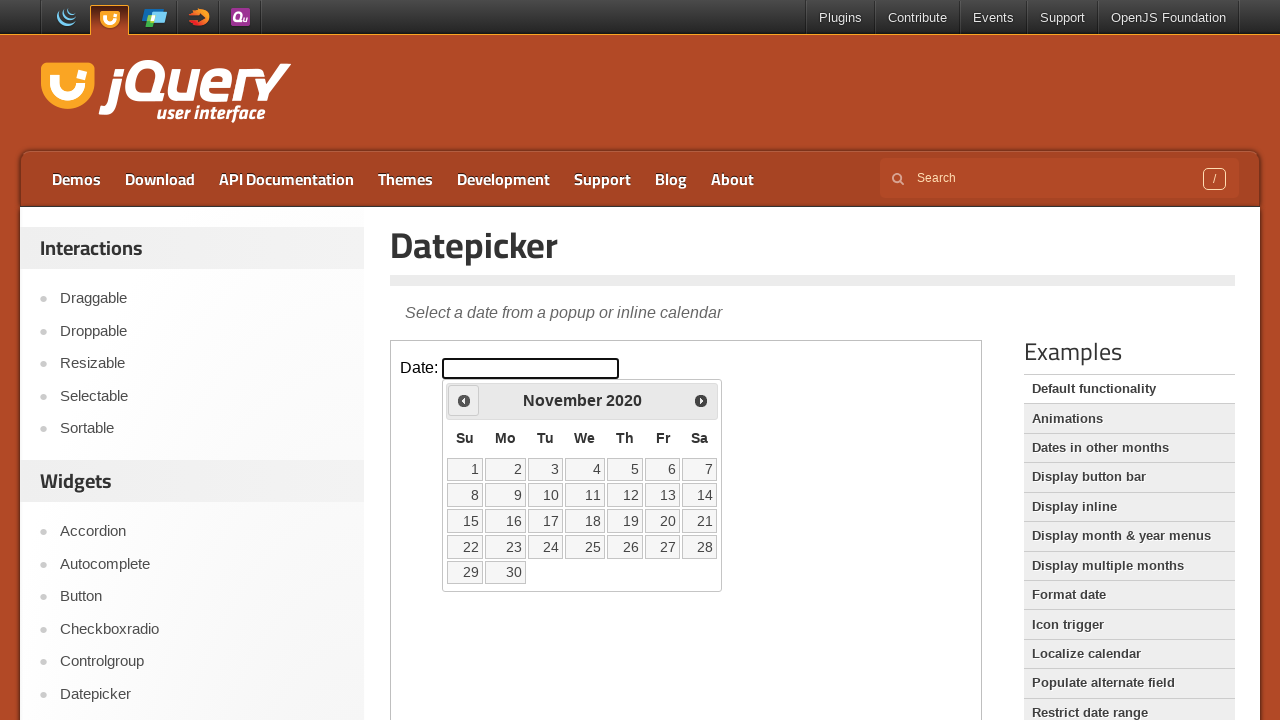

Clicked previous month button to navigate backward at (464, 400) on iframe >> nth=0 >> internal:control=enter-frame >> span.ui-icon.ui-icon-circle-t
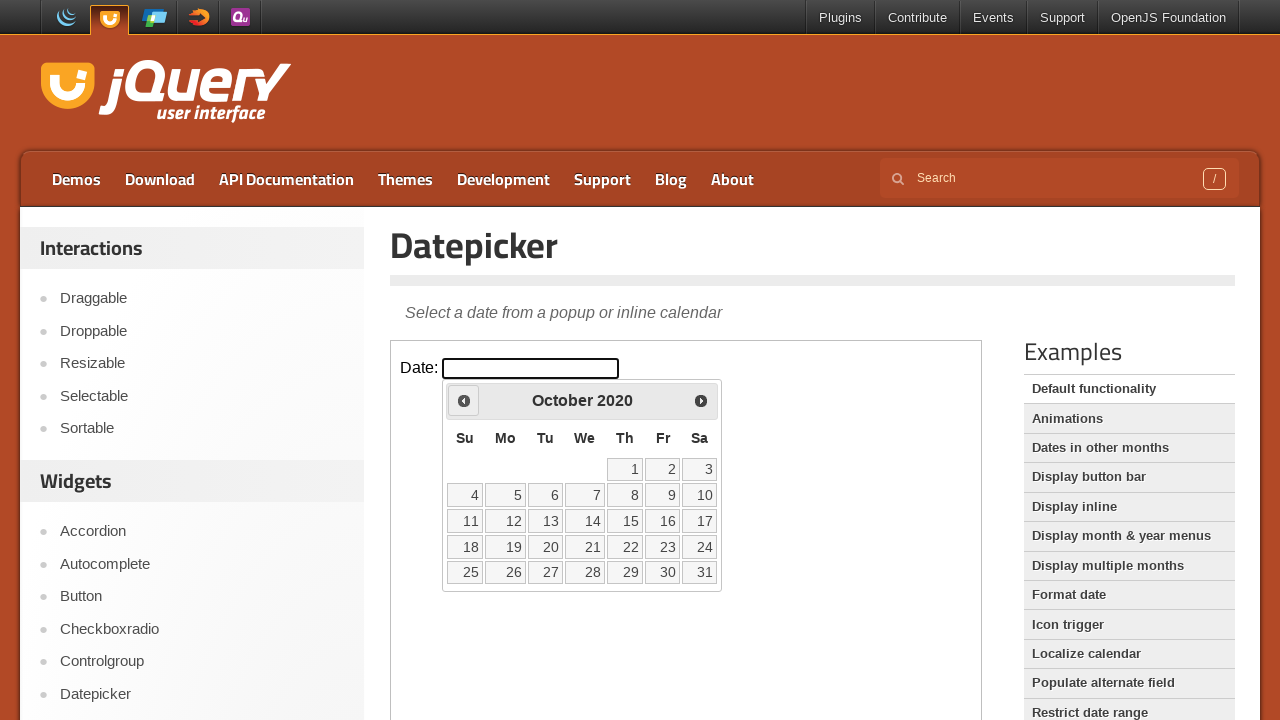

Checked current month: October, current year: 2020
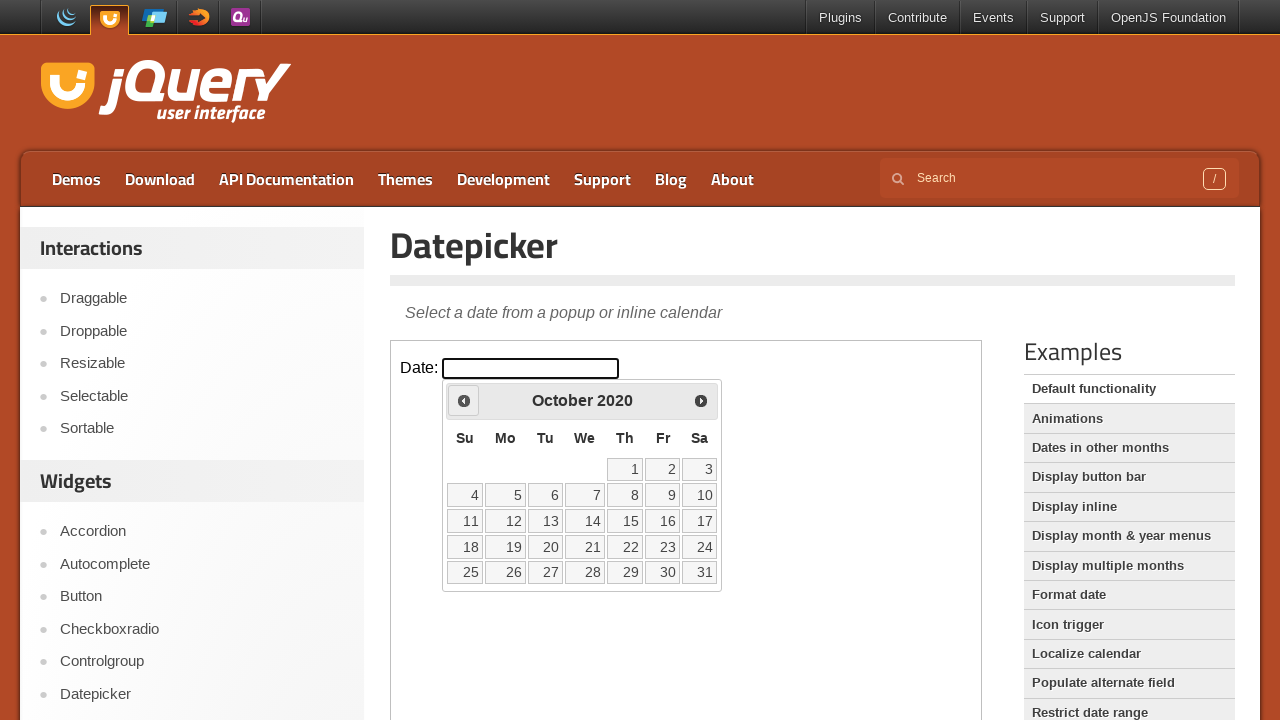

Clicked previous month button to navigate backward at (464, 400) on iframe >> nth=0 >> internal:control=enter-frame >> span.ui-icon.ui-icon-circle-t
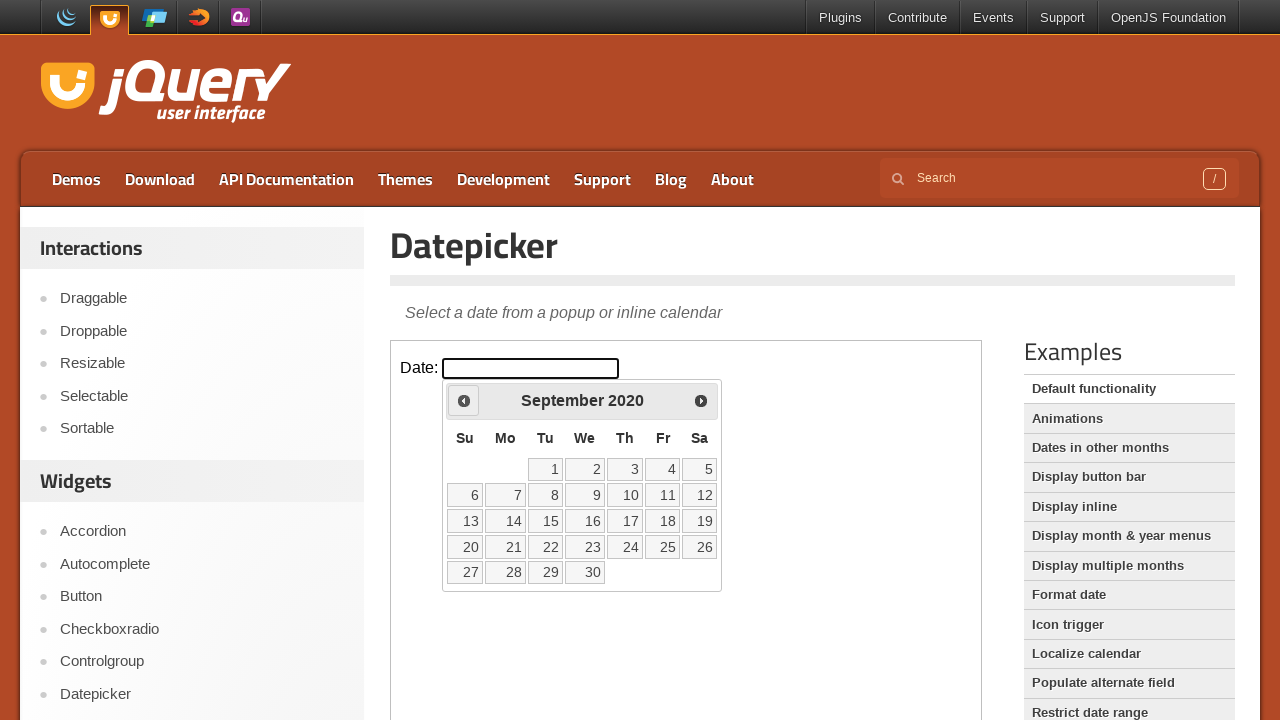

Checked current month: September, current year: 2020
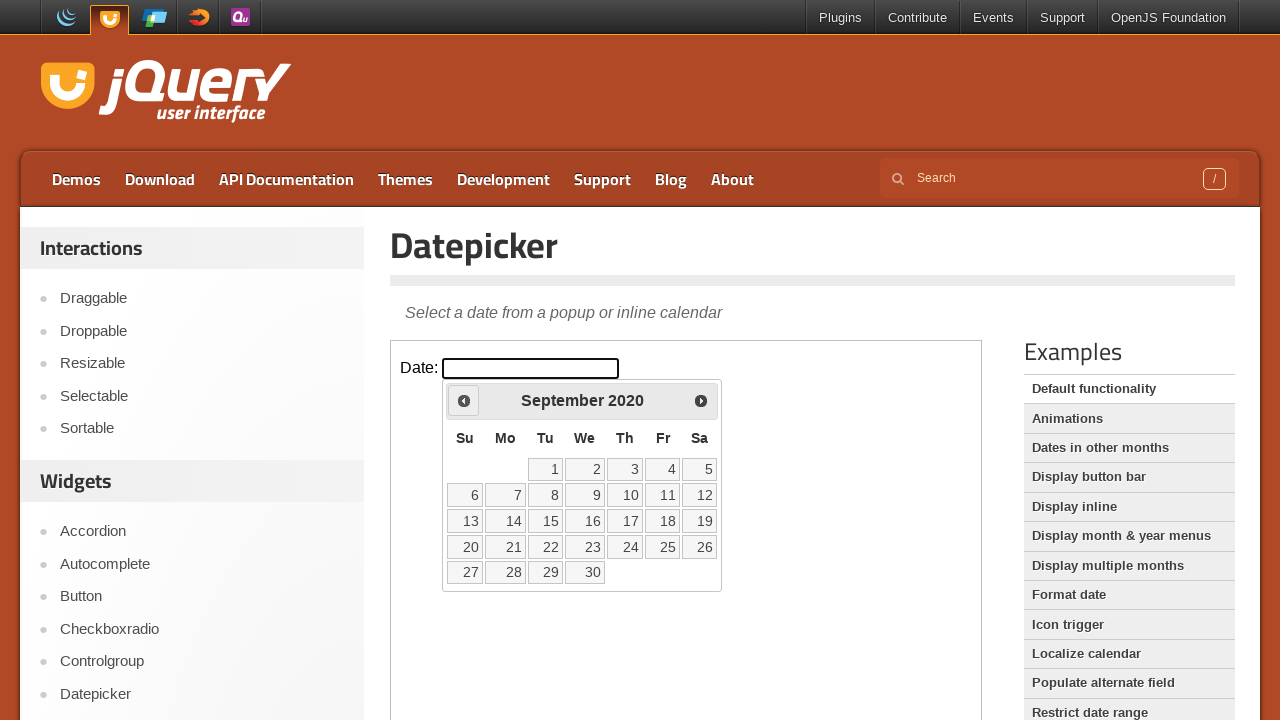

Clicked previous month button to navigate backward at (464, 400) on iframe >> nth=0 >> internal:control=enter-frame >> span.ui-icon.ui-icon-circle-t
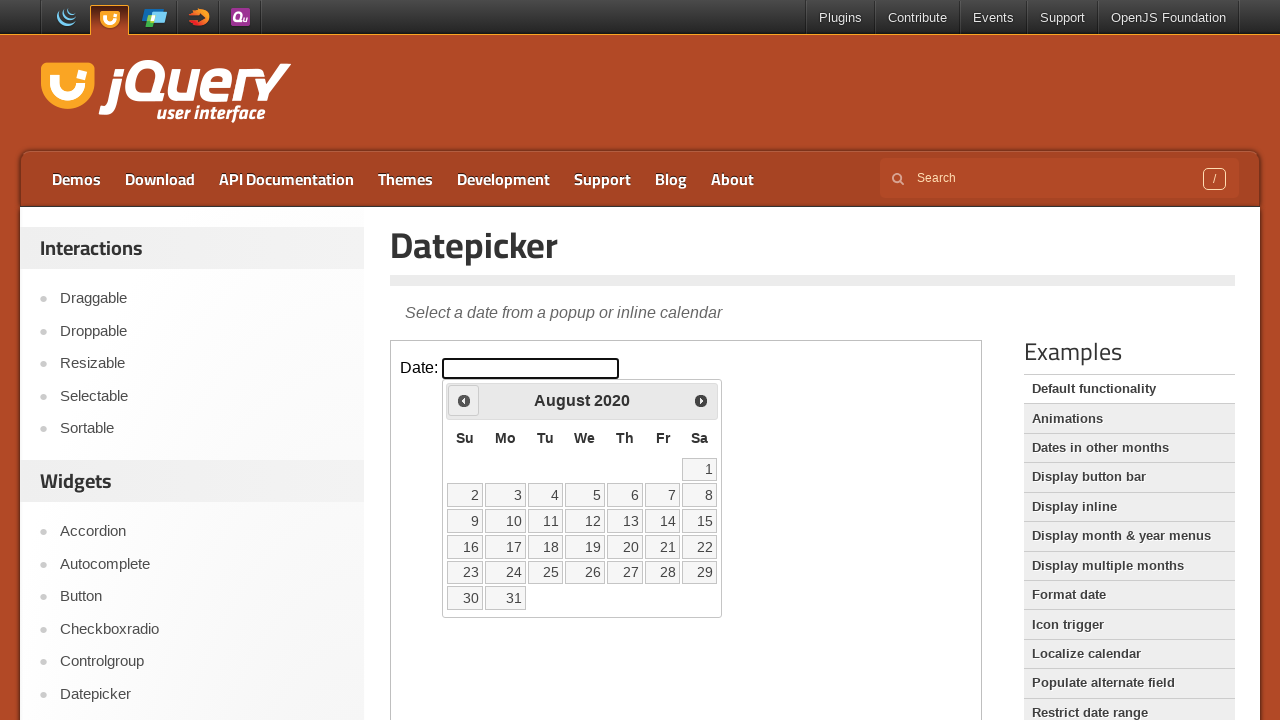

Checked current month: August, current year: 2020
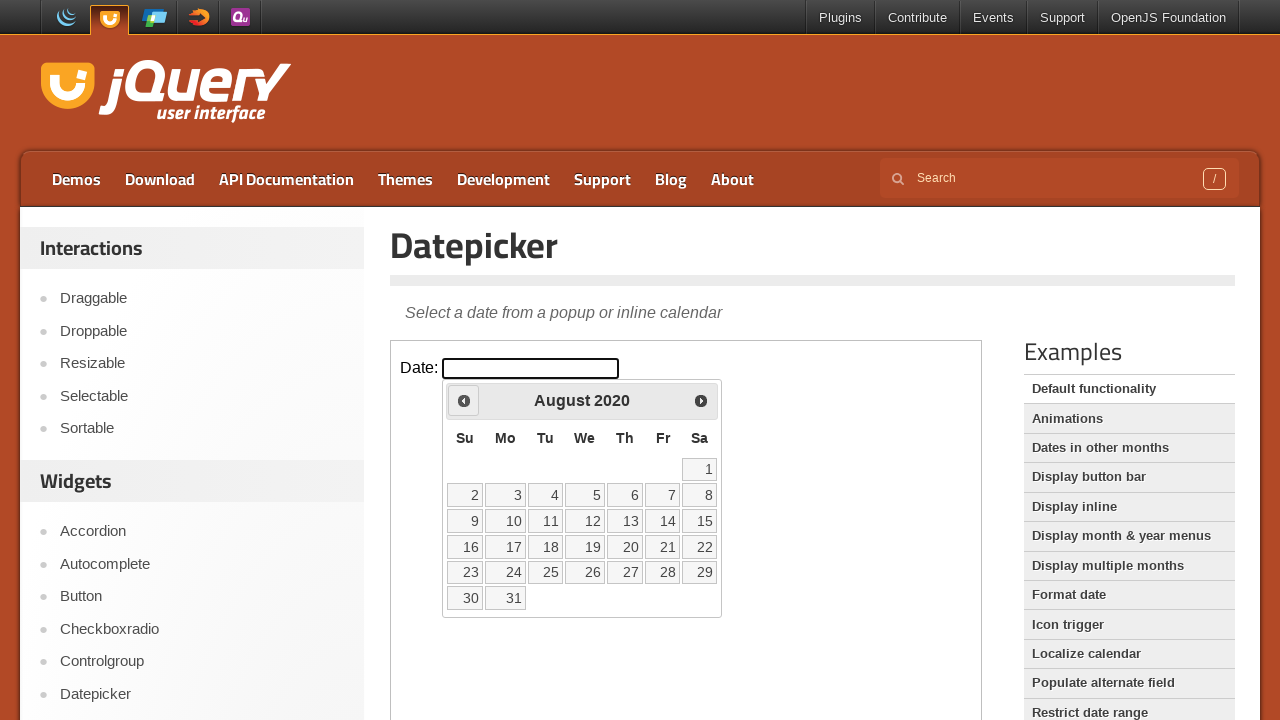

Clicked previous month button to navigate backward at (464, 400) on iframe >> nth=0 >> internal:control=enter-frame >> span.ui-icon.ui-icon-circle-t
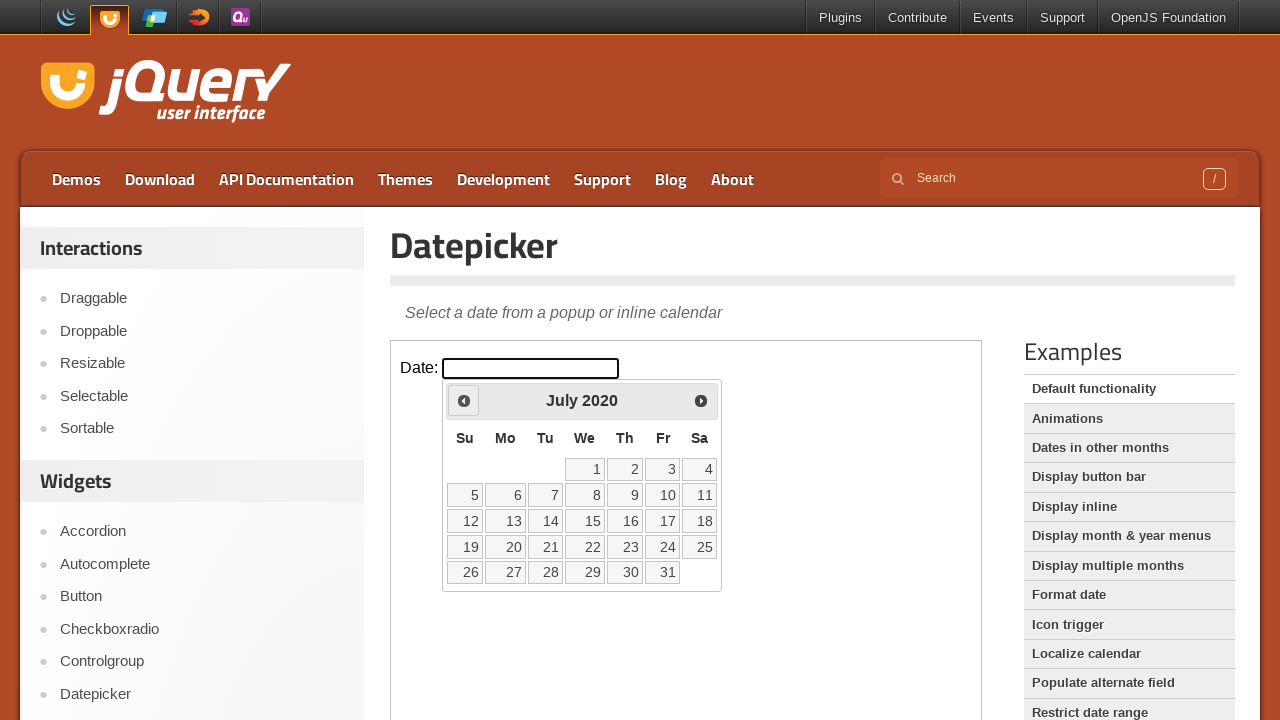

Checked current month: July, current year: 2020
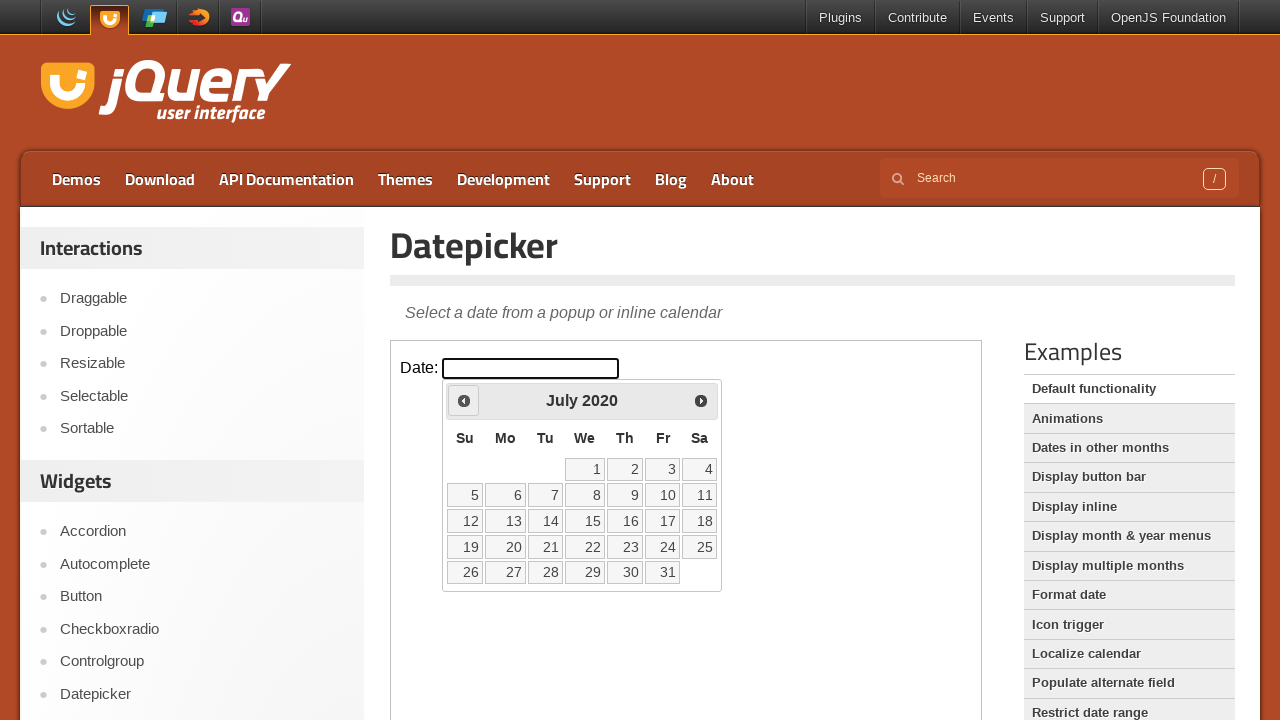

Clicked previous month button to navigate backward at (464, 400) on iframe >> nth=0 >> internal:control=enter-frame >> span.ui-icon.ui-icon-circle-t
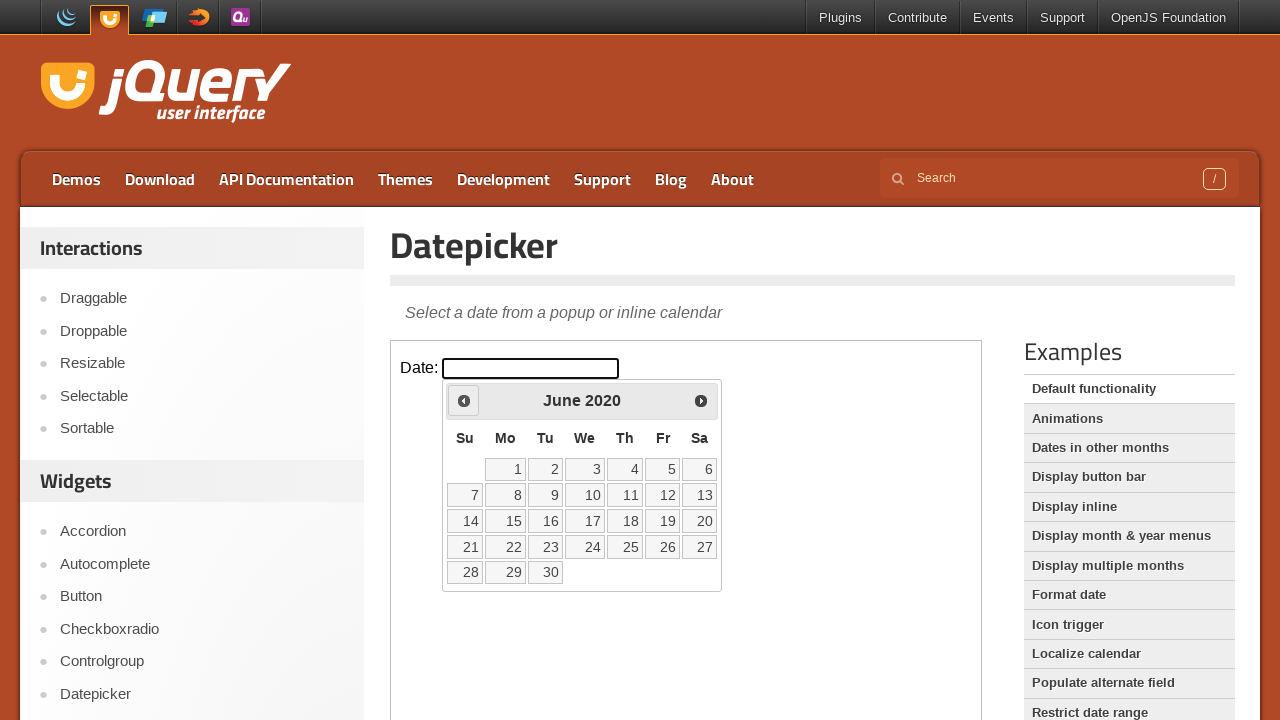

Checked current month: June, current year: 2020
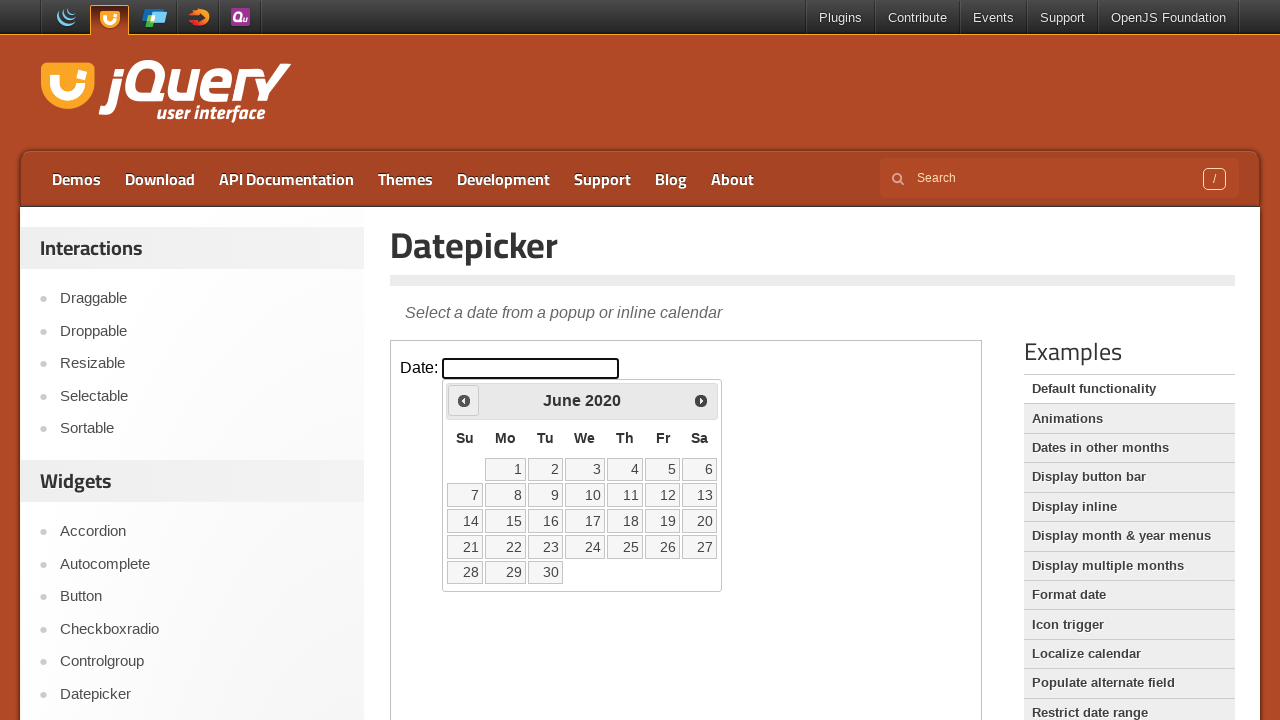

Clicked previous month button to navigate backward at (464, 400) on iframe >> nth=0 >> internal:control=enter-frame >> span.ui-icon.ui-icon-circle-t
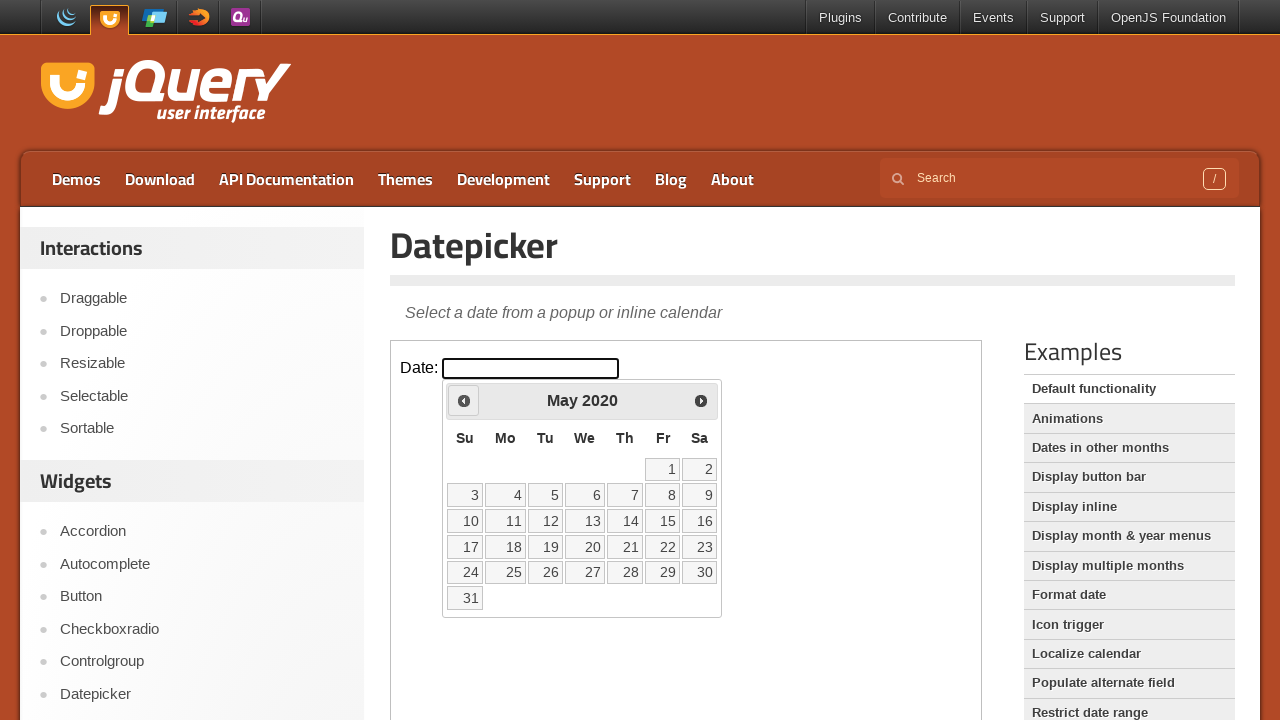

Checked current month: May, current year: 2020
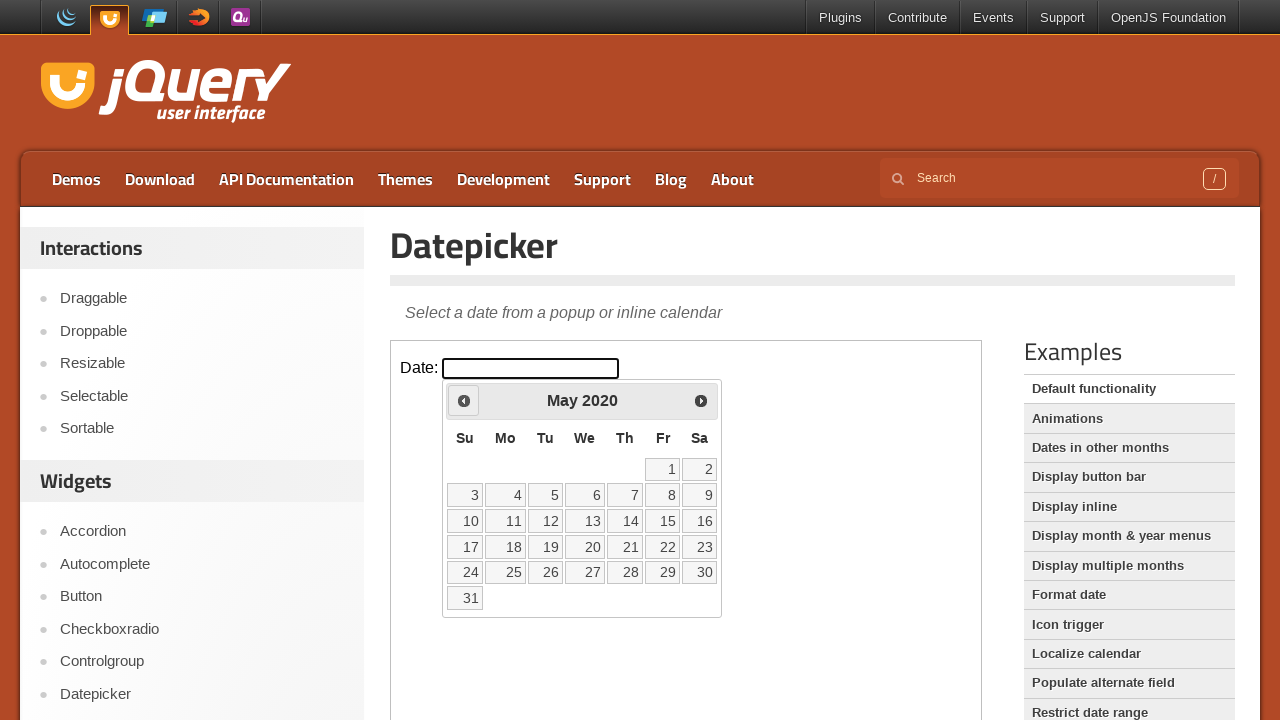

Clicked previous month button to navigate backward at (464, 400) on iframe >> nth=0 >> internal:control=enter-frame >> span.ui-icon.ui-icon-circle-t
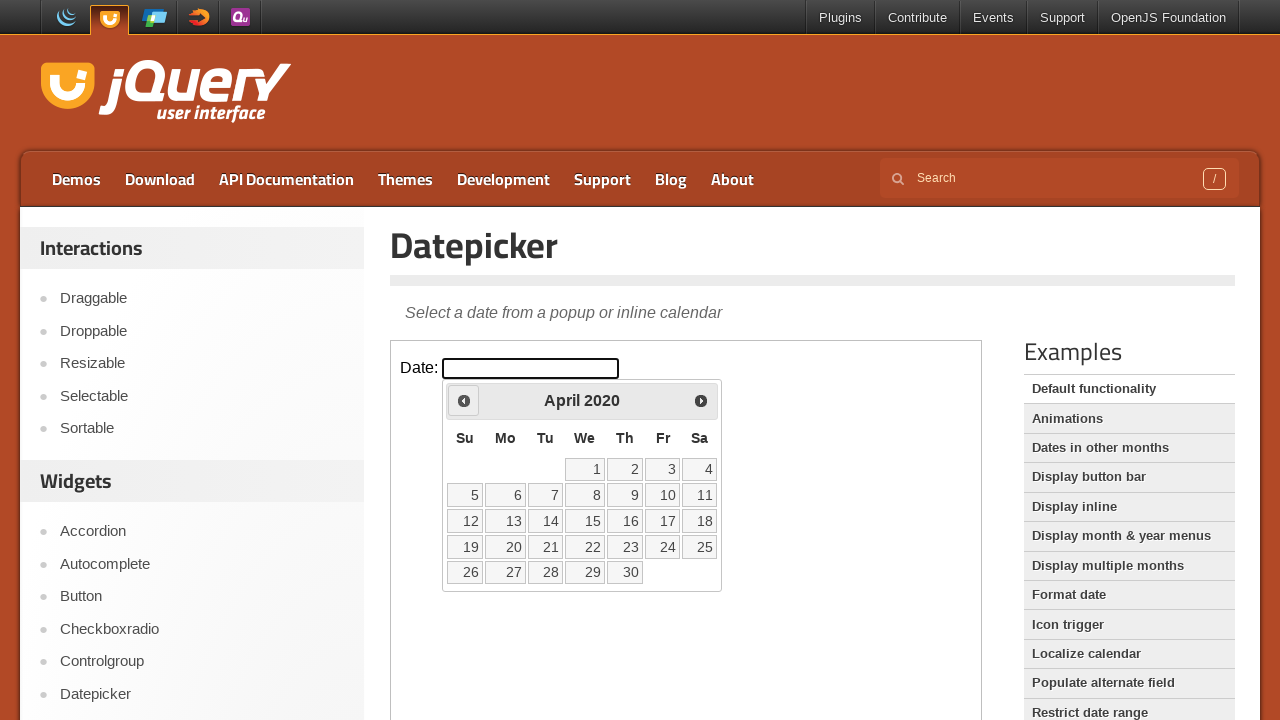

Checked current month: April, current year: 2020
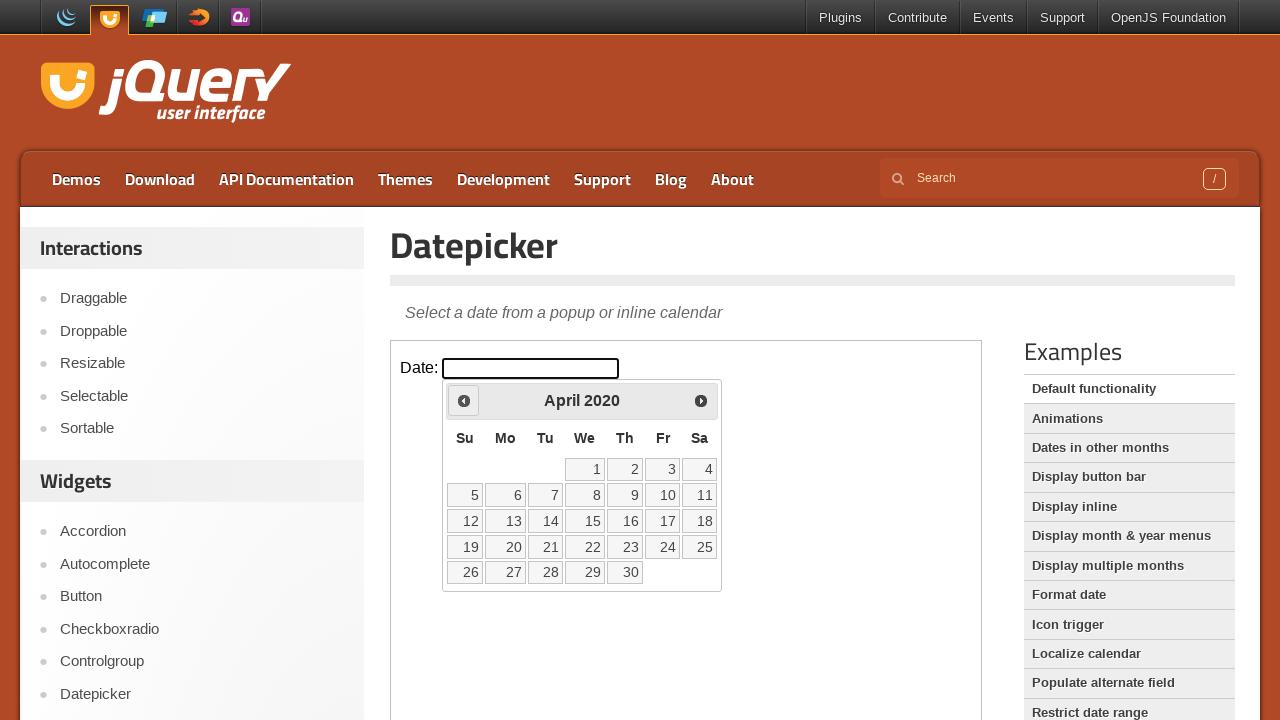

Clicked previous month button to navigate backward at (464, 400) on iframe >> nth=0 >> internal:control=enter-frame >> span.ui-icon.ui-icon-circle-t
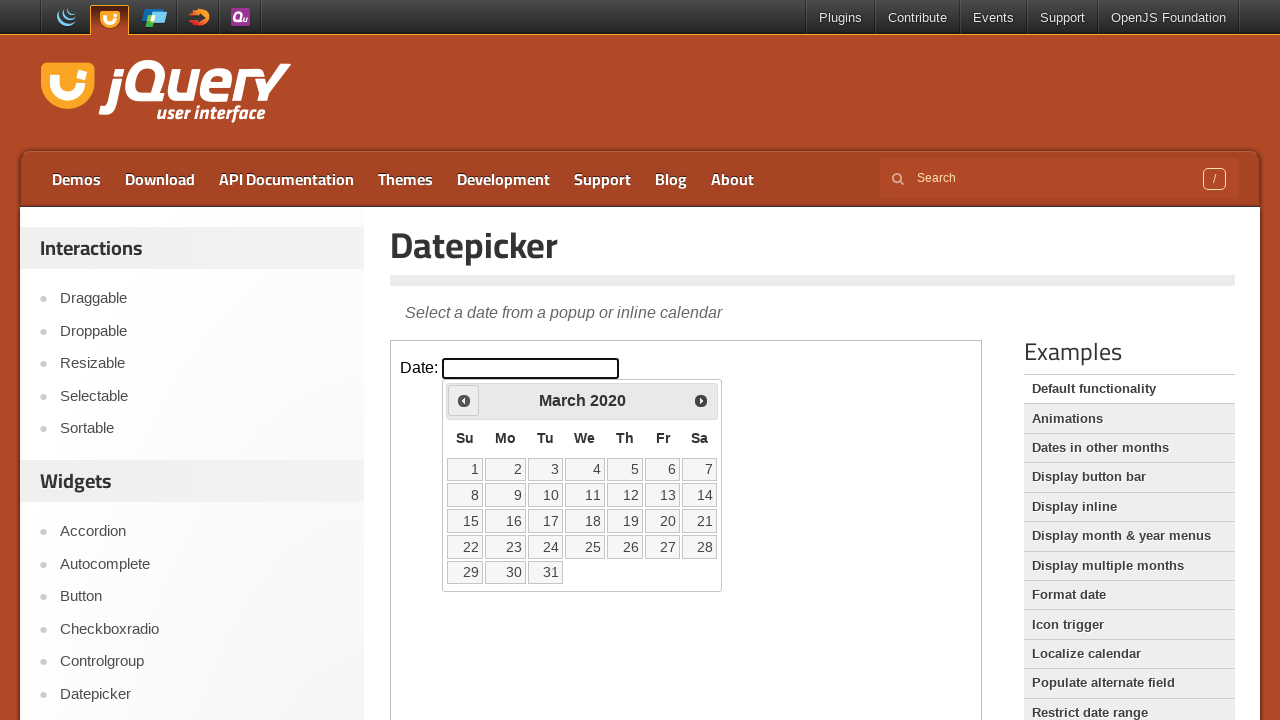

Checked current month: March, current year: 2020
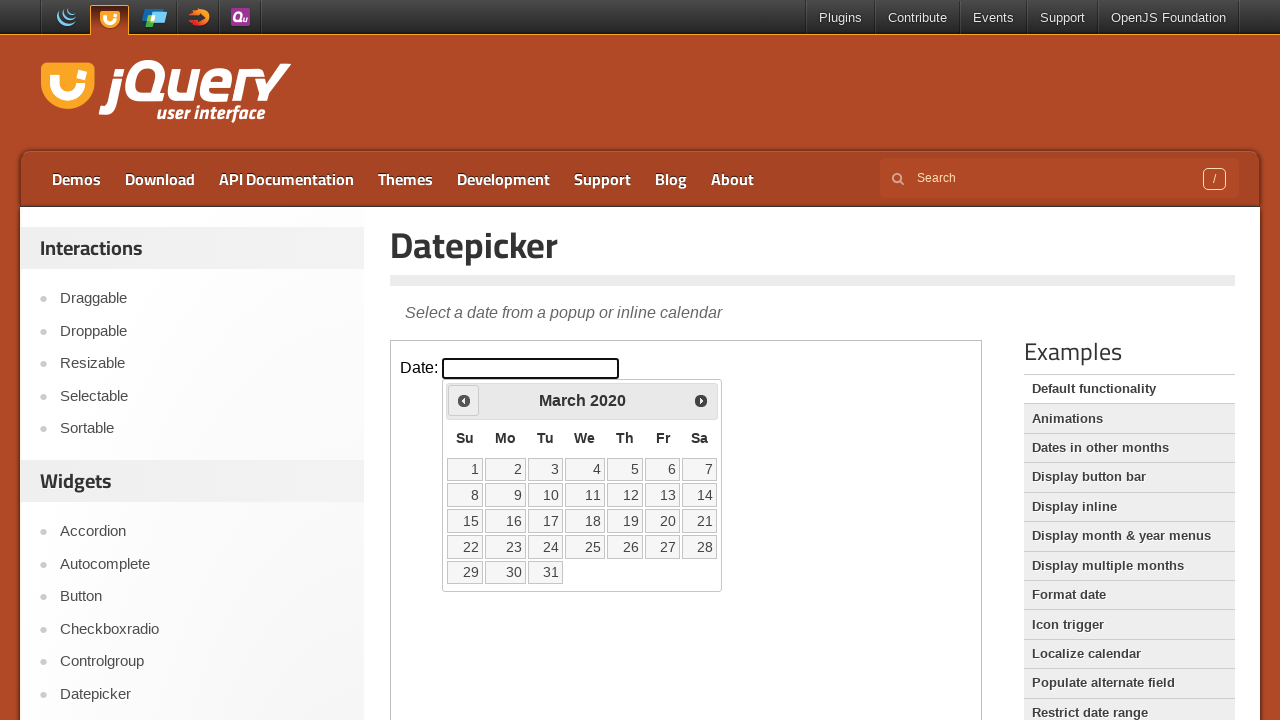

Clicked previous month button to navigate backward at (464, 400) on iframe >> nth=0 >> internal:control=enter-frame >> span.ui-icon.ui-icon-circle-t
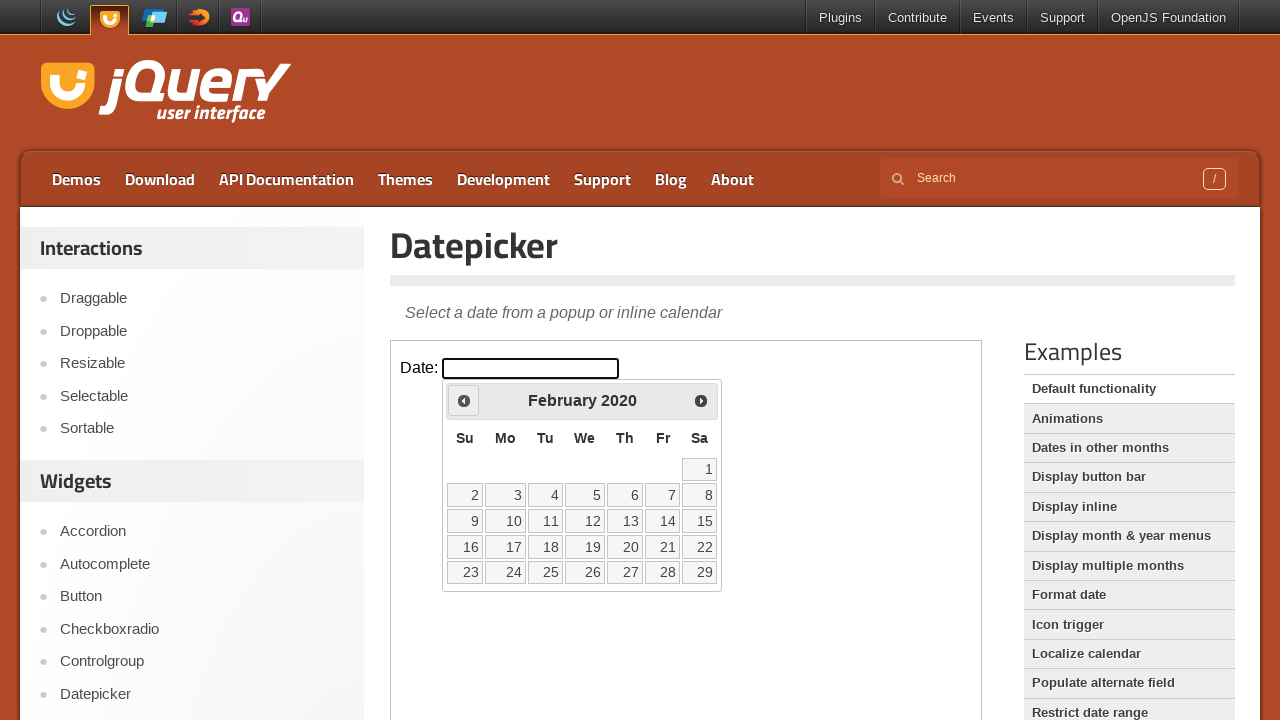

Checked current month: February, current year: 2020
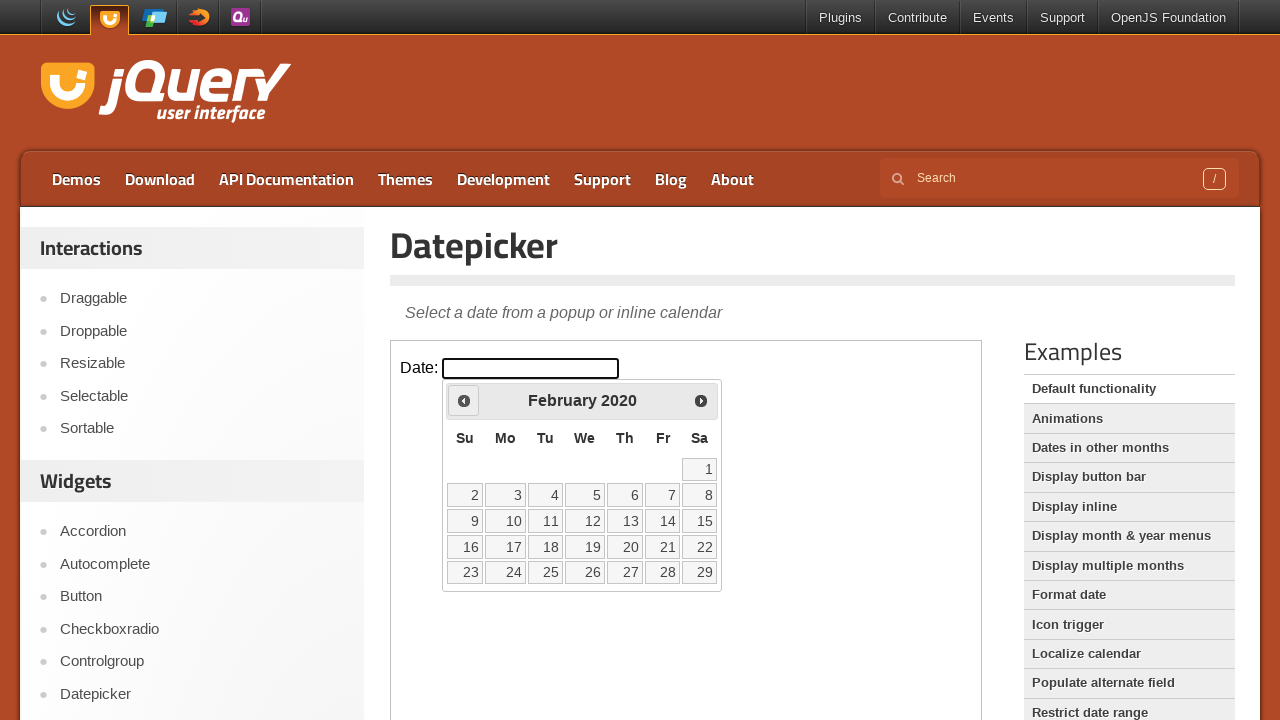

Clicked previous month button to navigate backward at (464, 400) on iframe >> nth=0 >> internal:control=enter-frame >> span.ui-icon.ui-icon-circle-t
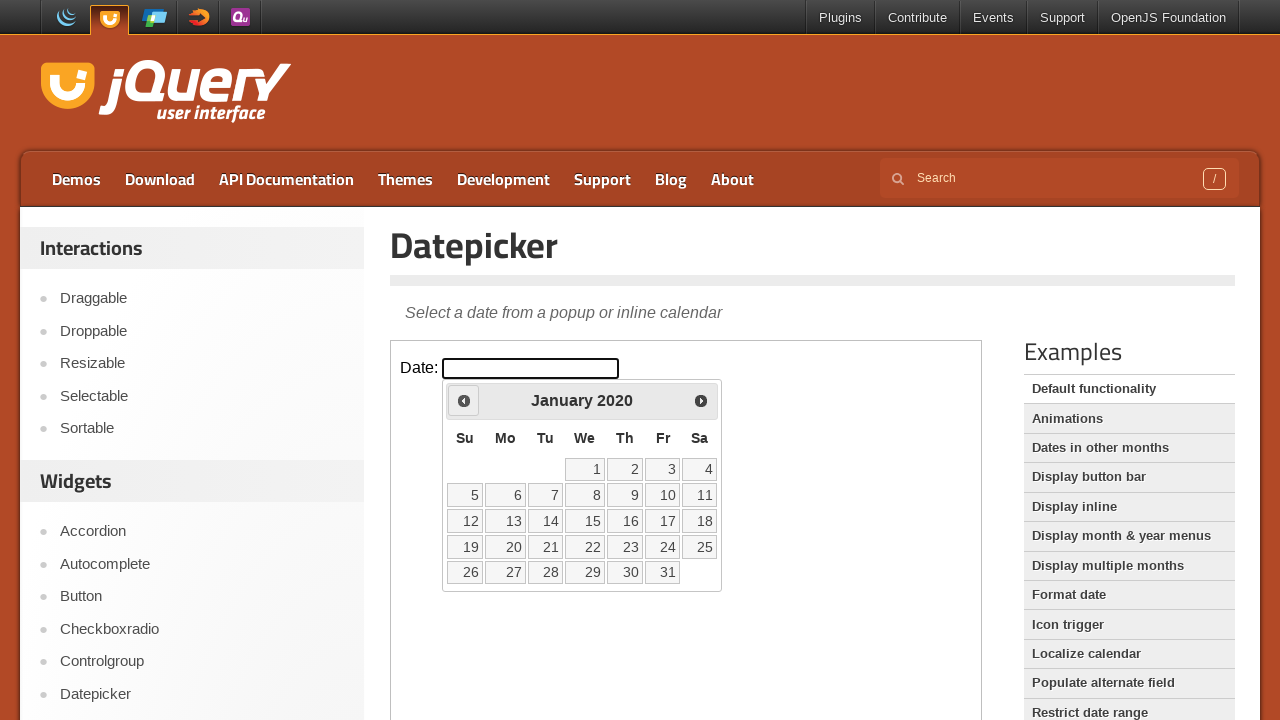

Checked current month: January, current year: 2020
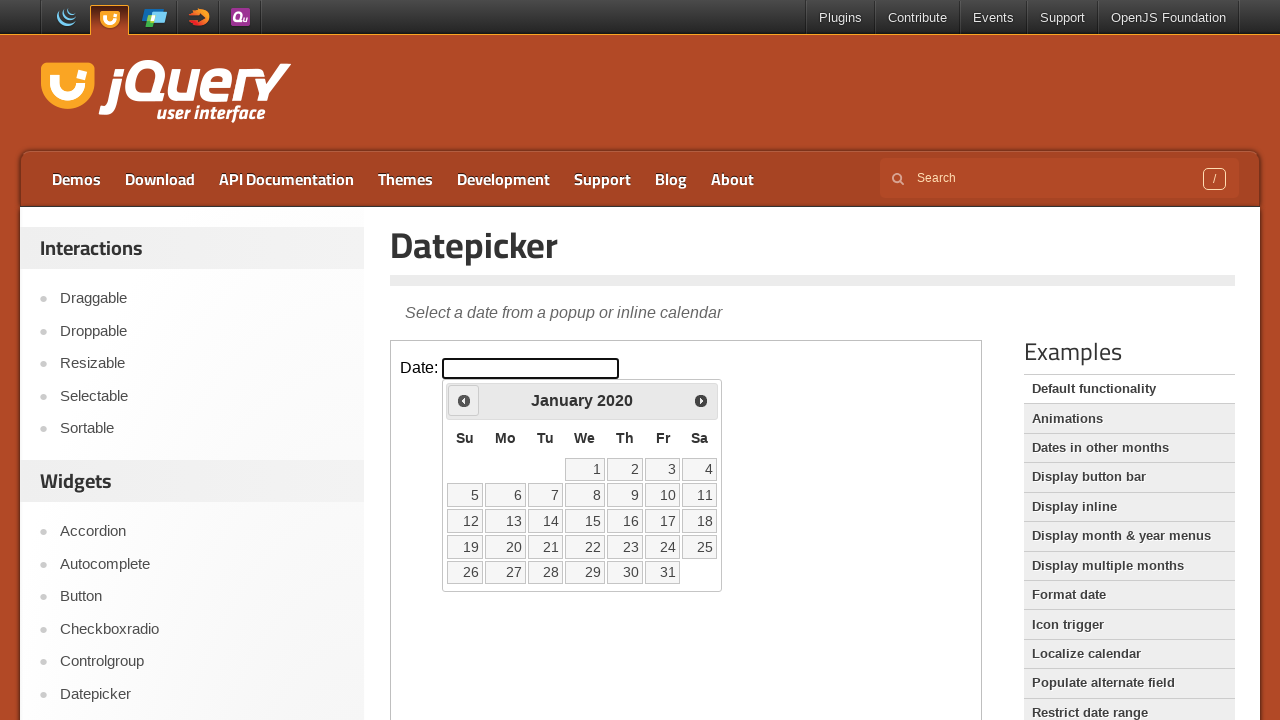

Clicked previous month button to navigate backward at (464, 400) on iframe >> nth=0 >> internal:control=enter-frame >> span.ui-icon.ui-icon-circle-t
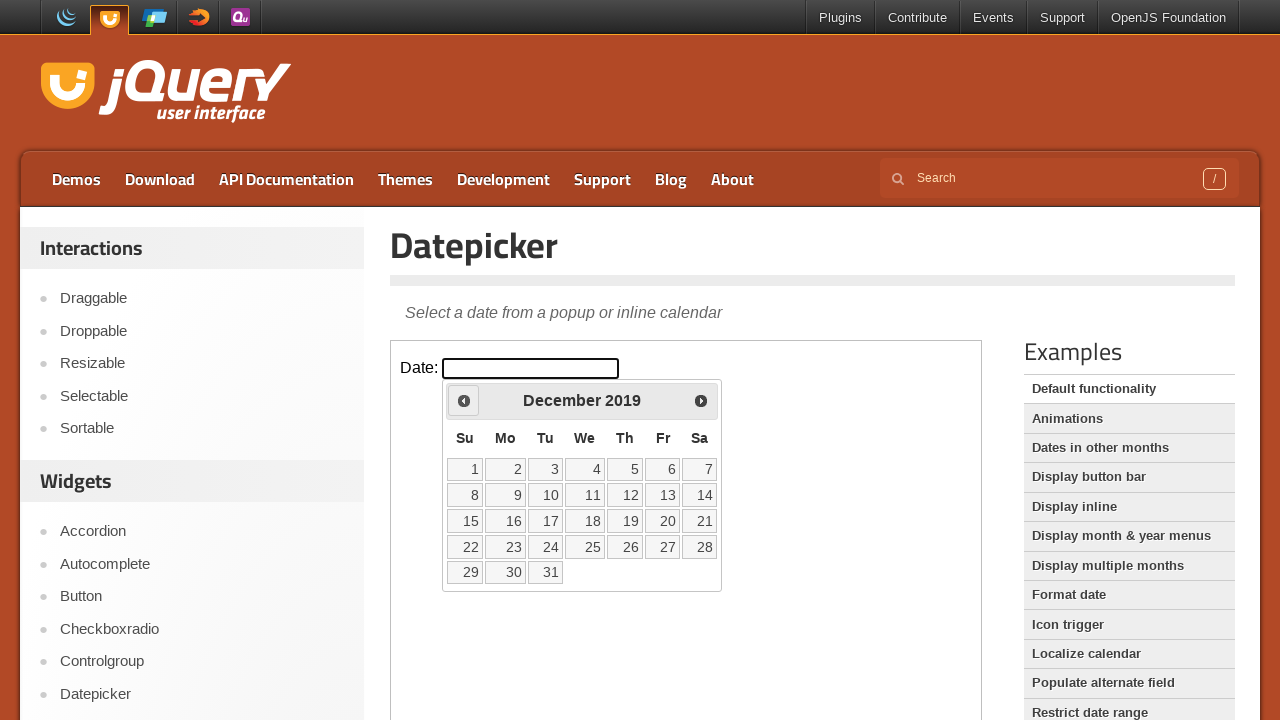

Checked current month: December, current year: 2019
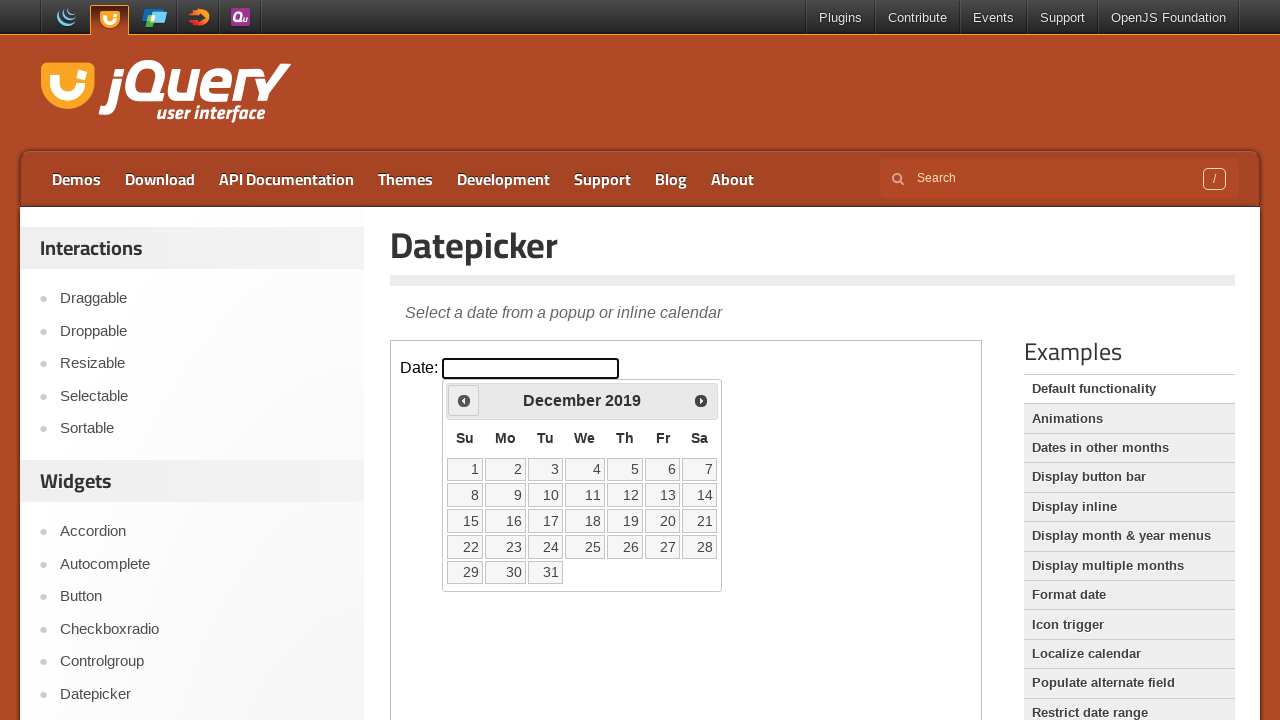

Clicked previous month button to navigate backward at (464, 400) on iframe >> nth=0 >> internal:control=enter-frame >> span.ui-icon.ui-icon-circle-t
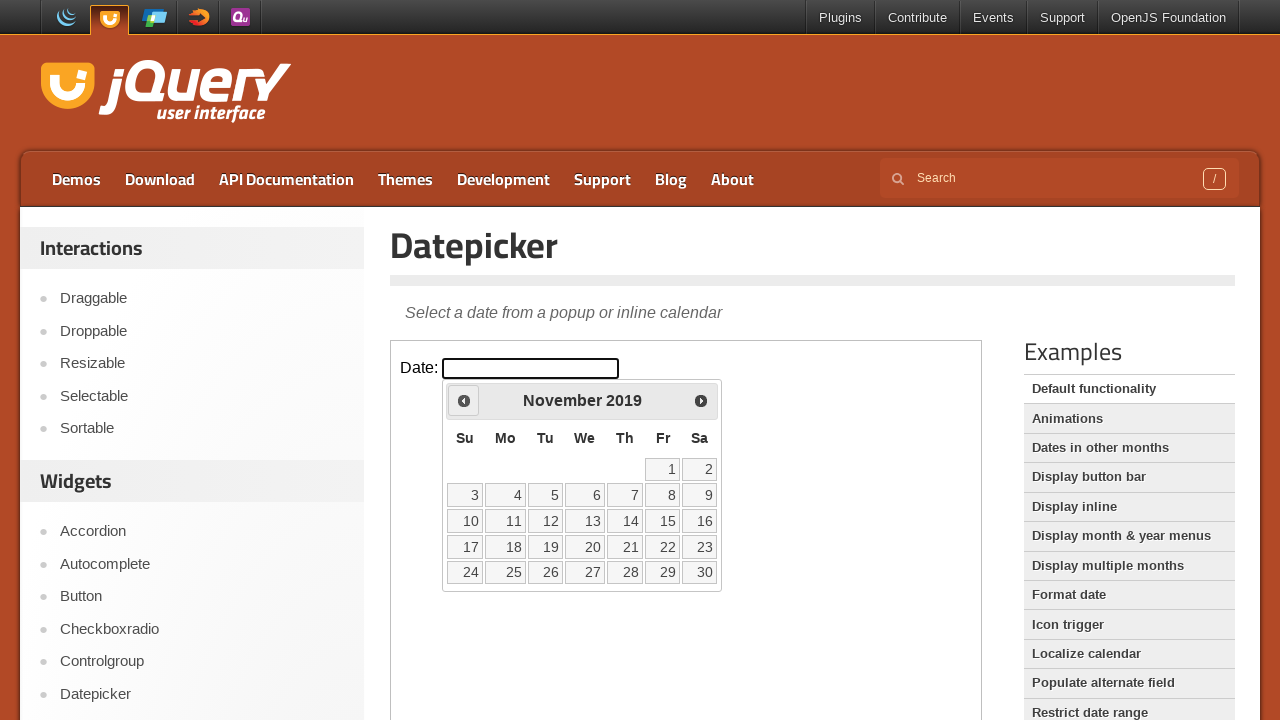

Checked current month: November, current year: 2019
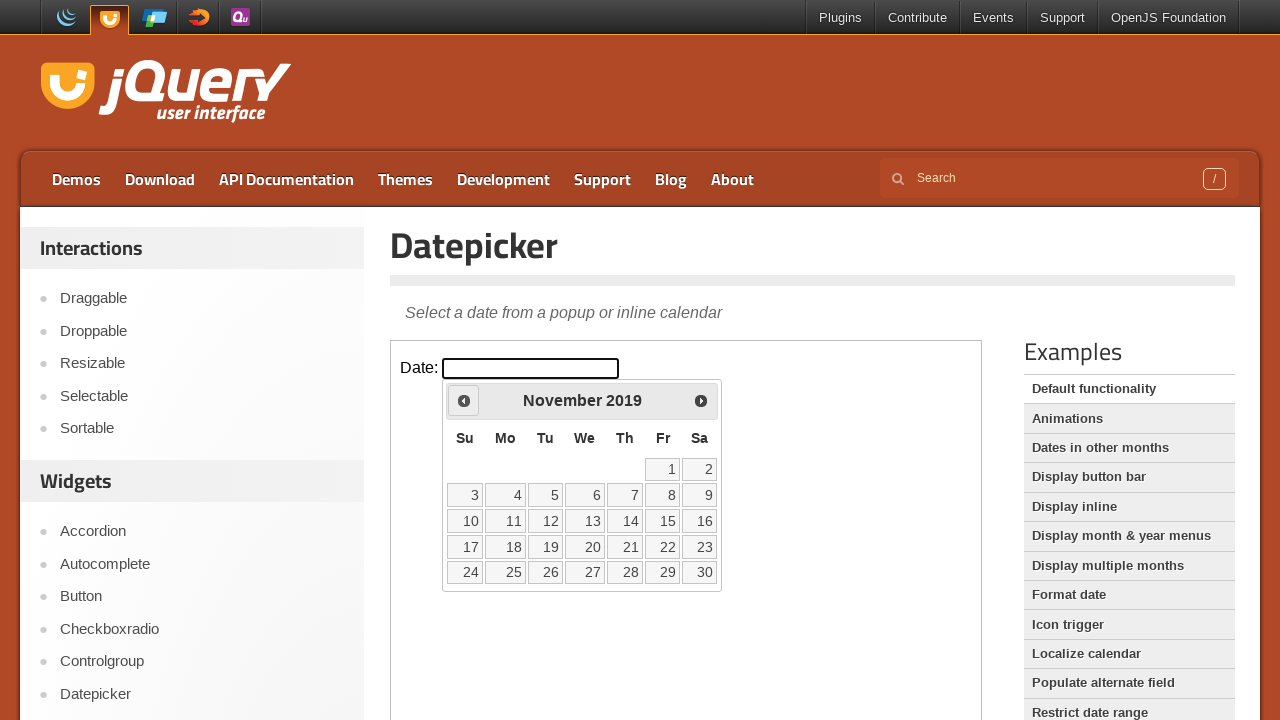

Clicked previous month button to navigate backward at (464, 400) on iframe >> nth=0 >> internal:control=enter-frame >> span.ui-icon.ui-icon-circle-t
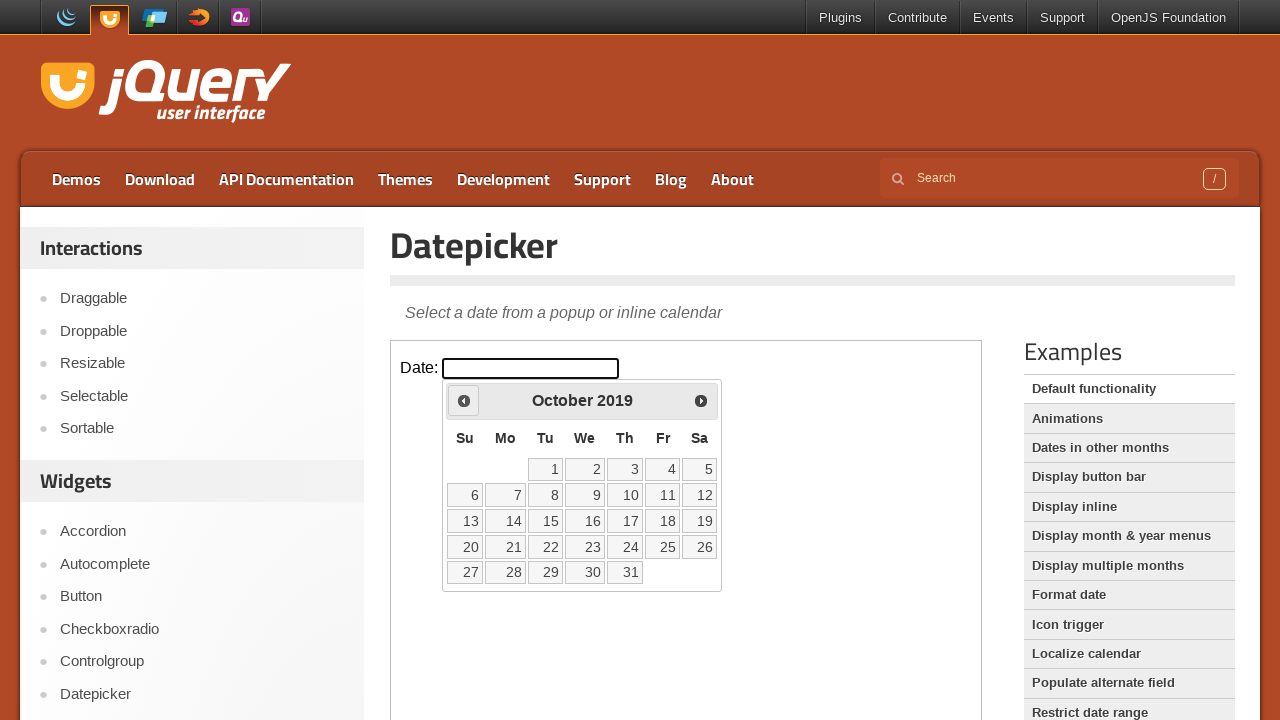

Checked current month: October, current year: 2019
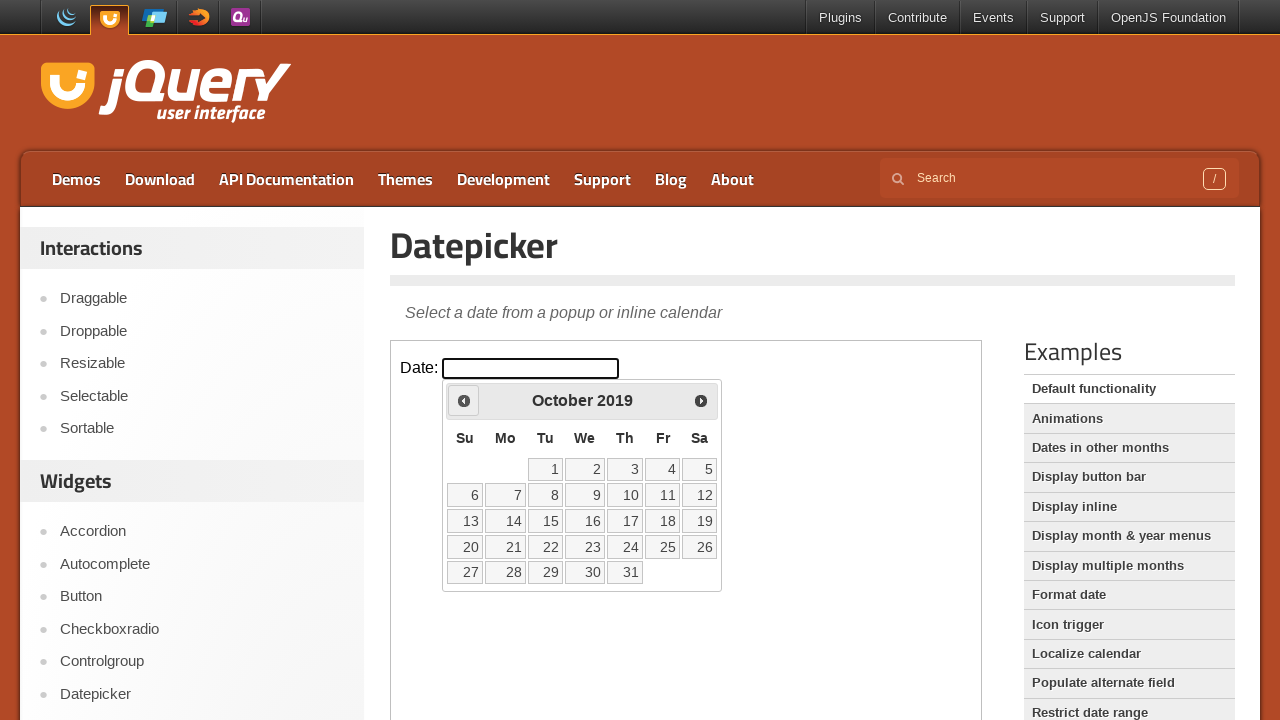

Clicked previous month button to navigate backward at (464, 400) on iframe >> nth=0 >> internal:control=enter-frame >> span.ui-icon.ui-icon-circle-t
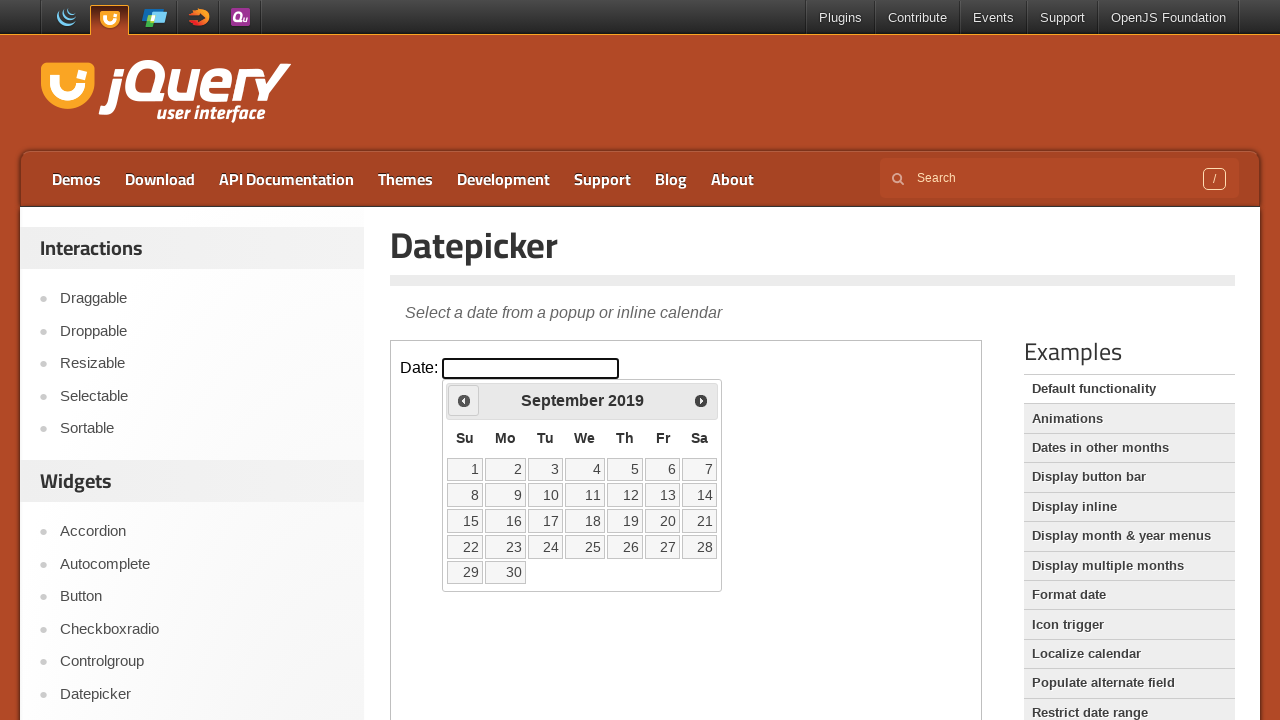

Checked current month: September, current year: 2019
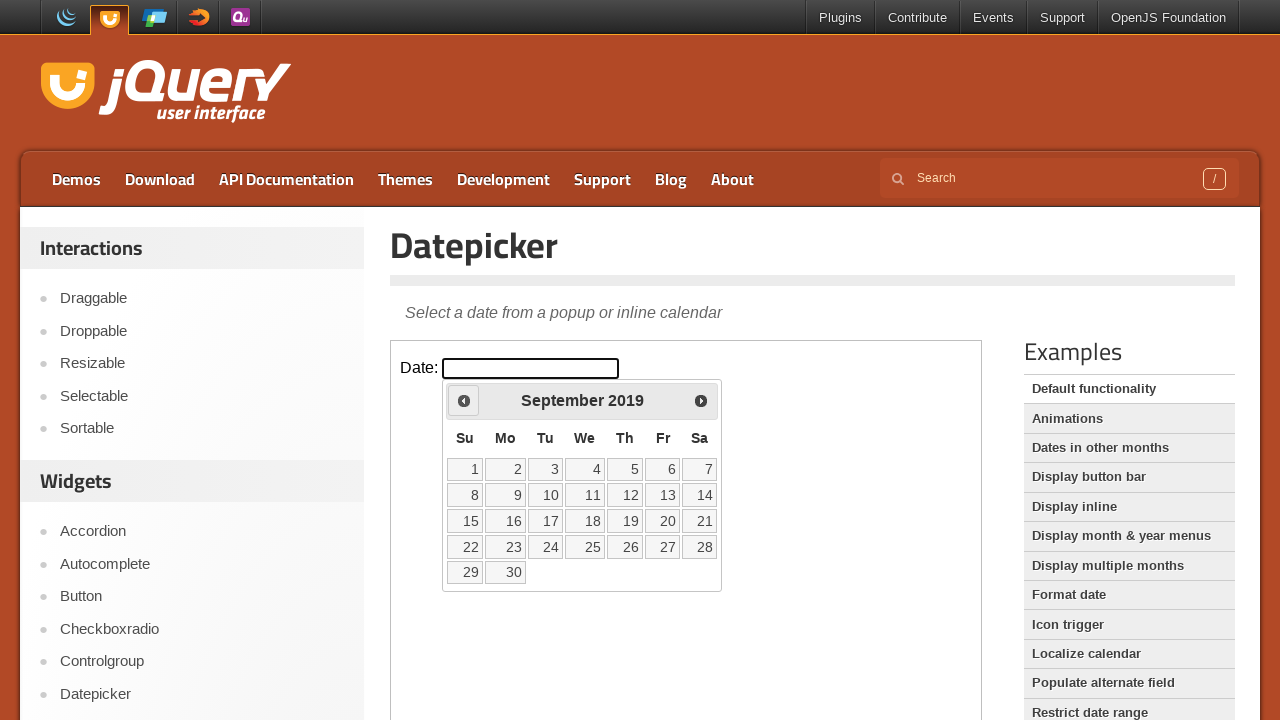

Clicked previous month button to navigate backward at (464, 400) on iframe >> nth=0 >> internal:control=enter-frame >> span.ui-icon.ui-icon-circle-t
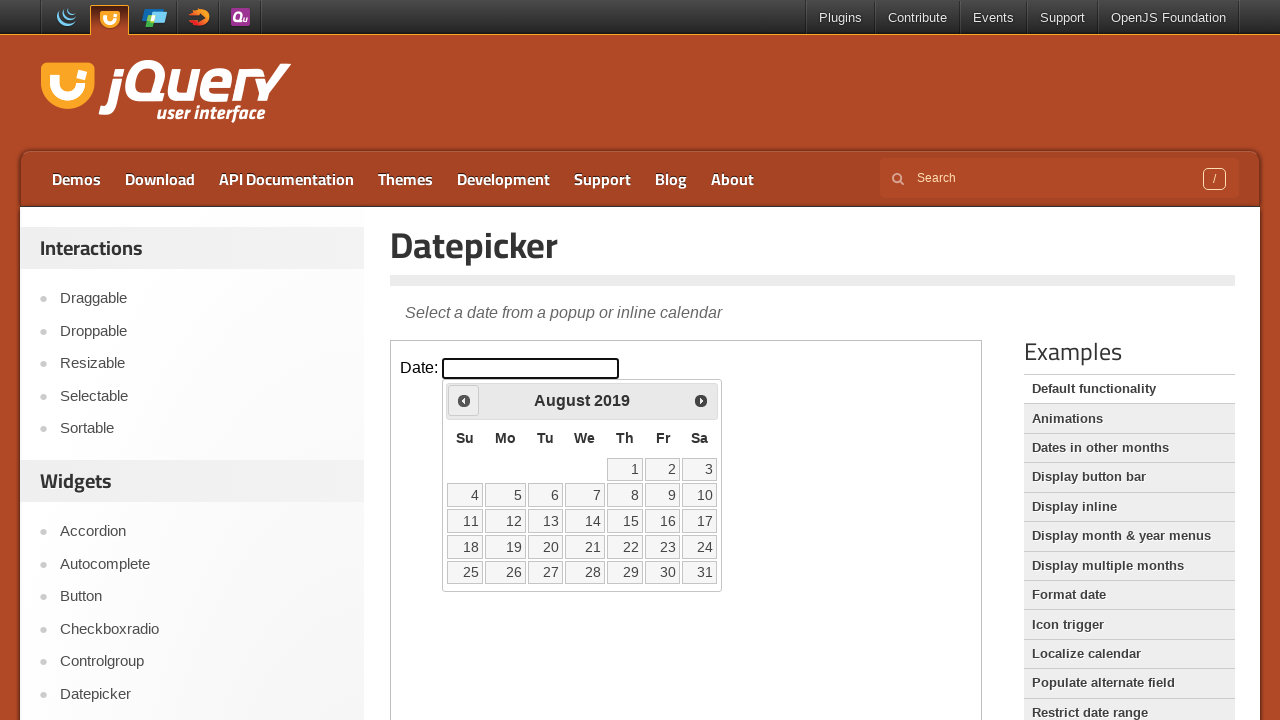

Checked current month: August, current year: 2019
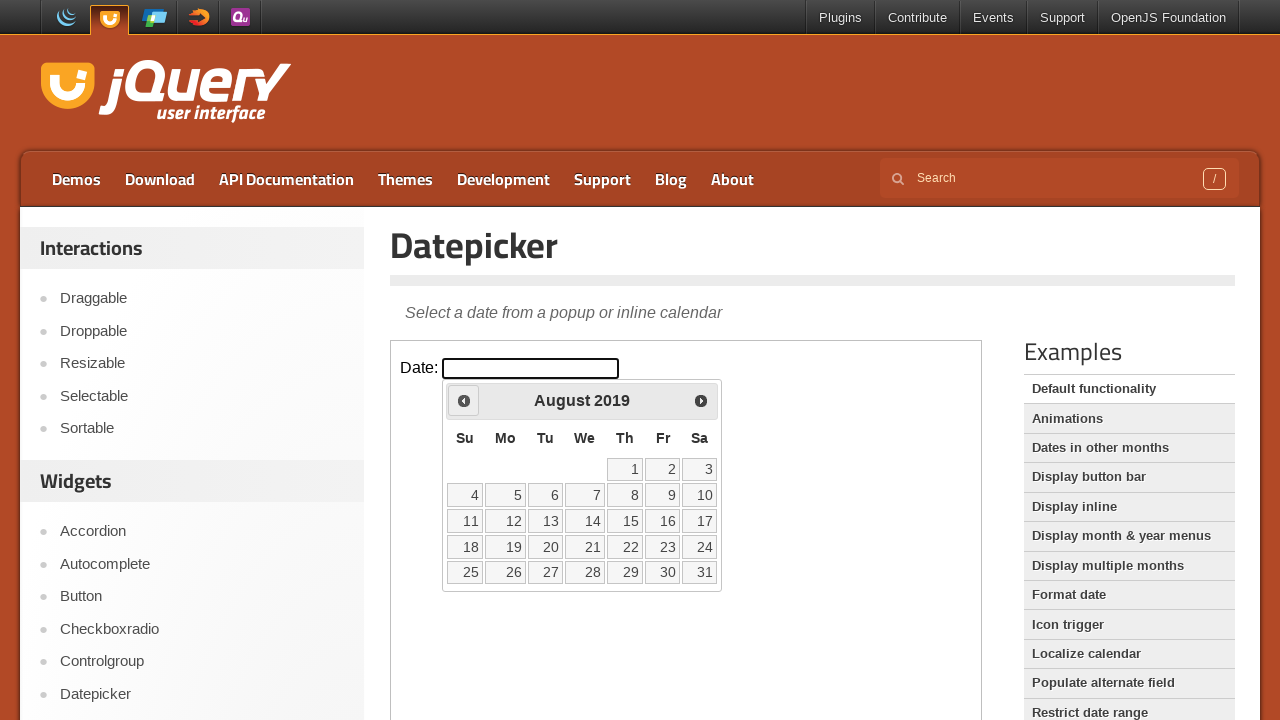

Clicked previous month button to navigate backward at (464, 400) on iframe >> nth=0 >> internal:control=enter-frame >> span.ui-icon.ui-icon-circle-t
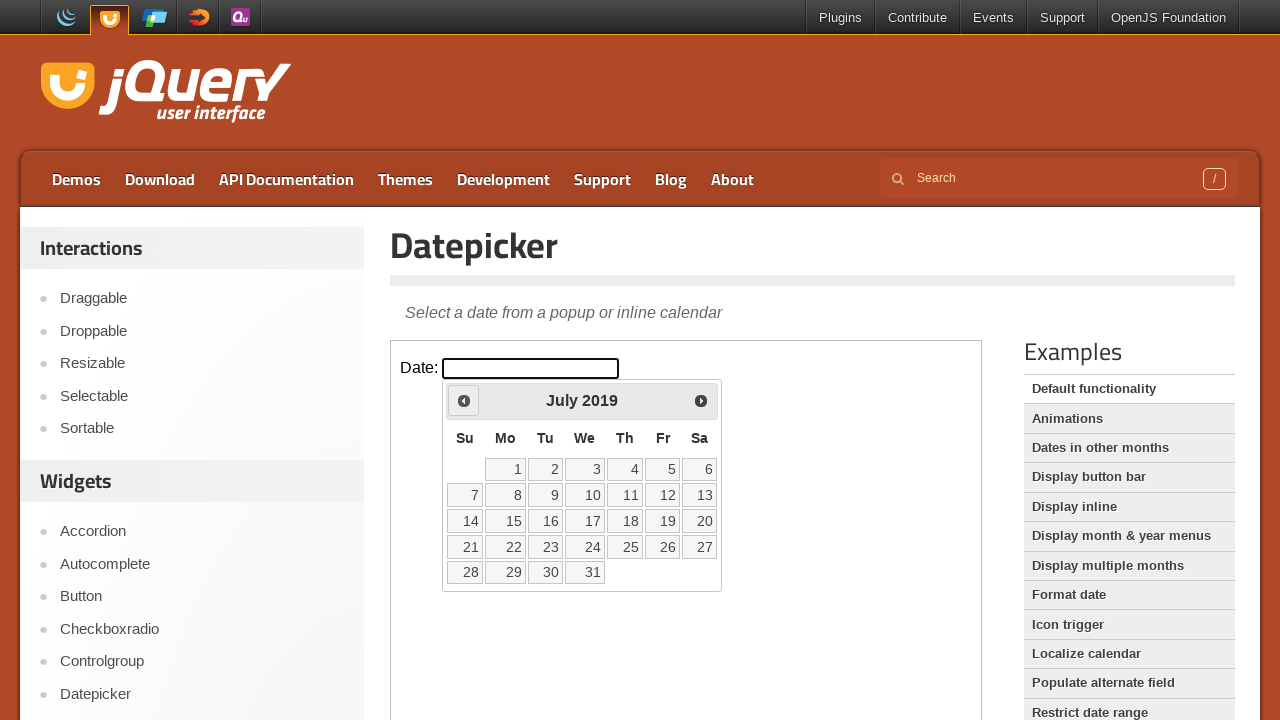

Checked current month: July, current year: 2019
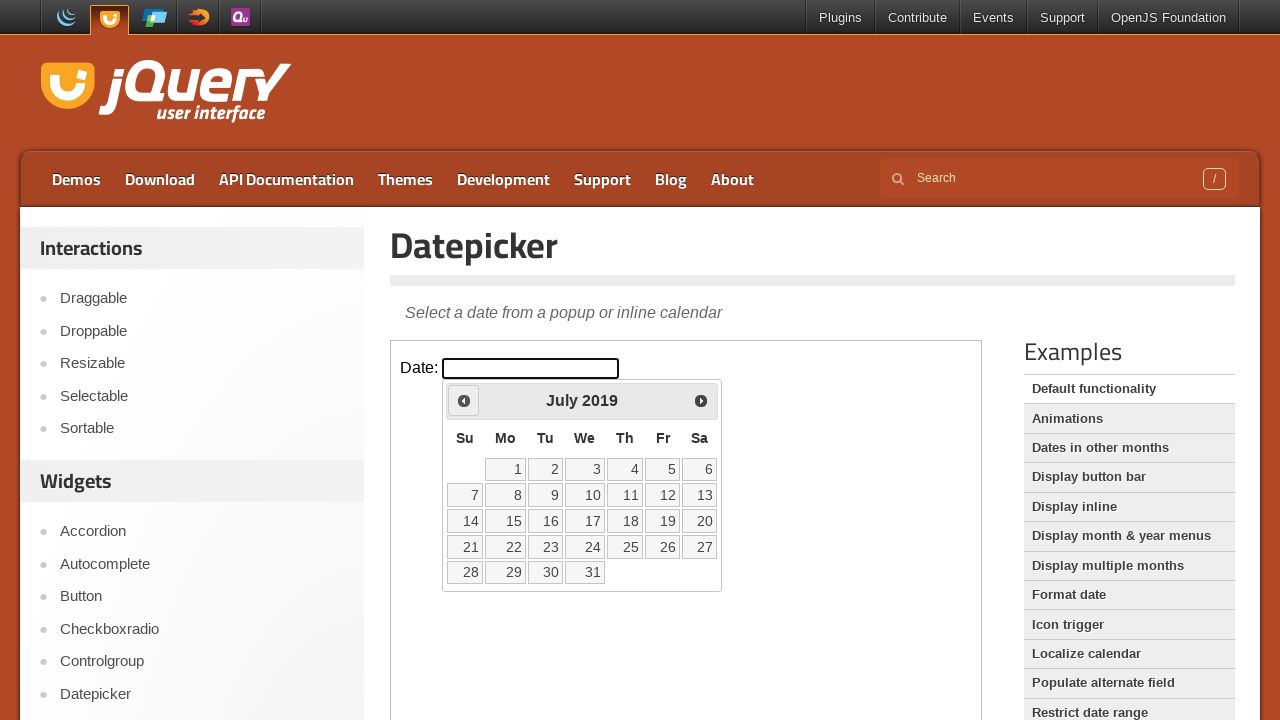

Clicked previous month button to navigate backward at (464, 400) on iframe >> nth=0 >> internal:control=enter-frame >> span.ui-icon.ui-icon-circle-t
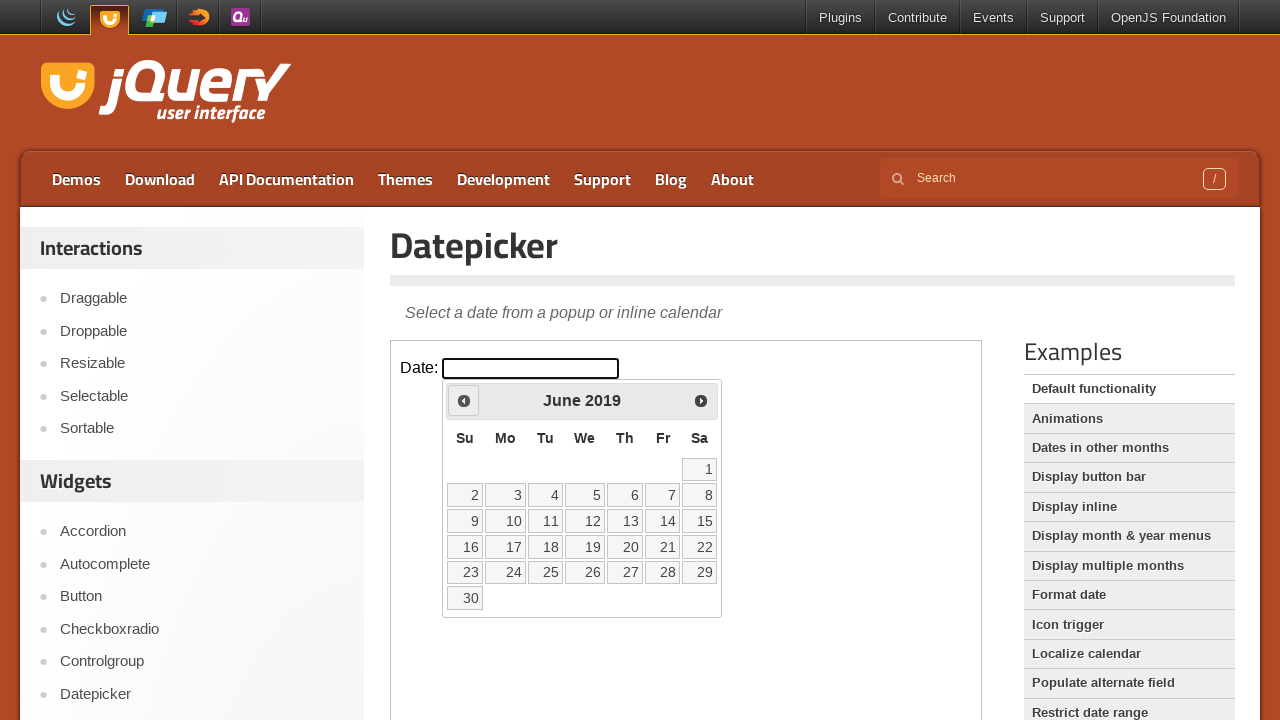

Checked current month: June, current year: 2019
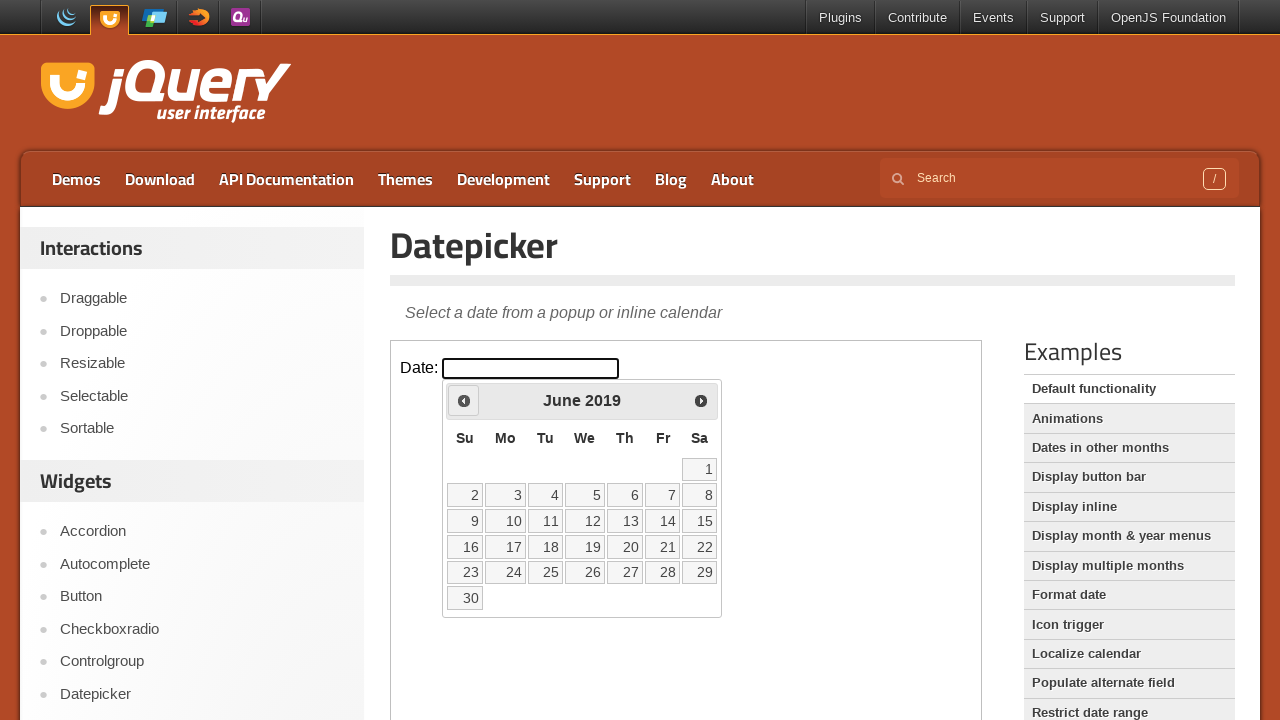

Clicked previous month button to navigate backward at (464, 400) on iframe >> nth=0 >> internal:control=enter-frame >> span.ui-icon.ui-icon-circle-t
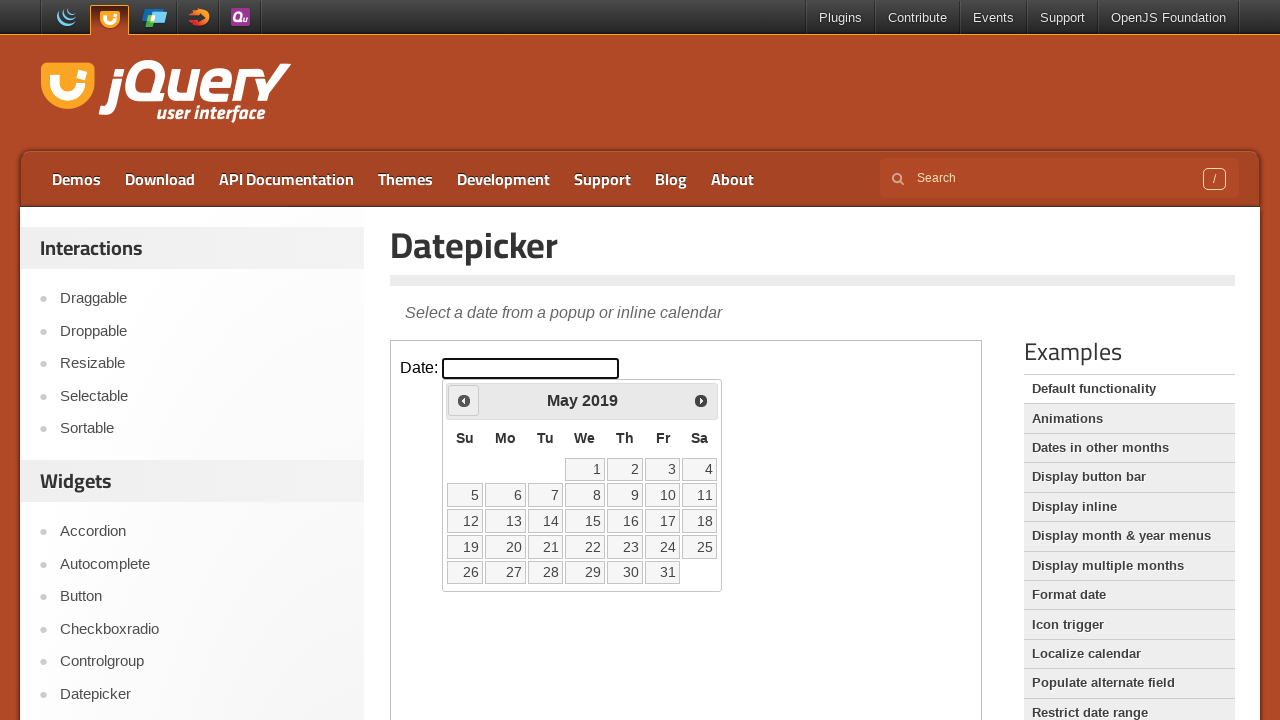

Checked current month: May, current year: 2019
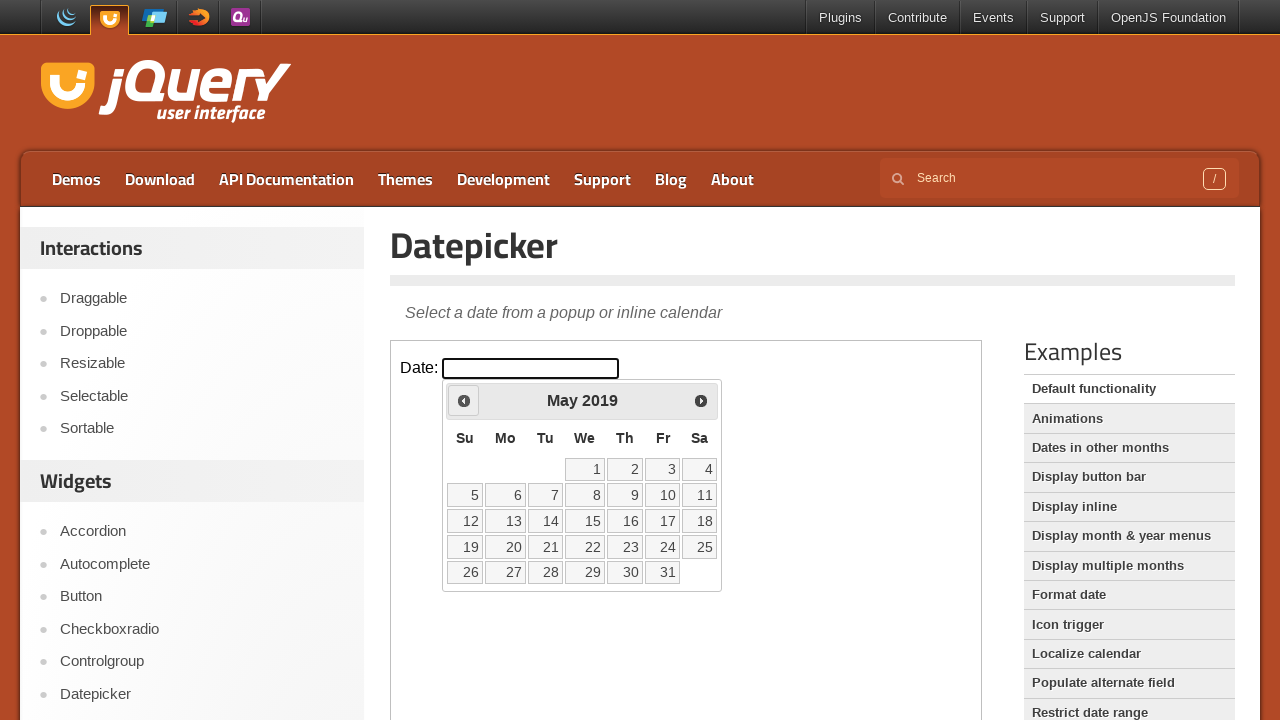

Clicked previous month button to navigate backward at (464, 400) on iframe >> nth=0 >> internal:control=enter-frame >> span.ui-icon.ui-icon-circle-t
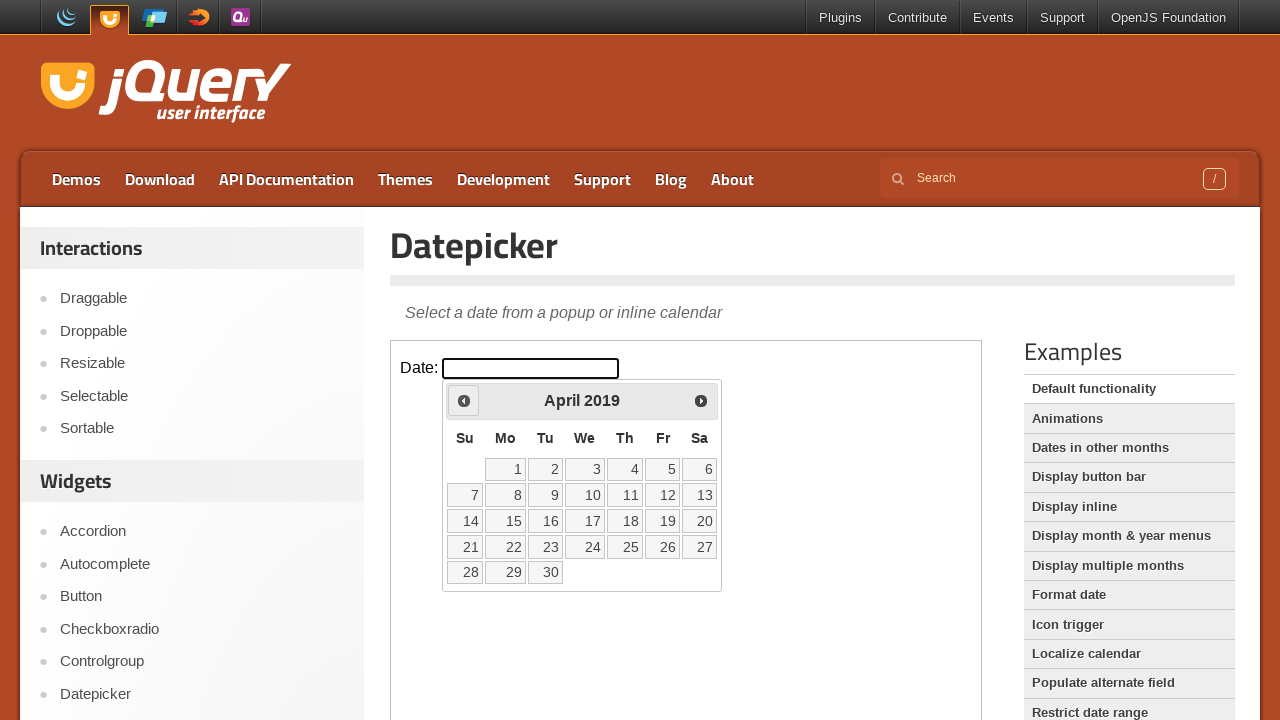

Checked current month: April, current year: 2019
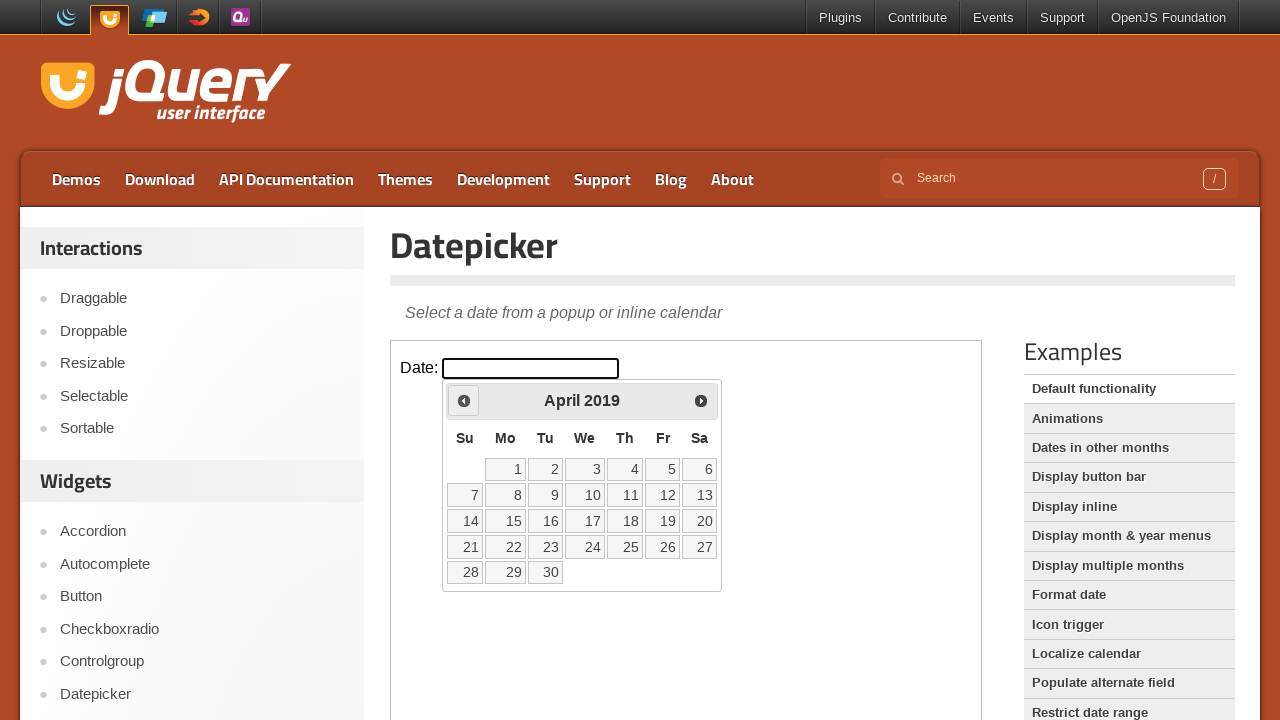

Clicked previous month button to navigate backward at (464, 400) on iframe >> nth=0 >> internal:control=enter-frame >> span.ui-icon.ui-icon-circle-t
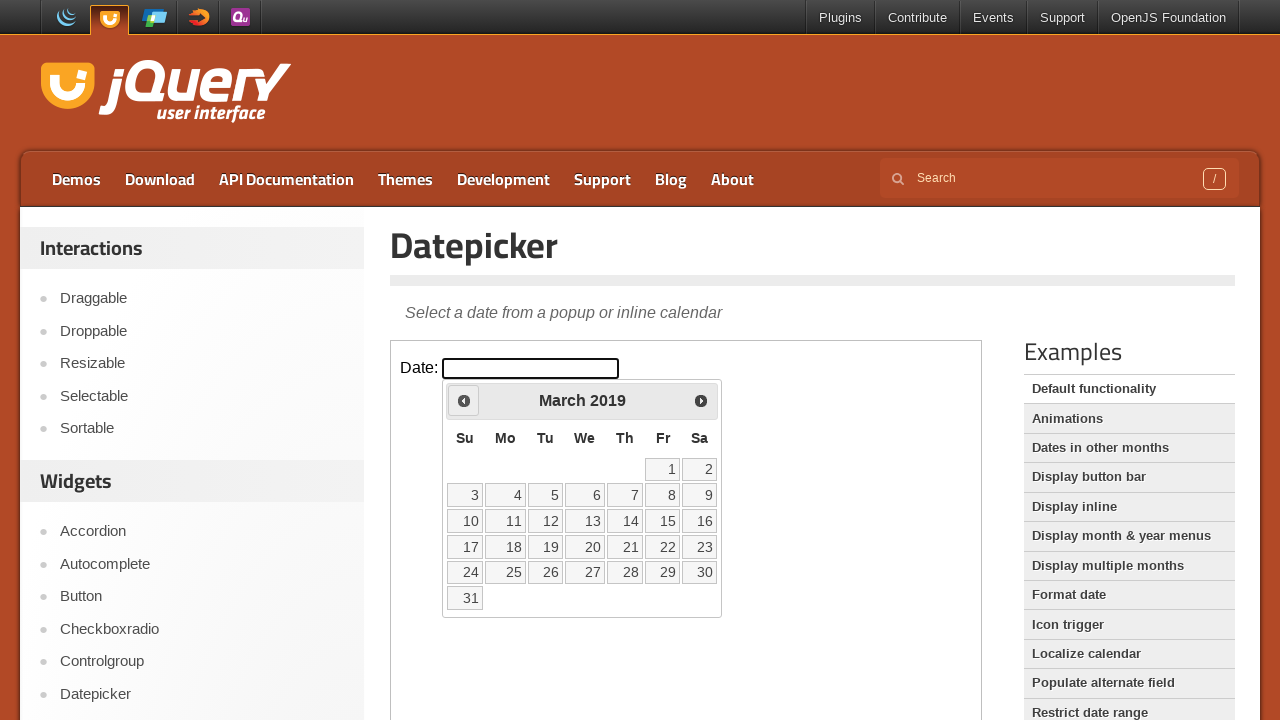

Checked current month: March, current year: 2019
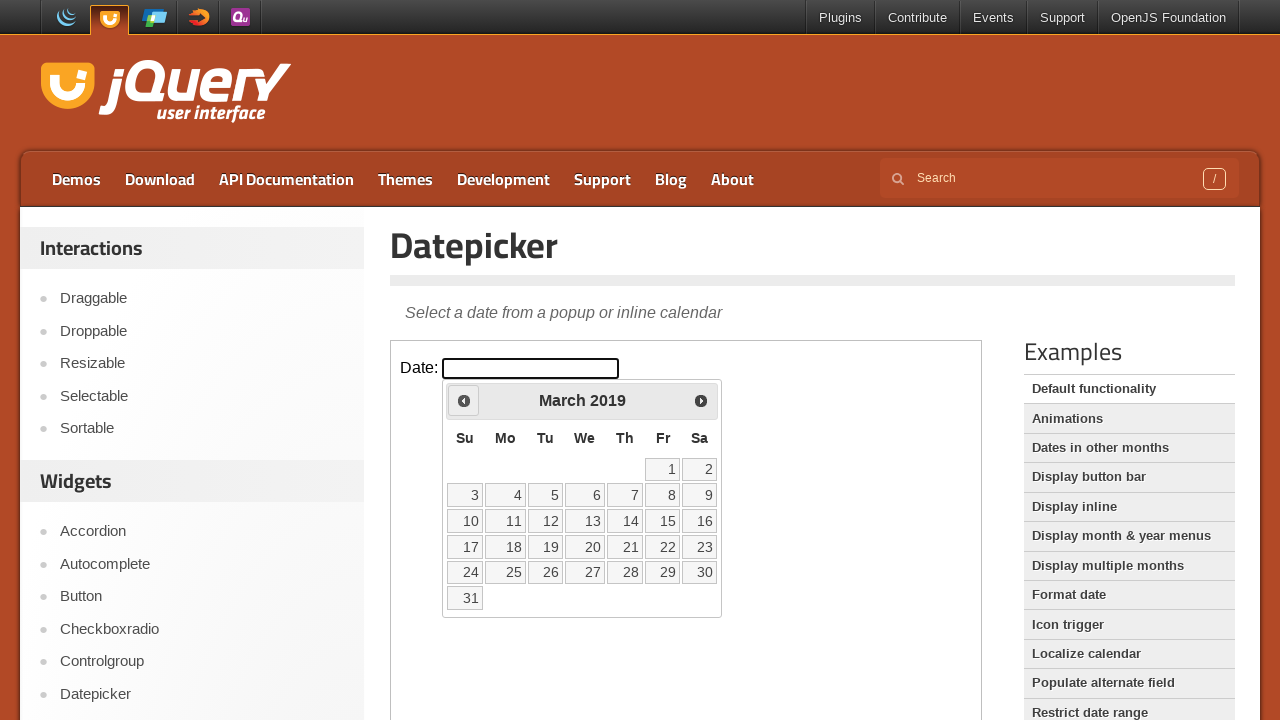

Selected date 25 from the calendar at (506, 572) on iframe >> nth=0 >> internal:control=enter-frame >> .ui-datepicker-calendar td:ha
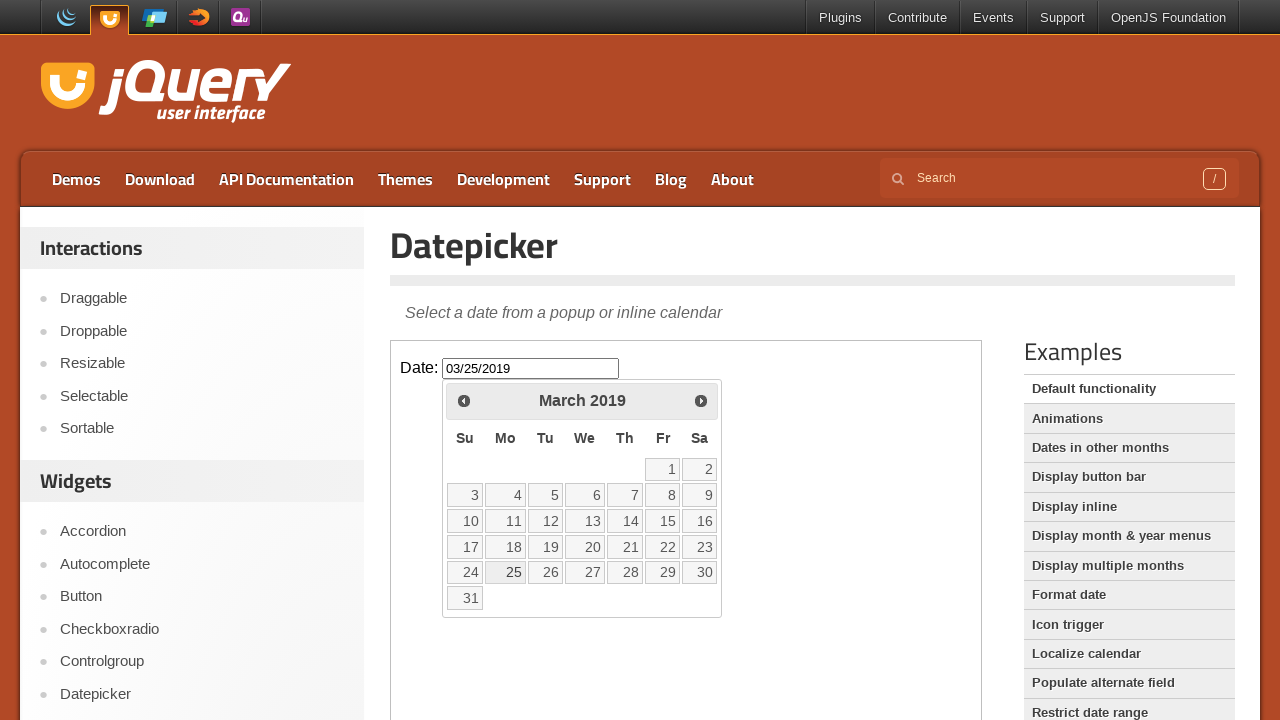

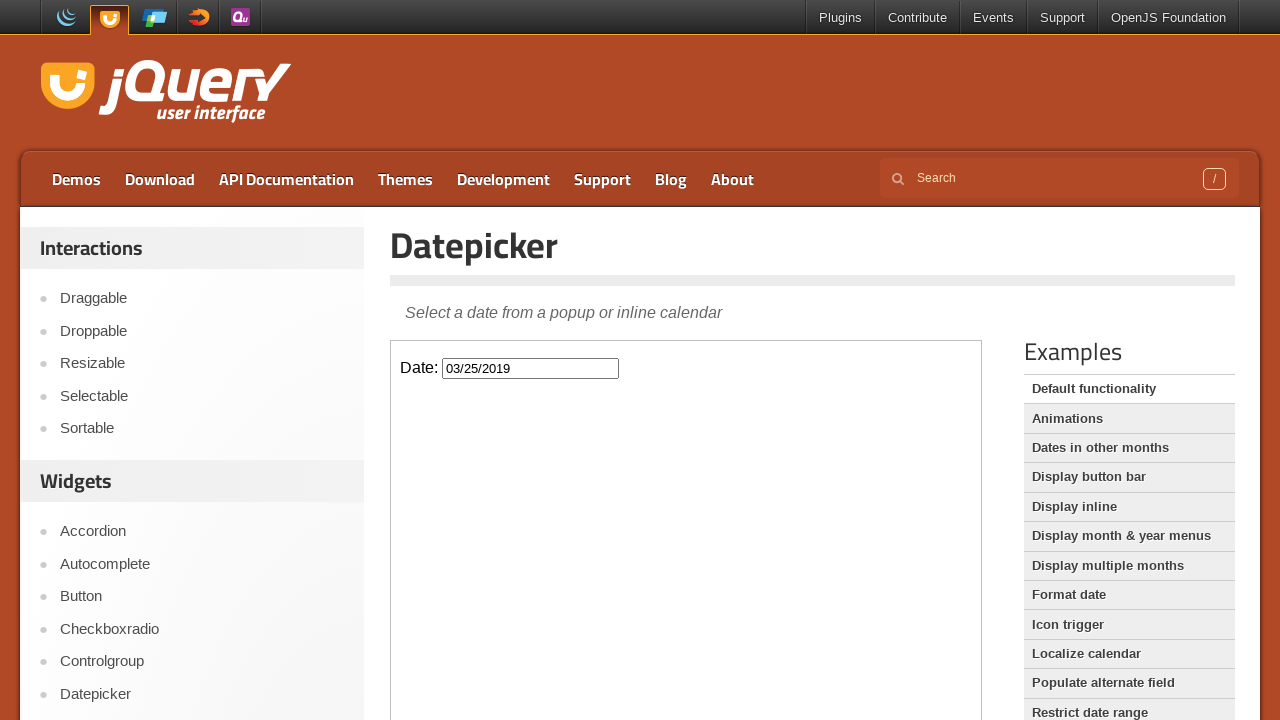